Tests the add/remove elements functionality by clicking the Add Element button 100 times, verifying 100 delete buttons appear, then clicking delete 90 times and verifying only 10 delete buttons remain.

Starting URL: https://the-internet.herokuapp.com/add_remove_elements/

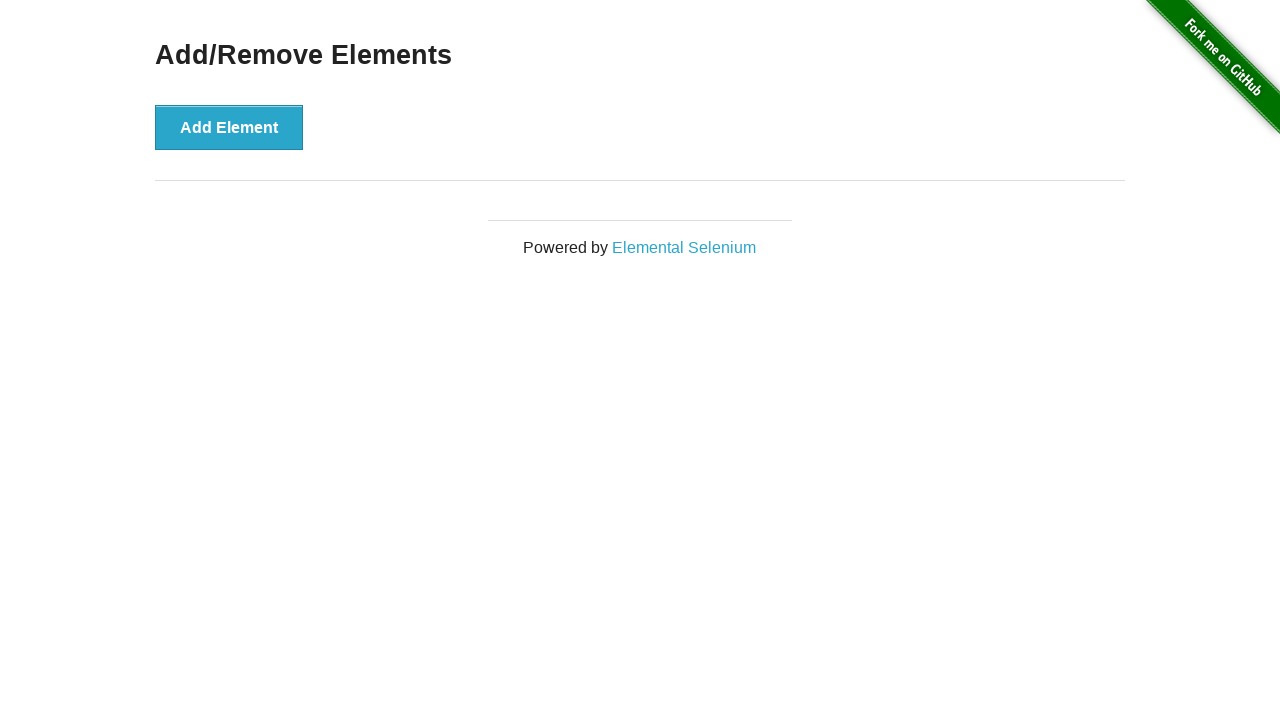

Navigated to add/remove elements page
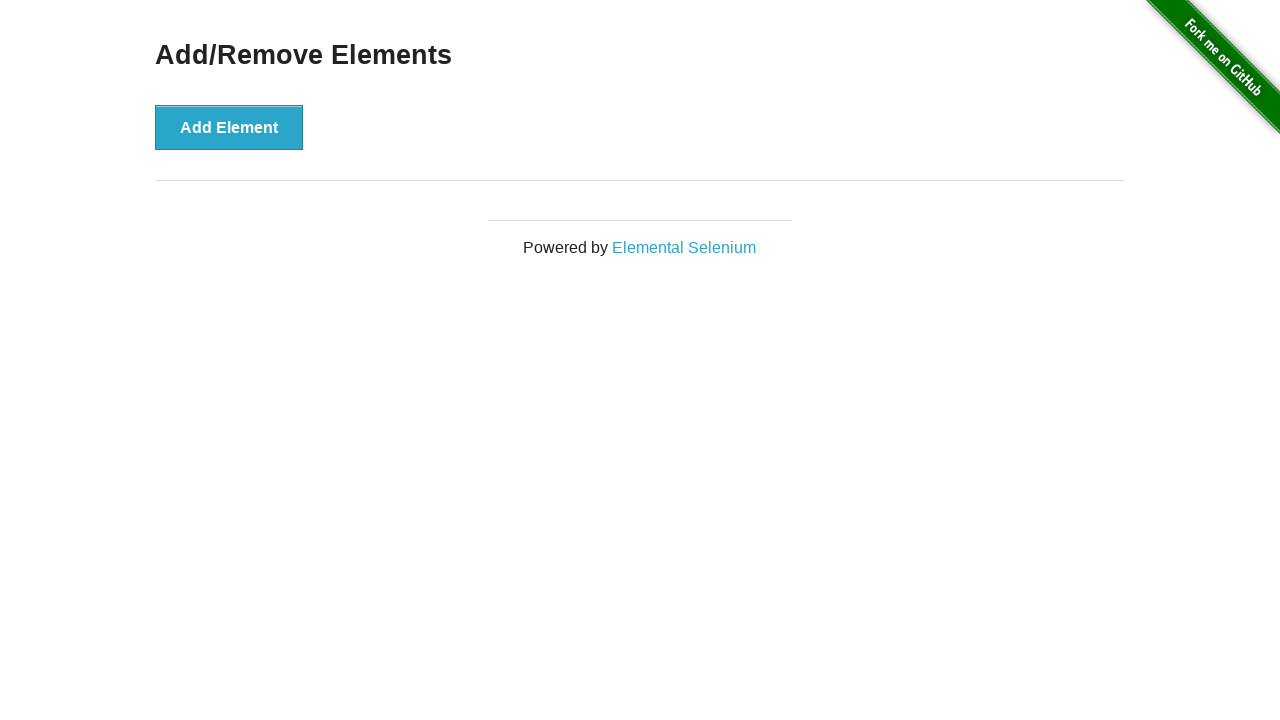

Clicked Add Element button (iteration 1/100) at (229, 127) on xpath=//*[@onclick='addElement()']
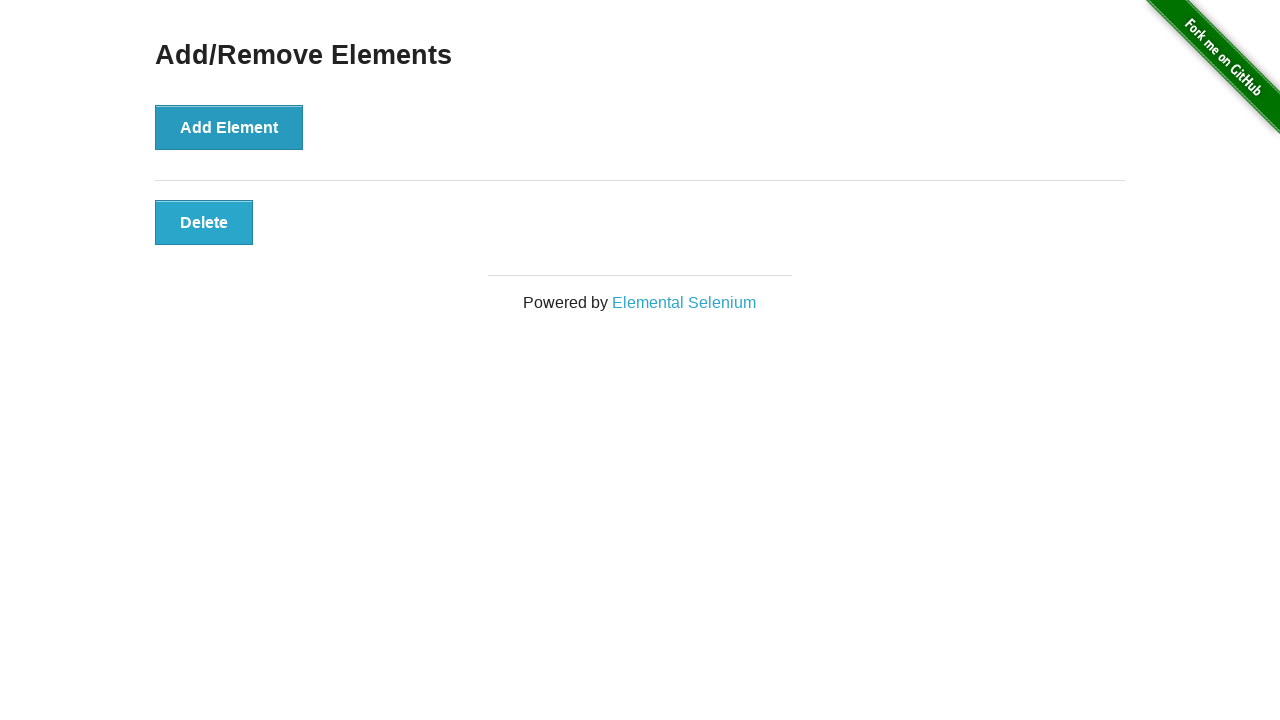

Clicked Add Element button (iteration 2/100) at (229, 127) on xpath=//*[@onclick='addElement()']
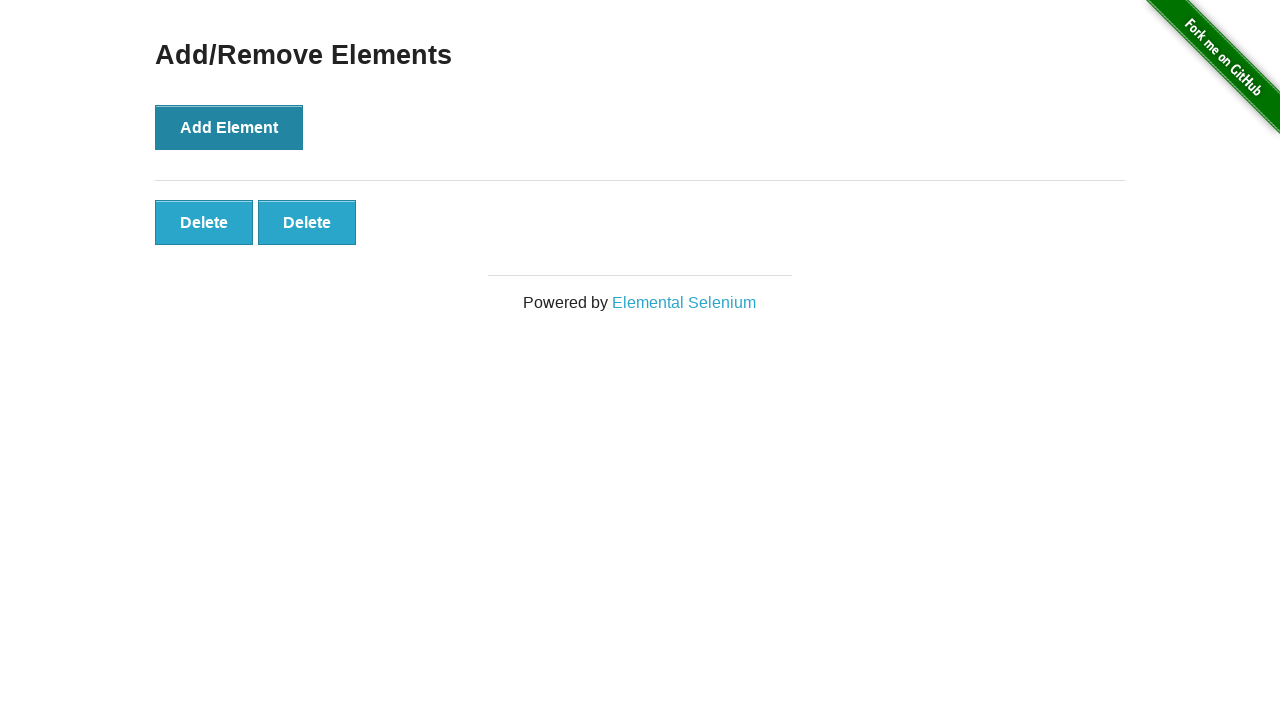

Clicked Add Element button (iteration 3/100) at (229, 127) on xpath=//*[@onclick='addElement()']
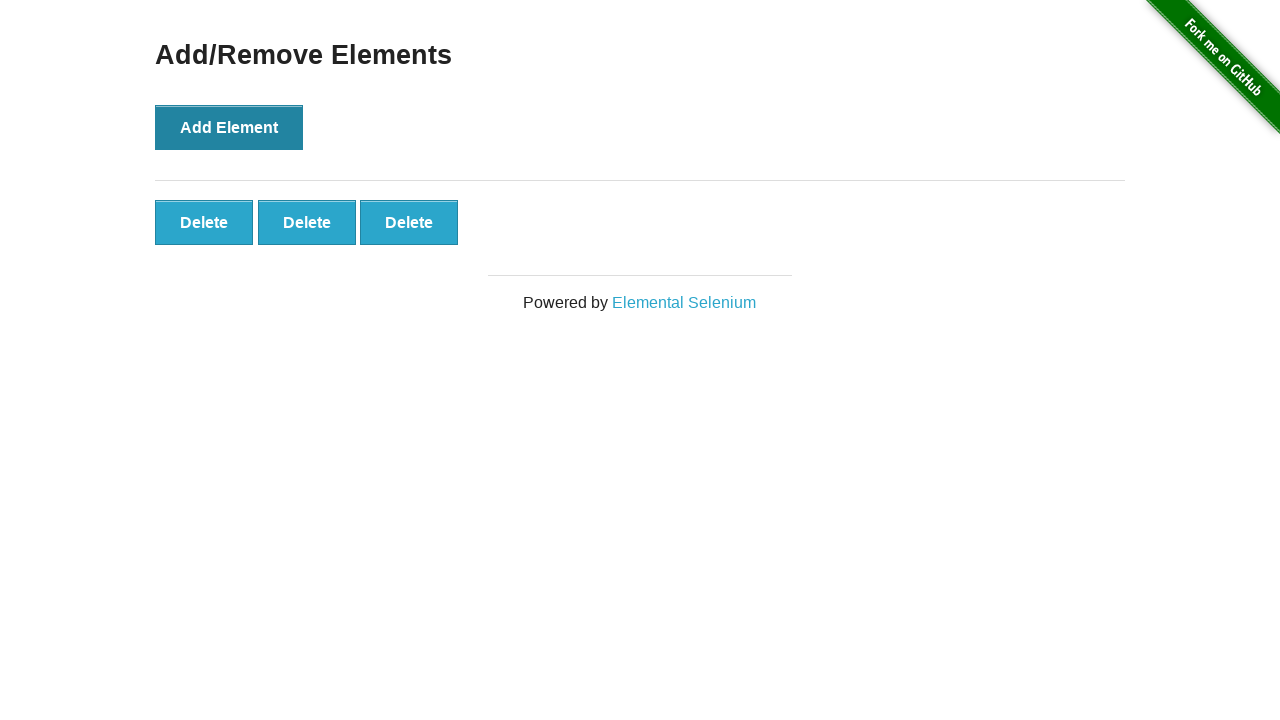

Clicked Add Element button (iteration 4/100) at (229, 127) on xpath=//*[@onclick='addElement()']
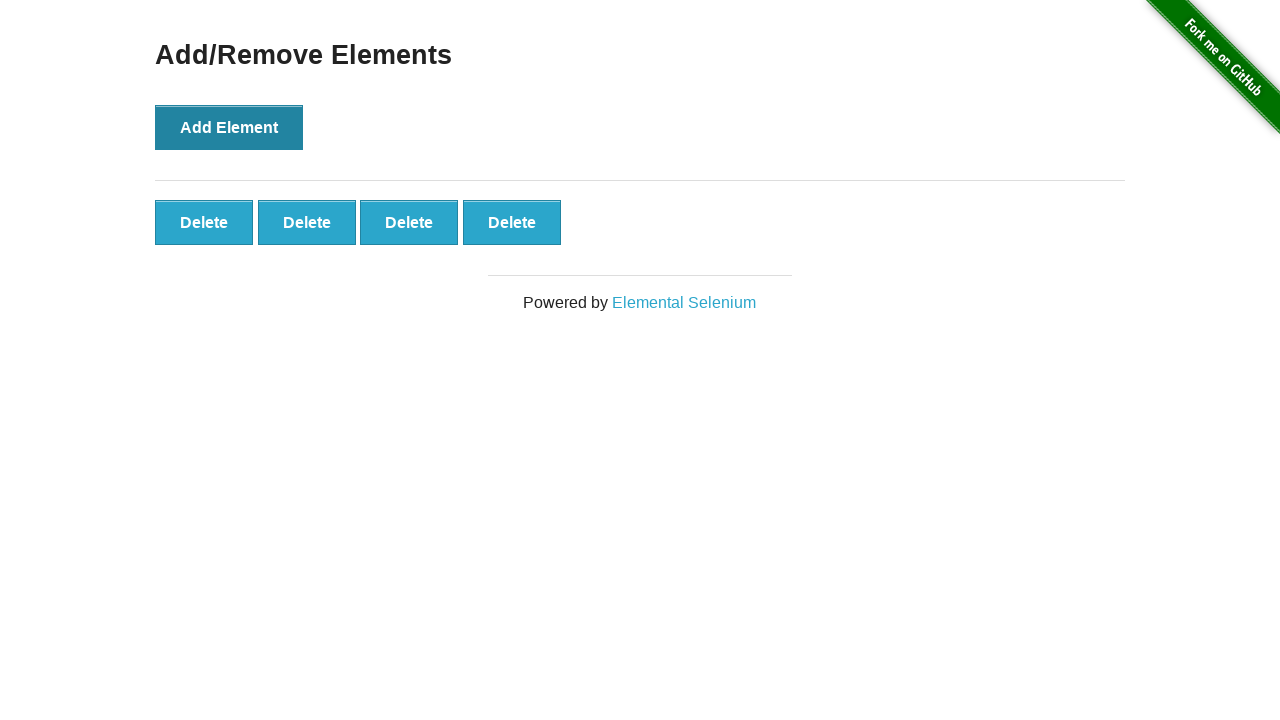

Clicked Add Element button (iteration 5/100) at (229, 127) on xpath=//*[@onclick='addElement()']
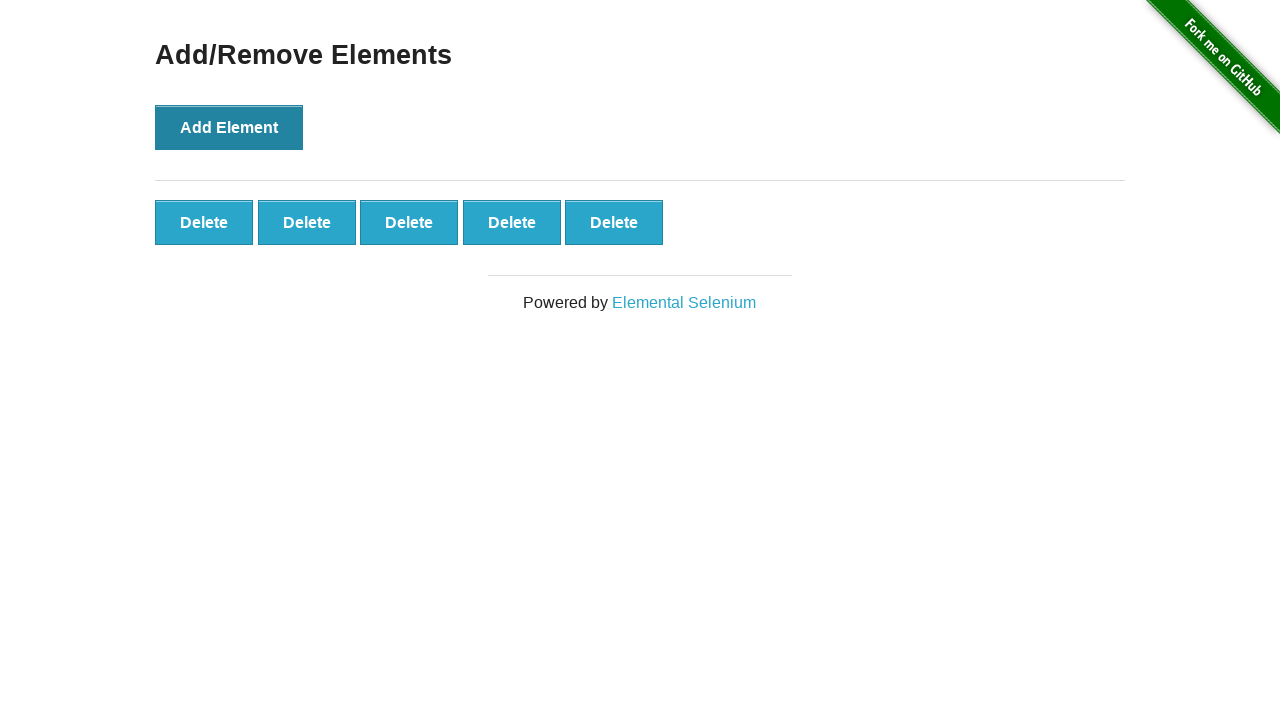

Clicked Add Element button (iteration 6/100) at (229, 127) on xpath=//*[@onclick='addElement()']
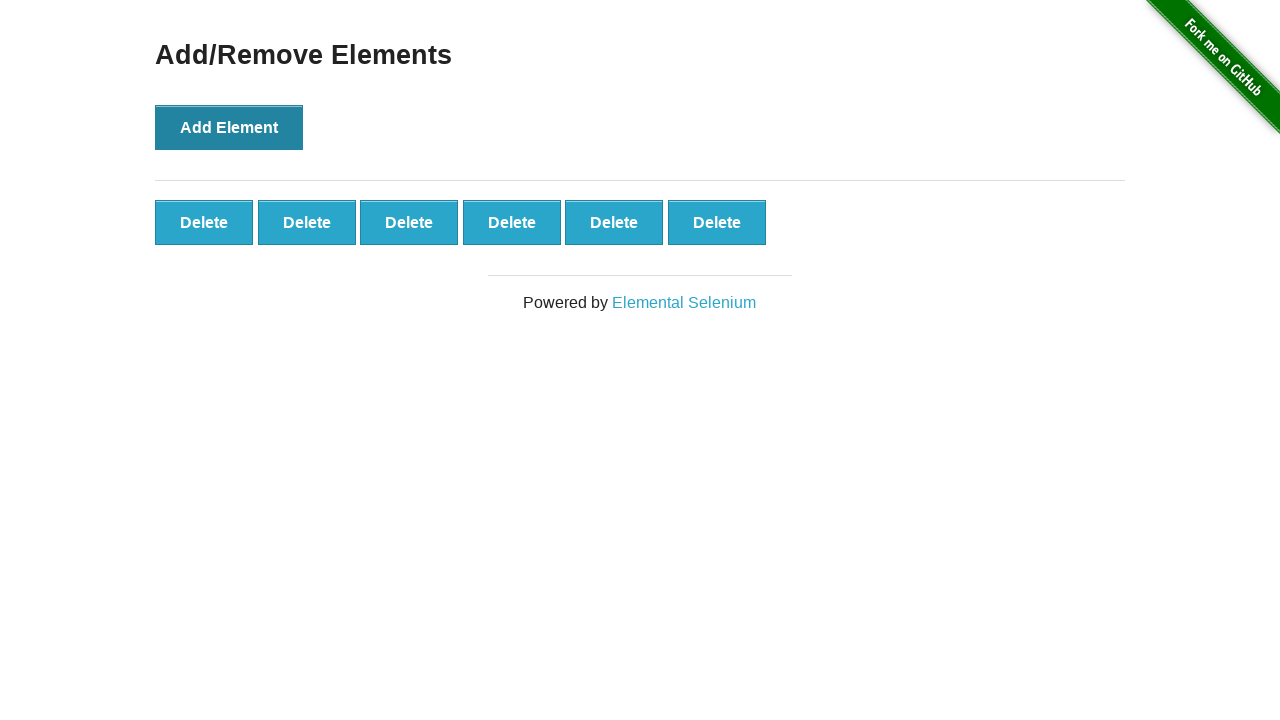

Clicked Add Element button (iteration 7/100) at (229, 127) on xpath=//*[@onclick='addElement()']
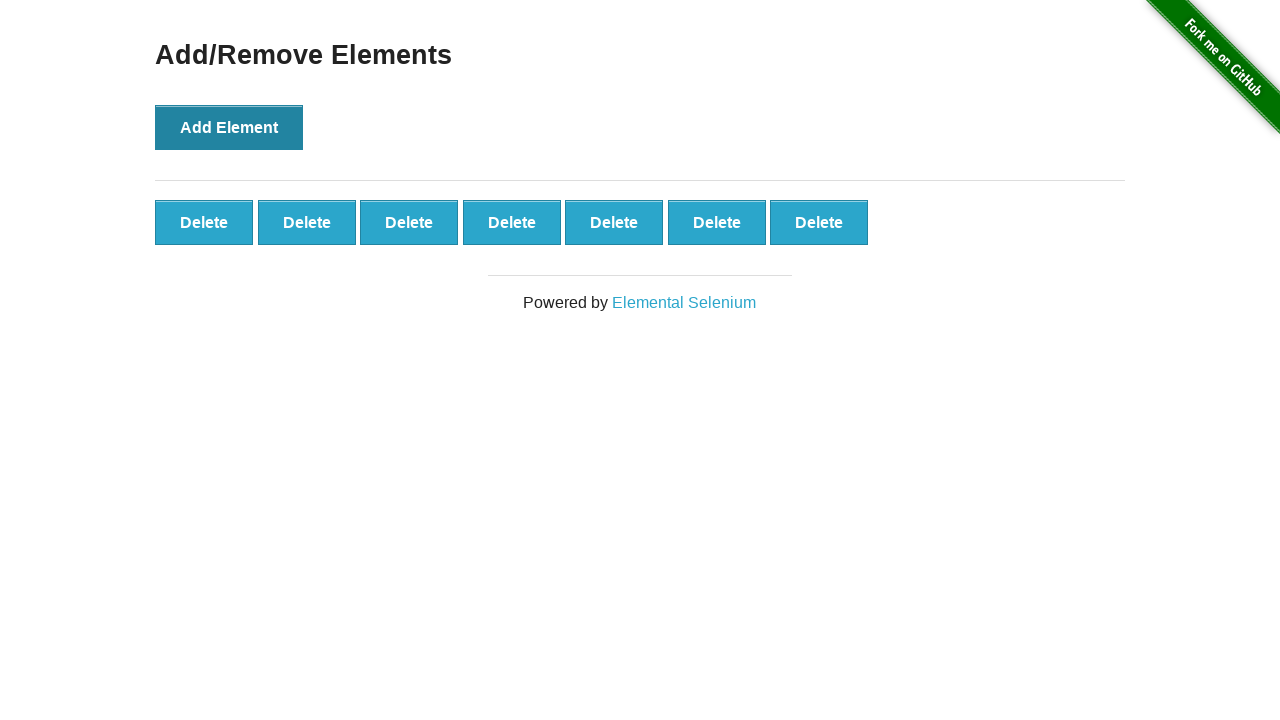

Clicked Add Element button (iteration 8/100) at (229, 127) on xpath=//*[@onclick='addElement()']
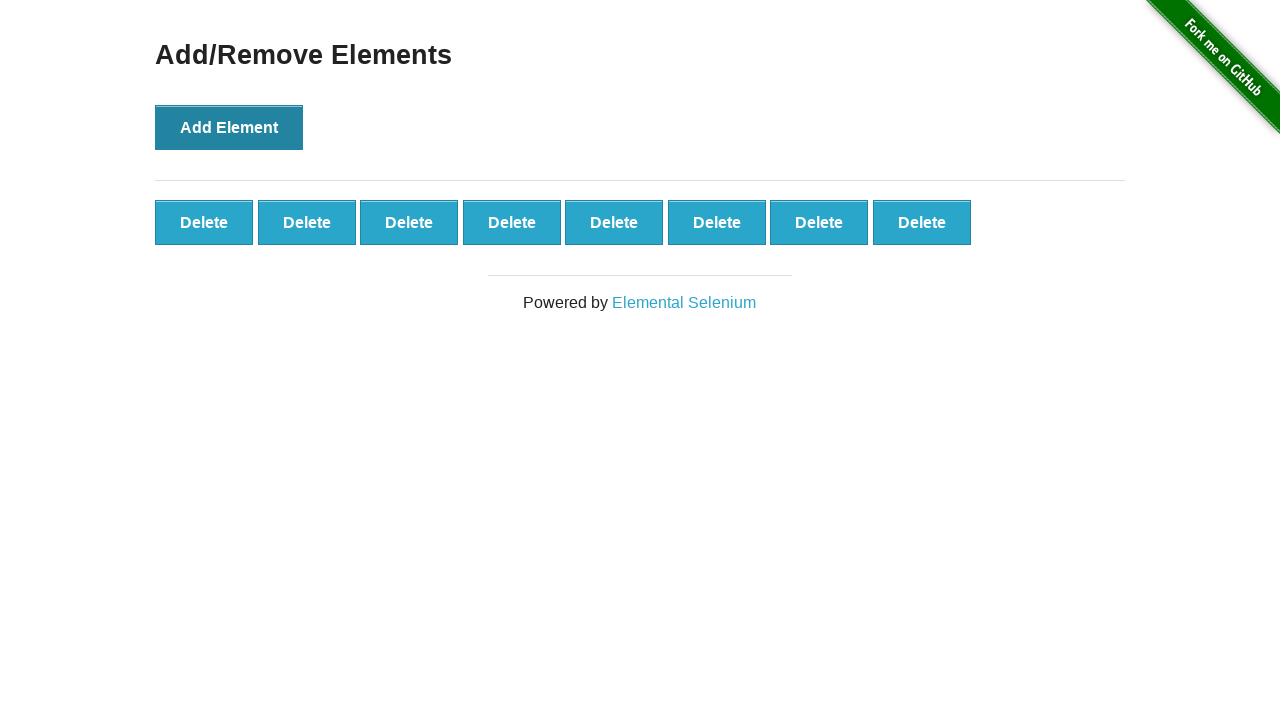

Clicked Add Element button (iteration 9/100) at (229, 127) on xpath=//*[@onclick='addElement()']
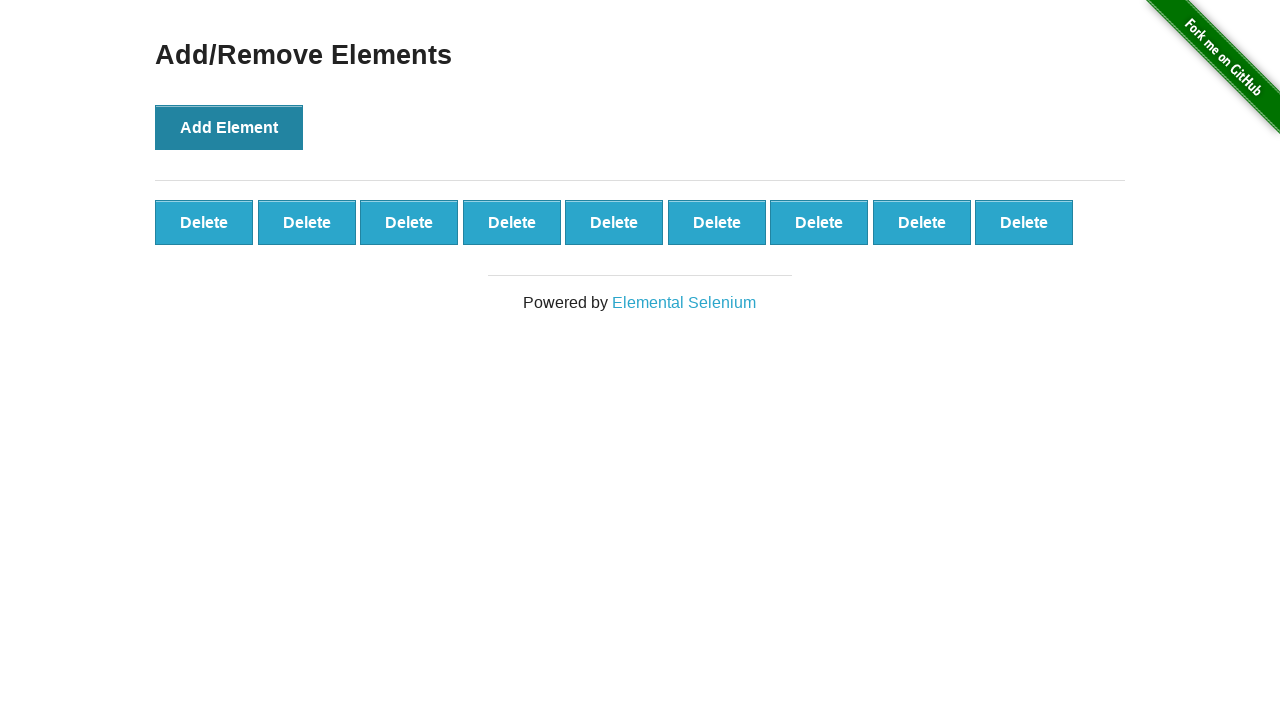

Clicked Add Element button (iteration 10/100) at (229, 127) on xpath=//*[@onclick='addElement()']
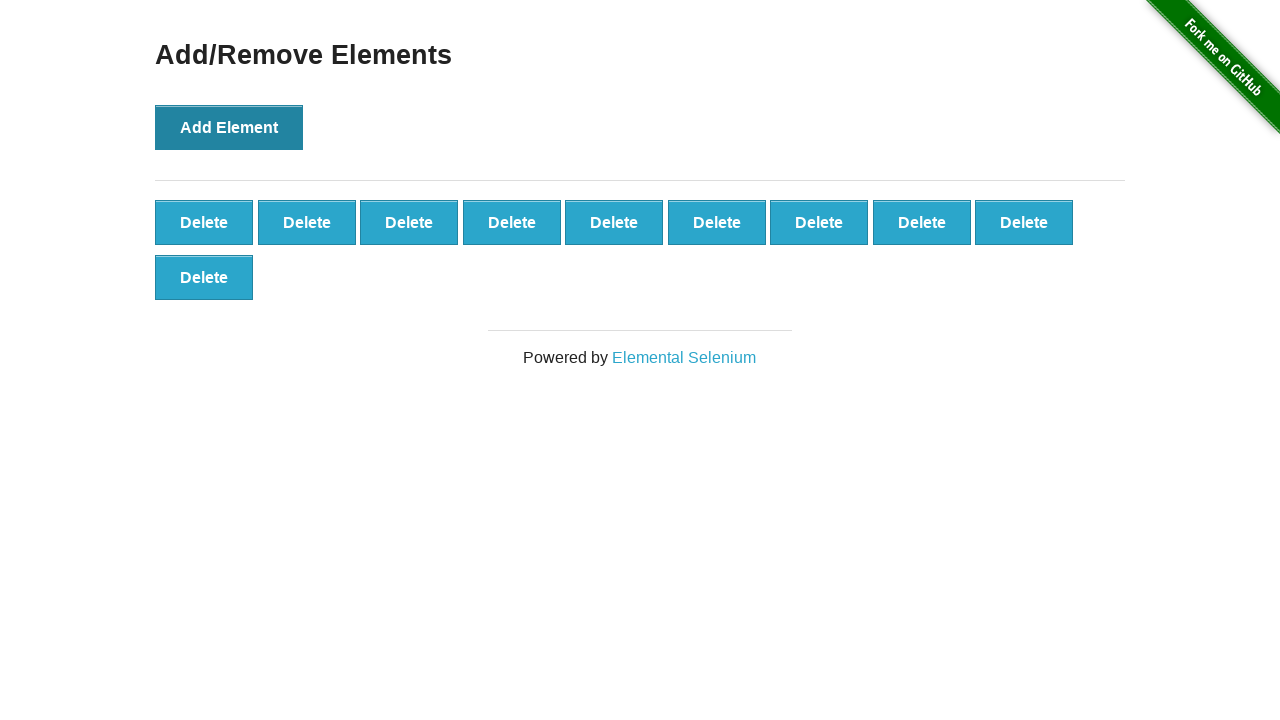

Clicked Add Element button (iteration 11/100) at (229, 127) on xpath=//*[@onclick='addElement()']
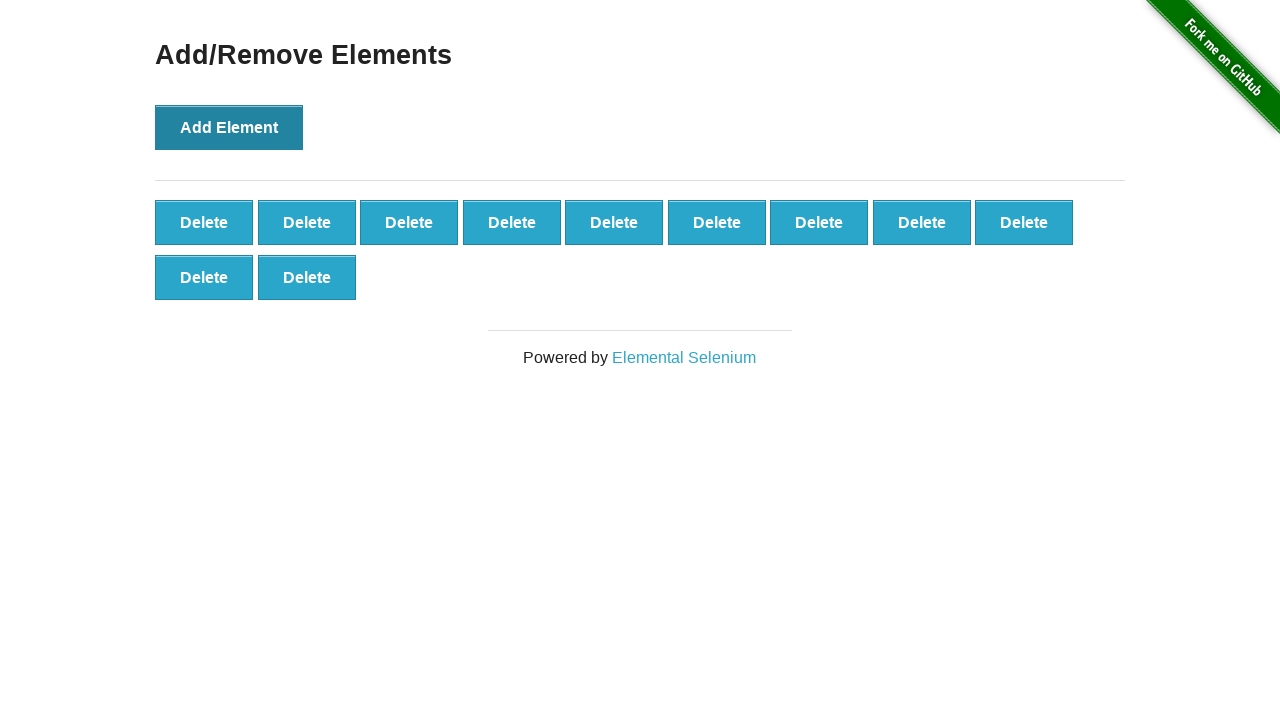

Clicked Add Element button (iteration 12/100) at (229, 127) on xpath=//*[@onclick='addElement()']
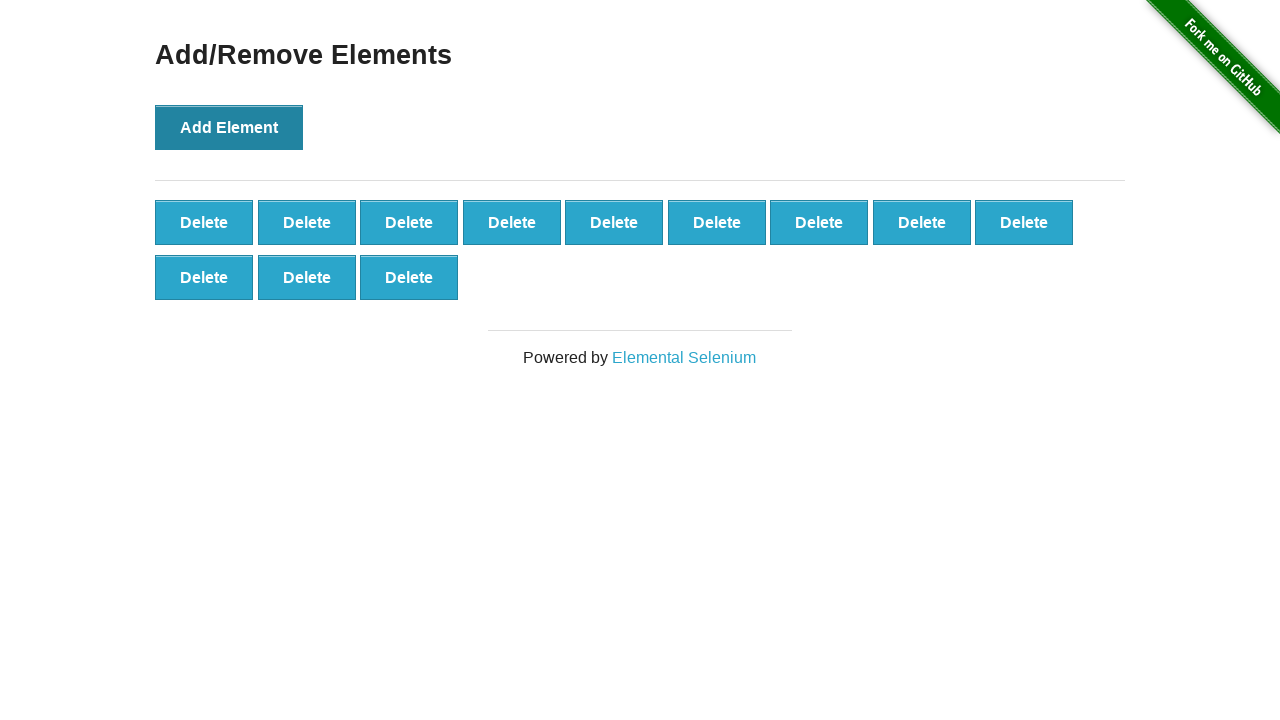

Clicked Add Element button (iteration 13/100) at (229, 127) on xpath=//*[@onclick='addElement()']
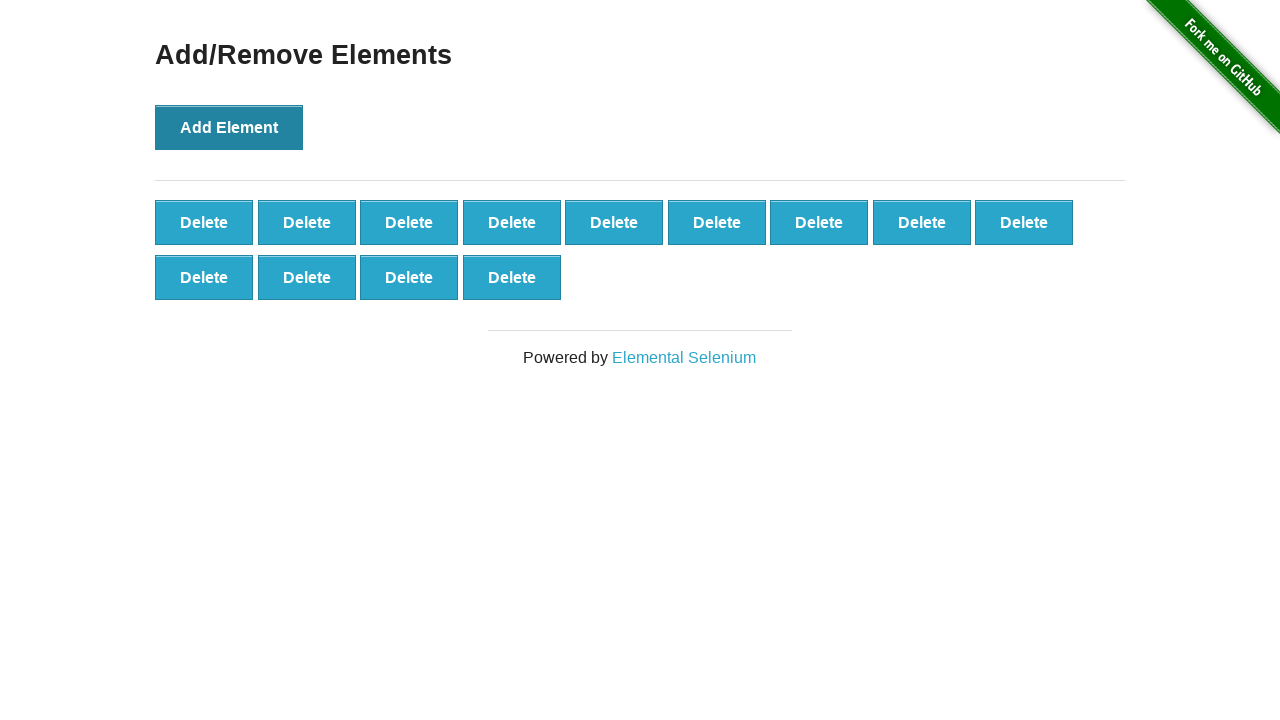

Clicked Add Element button (iteration 14/100) at (229, 127) on xpath=//*[@onclick='addElement()']
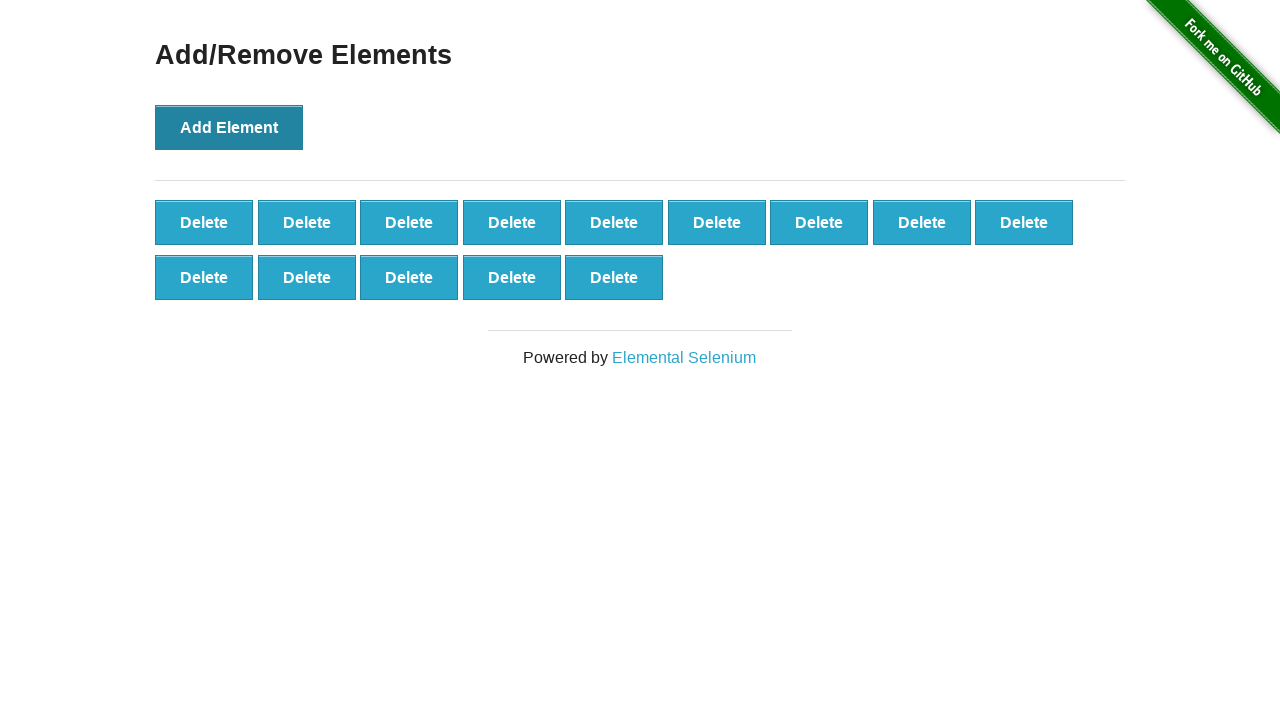

Clicked Add Element button (iteration 15/100) at (229, 127) on xpath=//*[@onclick='addElement()']
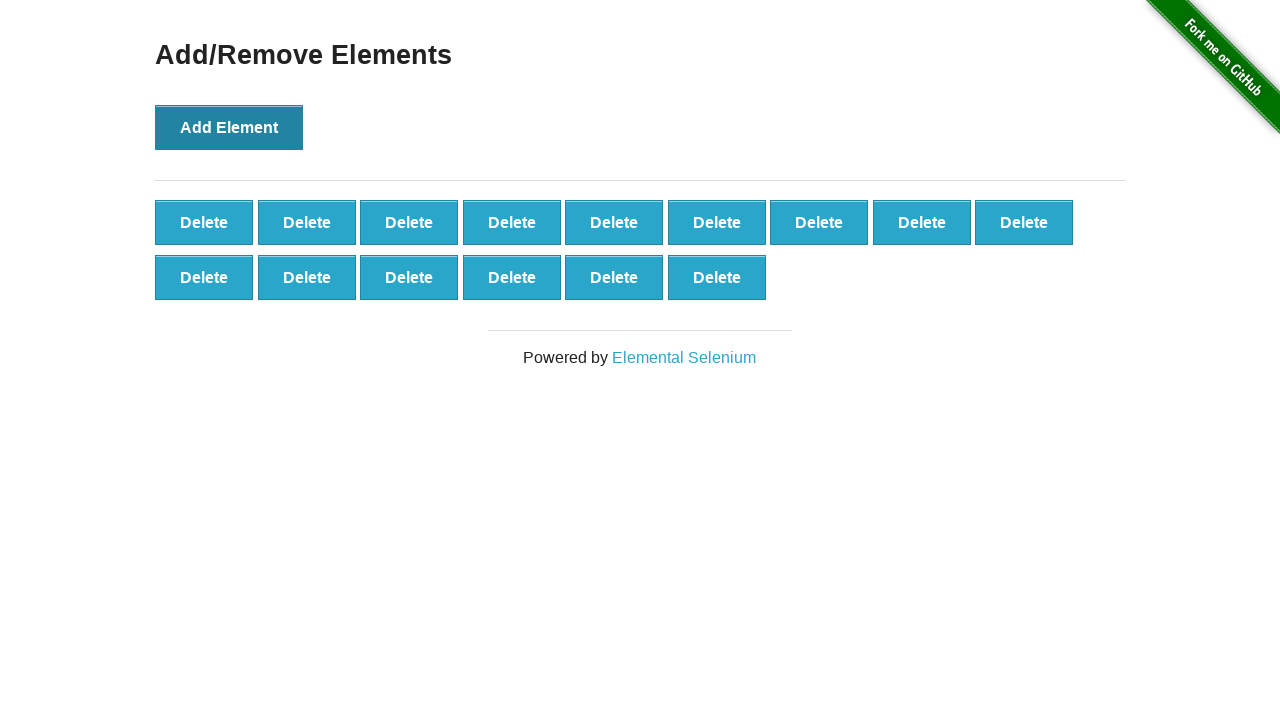

Clicked Add Element button (iteration 16/100) at (229, 127) on xpath=//*[@onclick='addElement()']
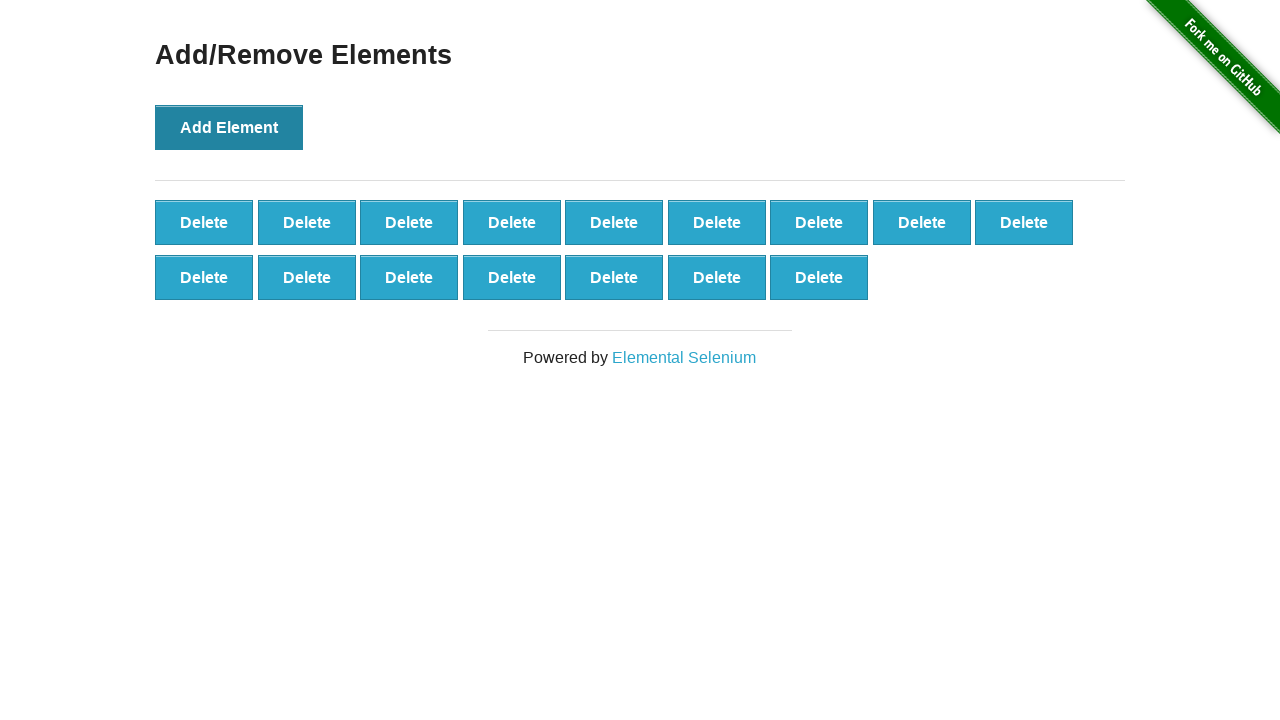

Clicked Add Element button (iteration 17/100) at (229, 127) on xpath=//*[@onclick='addElement()']
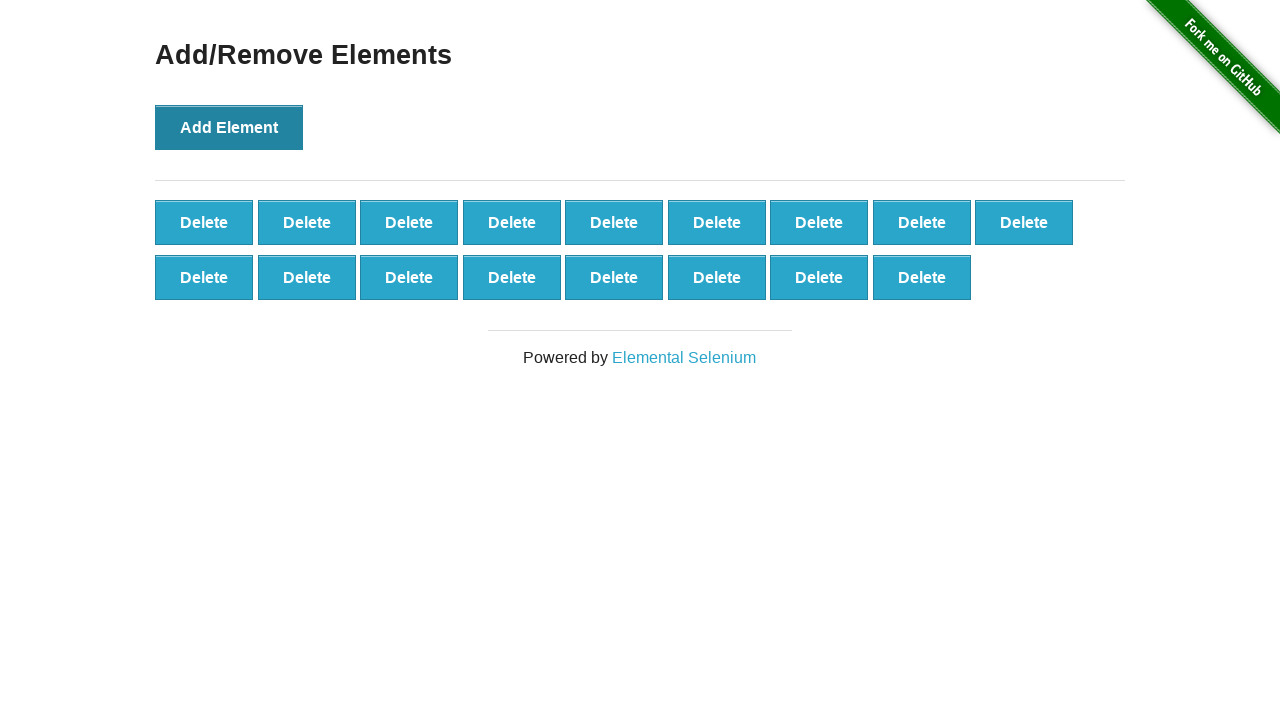

Clicked Add Element button (iteration 18/100) at (229, 127) on xpath=//*[@onclick='addElement()']
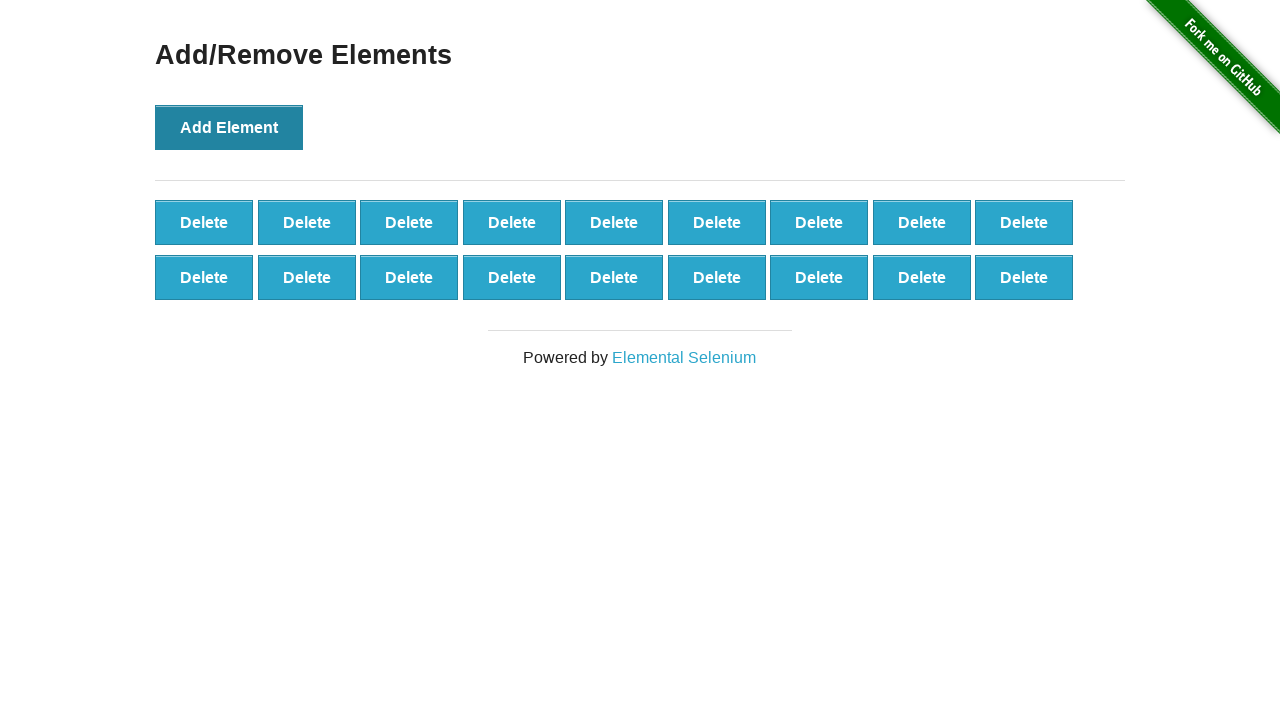

Clicked Add Element button (iteration 19/100) at (229, 127) on xpath=//*[@onclick='addElement()']
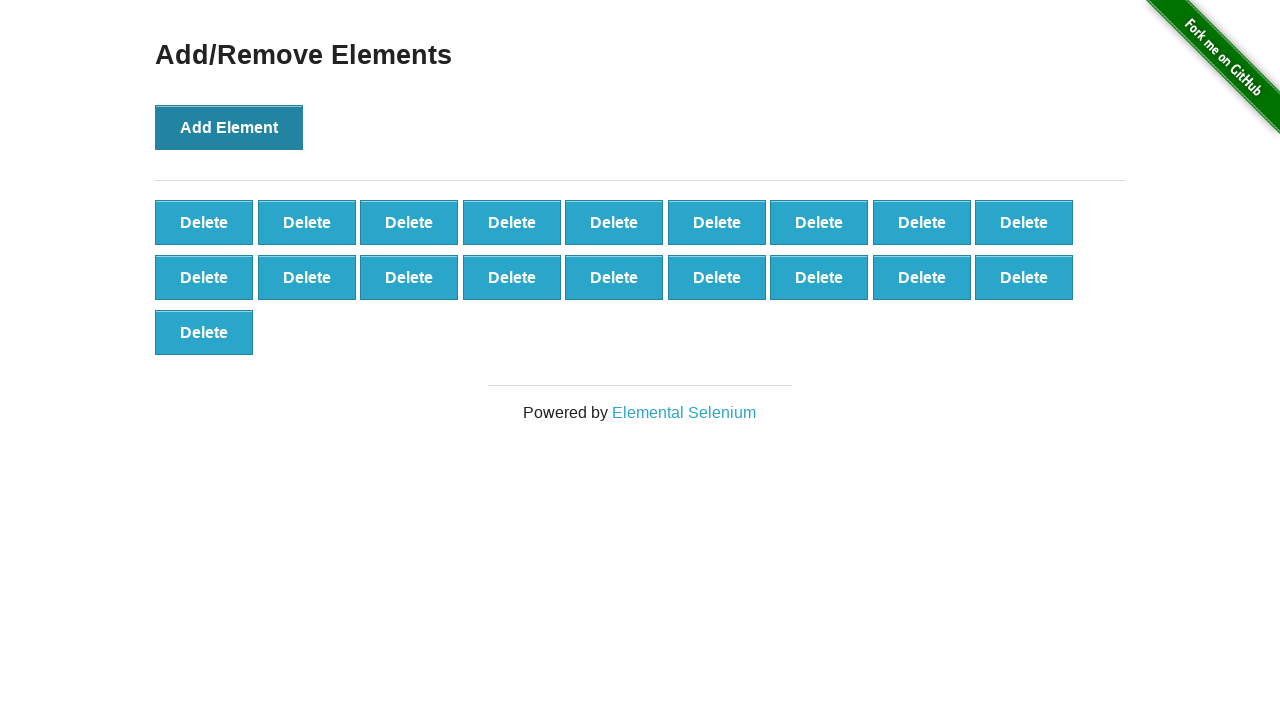

Clicked Add Element button (iteration 20/100) at (229, 127) on xpath=//*[@onclick='addElement()']
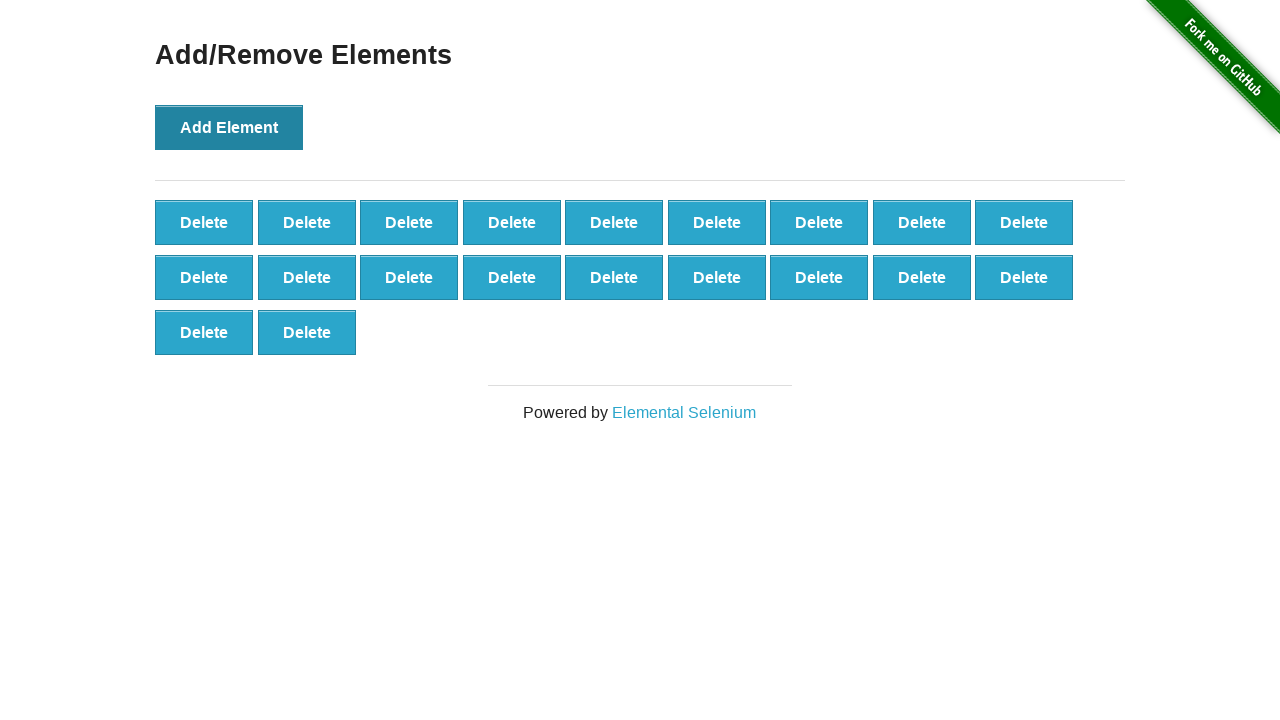

Clicked Add Element button (iteration 21/100) at (229, 127) on xpath=//*[@onclick='addElement()']
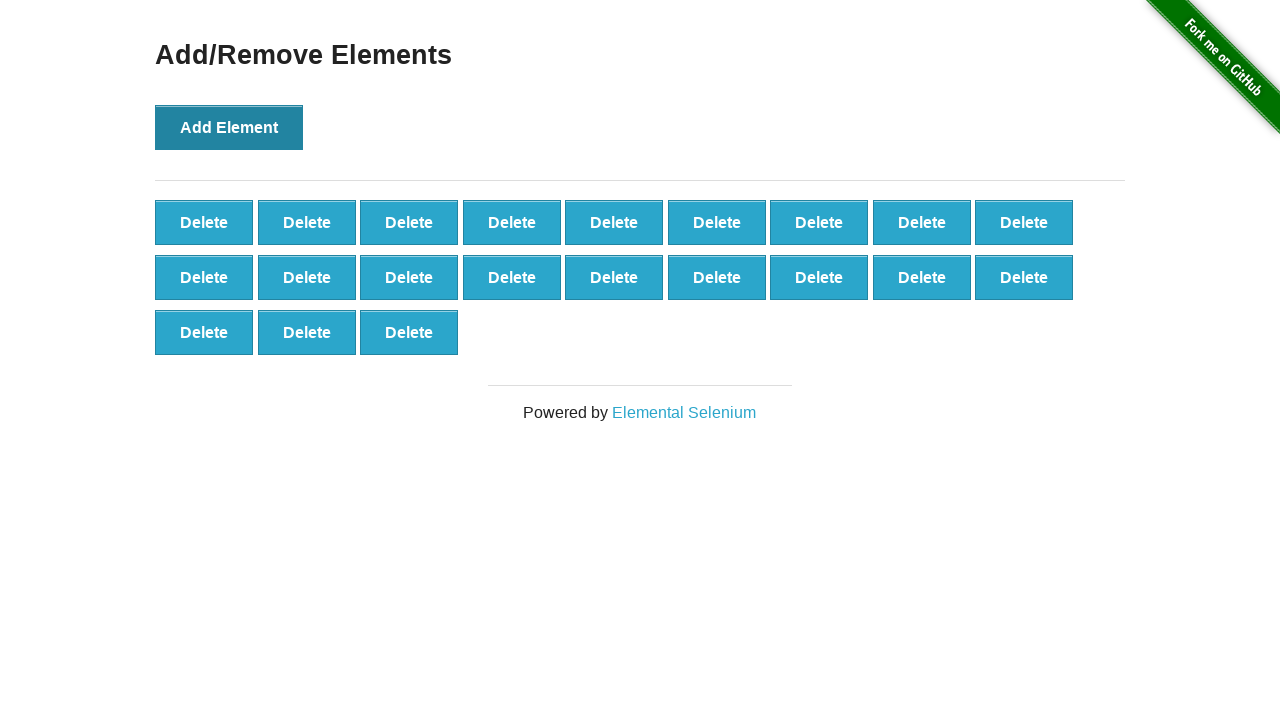

Clicked Add Element button (iteration 22/100) at (229, 127) on xpath=//*[@onclick='addElement()']
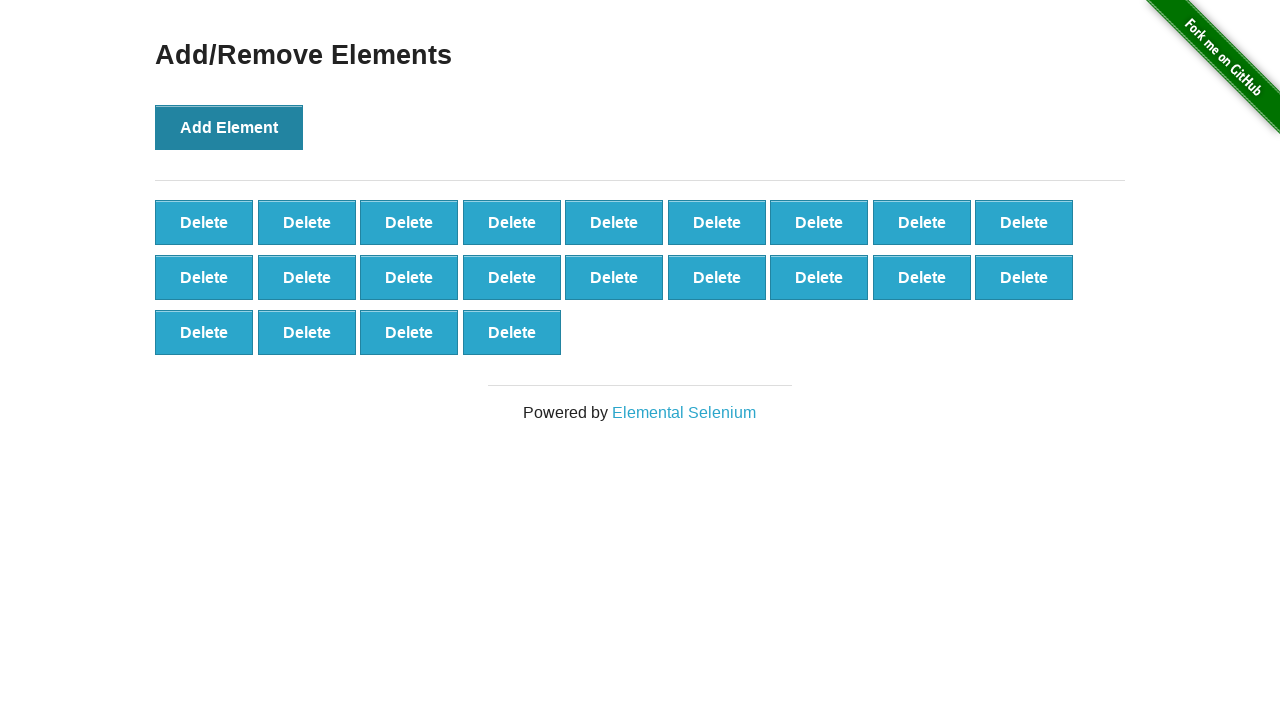

Clicked Add Element button (iteration 23/100) at (229, 127) on xpath=//*[@onclick='addElement()']
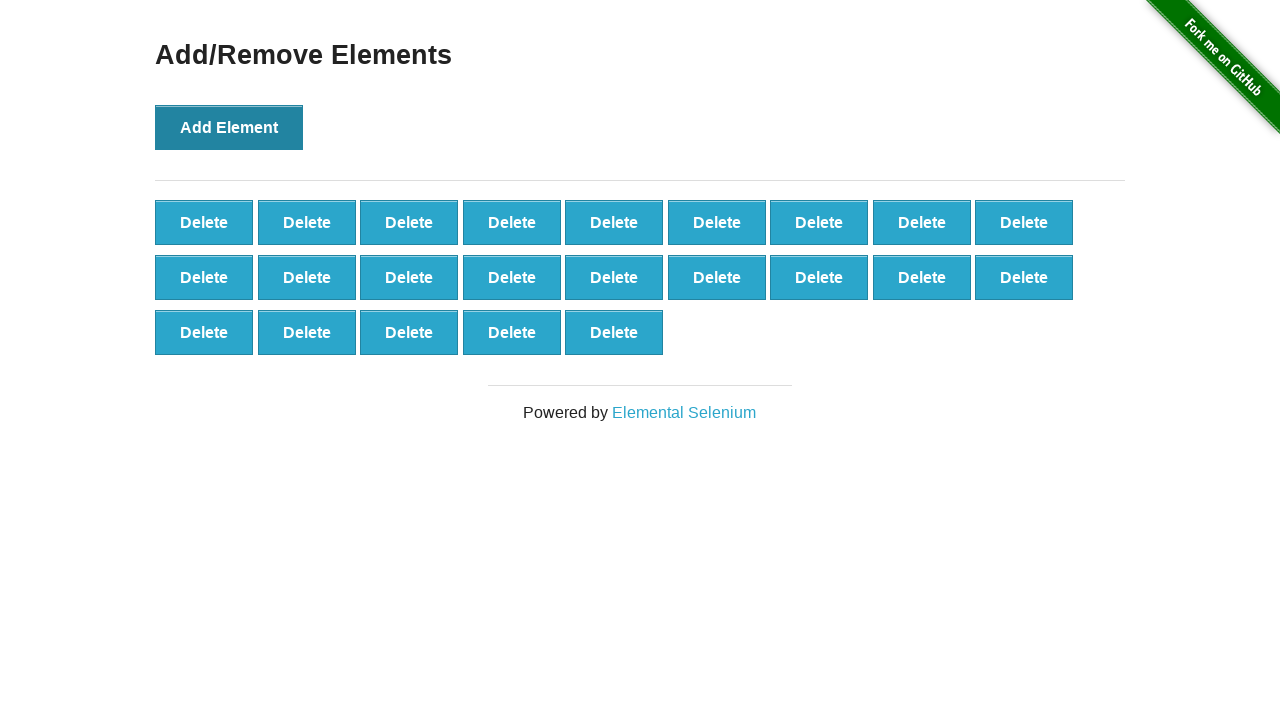

Clicked Add Element button (iteration 24/100) at (229, 127) on xpath=//*[@onclick='addElement()']
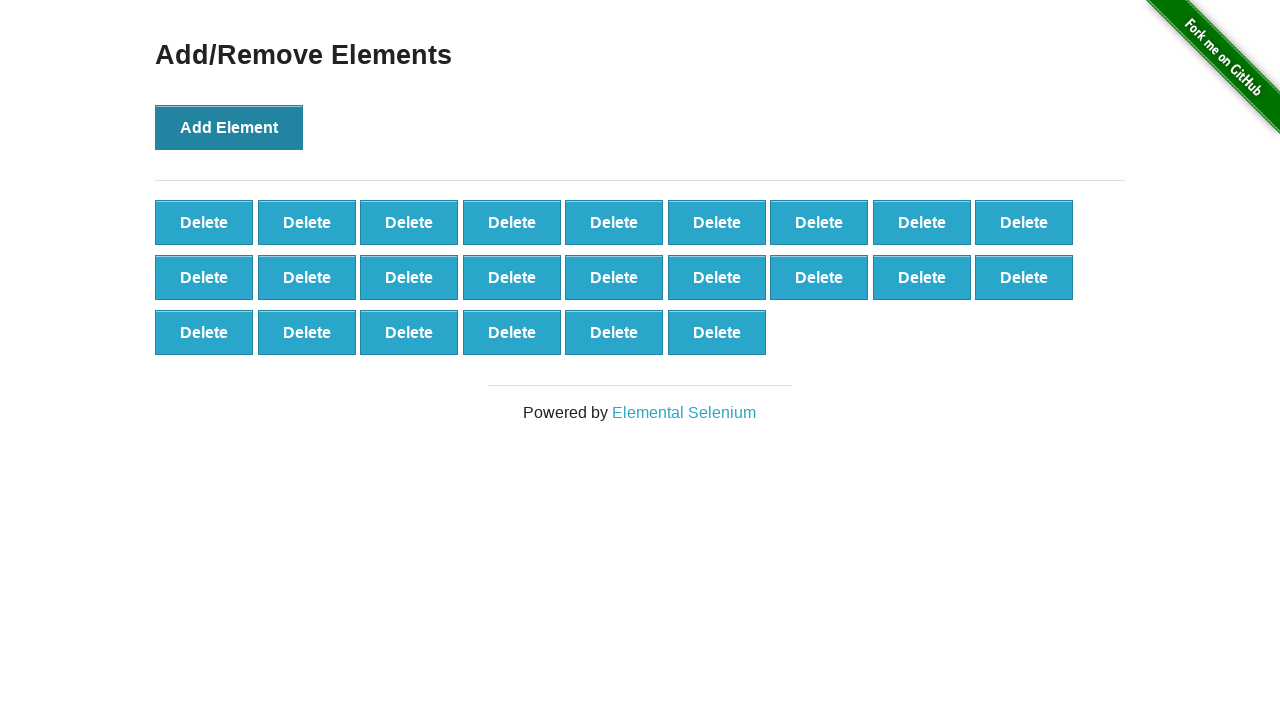

Clicked Add Element button (iteration 25/100) at (229, 127) on xpath=//*[@onclick='addElement()']
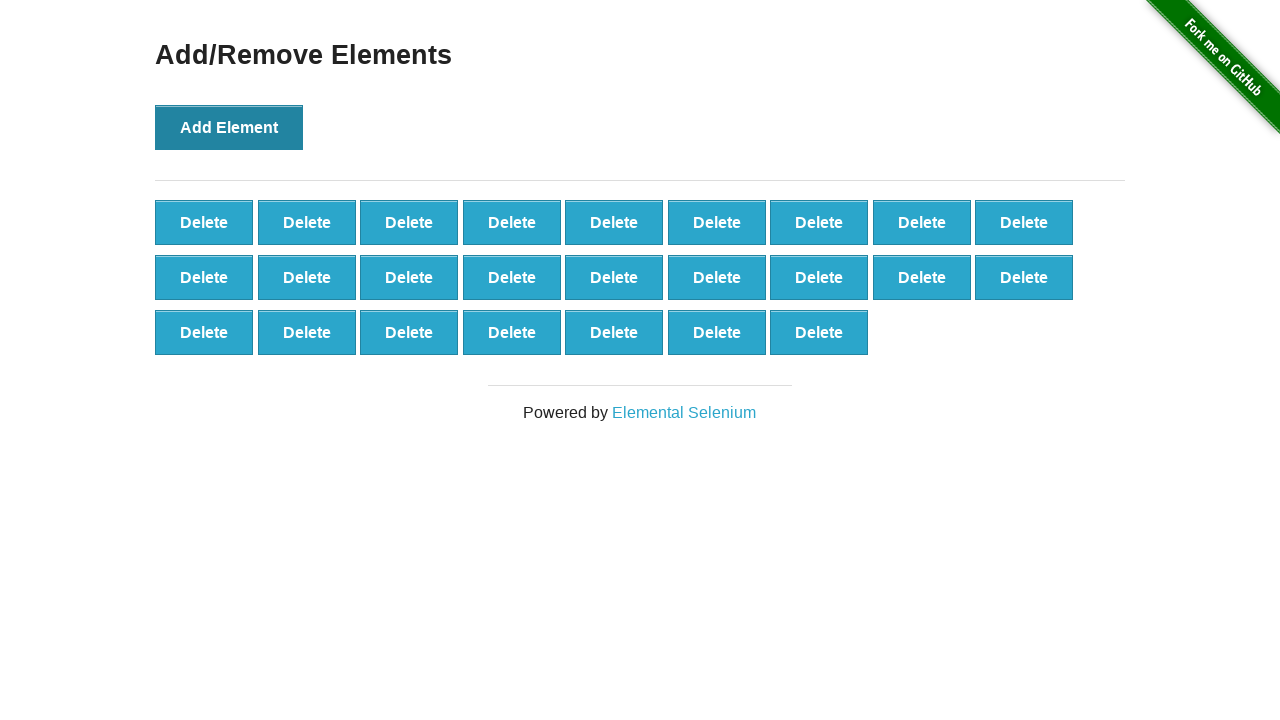

Clicked Add Element button (iteration 26/100) at (229, 127) on xpath=//*[@onclick='addElement()']
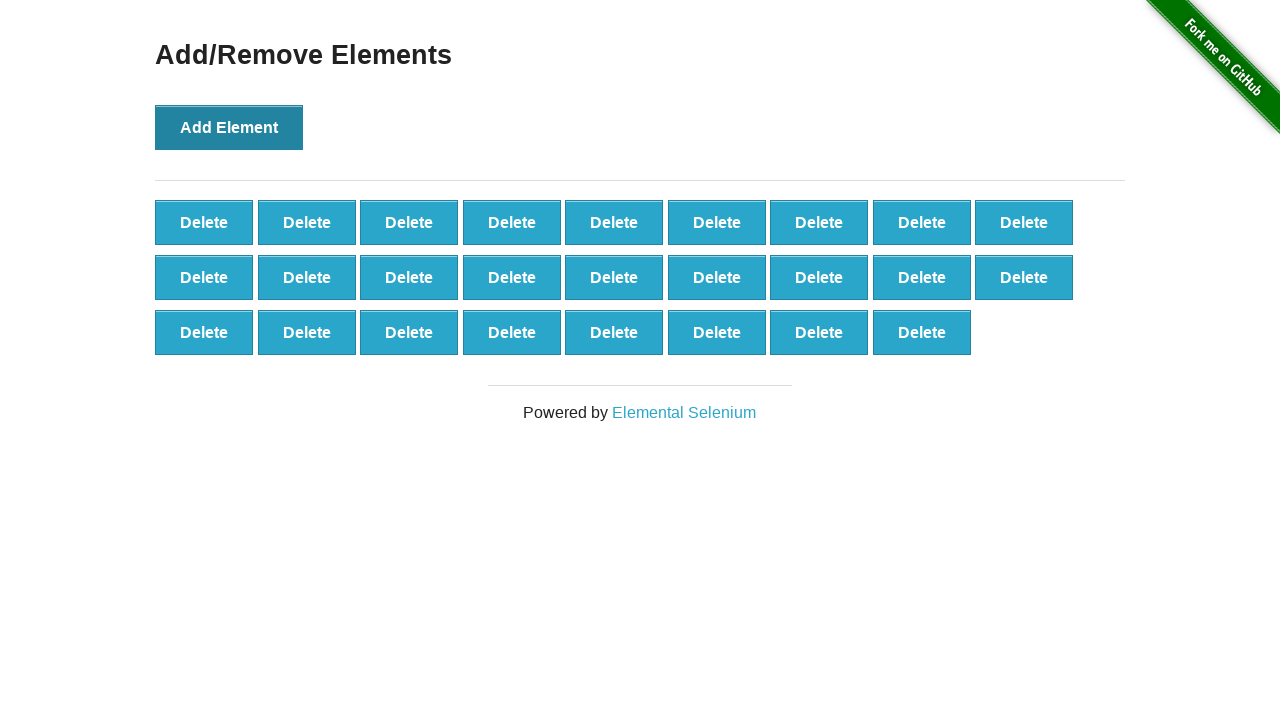

Clicked Add Element button (iteration 27/100) at (229, 127) on xpath=//*[@onclick='addElement()']
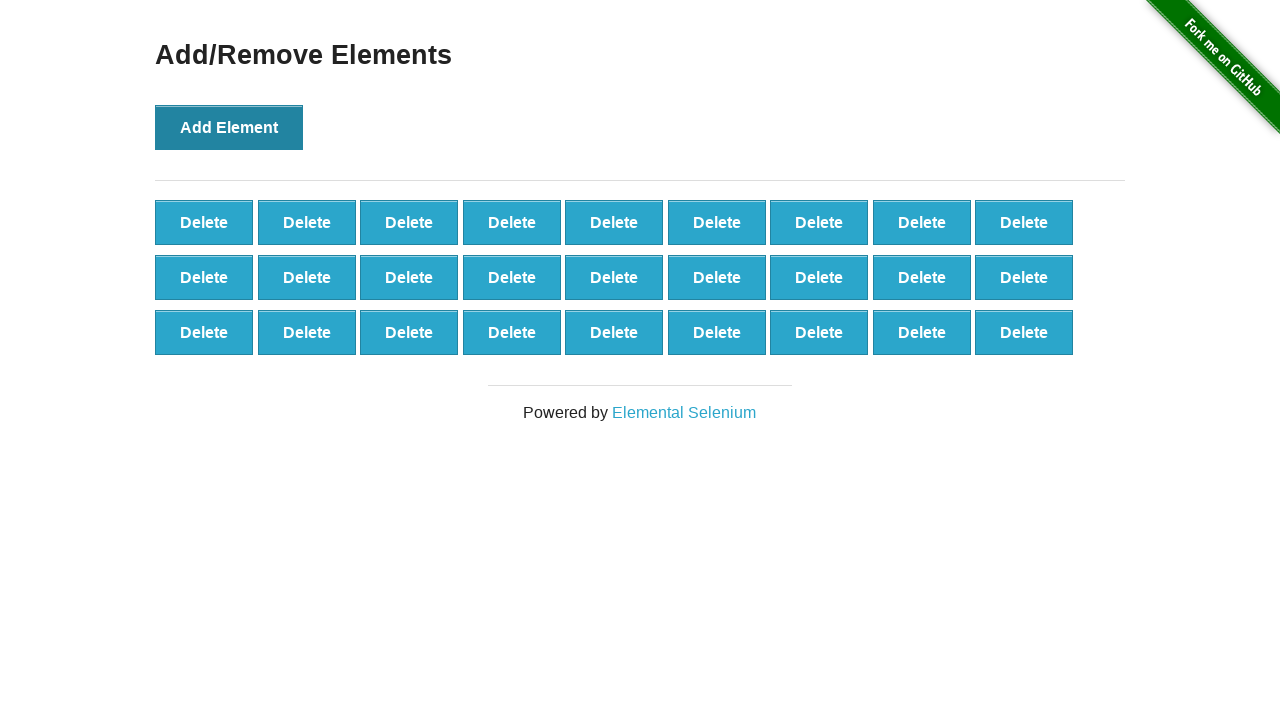

Clicked Add Element button (iteration 28/100) at (229, 127) on xpath=//*[@onclick='addElement()']
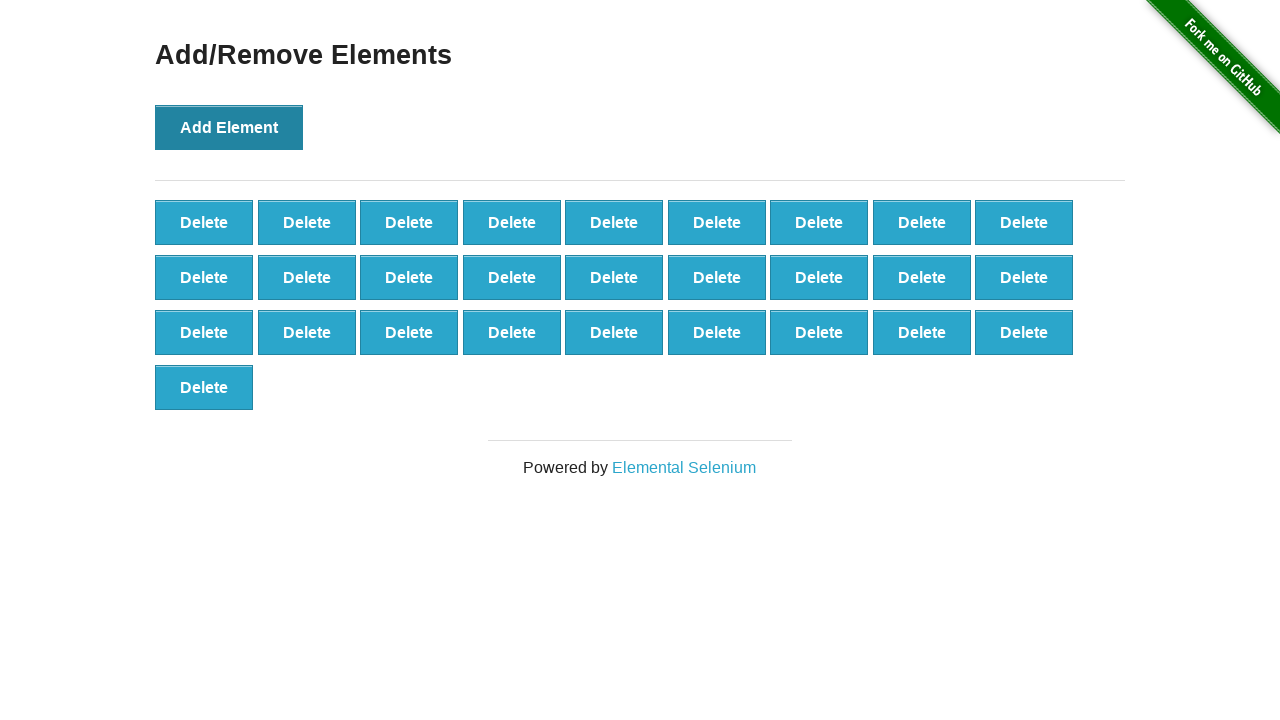

Clicked Add Element button (iteration 29/100) at (229, 127) on xpath=//*[@onclick='addElement()']
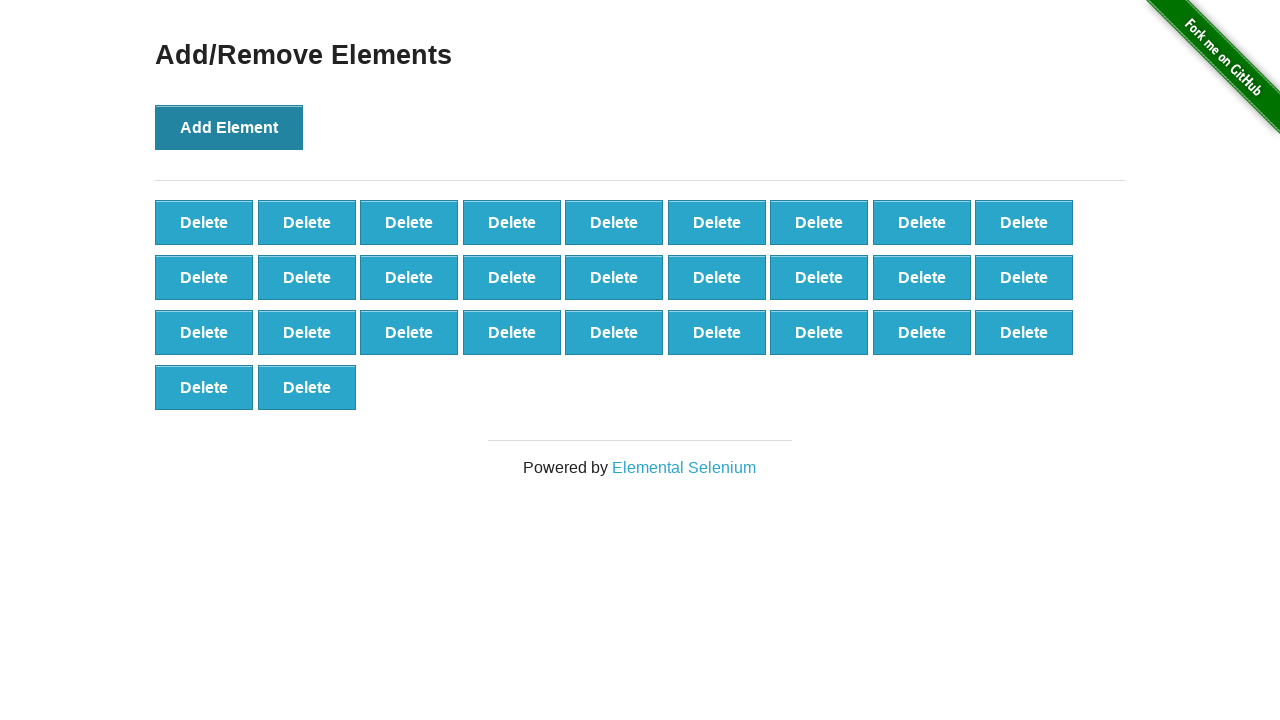

Clicked Add Element button (iteration 30/100) at (229, 127) on xpath=//*[@onclick='addElement()']
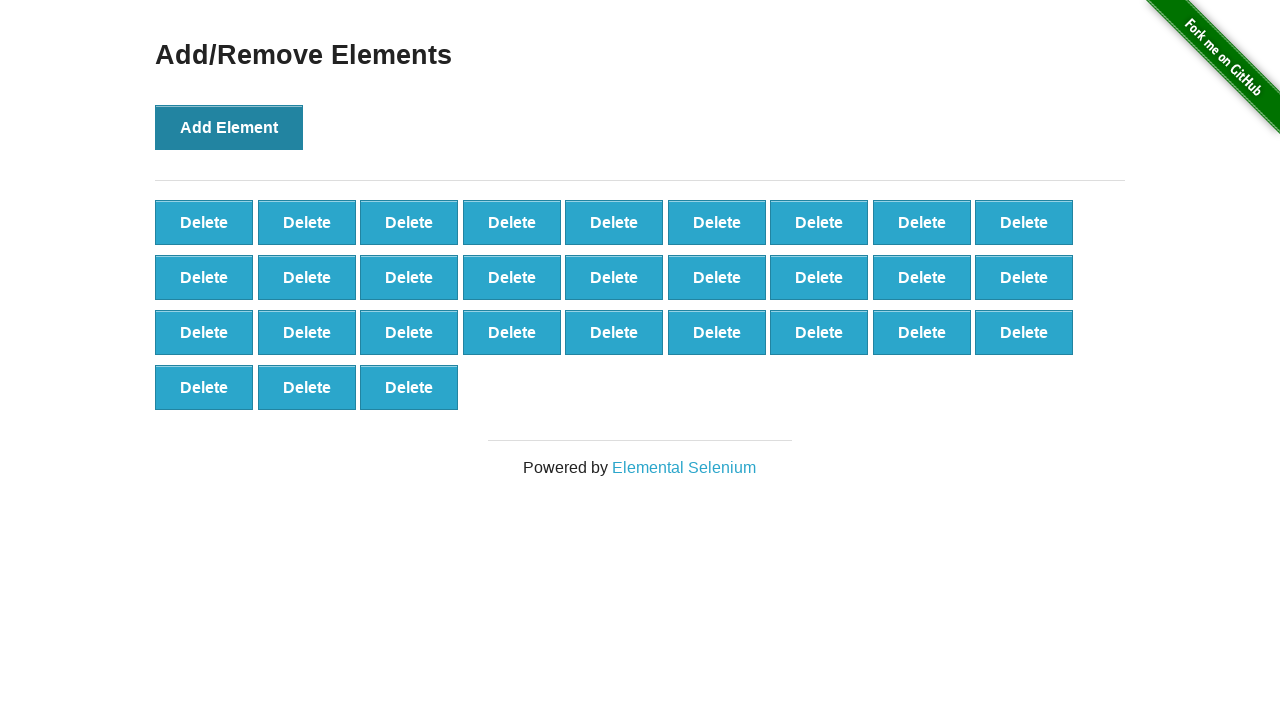

Clicked Add Element button (iteration 31/100) at (229, 127) on xpath=//*[@onclick='addElement()']
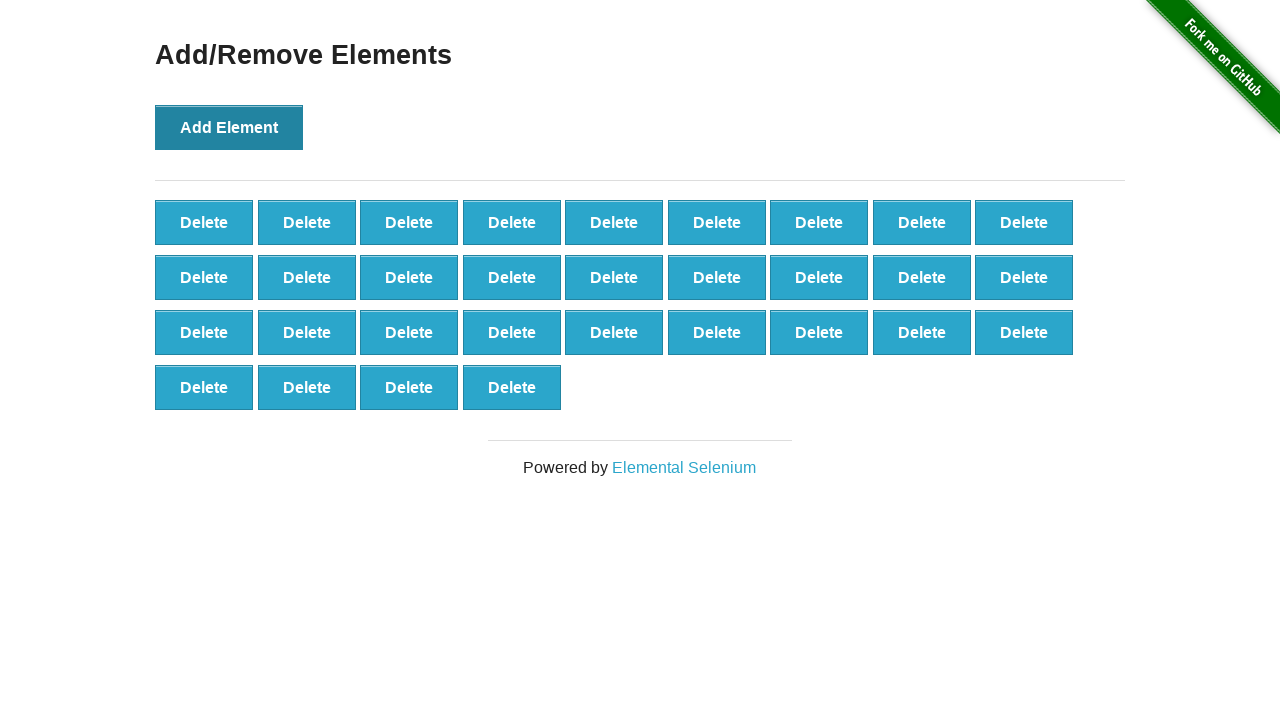

Clicked Add Element button (iteration 32/100) at (229, 127) on xpath=//*[@onclick='addElement()']
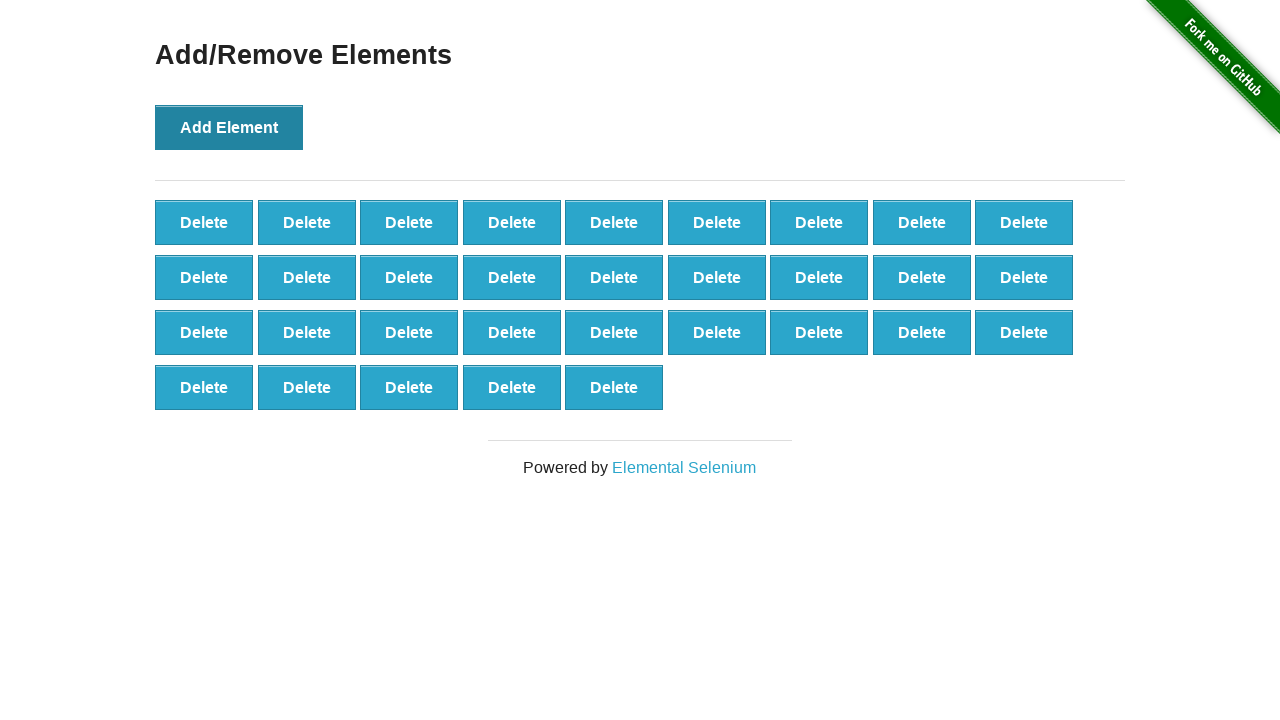

Clicked Add Element button (iteration 33/100) at (229, 127) on xpath=//*[@onclick='addElement()']
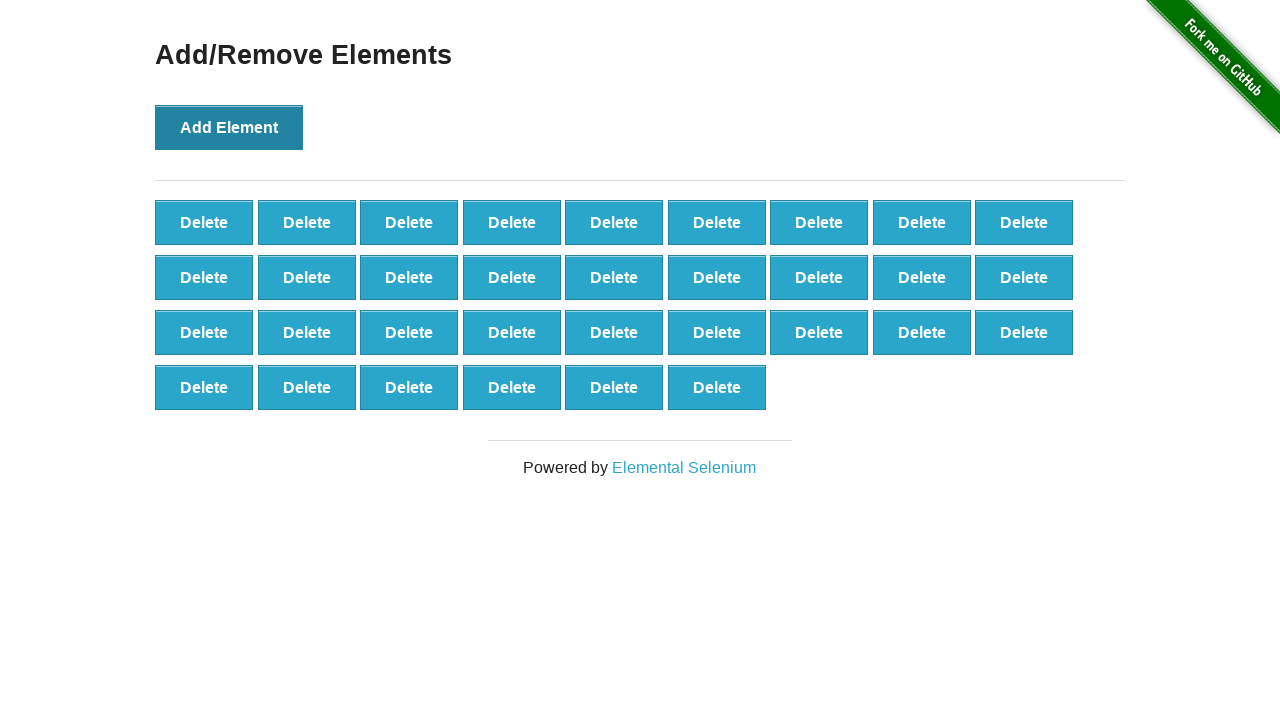

Clicked Add Element button (iteration 34/100) at (229, 127) on xpath=//*[@onclick='addElement()']
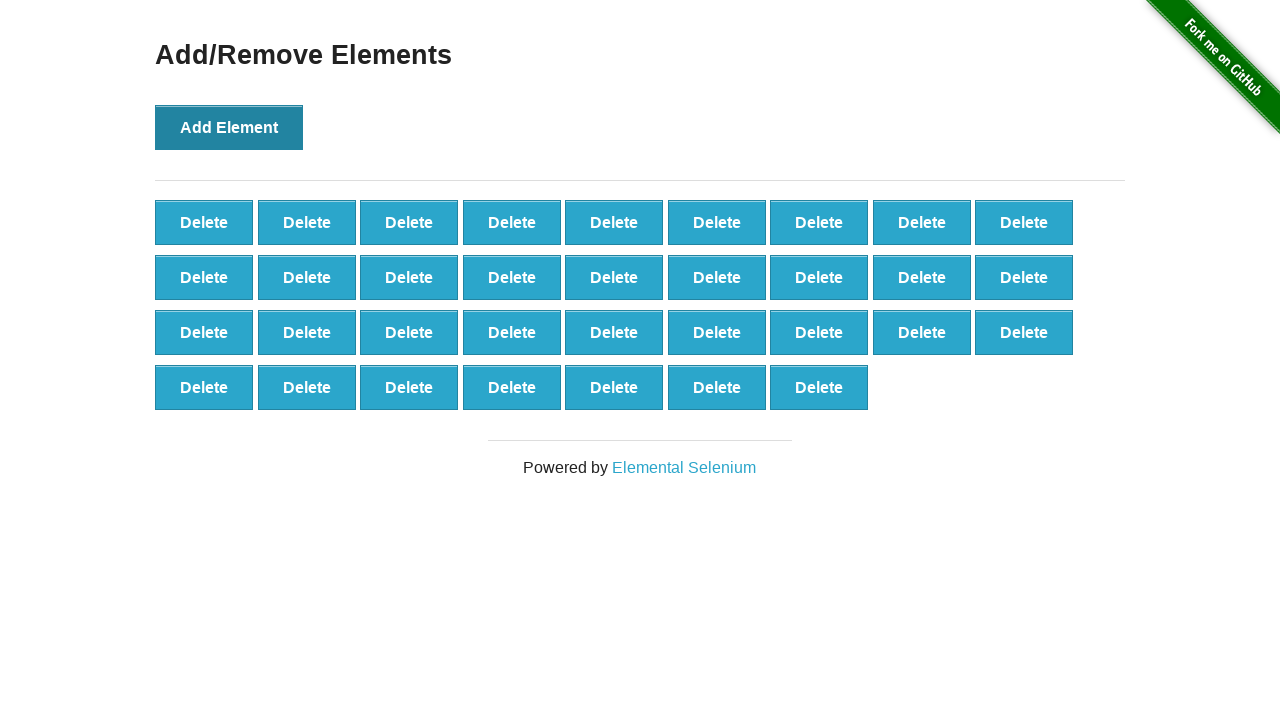

Clicked Add Element button (iteration 35/100) at (229, 127) on xpath=//*[@onclick='addElement()']
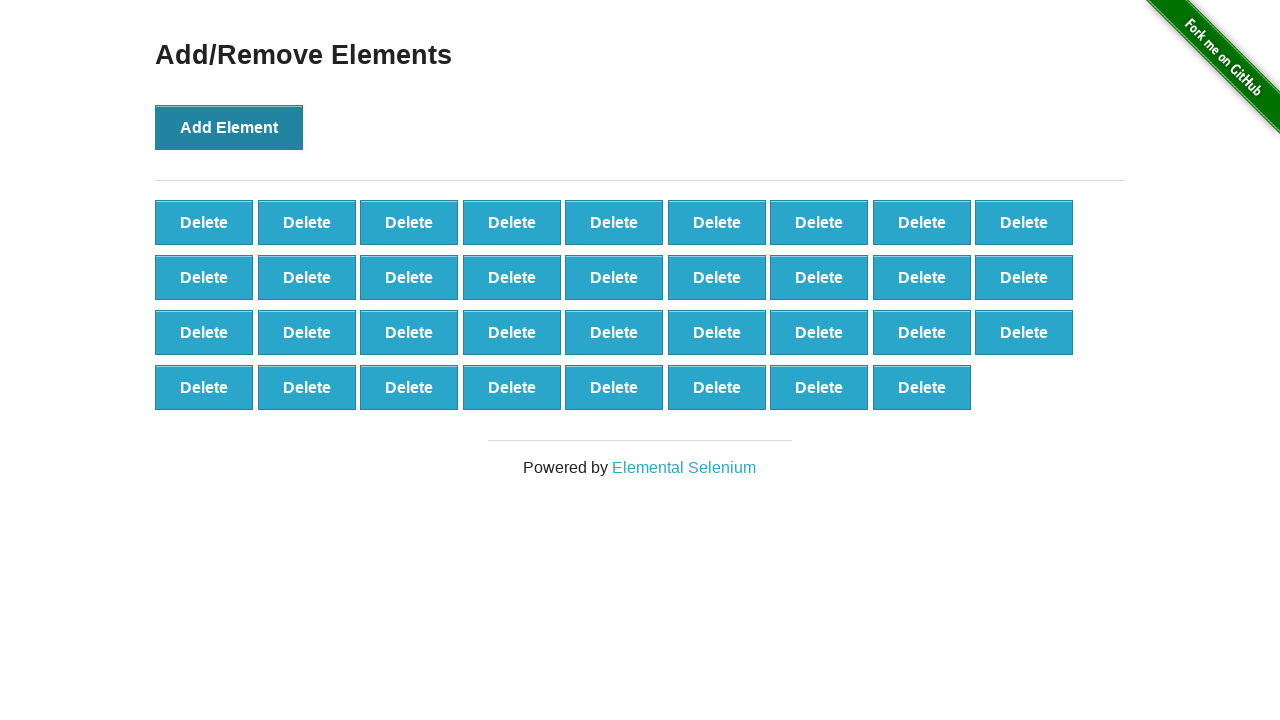

Clicked Add Element button (iteration 36/100) at (229, 127) on xpath=//*[@onclick='addElement()']
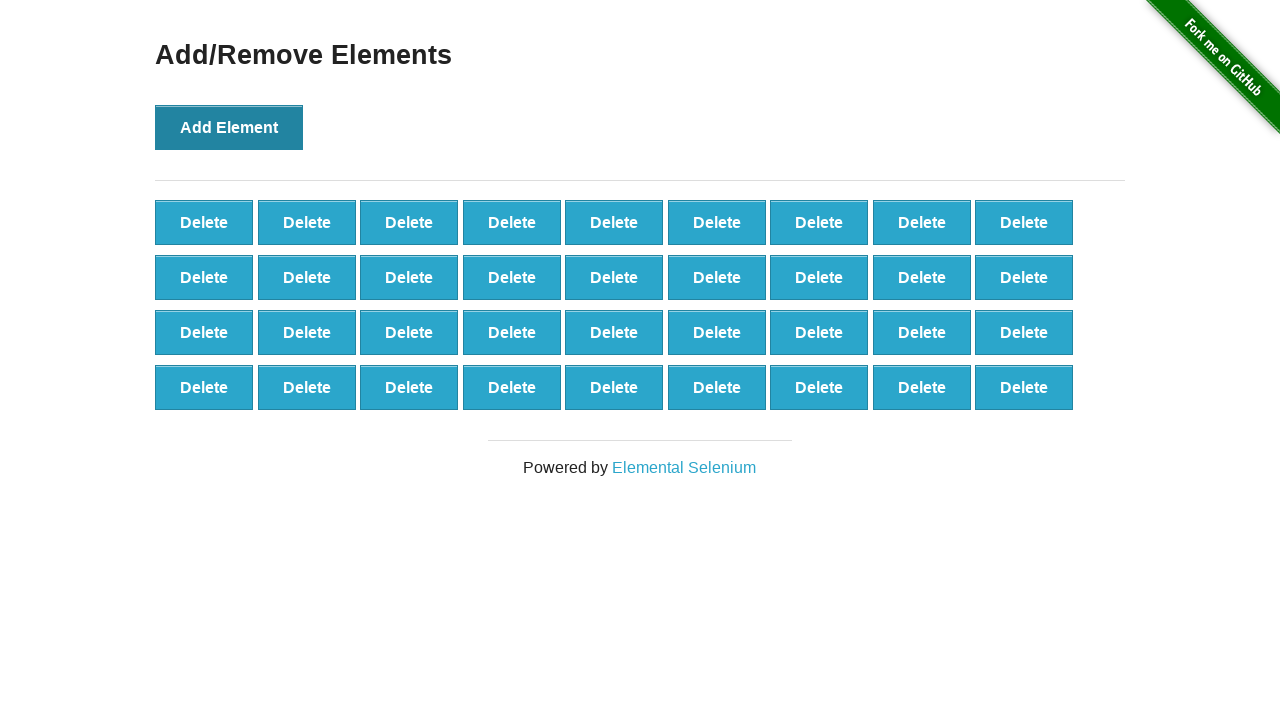

Clicked Add Element button (iteration 37/100) at (229, 127) on xpath=//*[@onclick='addElement()']
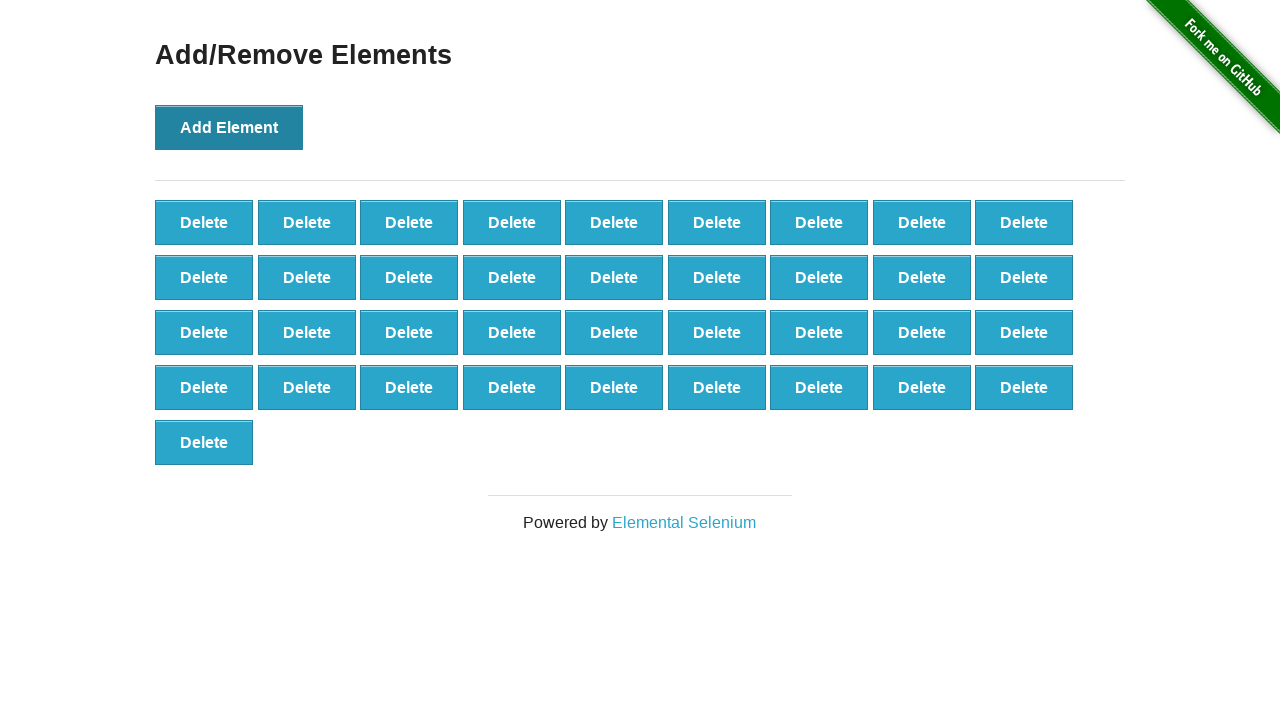

Clicked Add Element button (iteration 38/100) at (229, 127) on xpath=//*[@onclick='addElement()']
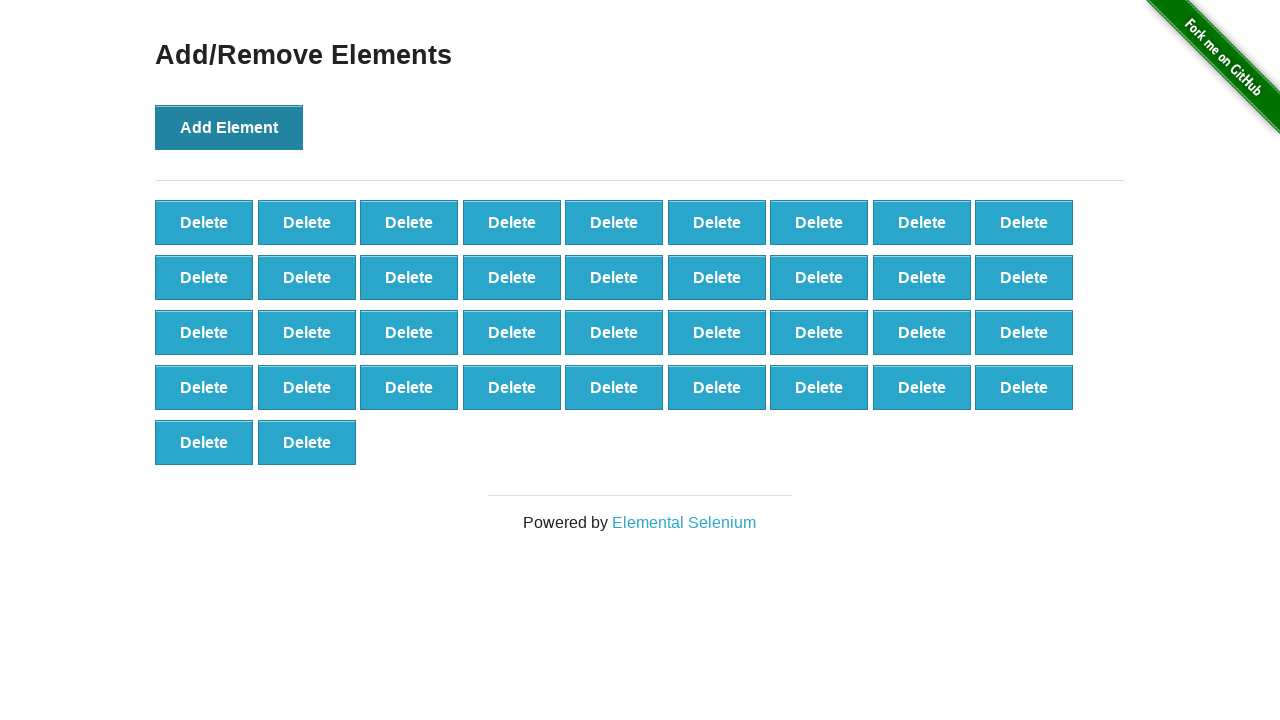

Clicked Add Element button (iteration 39/100) at (229, 127) on xpath=//*[@onclick='addElement()']
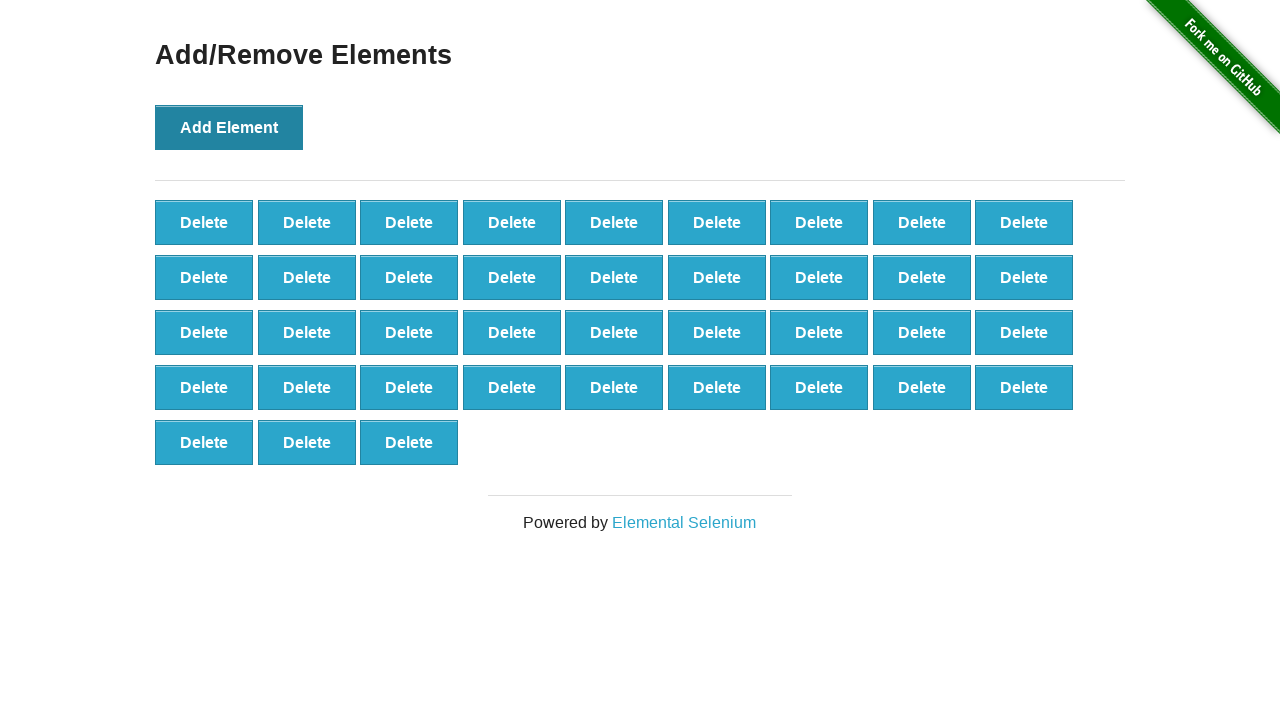

Clicked Add Element button (iteration 40/100) at (229, 127) on xpath=//*[@onclick='addElement()']
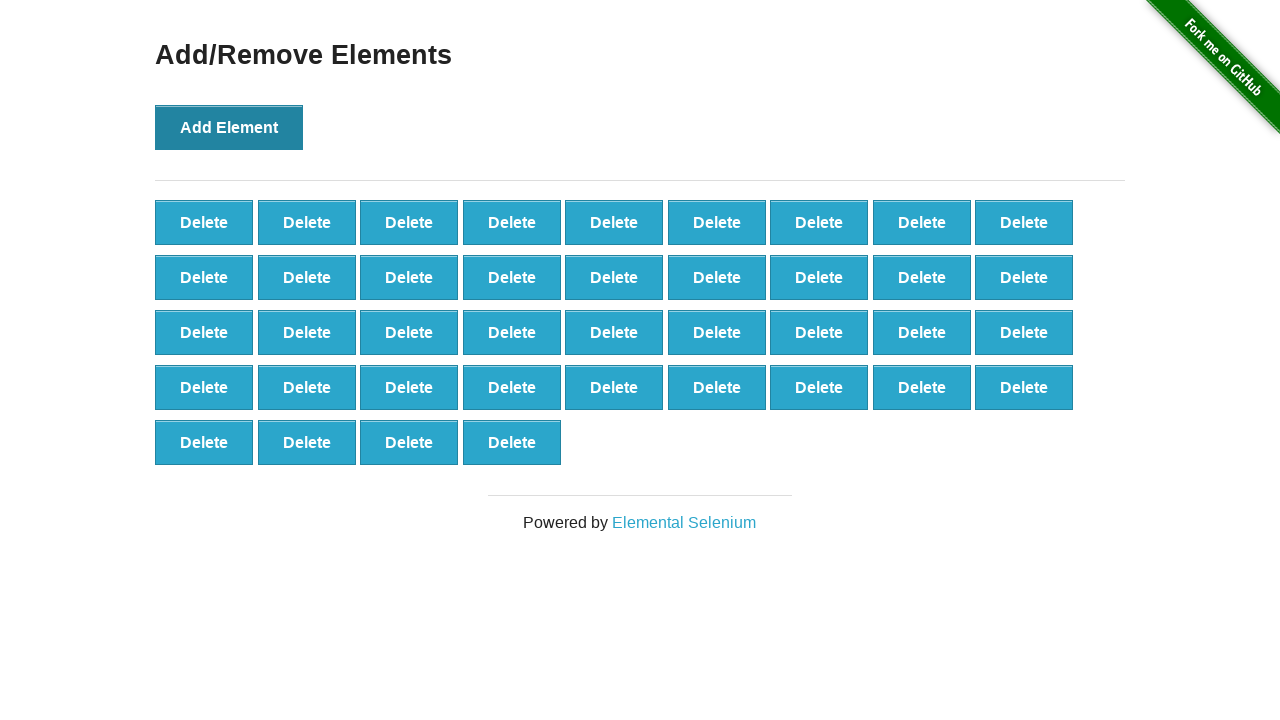

Clicked Add Element button (iteration 41/100) at (229, 127) on xpath=//*[@onclick='addElement()']
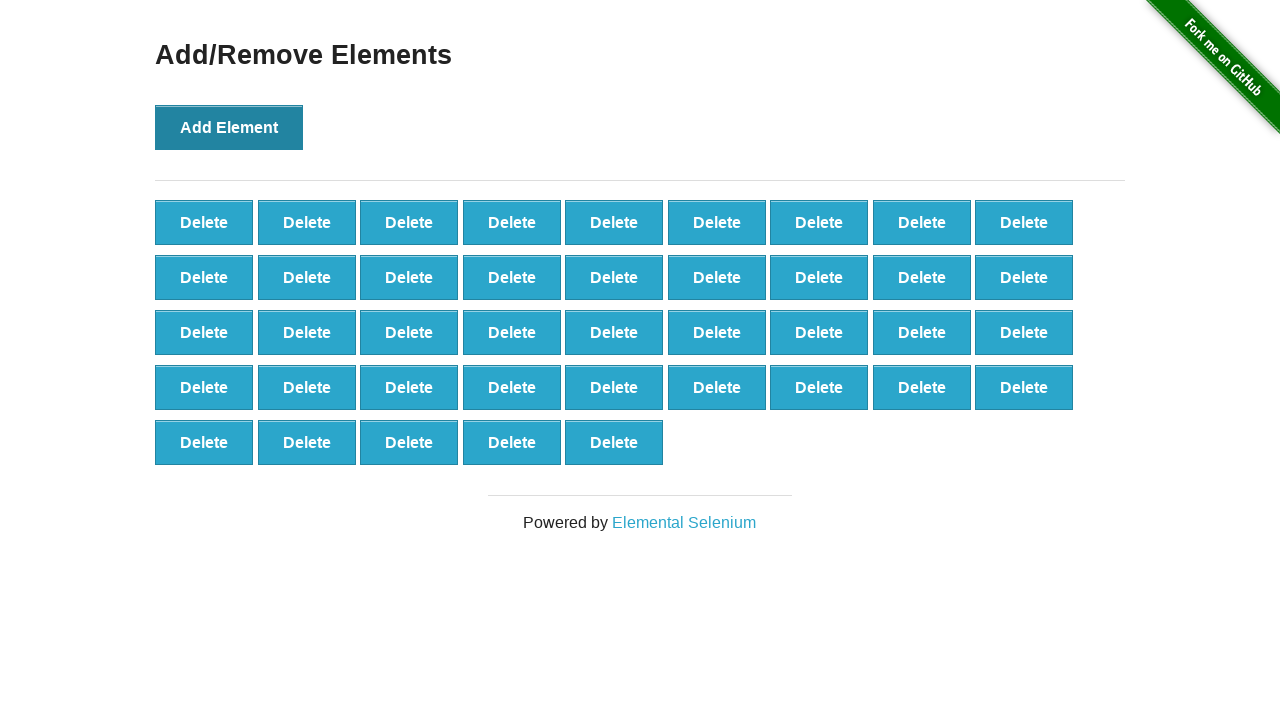

Clicked Add Element button (iteration 42/100) at (229, 127) on xpath=//*[@onclick='addElement()']
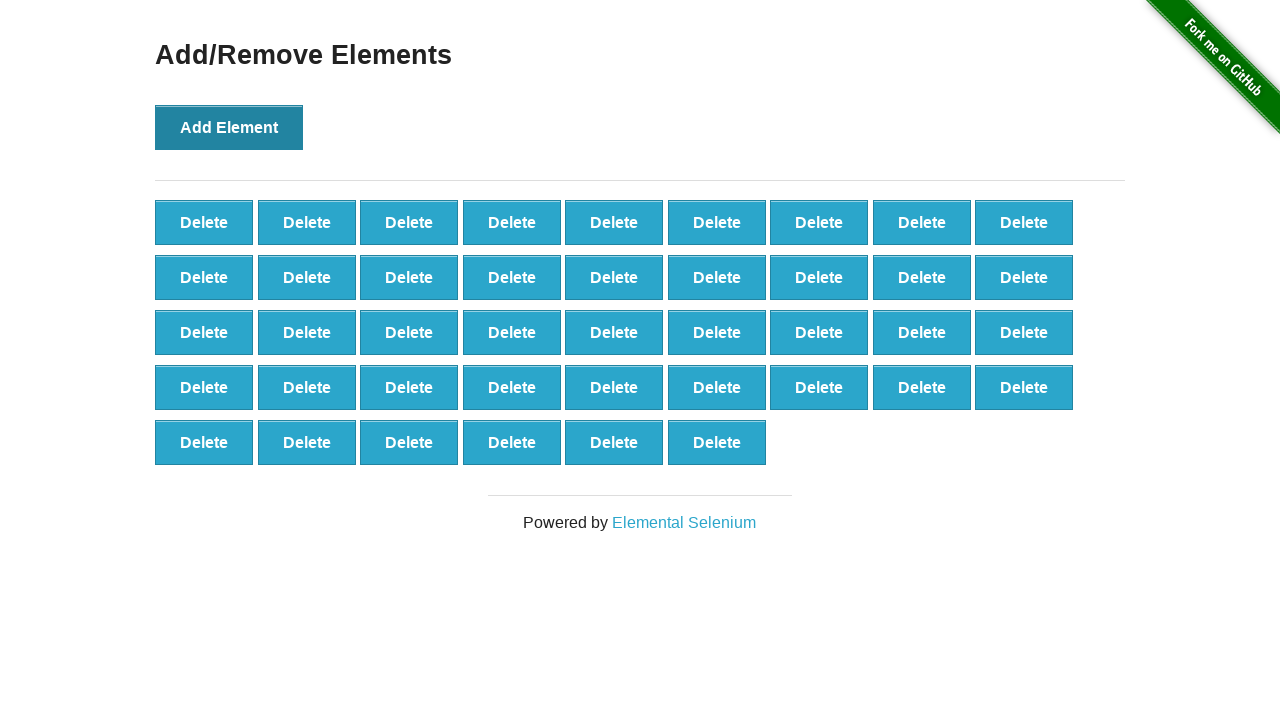

Clicked Add Element button (iteration 43/100) at (229, 127) on xpath=//*[@onclick='addElement()']
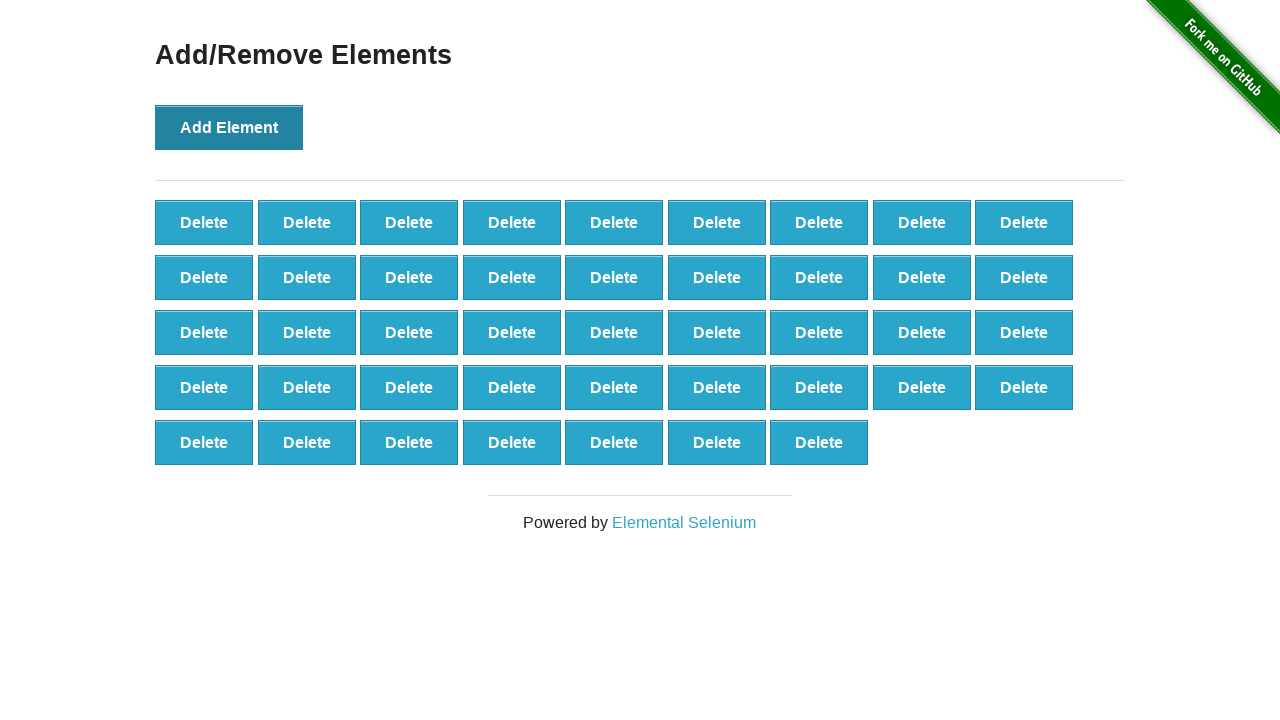

Clicked Add Element button (iteration 44/100) at (229, 127) on xpath=//*[@onclick='addElement()']
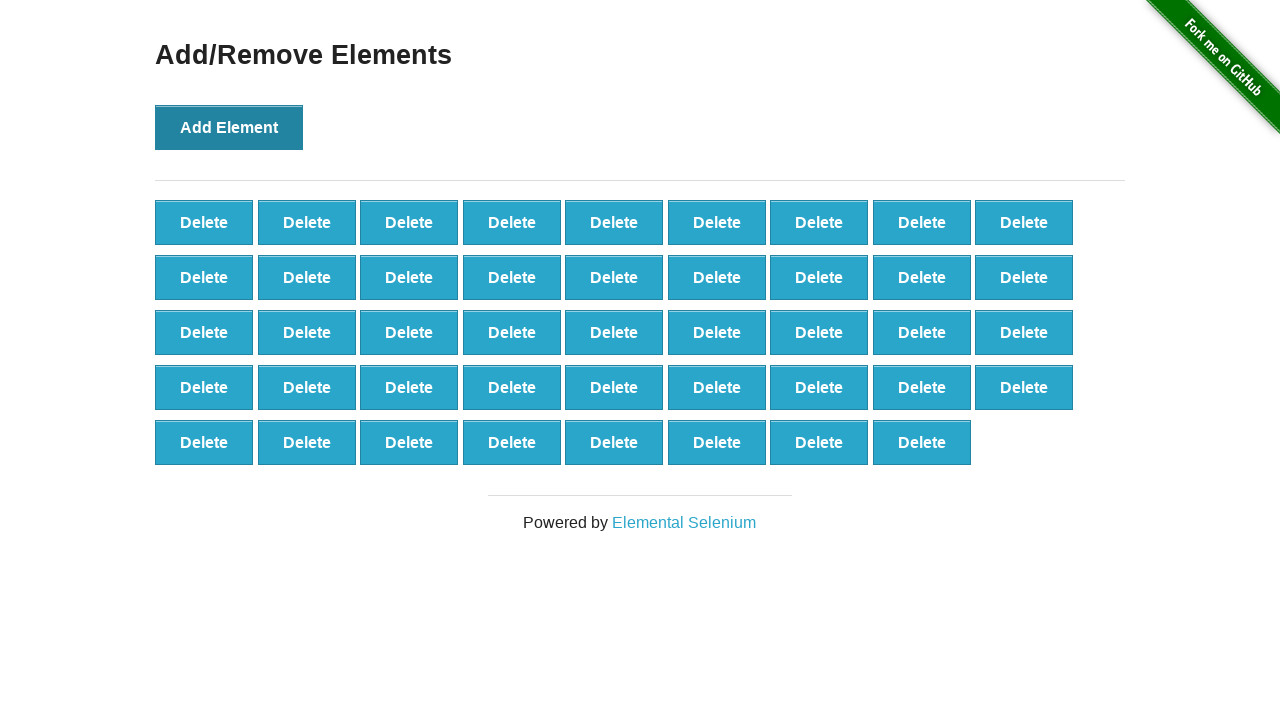

Clicked Add Element button (iteration 45/100) at (229, 127) on xpath=//*[@onclick='addElement()']
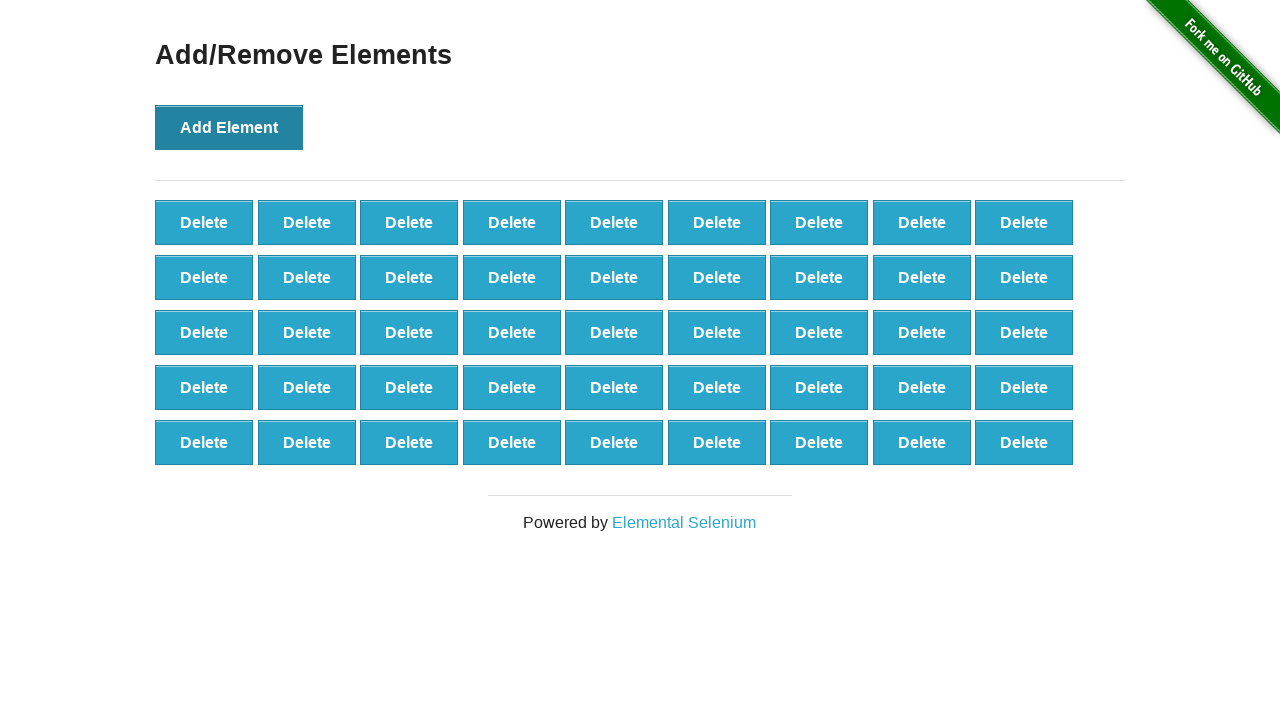

Clicked Add Element button (iteration 46/100) at (229, 127) on xpath=//*[@onclick='addElement()']
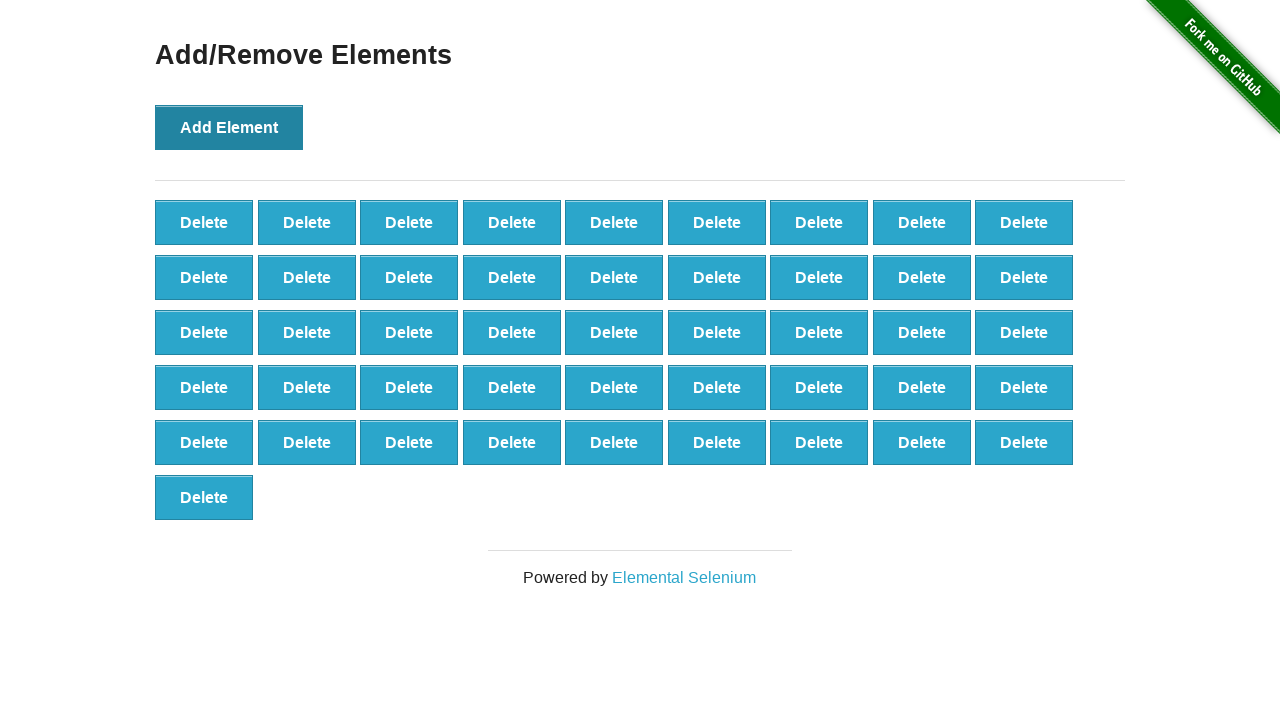

Clicked Add Element button (iteration 47/100) at (229, 127) on xpath=//*[@onclick='addElement()']
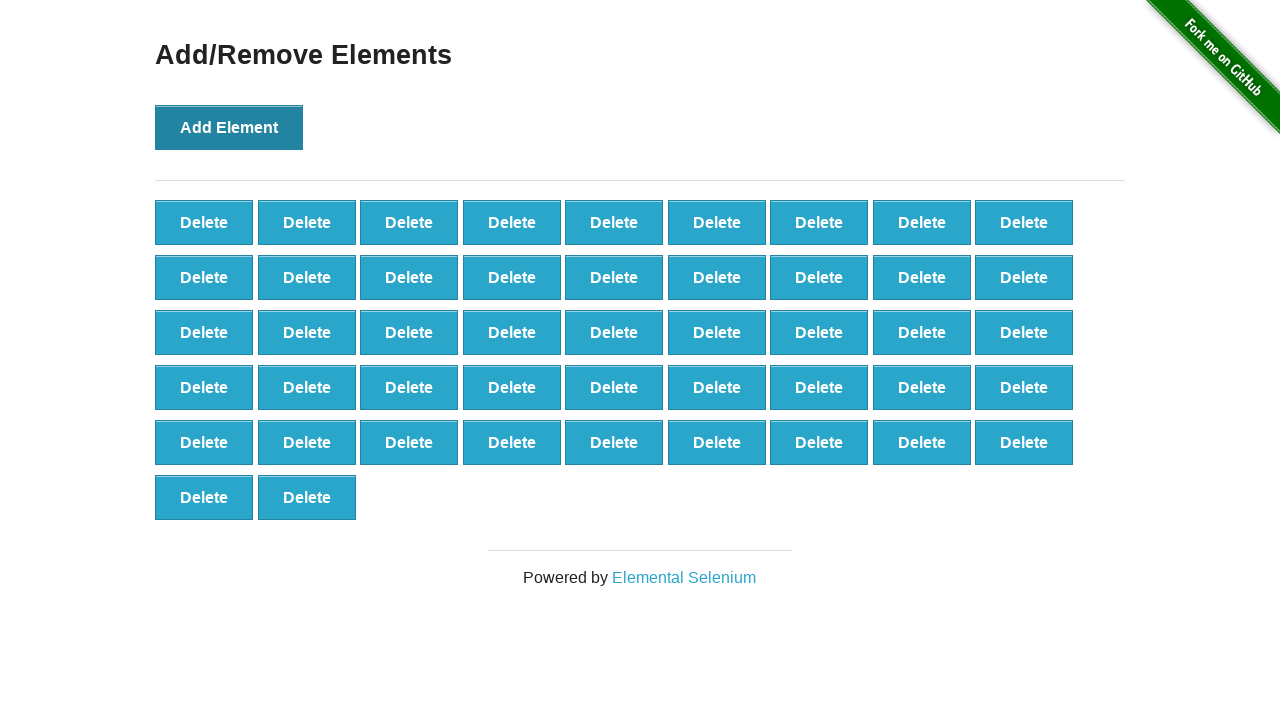

Clicked Add Element button (iteration 48/100) at (229, 127) on xpath=//*[@onclick='addElement()']
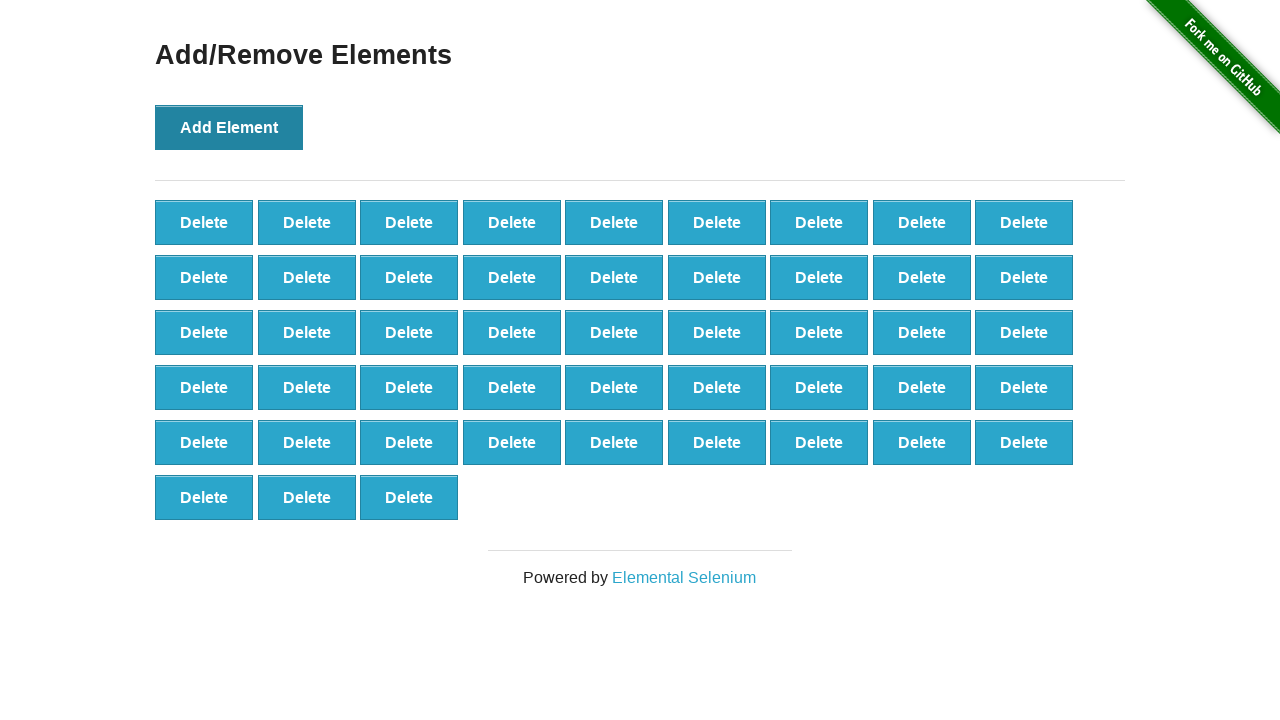

Clicked Add Element button (iteration 49/100) at (229, 127) on xpath=//*[@onclick='addElement()']
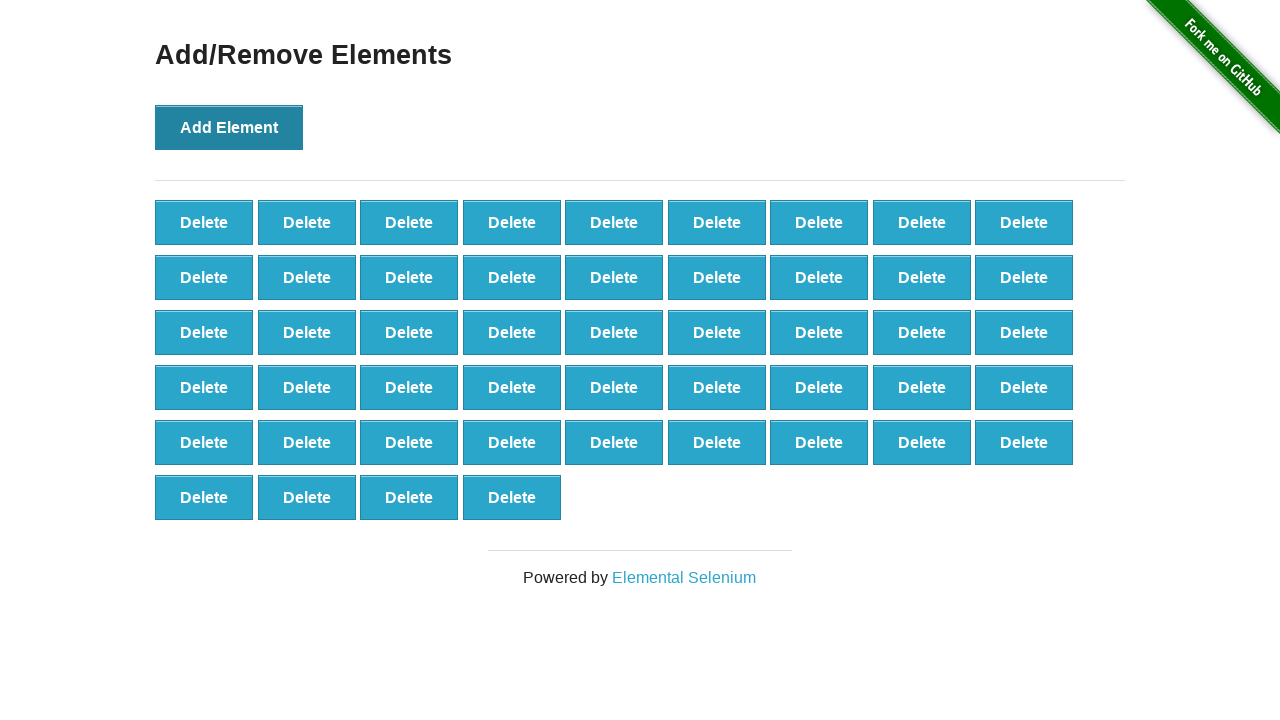

Clicked Add Element button (iteration 50/100) at (229, 127) on xpath=//*[@onclick='addElement()']
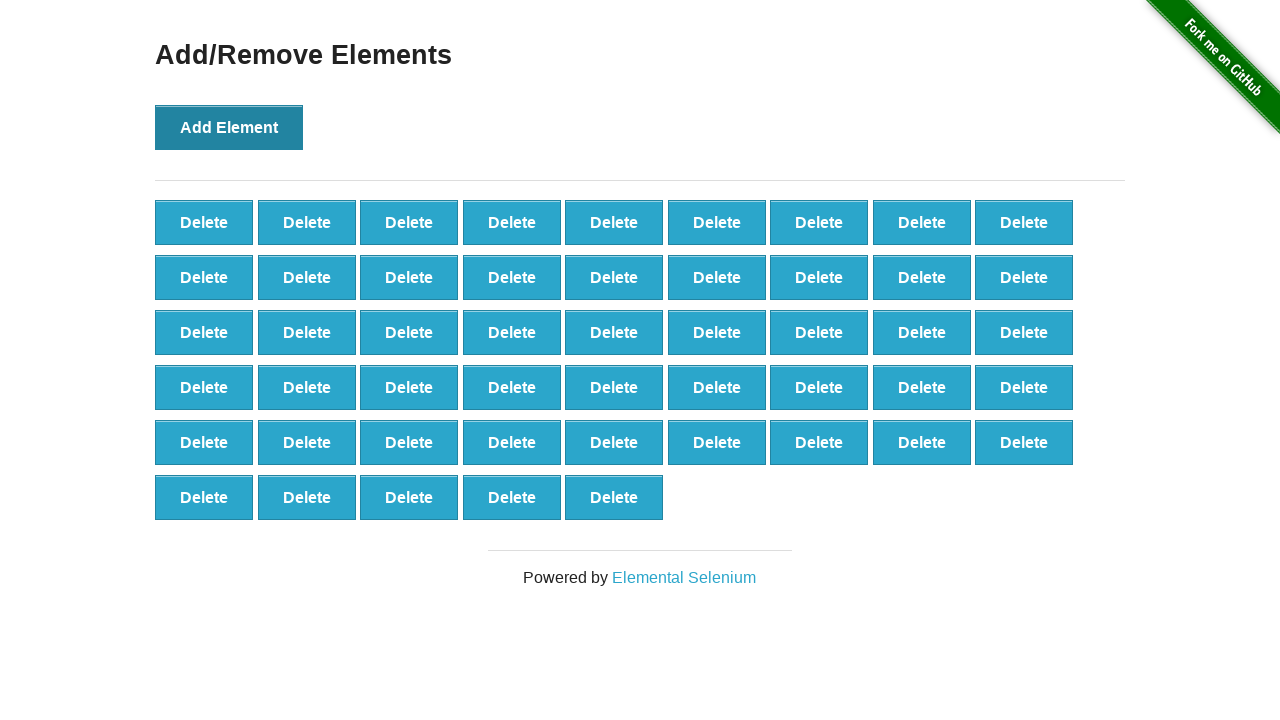

Clicked Add Element button (iteration 51/100) at (229, 127) on xpath=//*[@onclick='addElement()']
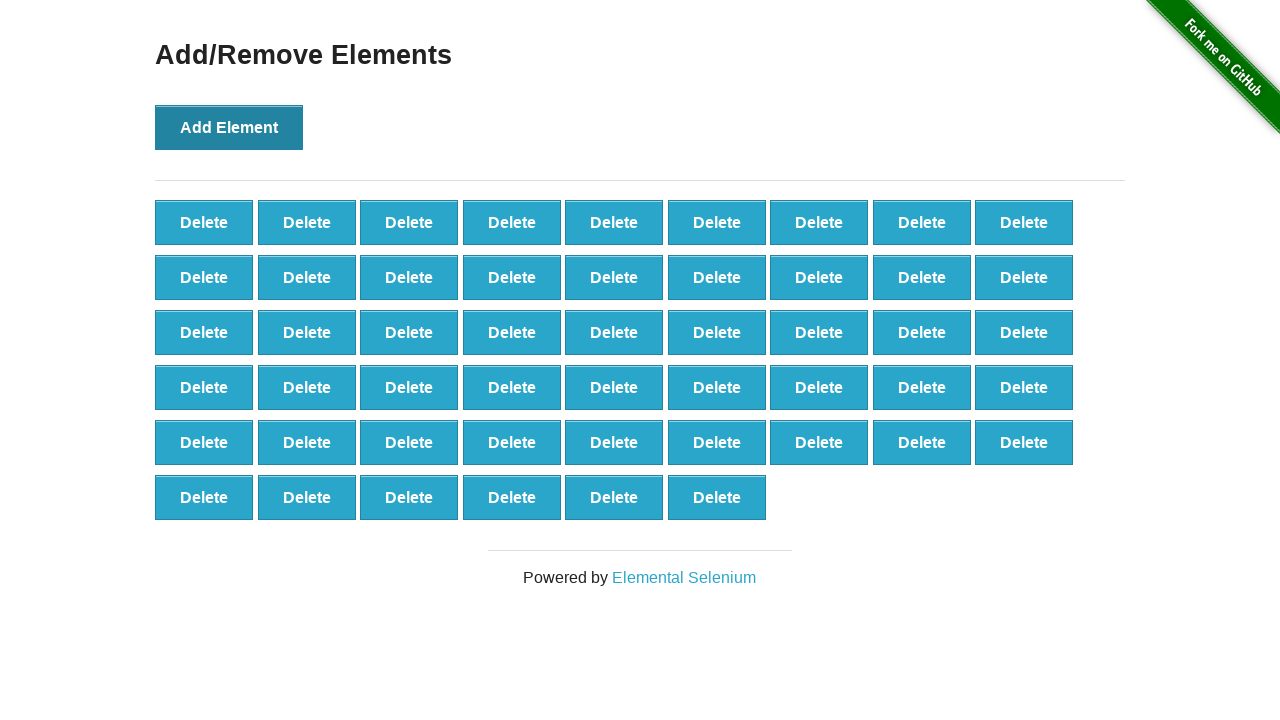

Clicked Add Element button (iteration 52/100) at (229, 127) on xpath=//*[@onclick='addElement()']
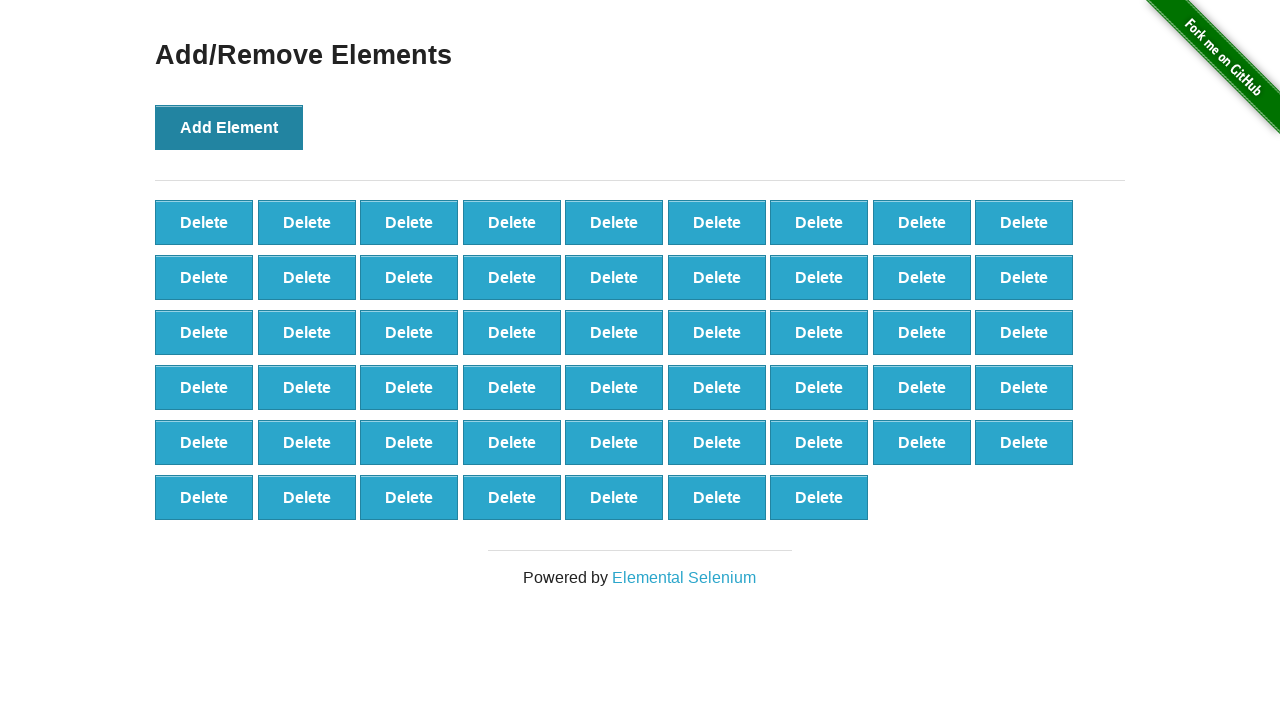

Clicked Add Element button (iteration 53/100) at (229, 127) on xpath=//*[@onclick='addElement()']
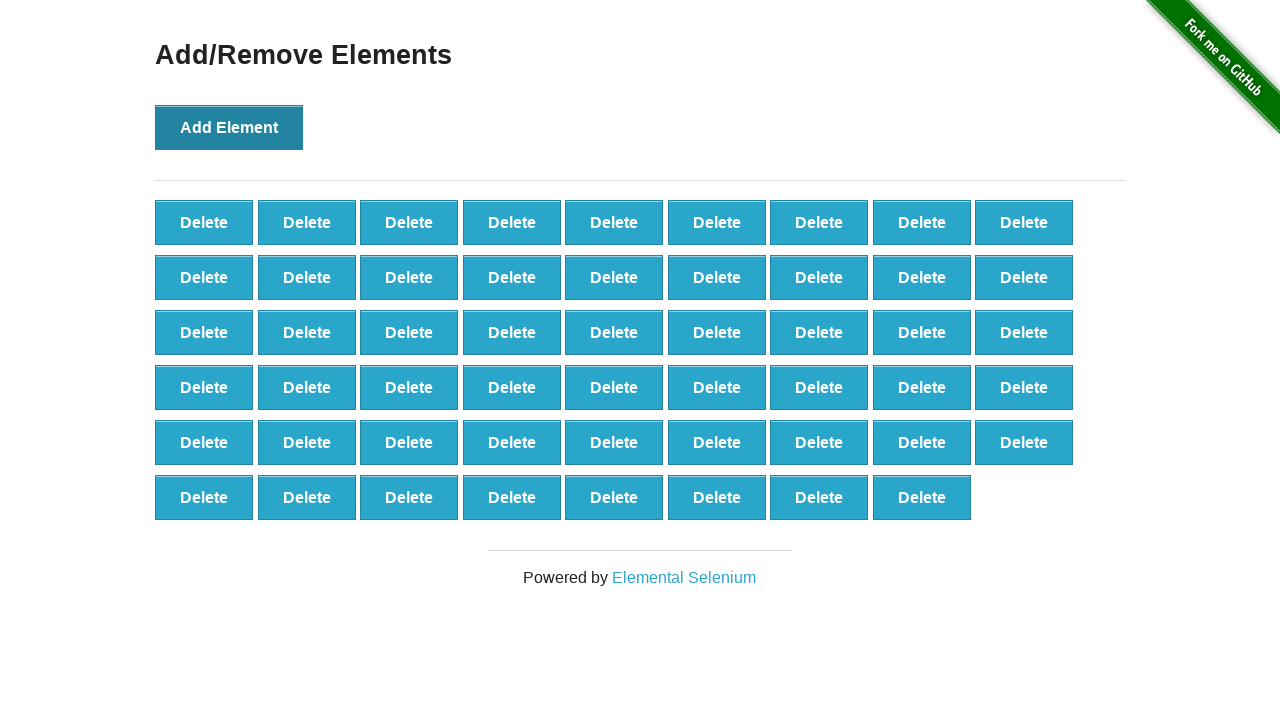

Clicked Add Element button (iteration 54/100) at (229, 127) on xpath=//*[@onclick='addElement()']
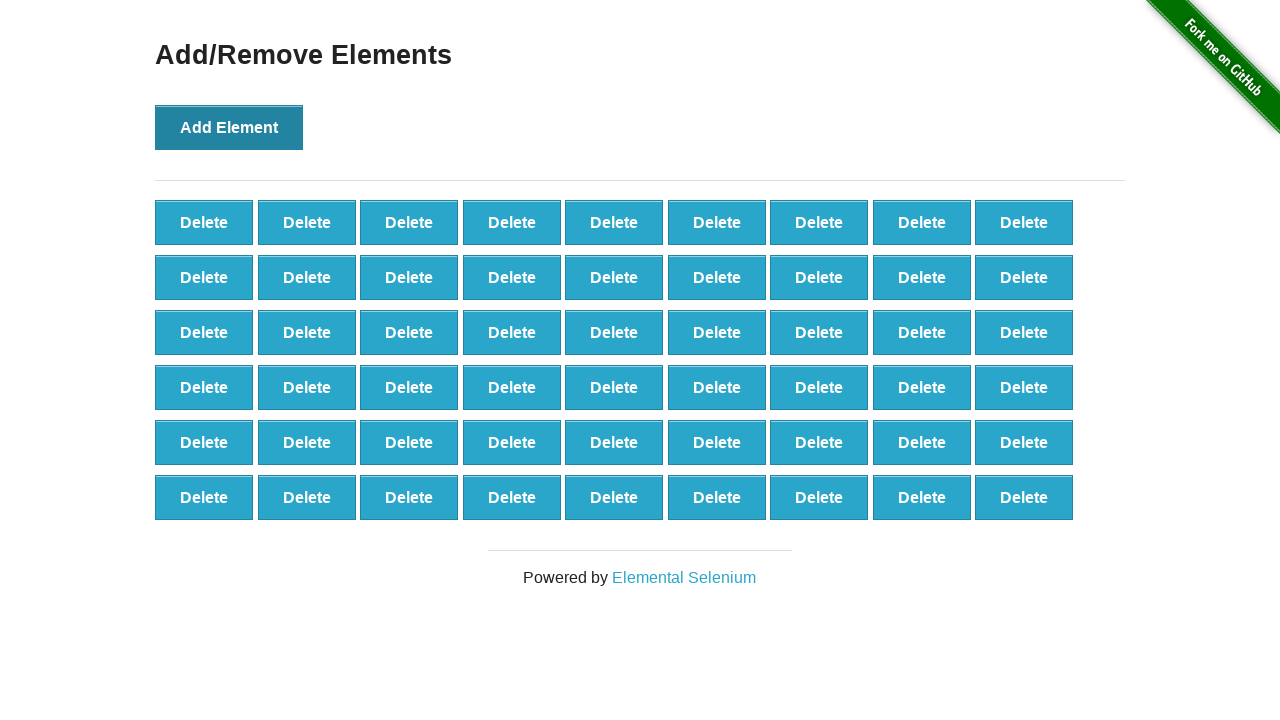

Clicked Add Element button (iteration 55/100) at (229, 127) on xpath=//*[@onclick='addElement()']
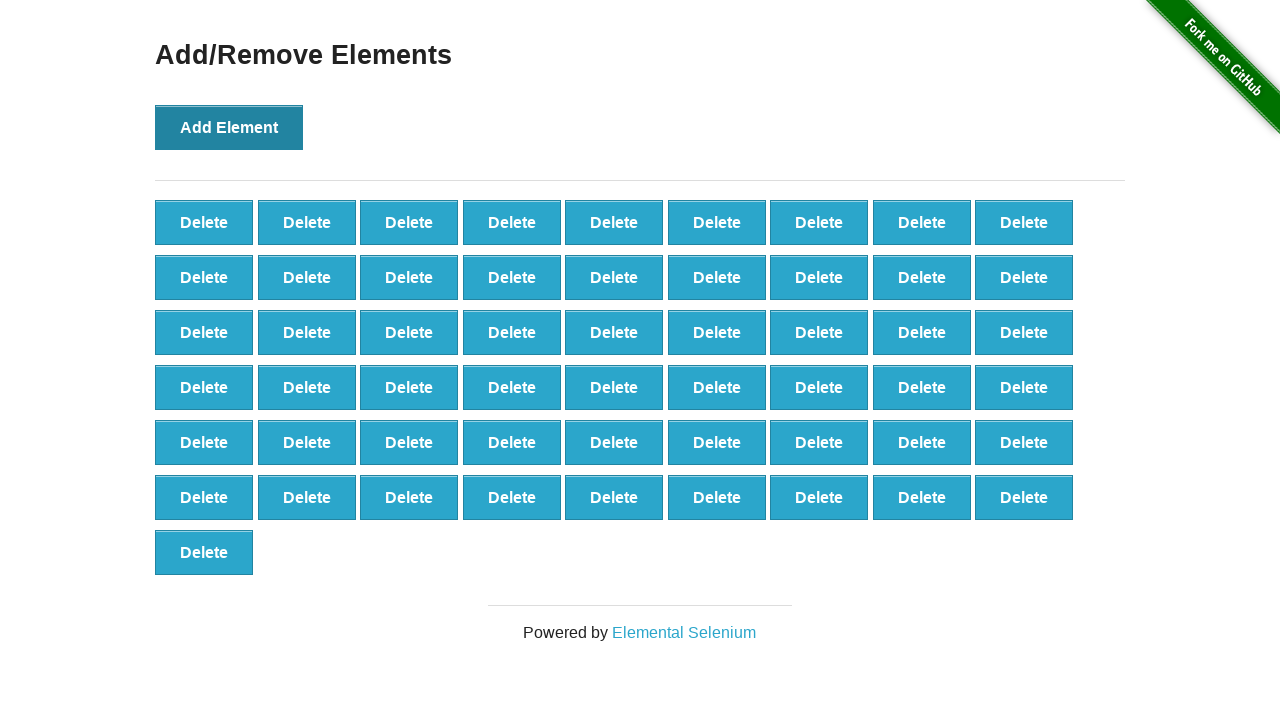

Clicked Add Element button (iteration 56/100) at (229, 127) on xpath=//*[@onclick='addElement()']
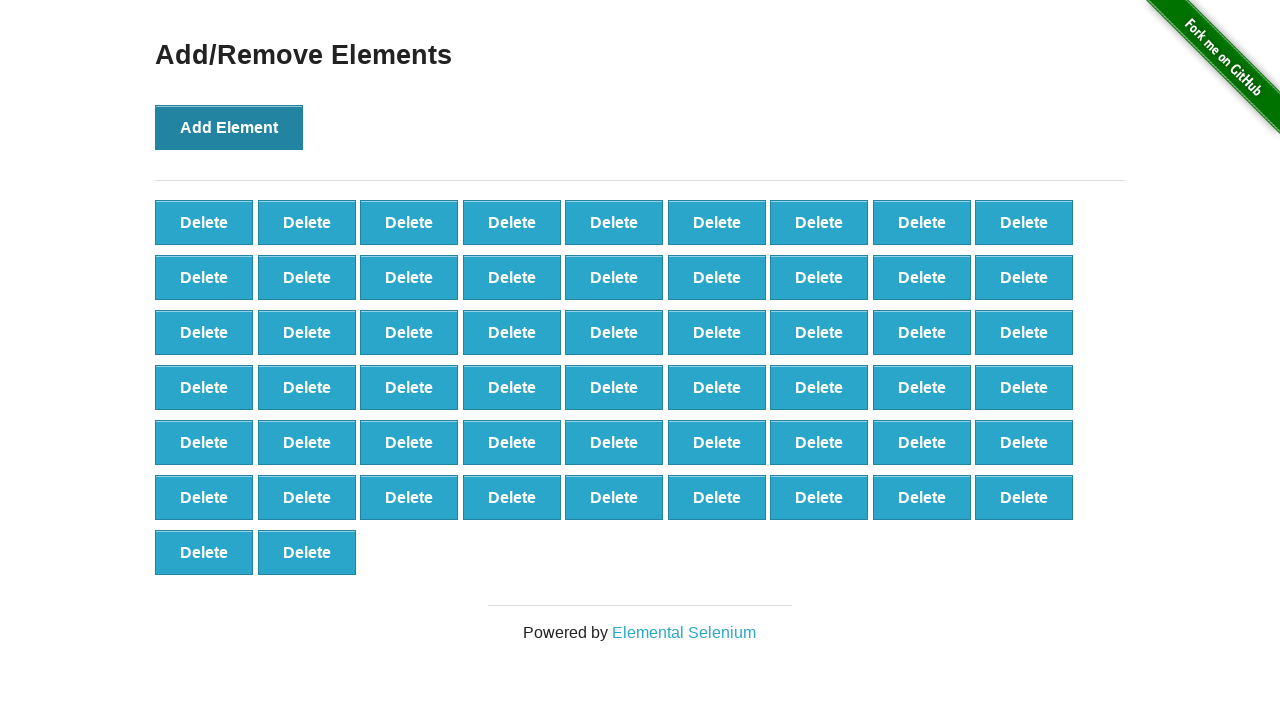

Clicked Add Element button (iteration 57/100) at (229, 127) on xpath=//*[@onclick='addElement()']
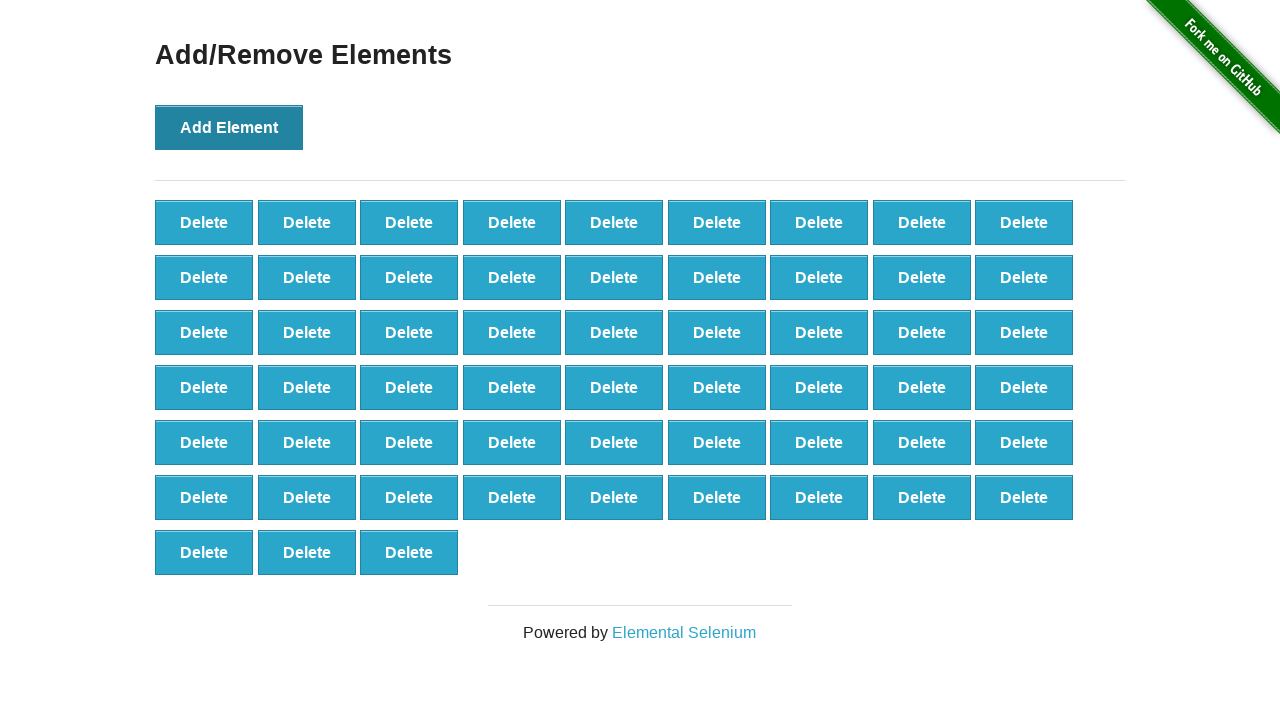

Clicked Add Element button (iteration 58/100) at (229, 127) on xpath=//*[@onclick='addElement()']
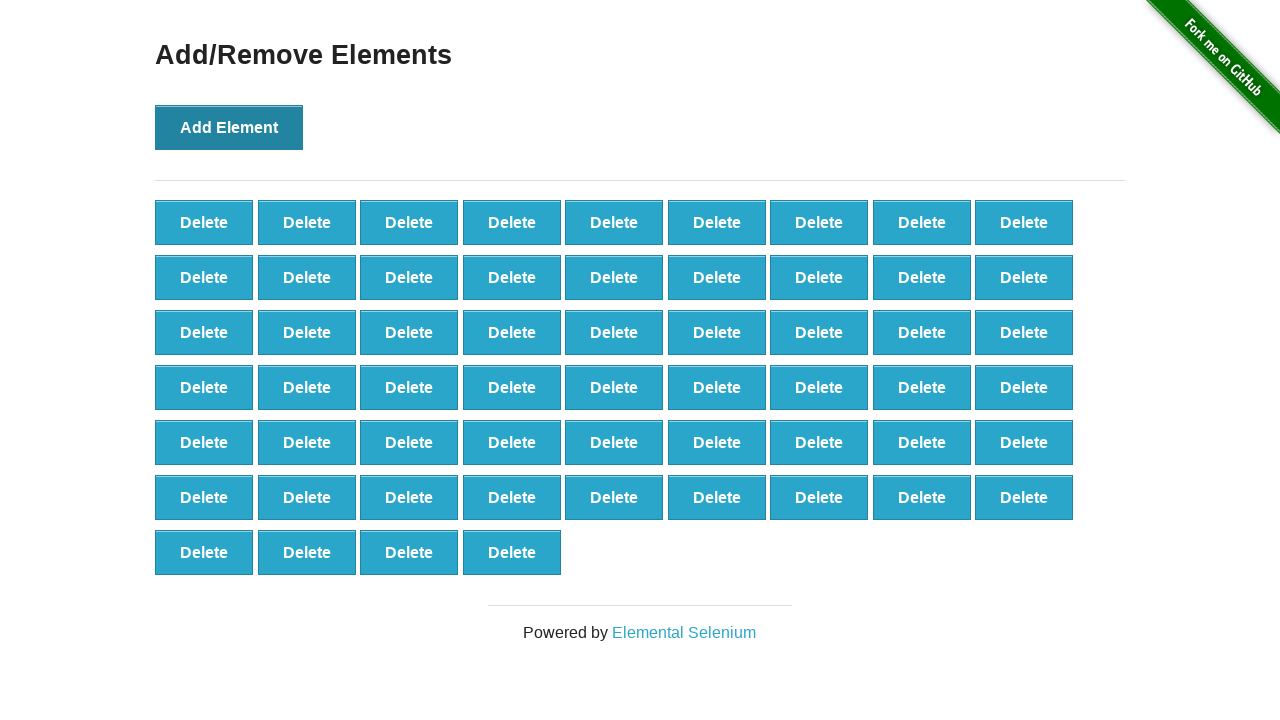

Clicked Add Element button (iteration 59/100) at (229, 127) on xpath=//*[@onclick='addElement()']
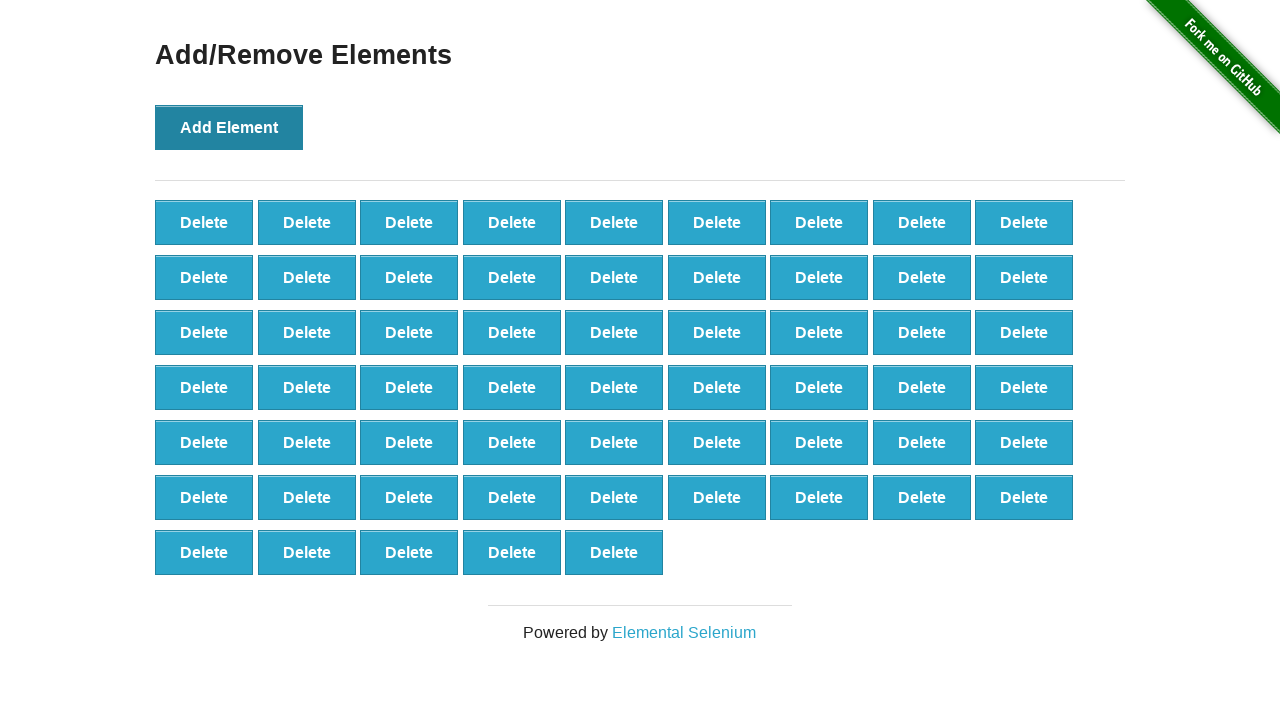

Clicked Add Element button (iteration 60/100) at (229, 127) on xpath=//*[@onclick='addElement()']
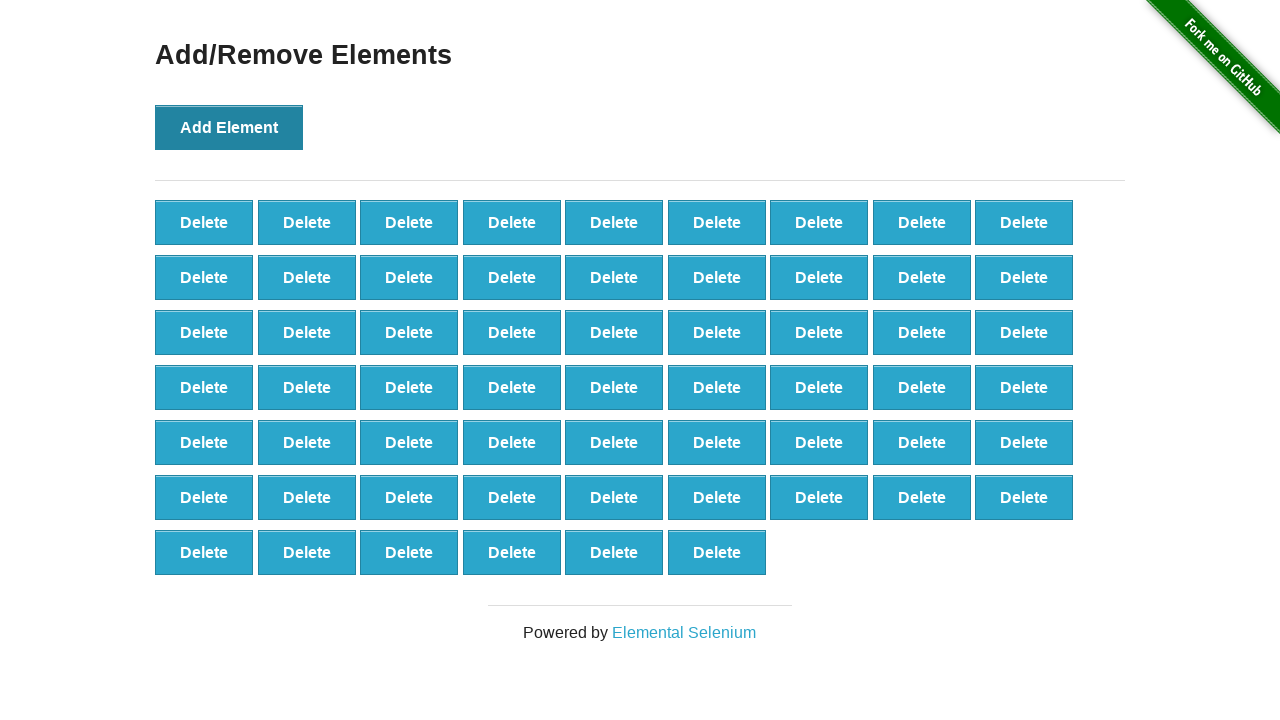

Clicked Add Element button (iteration 61/100) at (229, 127) on xpath=//*[@onclick='addElement()']
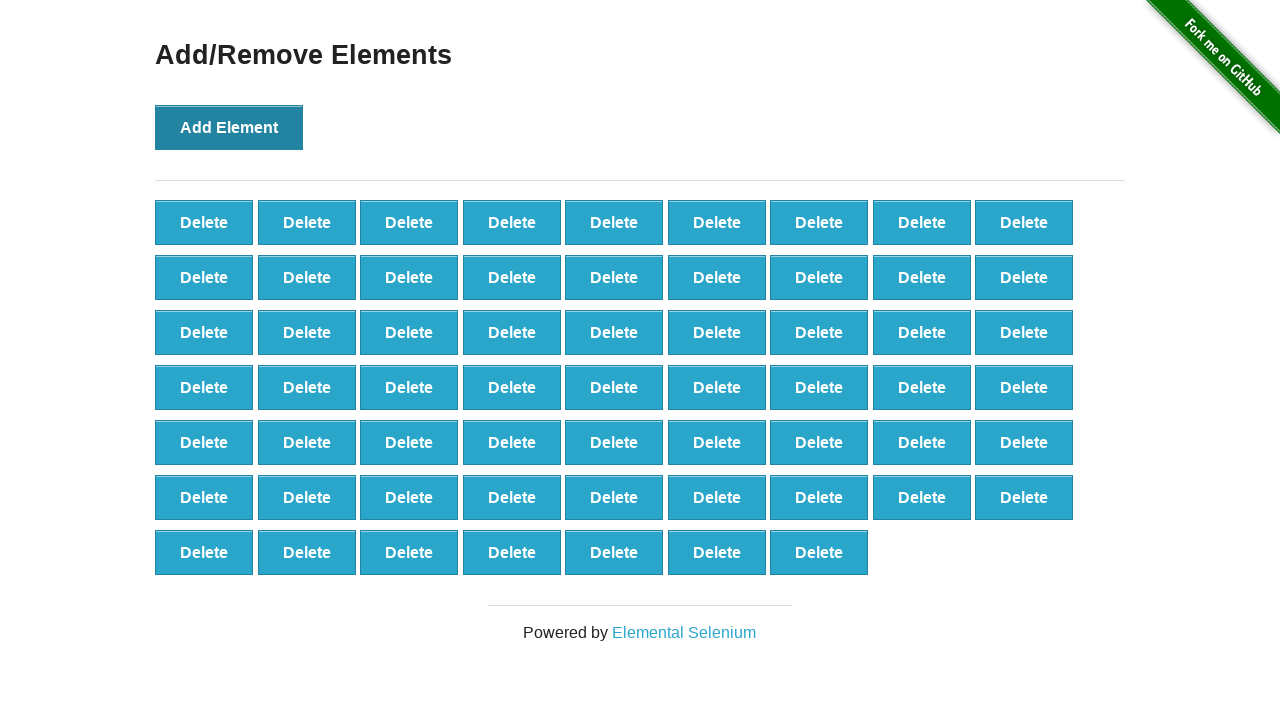

Clicked Add Element button (iteration 62/100) at (229, 127) on xpath=//*[@onclick='addElement()']
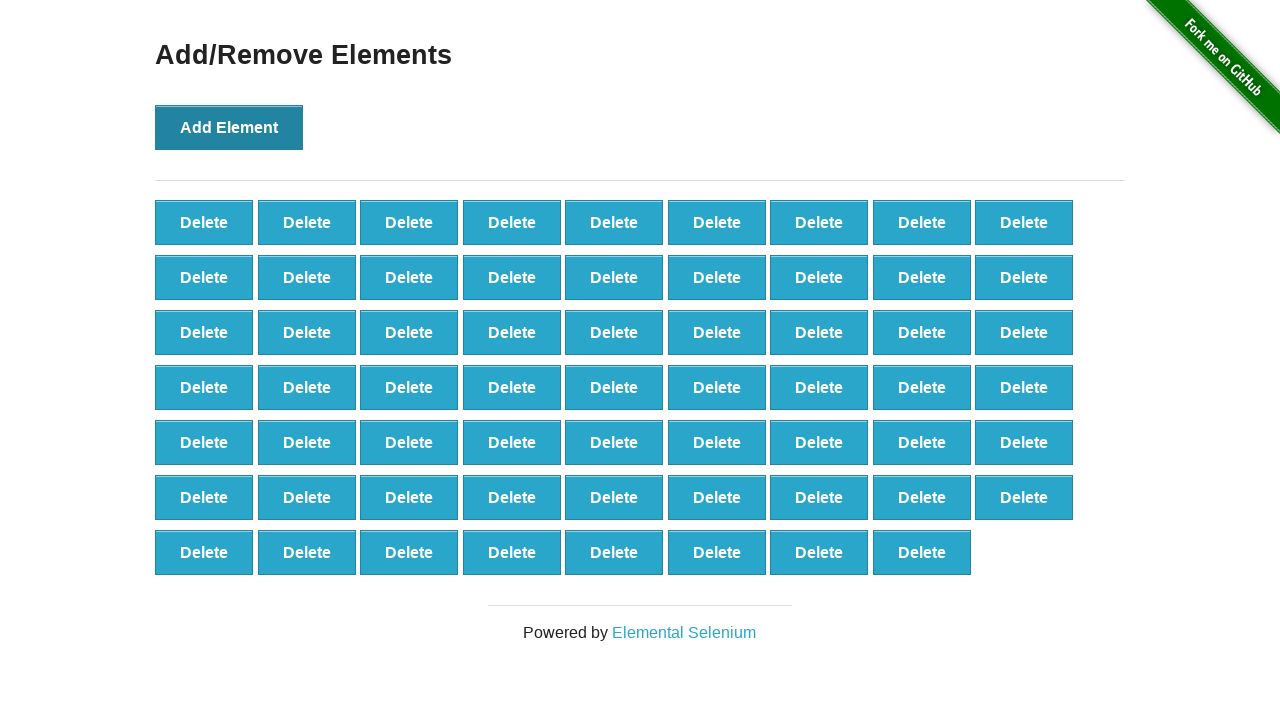

Clicked Add Element button (iteration 63/100) at (229, 127) on xpath=//*[@onclick='addElement()']
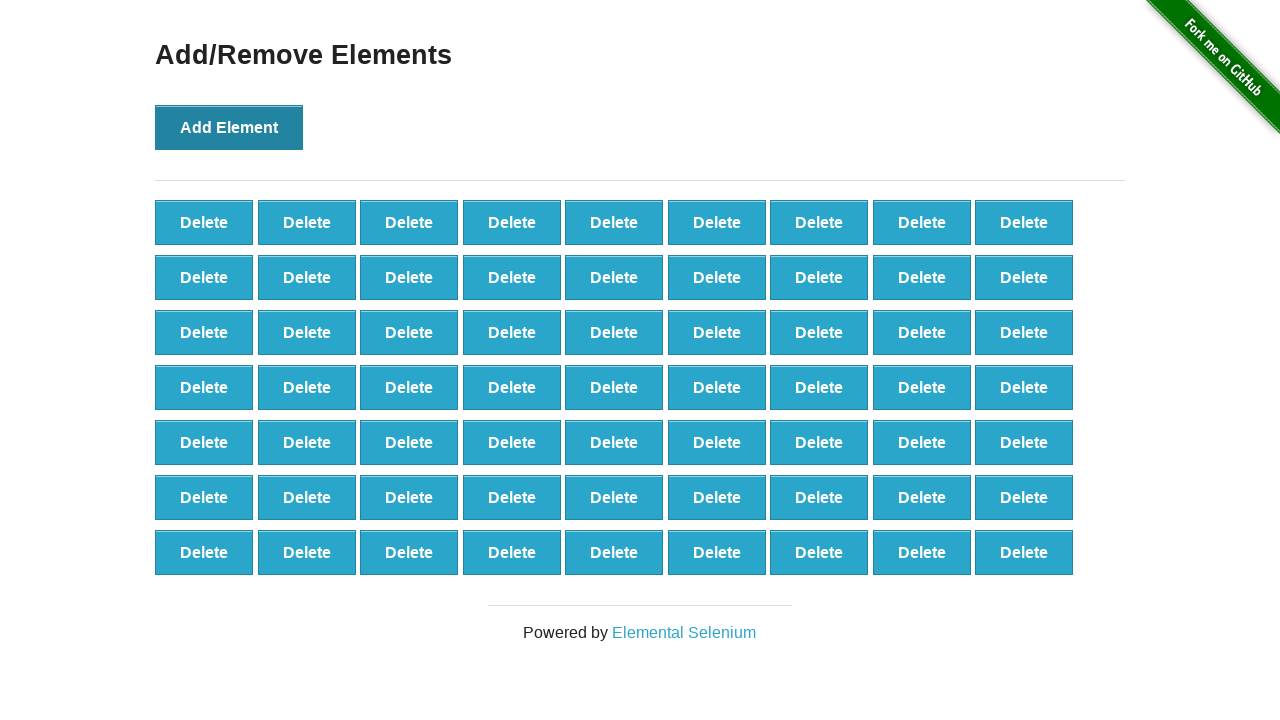

Clicked Add Element button (iteration 64/100) at (229, 127) on xpath=//*[@onclick='addElement()']
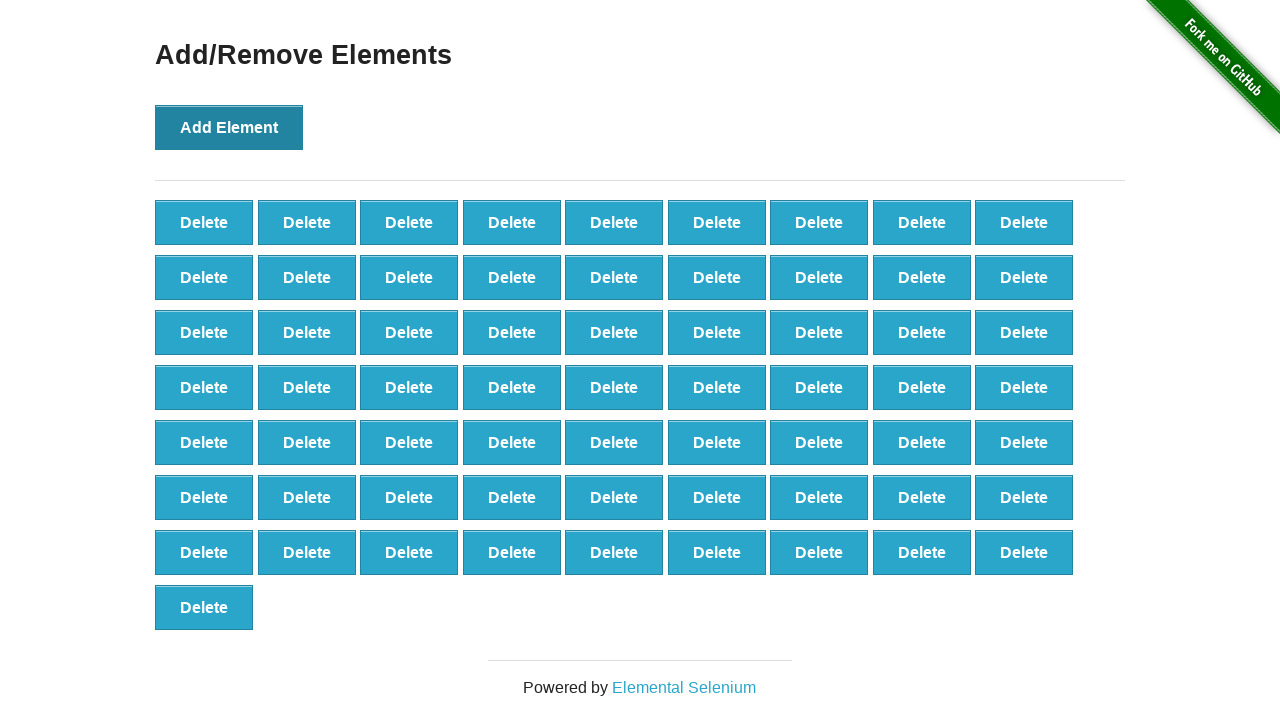

Clicked Add Element button (iteration 65/100) at (229, 127) on xpath=//*[@onclick='addElement()']
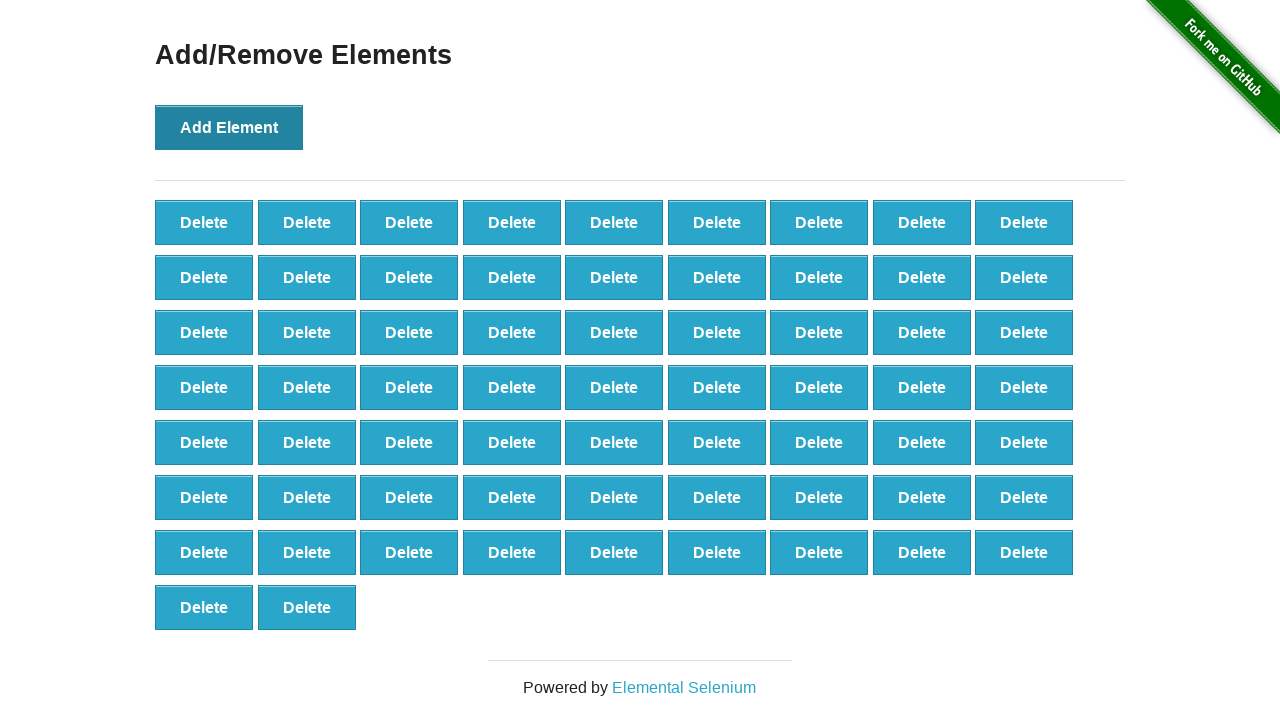

Clicked Add Element button (iteration 66/100) at (229, 127) on xpath=//*[@onclick='addElement()']
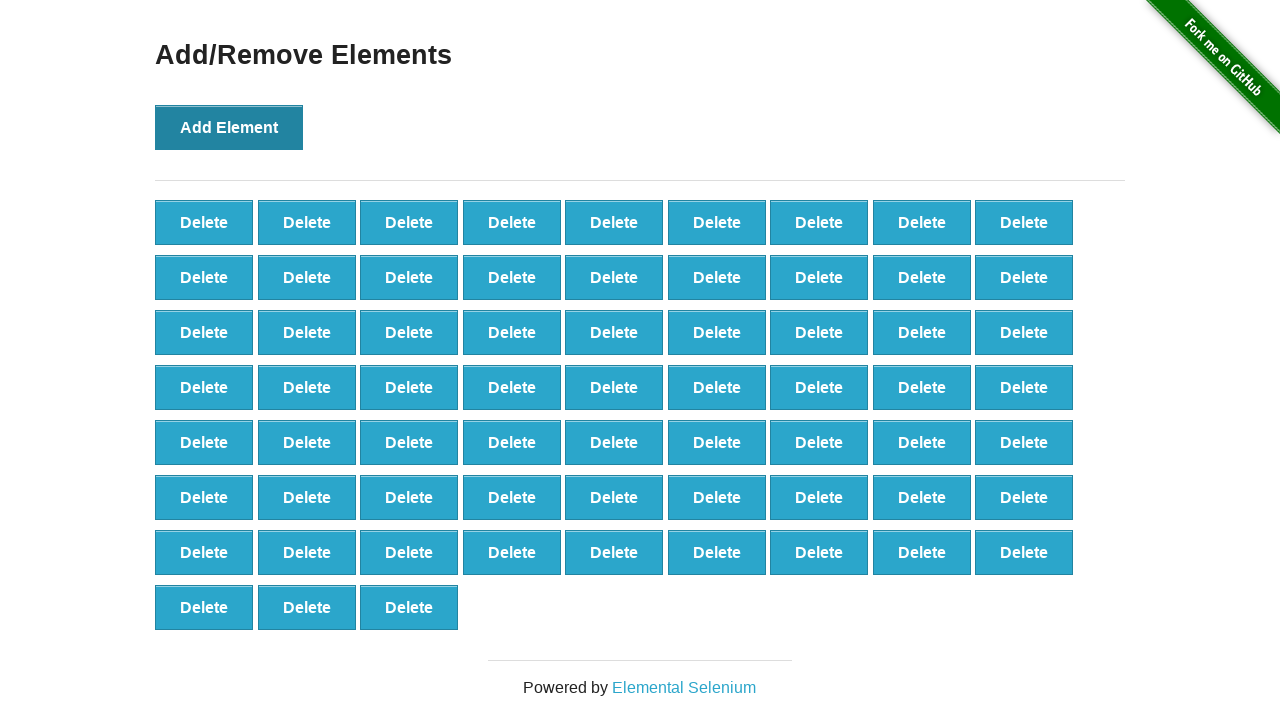

Clicked Add Element button (iteration 67/100) at (229, 127) on xpath=//*[@onclick='addElement()']
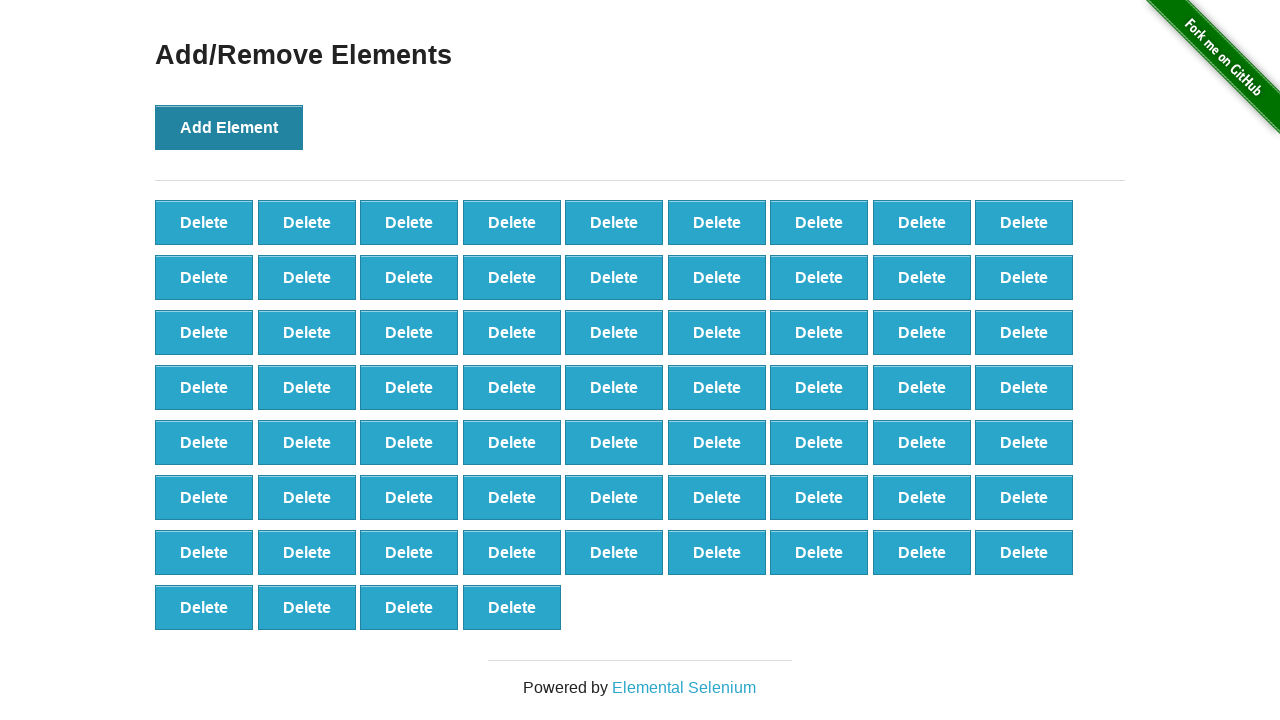

Clicked Add Element button (iteration 68/100) at (229, 127) on xpath=//*[@onclick='addElement()']
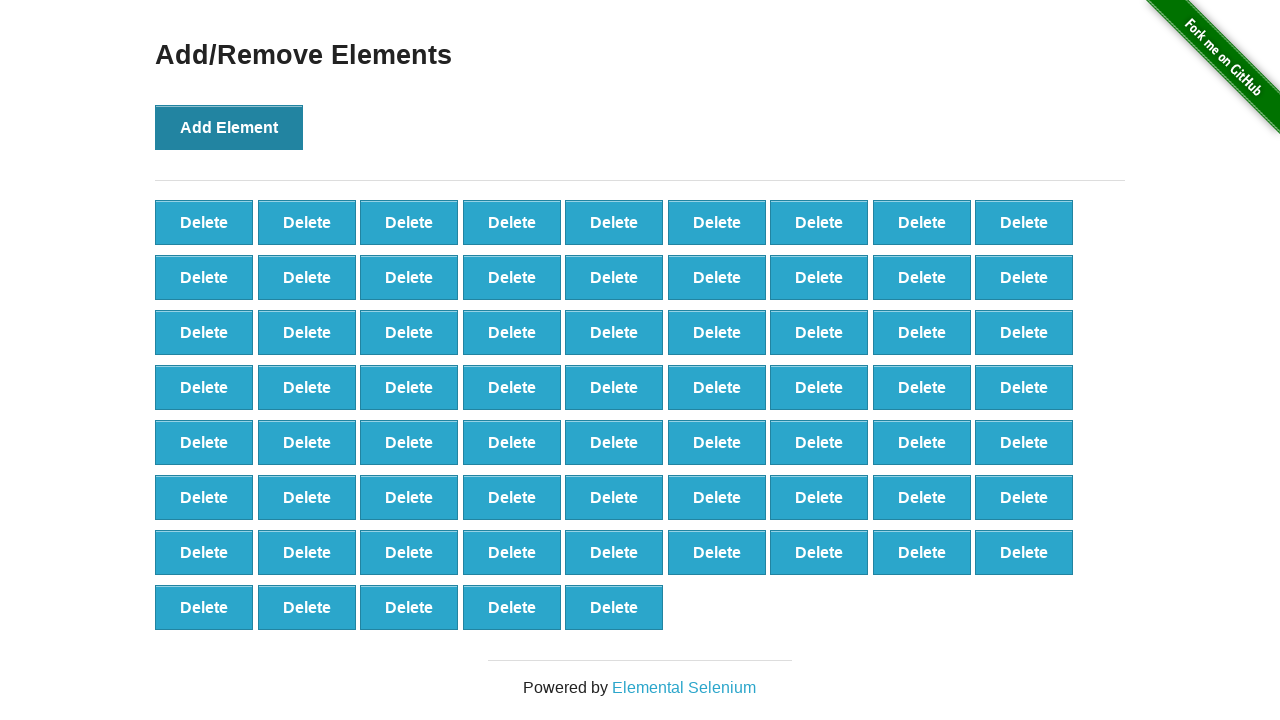

Clicked Add Element button (iteration 69/100) at (229, 127) on xpath=//*[@onclick='addElement()']
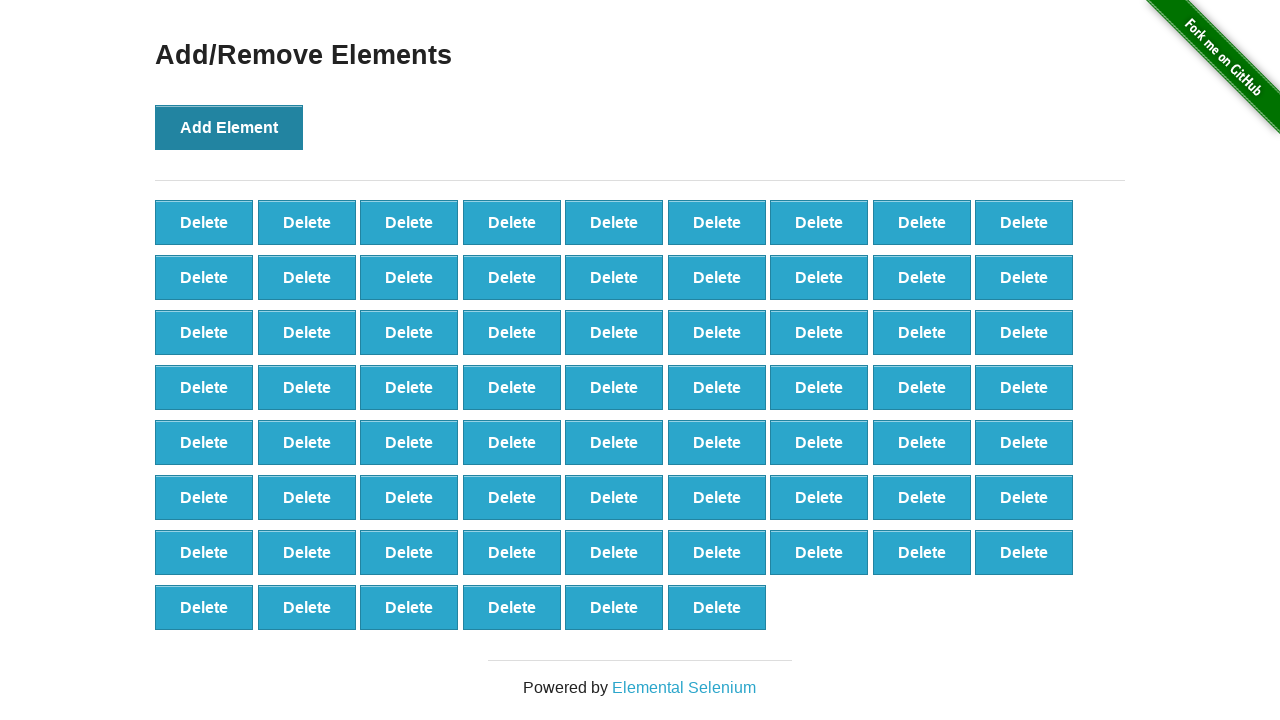

Clicked Add Element button (iteration 70/100) at (229, 127) on xpath=//*[@onclick='addElement()']
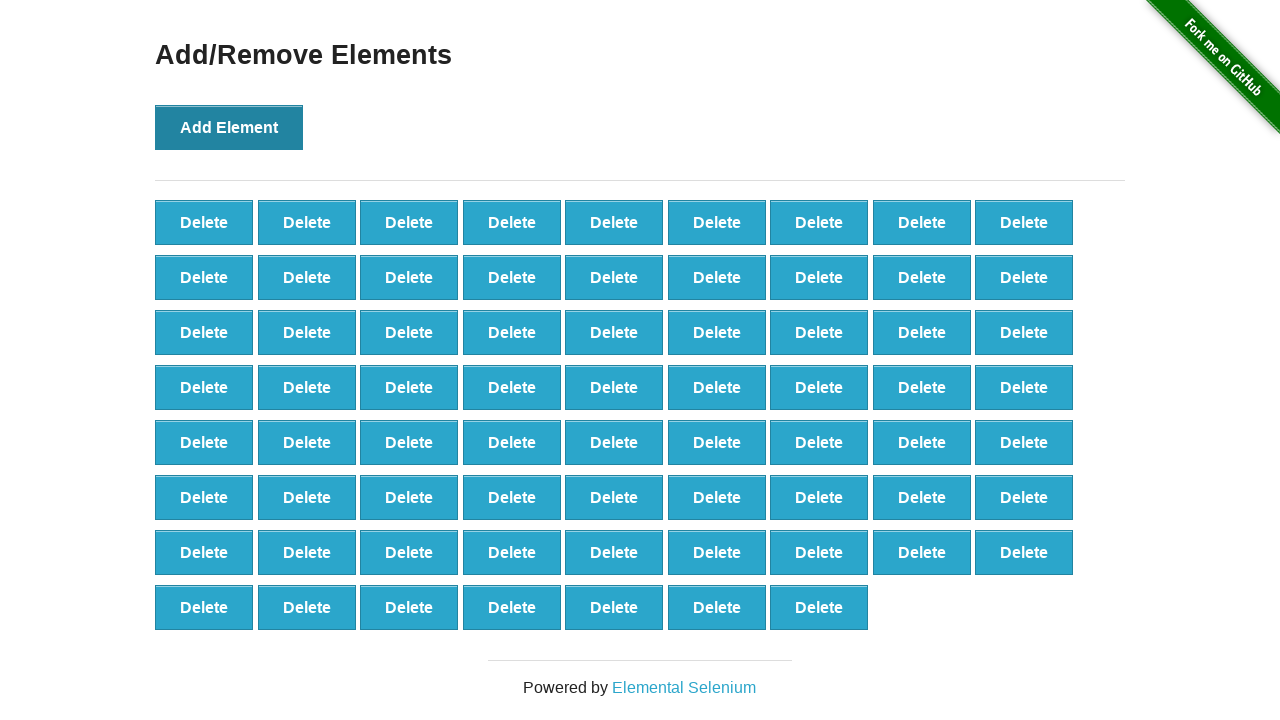

Clicked Add Element button (iteration 71/100) at (229, 127) on xpath=//*[@onclick='addElement()']
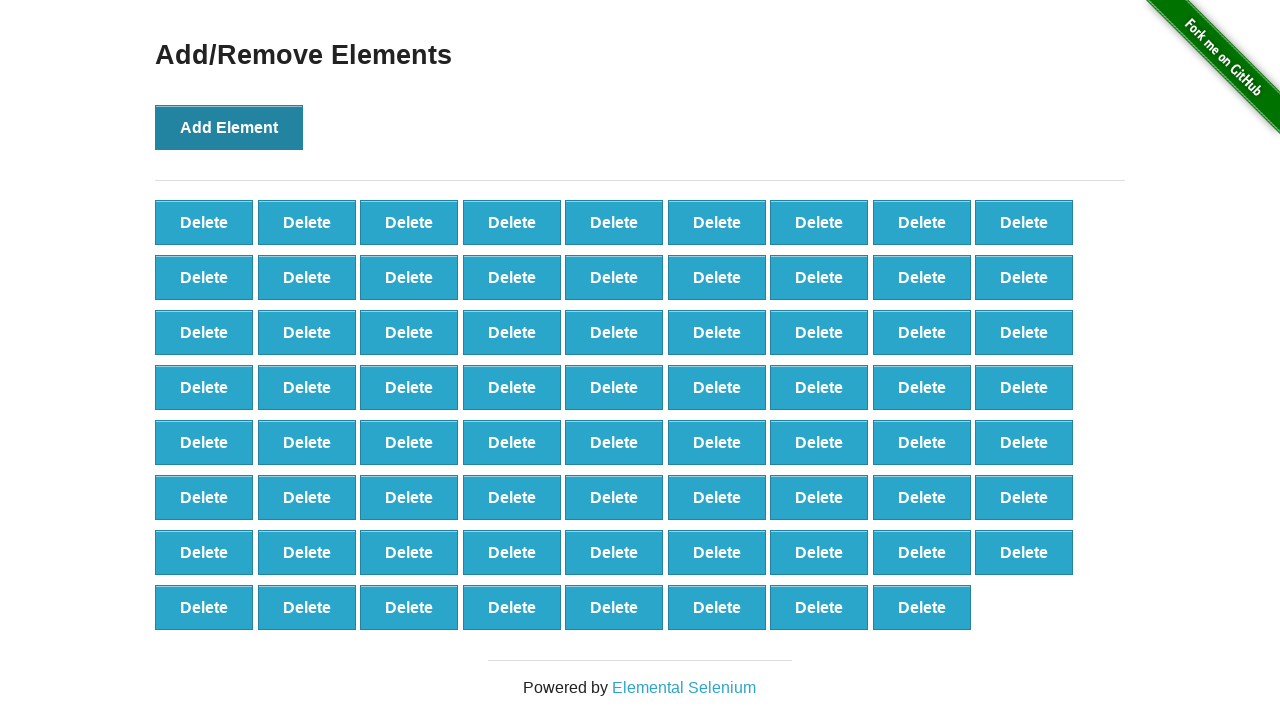

Clicked Add Element button (iteration 72/100) at (229, 127) on xpath=//*[@onclick='addElement()']
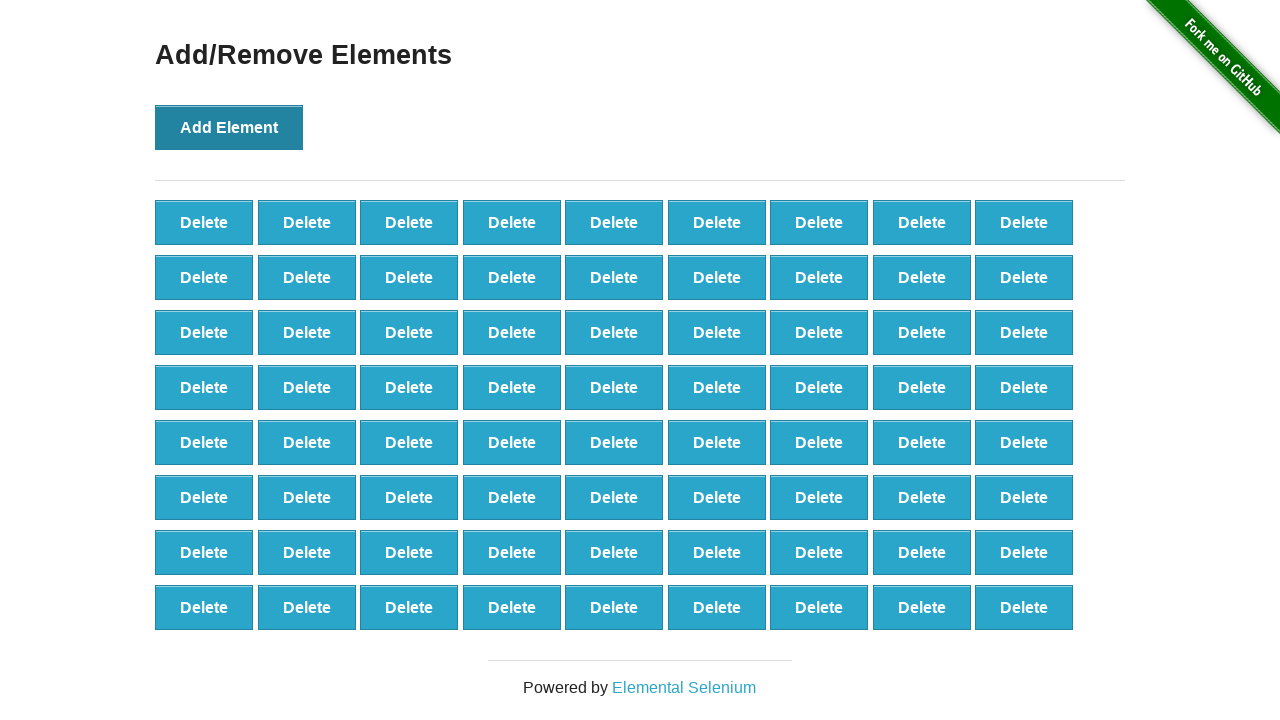

Clicked Add Element button (iteration 73/100) at (229, 127) on xpath=//*[@onclick='addElement()']
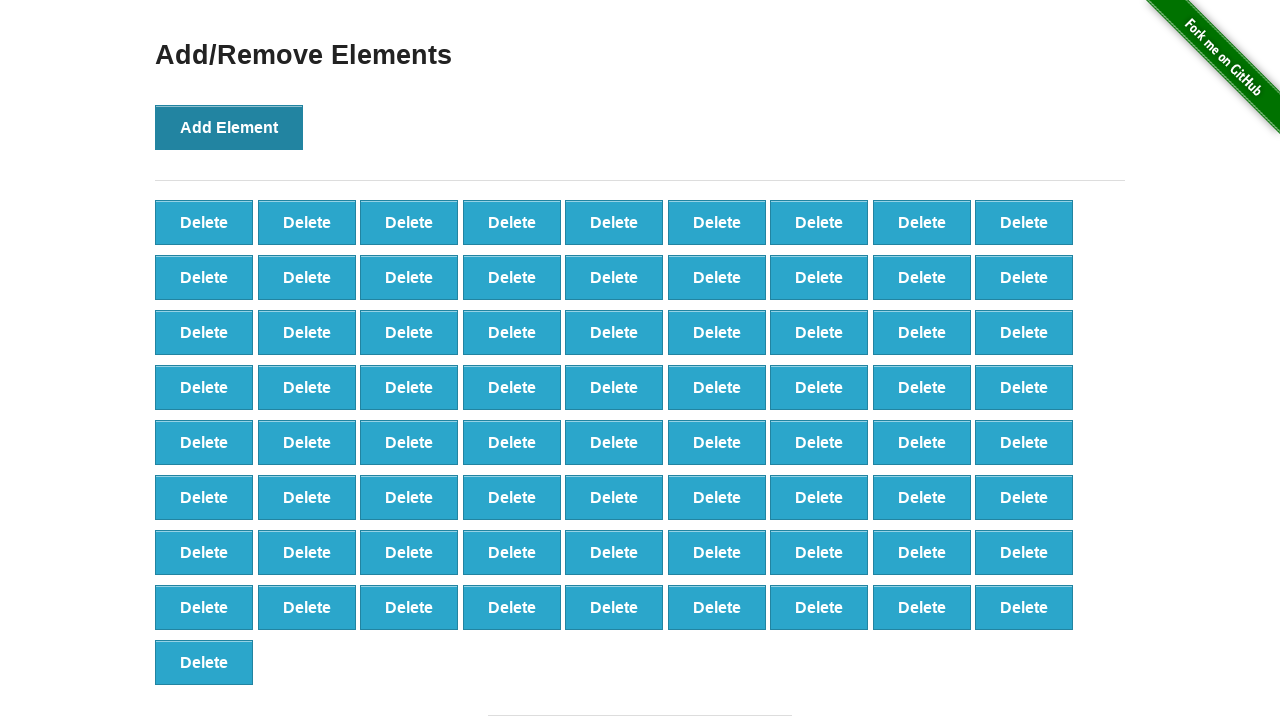

Clicked Add Element button (iteration 74/100) at (229, 127) on xpath=//*[@onclick='addElement()']
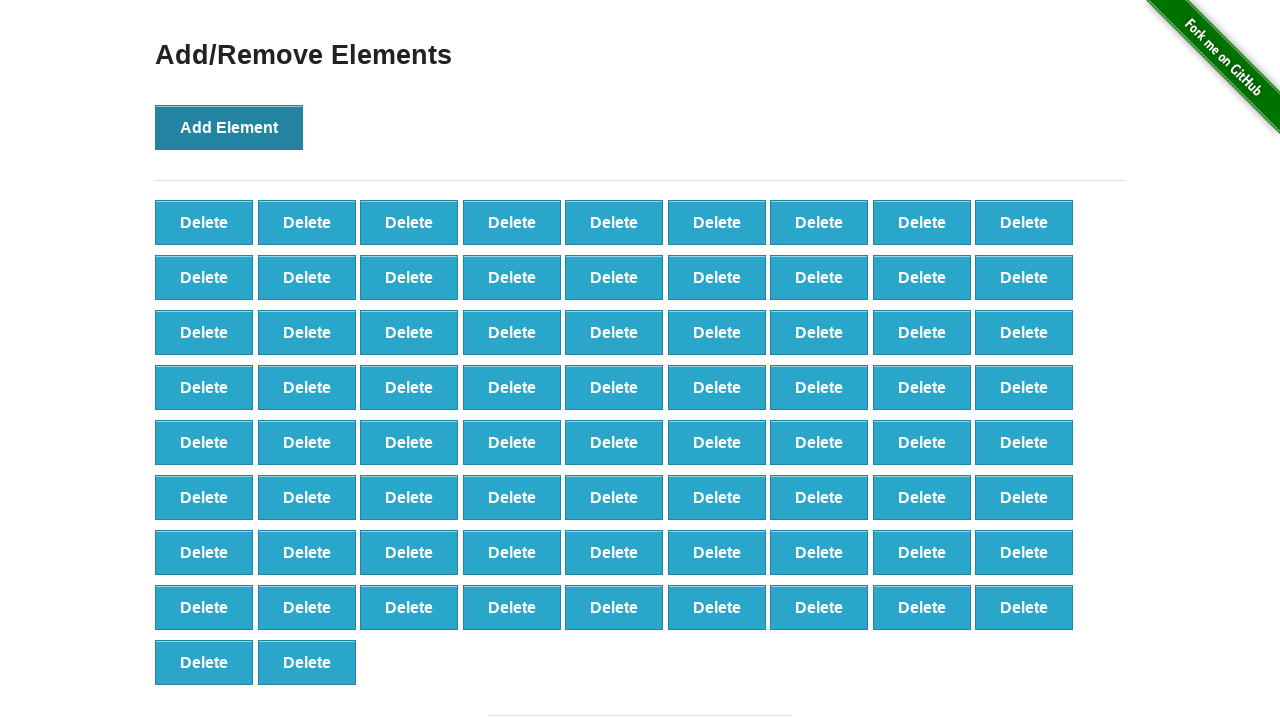

Clicked Add Element button (iteration 75/100) at (229, 127) on xpath=//*[@onclick='addElement()']
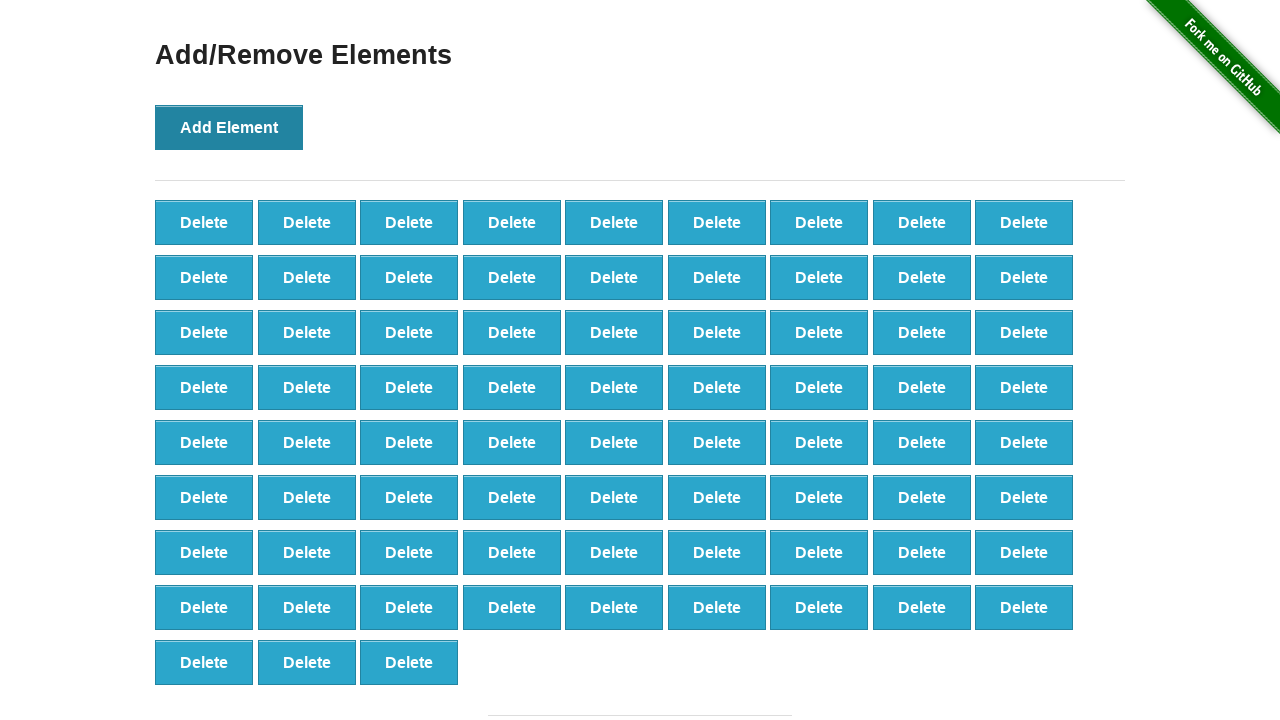

Clicked Add Element button (iteration 76/100) at (229, 127) on xpath=//*[@onclick='addElement()']
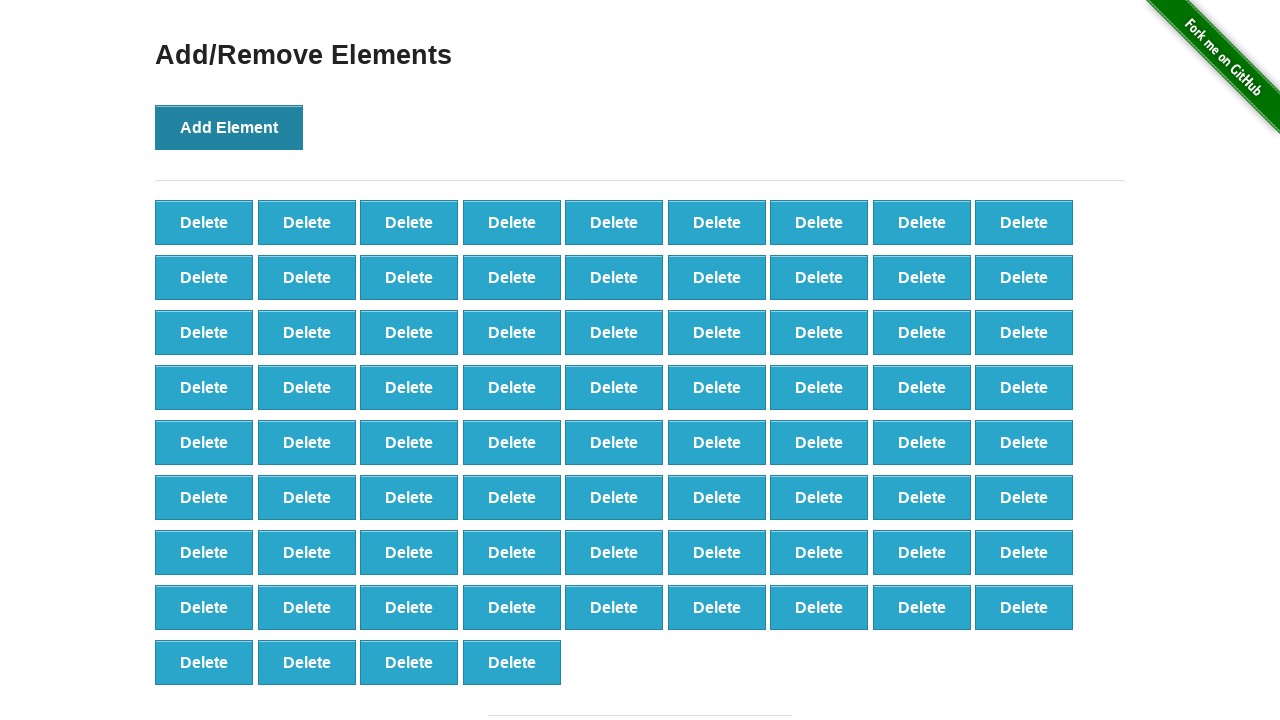

Clicked Add Element button (iteration 77/100) at (229, 127) on xpath=//*[@onclick='addElement()']
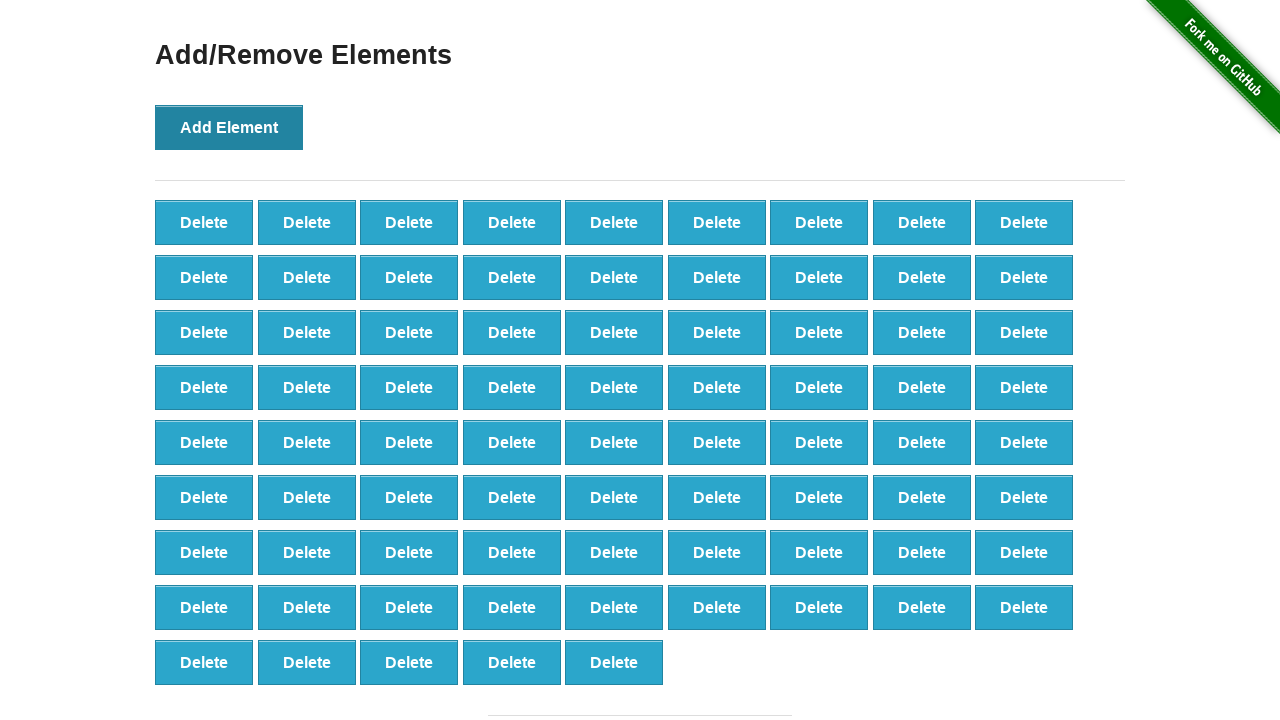

Clicked Add Element button (iteration 78/100) at (229, 127) on xpath=//*[@onclick='addElement()']
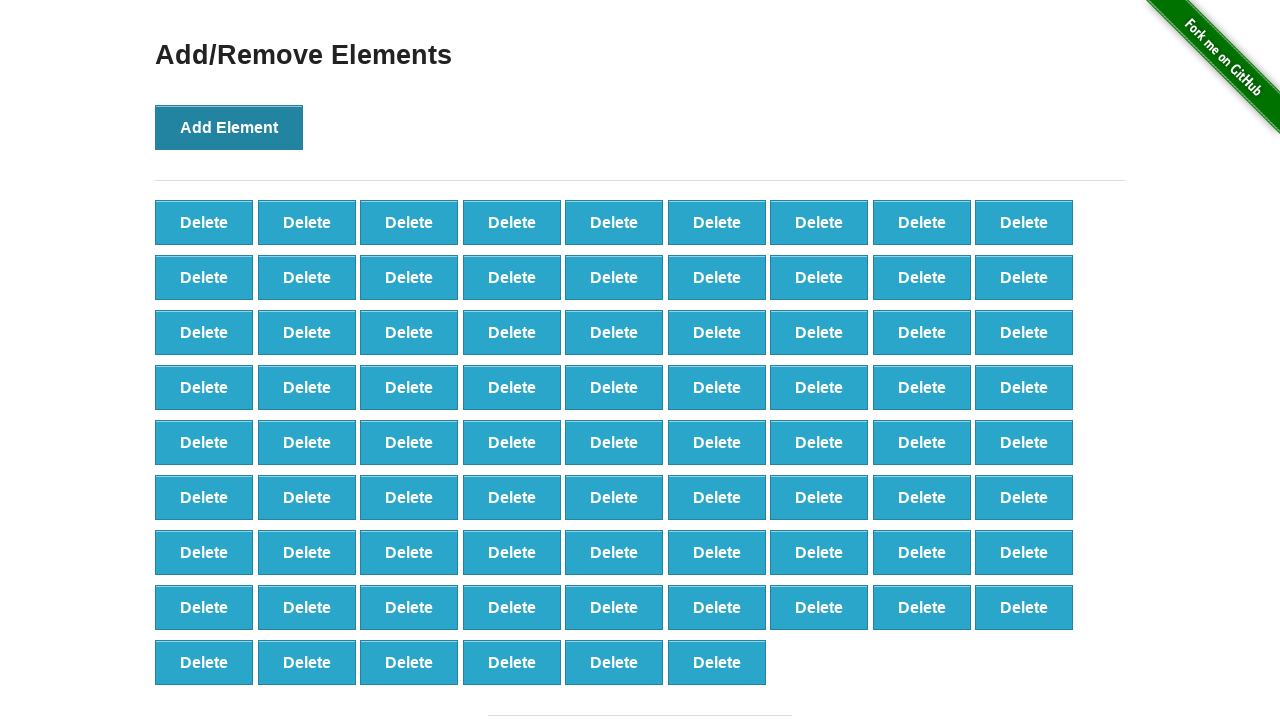

Clicked Add Element button (iteration 79/100) at (229, 127) on xpath=//*[@onclick='addElement()']
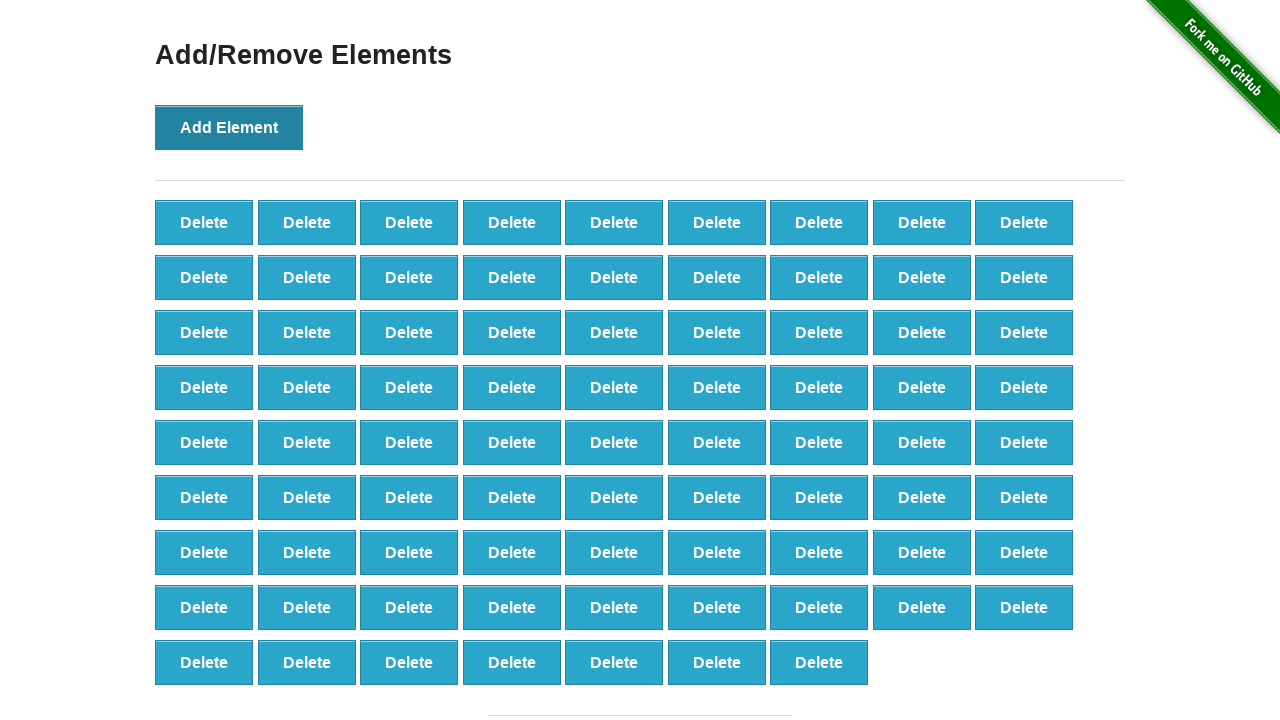

Clicked Add Element button (iteration 80/100) at (229, 127) on xpath=//*[@onclick='addElement()']
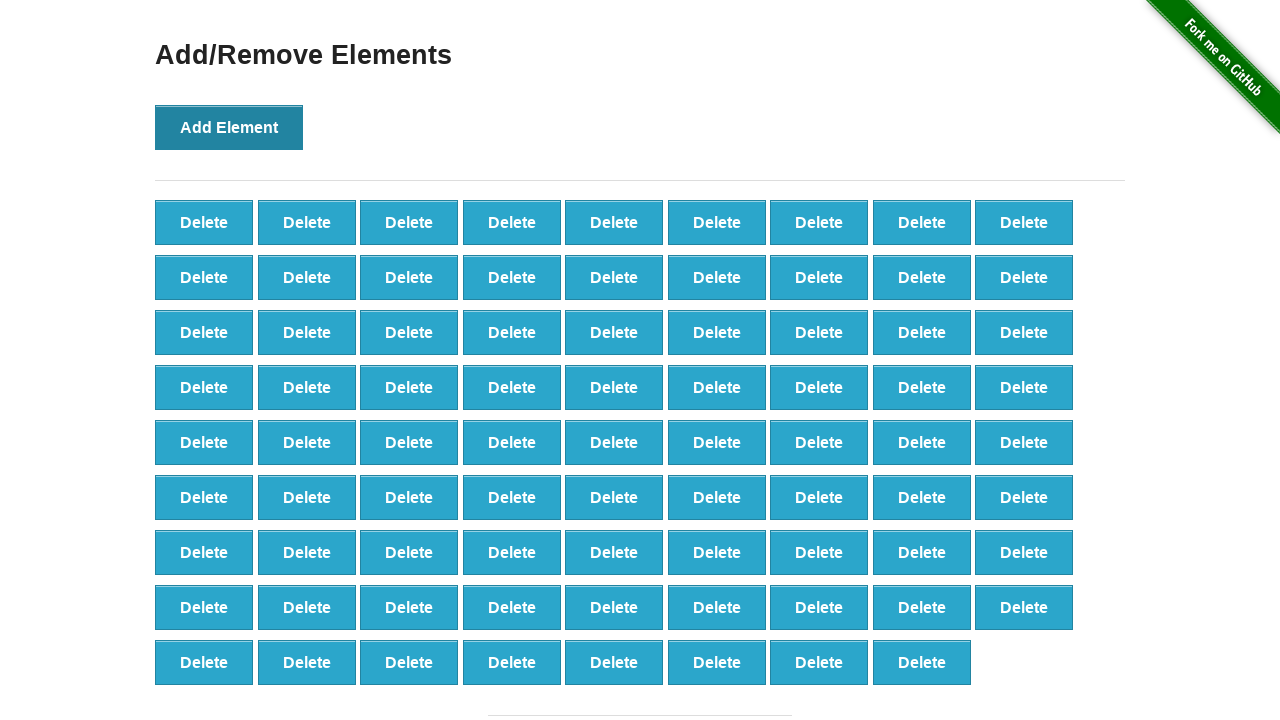

Clicked Add Element button (iteration 81/100) at (229, 127) on xpath=//*[@onclick='addElement()']
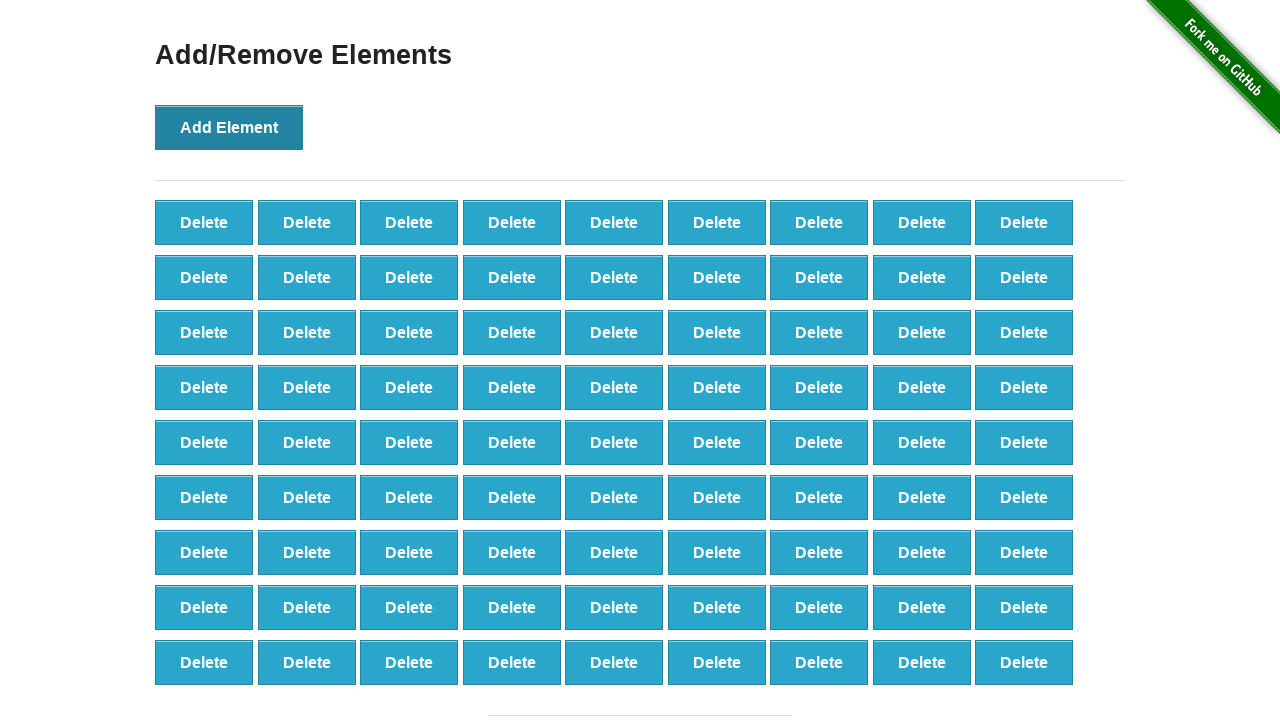

Clicked Add Element button (iteration 82/100) at (229, 127) on xpath=//*[@onclick='addElement()']
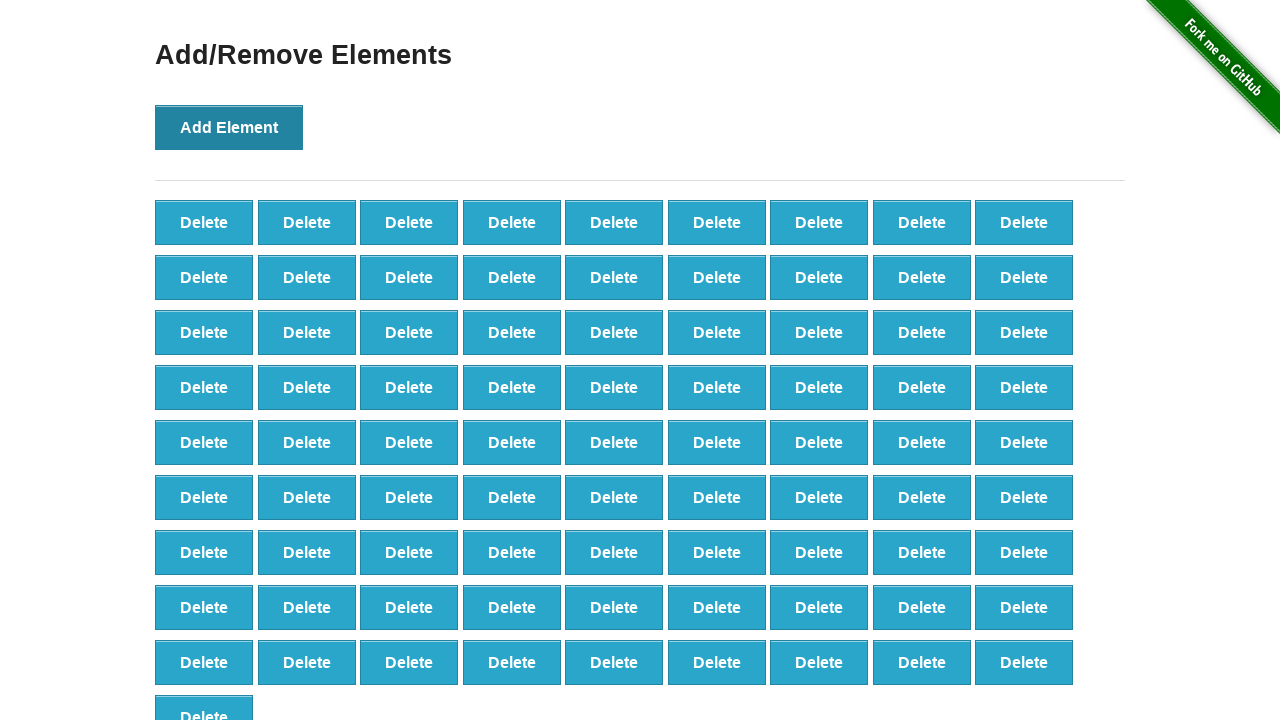

Clicked Add Element button (iteration 83/100) at (229, 127) on xpath=//*[@onclick='addElement()']
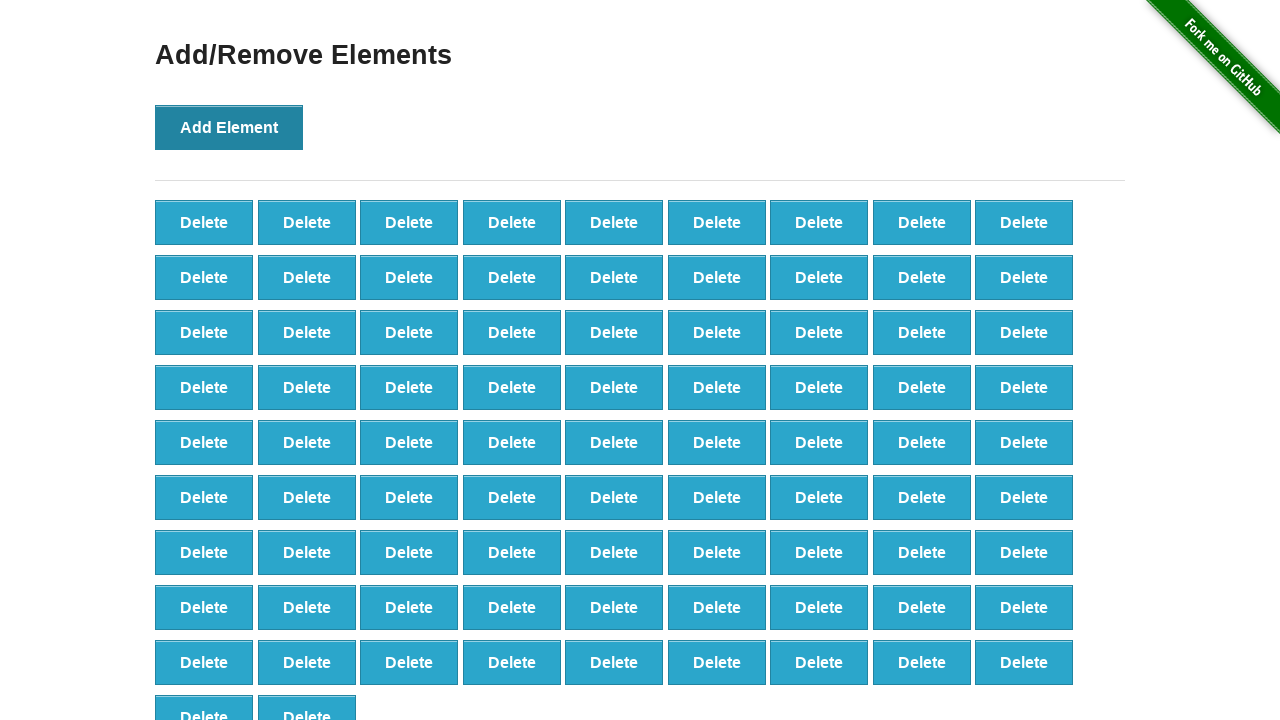

Clicked Add Element button (iteration 84/100) at (229, 127) on xpath=//*[@onclick='addElement()']
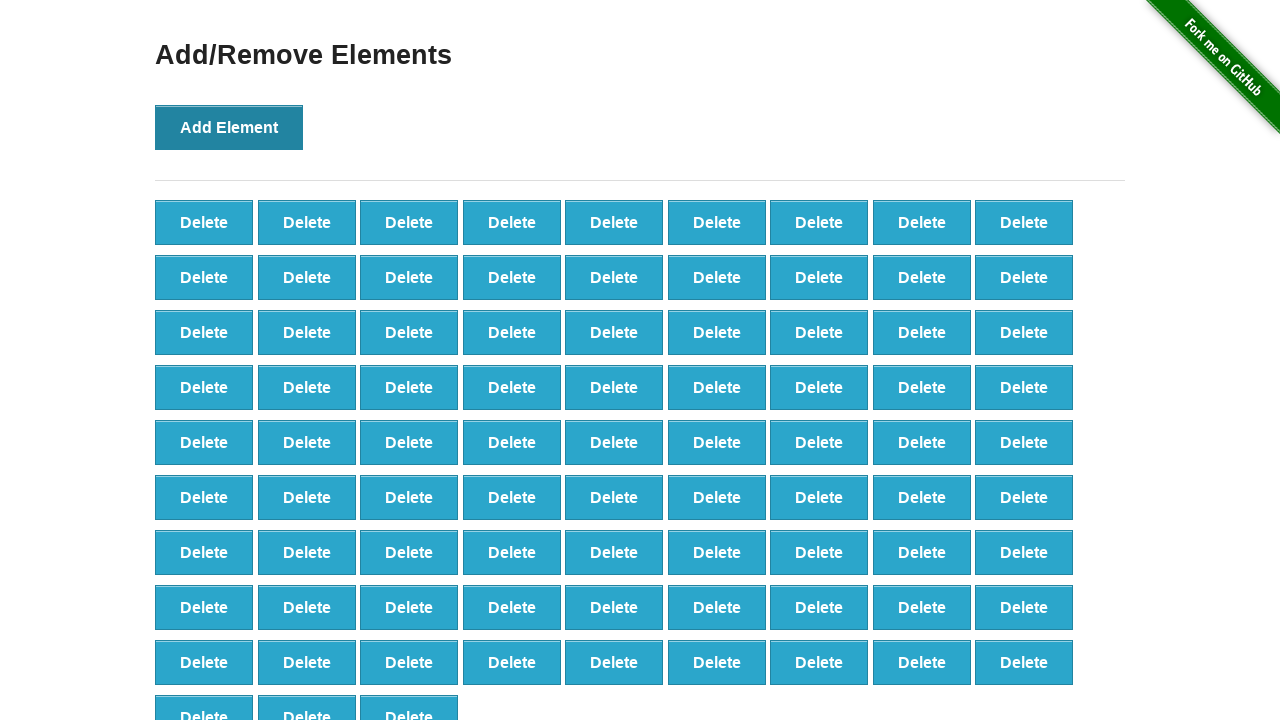

Clicked Add Element button (iteration 85/100) at (229, 127) on xpath=//*[@onclick='addElement()']
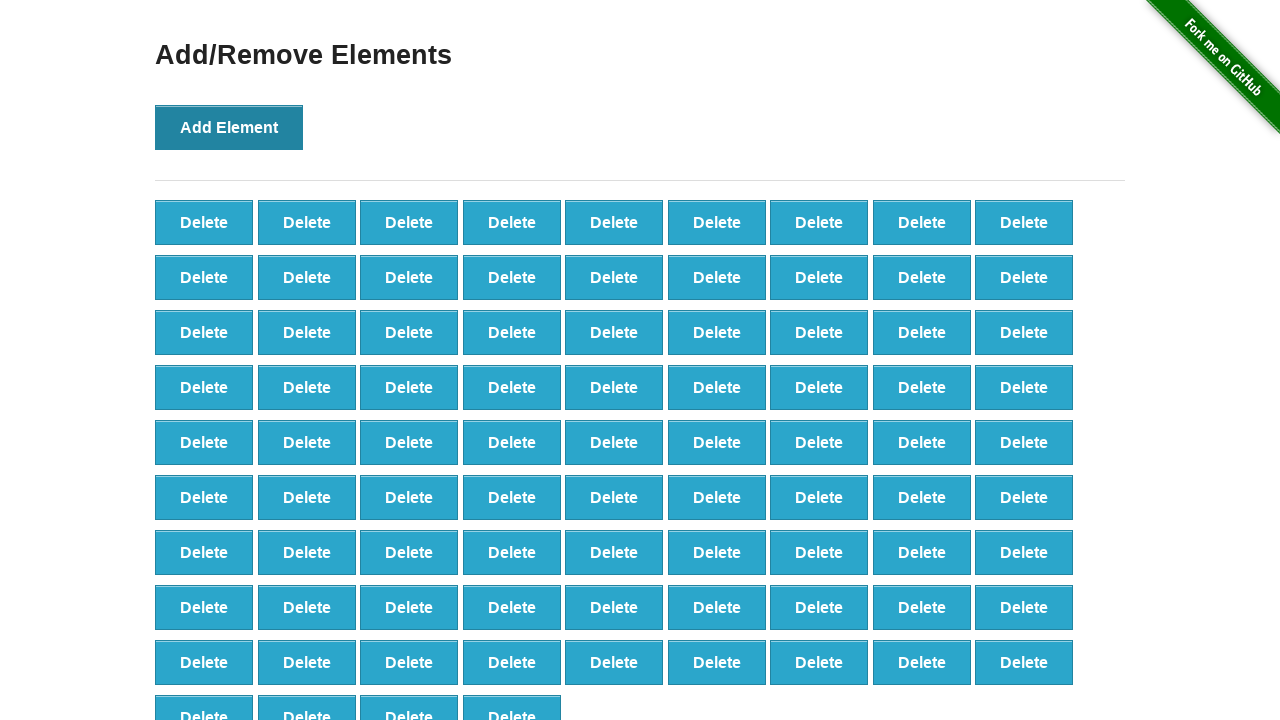

Clicked Add Element button (iteration 86/100) at (229, 127) on xpath=//*[@onclick='addElement()']
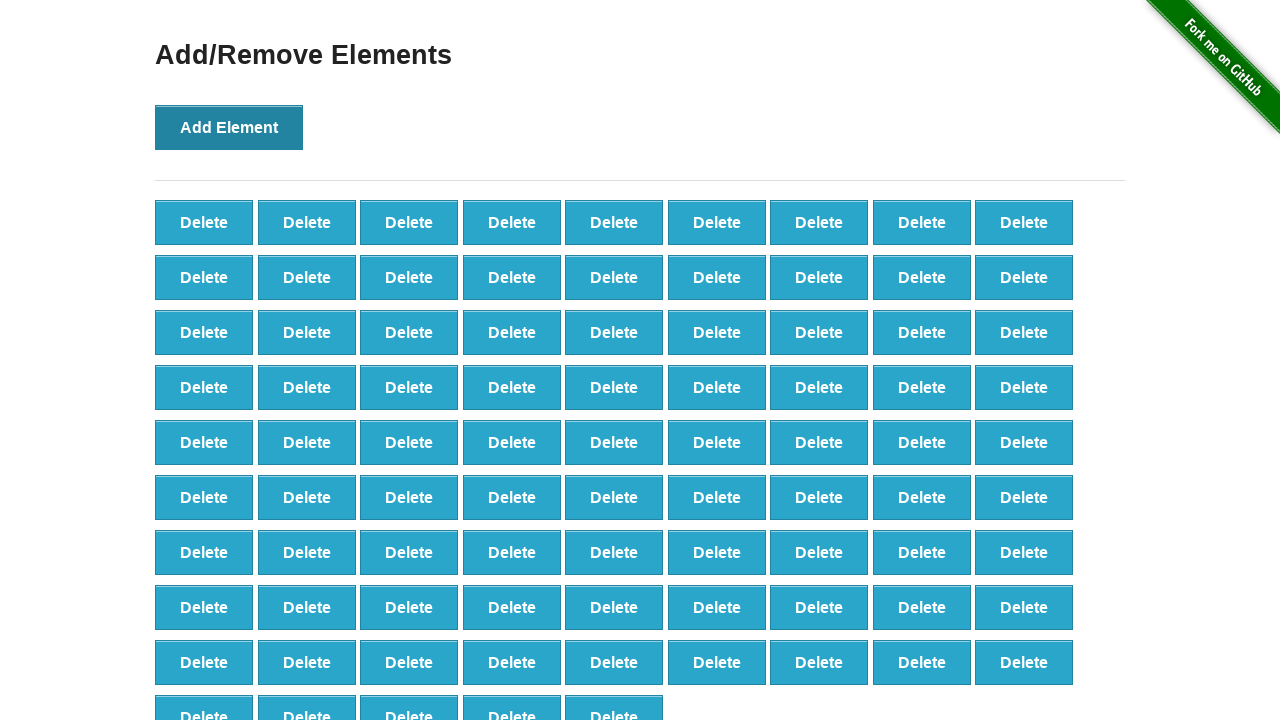

Clicked Add Element button (iteration 87/100) at (229, 127) on xpath=//*[@onclick='addElement()']
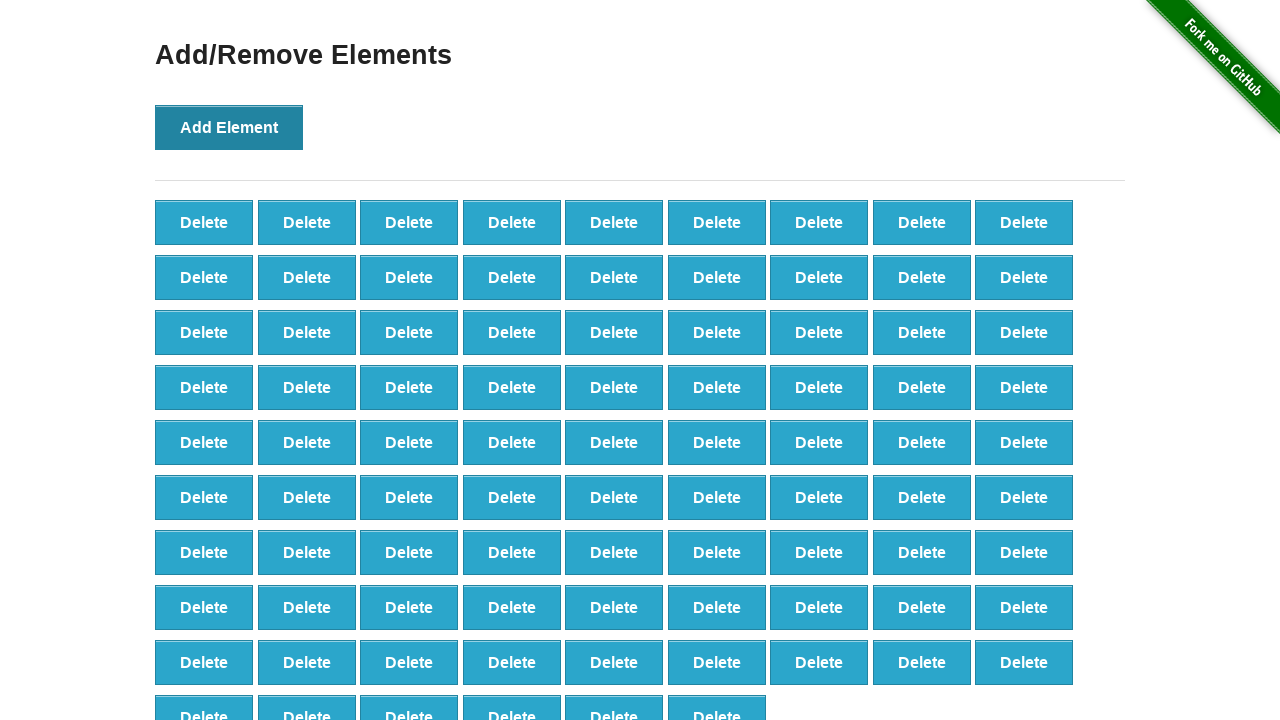

Clicked Add Element button (iteration 88/100) at (229, 127) on xpath=//*[@onclick='addElement()']
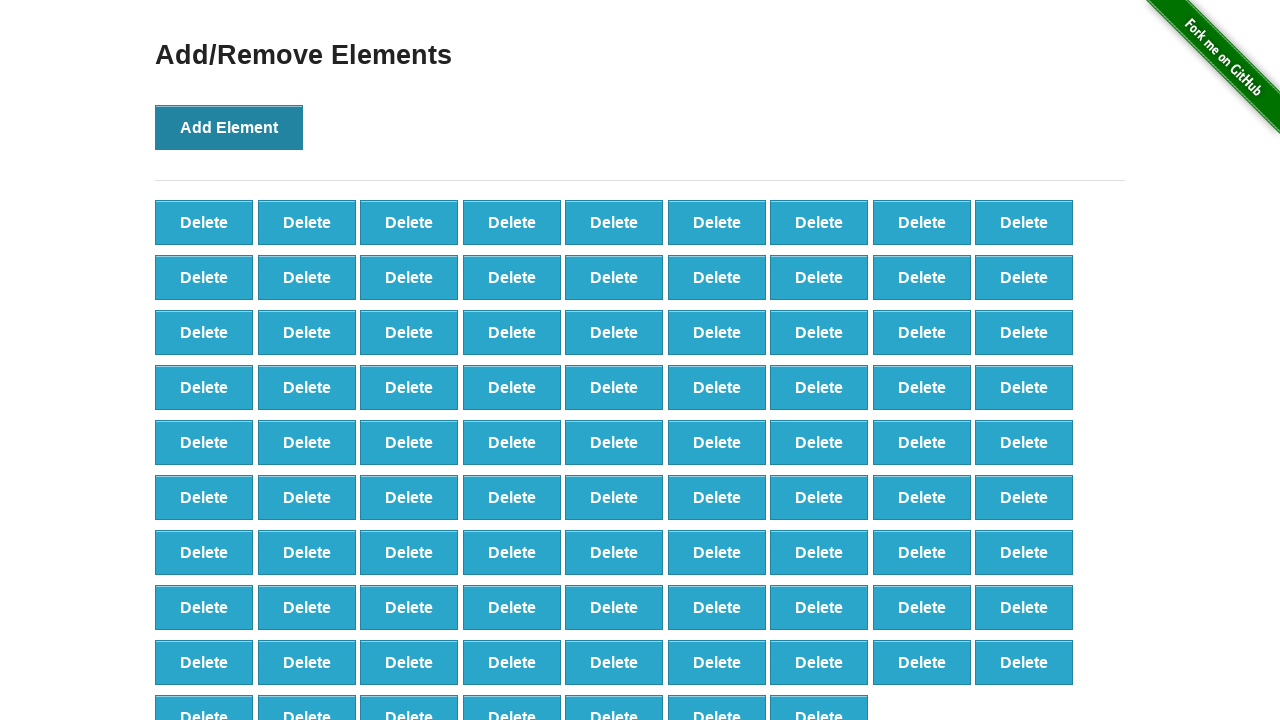

Clicked Add Element button (iteration 89/100) at (229, 127) on xpath=//*[@onclick='addElement()']
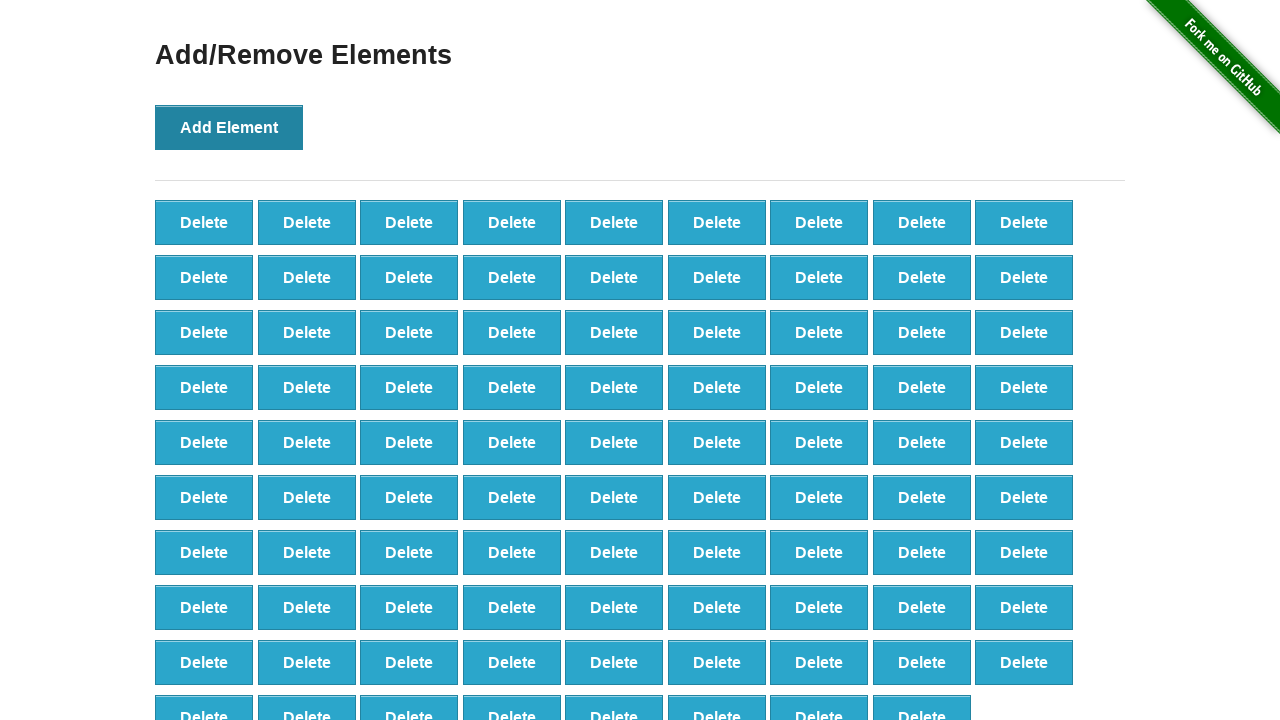

Clicked Add Element button (iteration 90/100) at (229, 127) on xpath=//*[@onclick='addElement()']
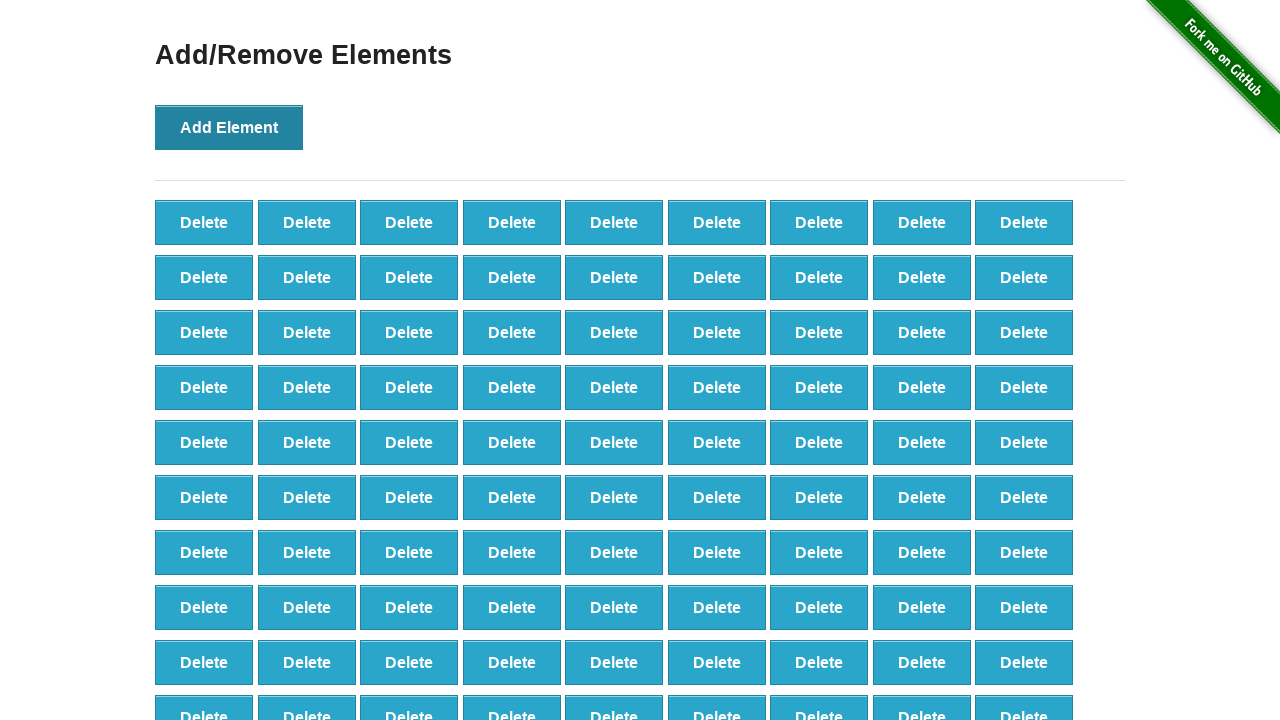

Clicked Add Element button (iteration 91/100) at (229, 127) on xpath=//*[@onclick='addElement()']
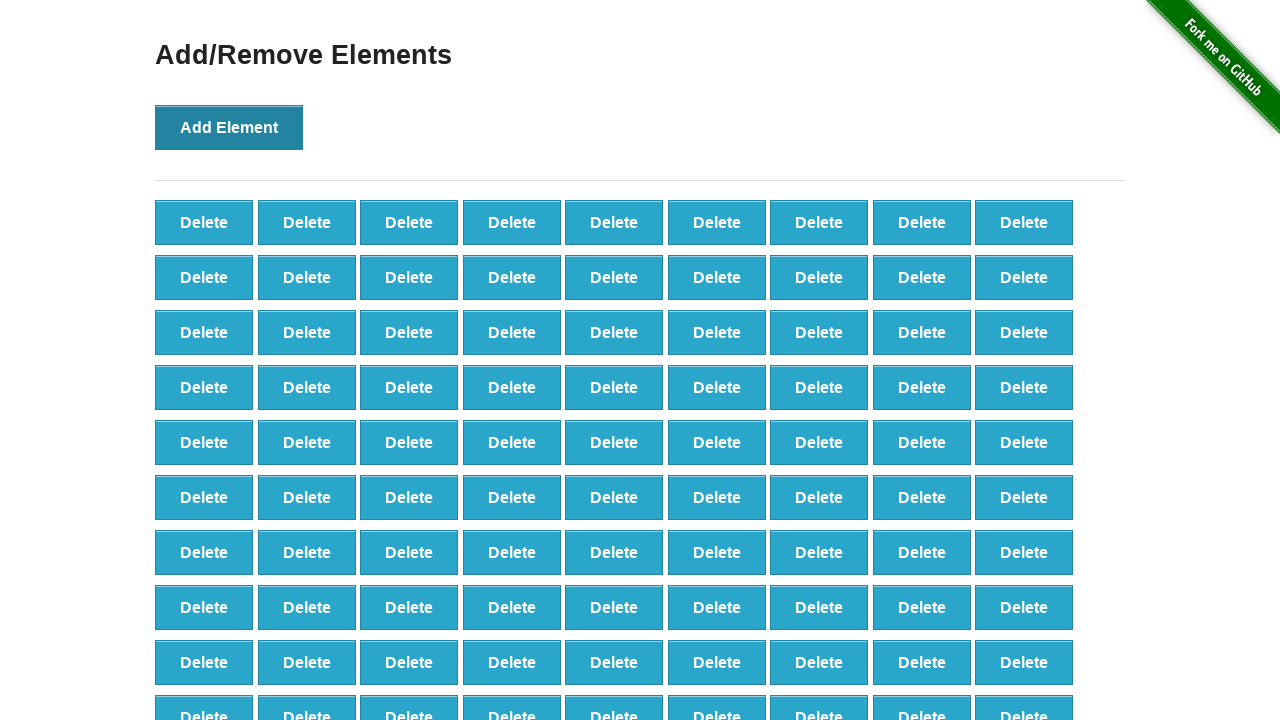

Clicked Add Element button (iteration 92/100) at (229, 127) on xpath=//*[@onclick='addElement()']
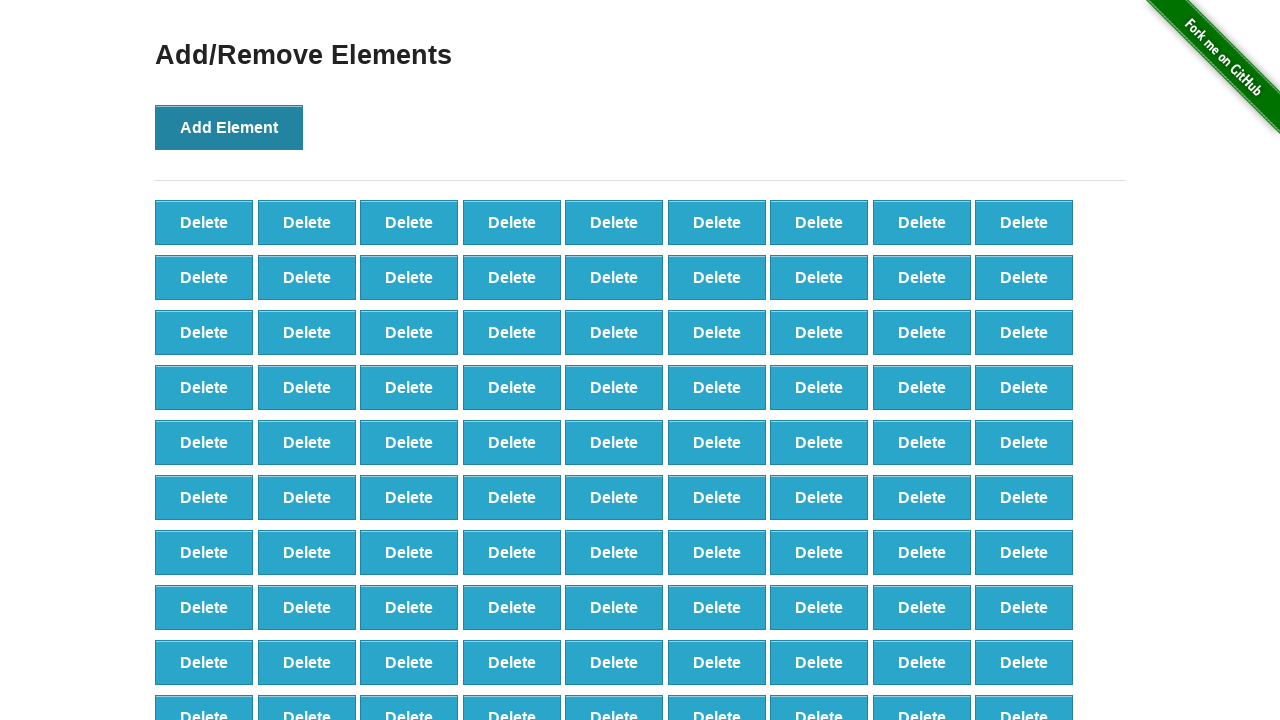

Clicked Add Element button (iteration 93/100) at (229, 127) on xpath=//*[@onclick='addElement()']
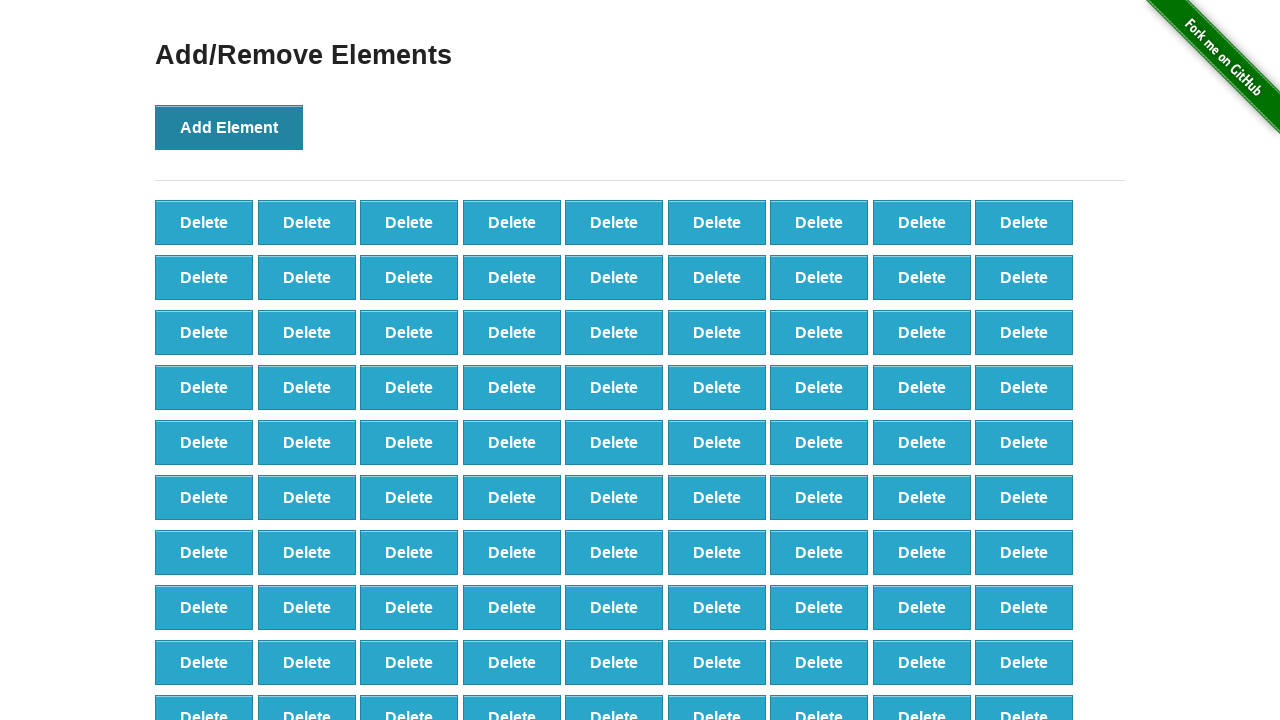

Clicked Add Element button (iteration 94/100) at (229, 127) on xpath=//*[@onclick='addElement()']
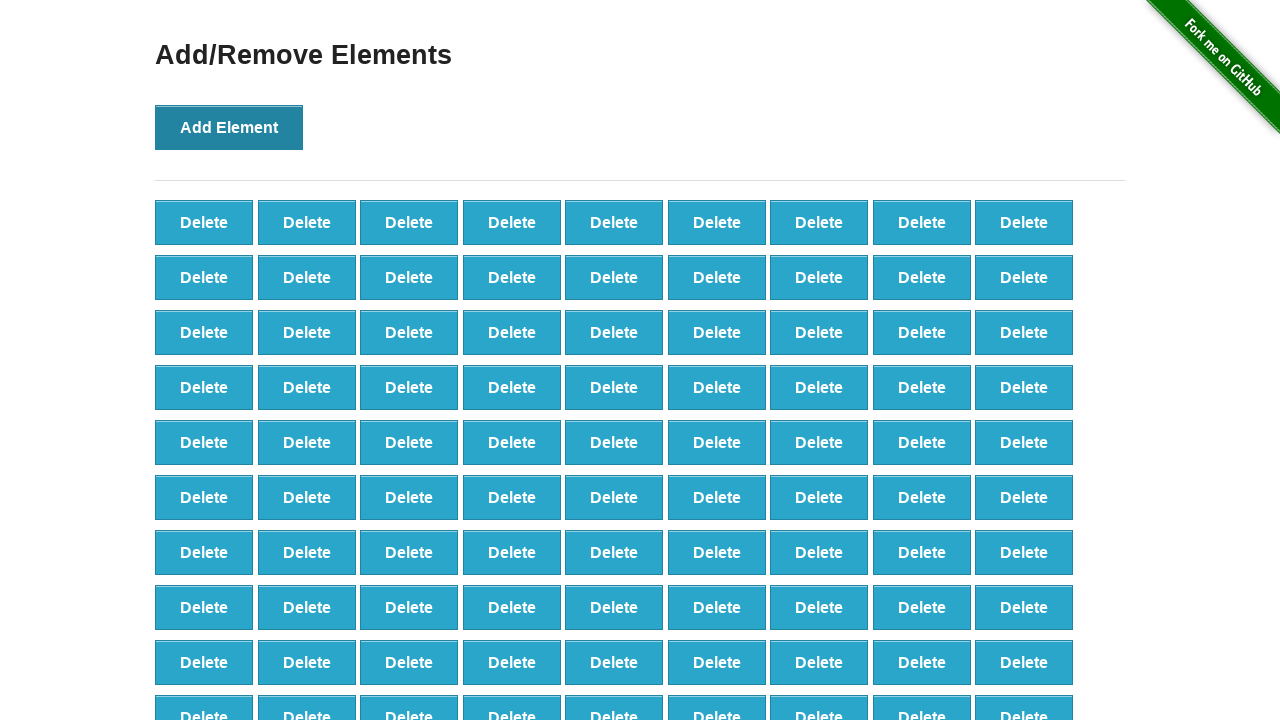

Clicked Add Element button (iteration 95/100) at (229, 127) on xpath=//*[@onclick='addElement()']
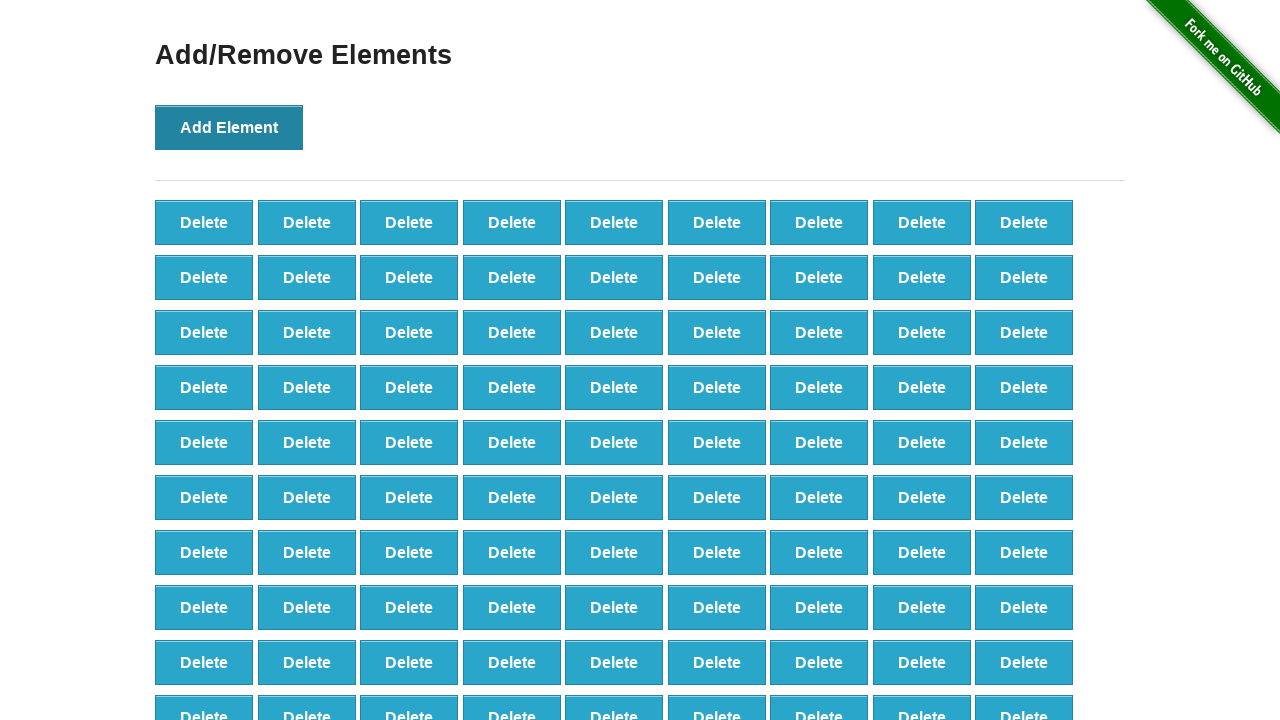

Clicked Add Element button (iteration 96/100) at (229, 127) on xpath=//*[@onclick='addElement()']
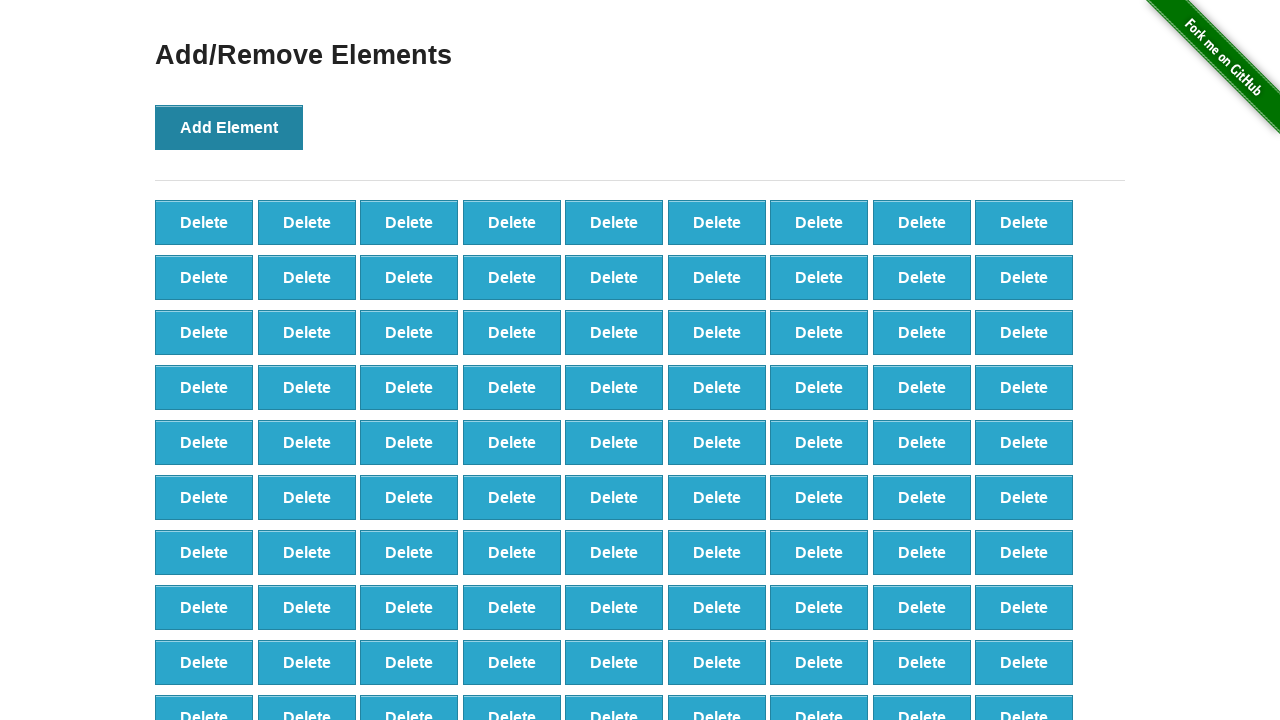

Clicked Add Element button (iteration 97/100) at (229, 127) on xpath=//*[@onclick='addElement()']
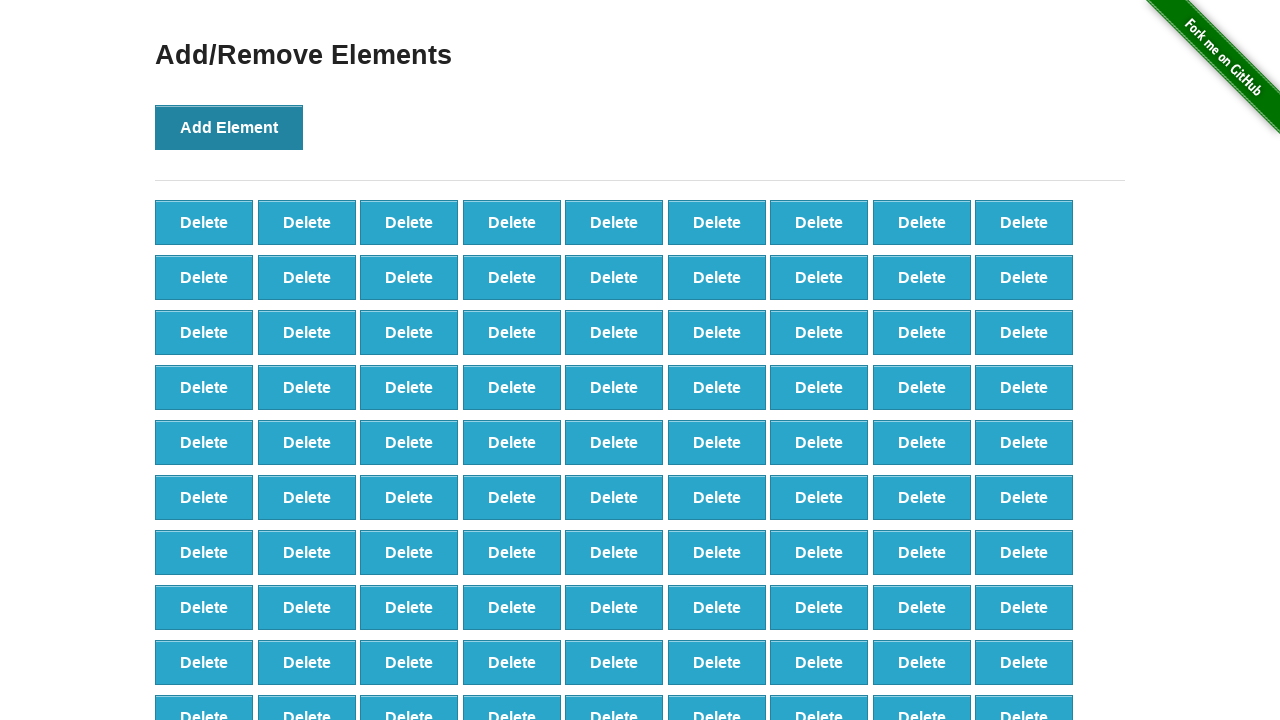

Clicked Add Element button (iteration 98/100) at (229, 127) on xpath=//*[@onclick='addElement()']
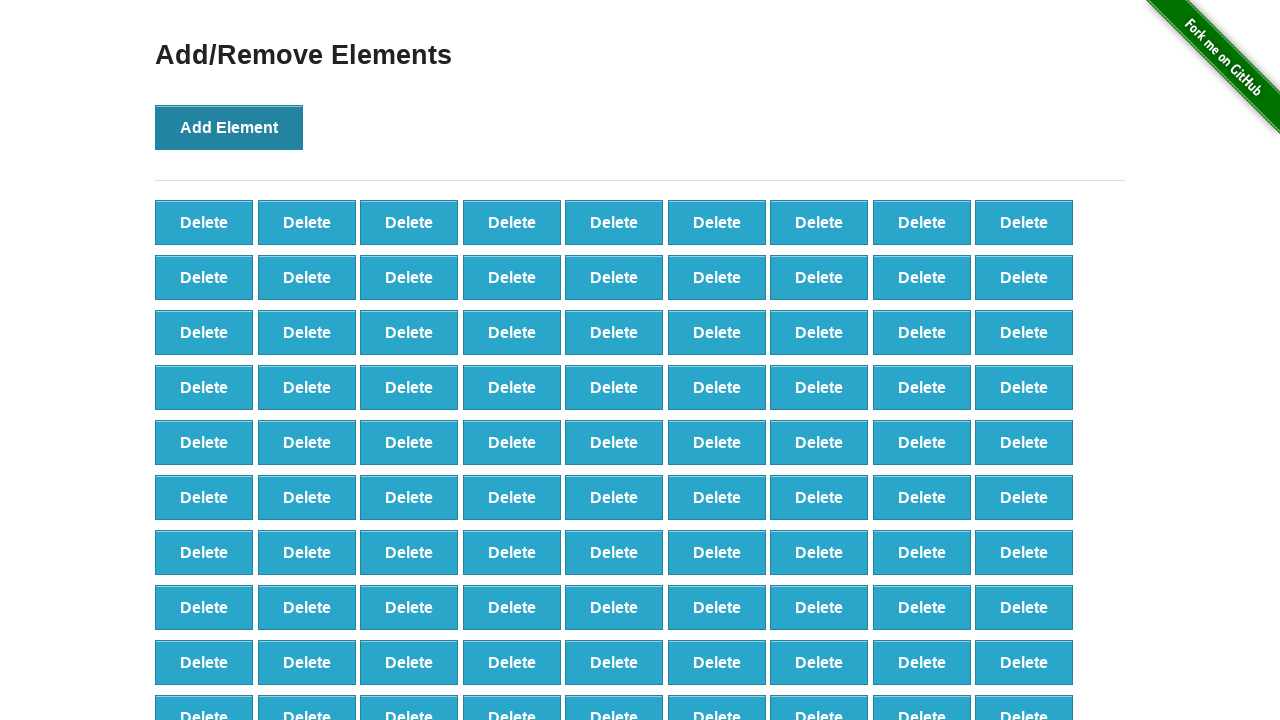

Clicked Add Element button (iteration 99/100) at (229, 127) on xpath=//*[@onclick='addElement()']
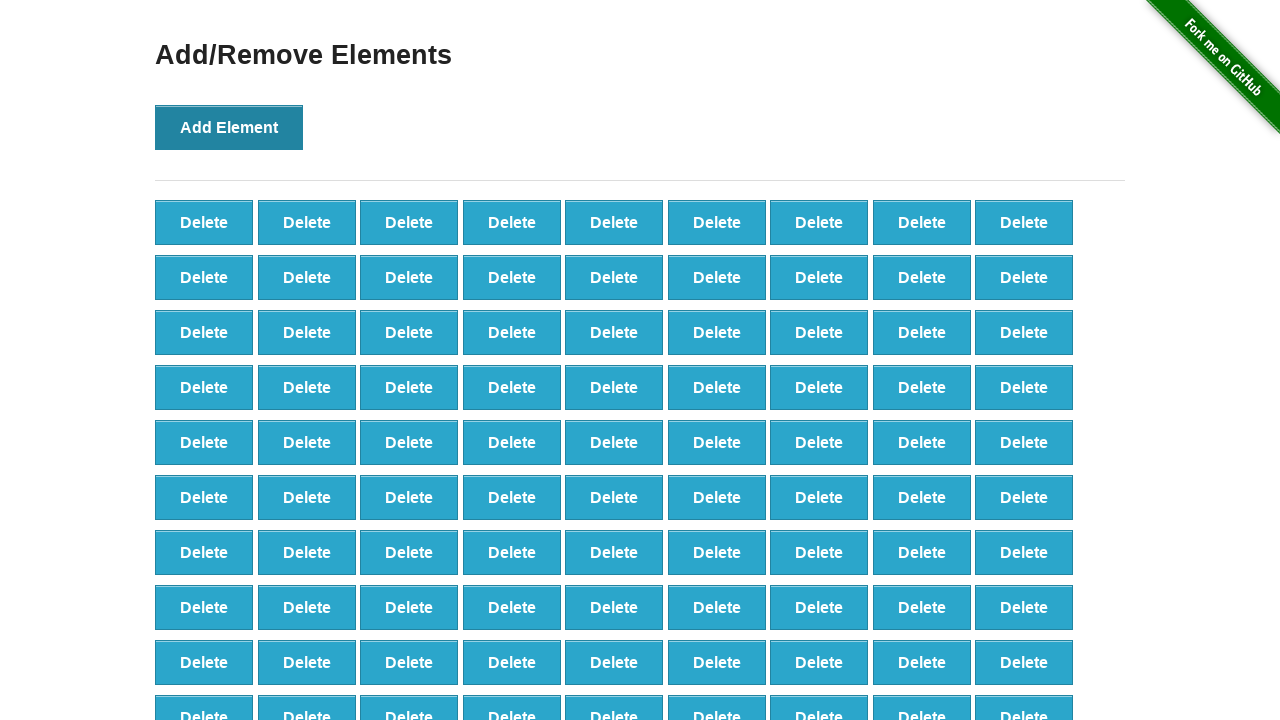

Clicked Add Element button (iteration 100/100) at (229, 127) on xpath=//*[@onclick='addElement()']
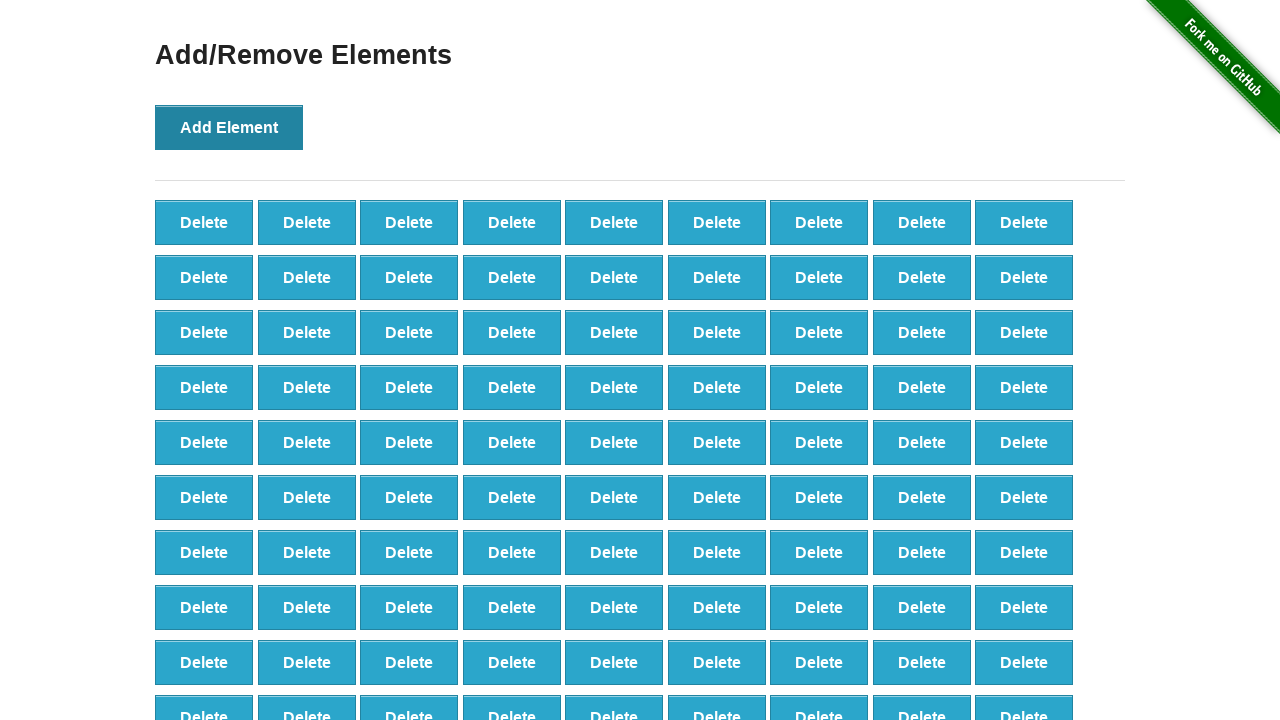

Verified that 100 delete buttons were created
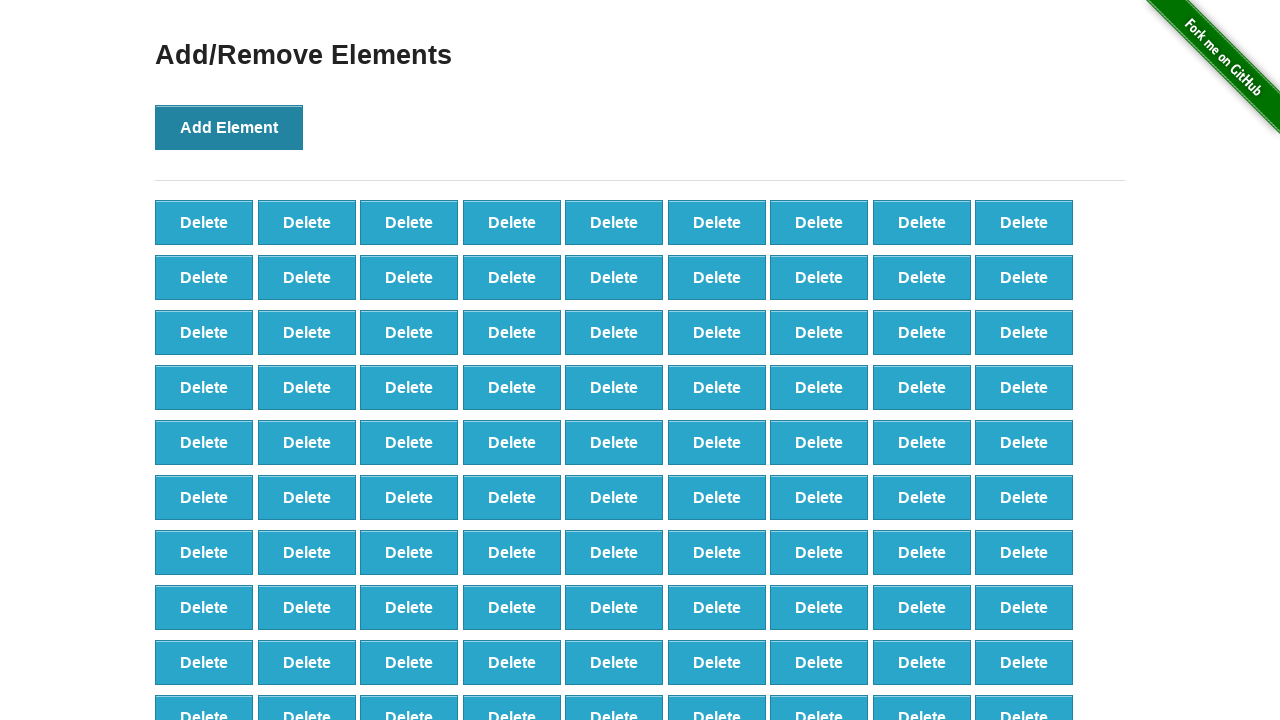

Clicked delete button (iteration 1/90) at (204, 222) on xpath=//*[@onclick='deleteElement()'] >> nth=0
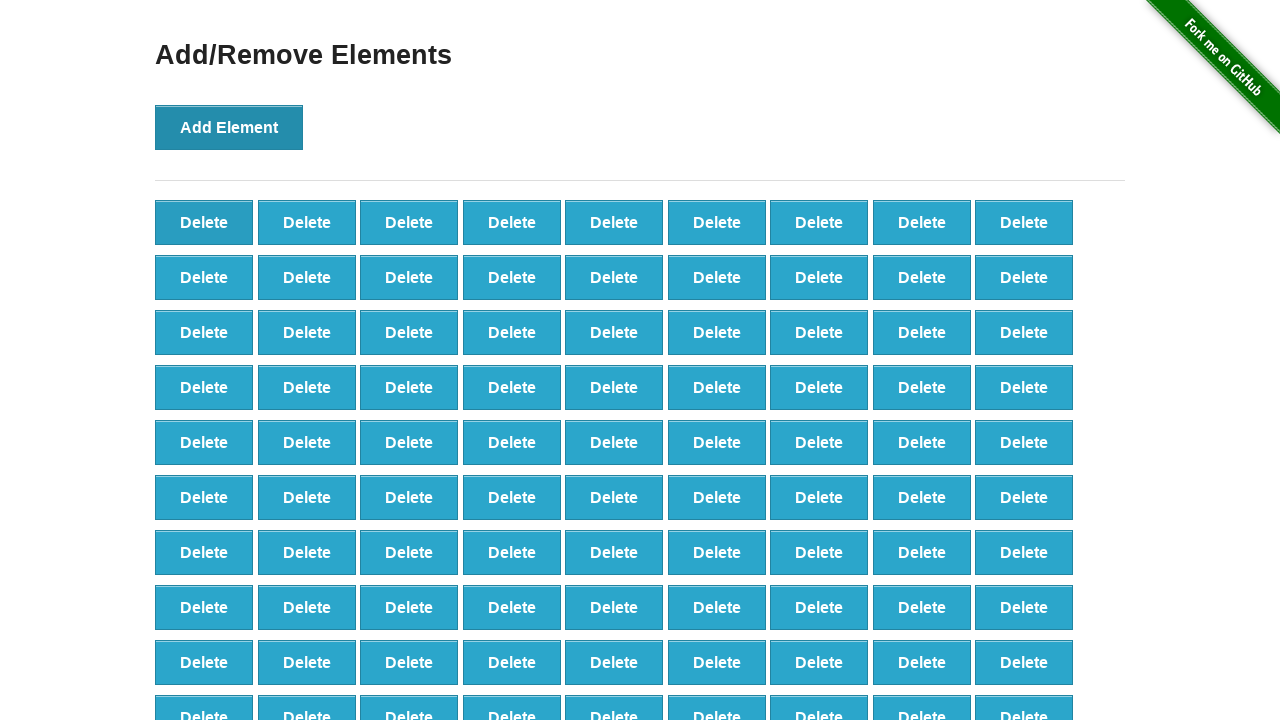

Clicked delete button (iteration 2/90) at (204, 222) on xpath=//*[@onclick='deleteElement()'] >> nth=0
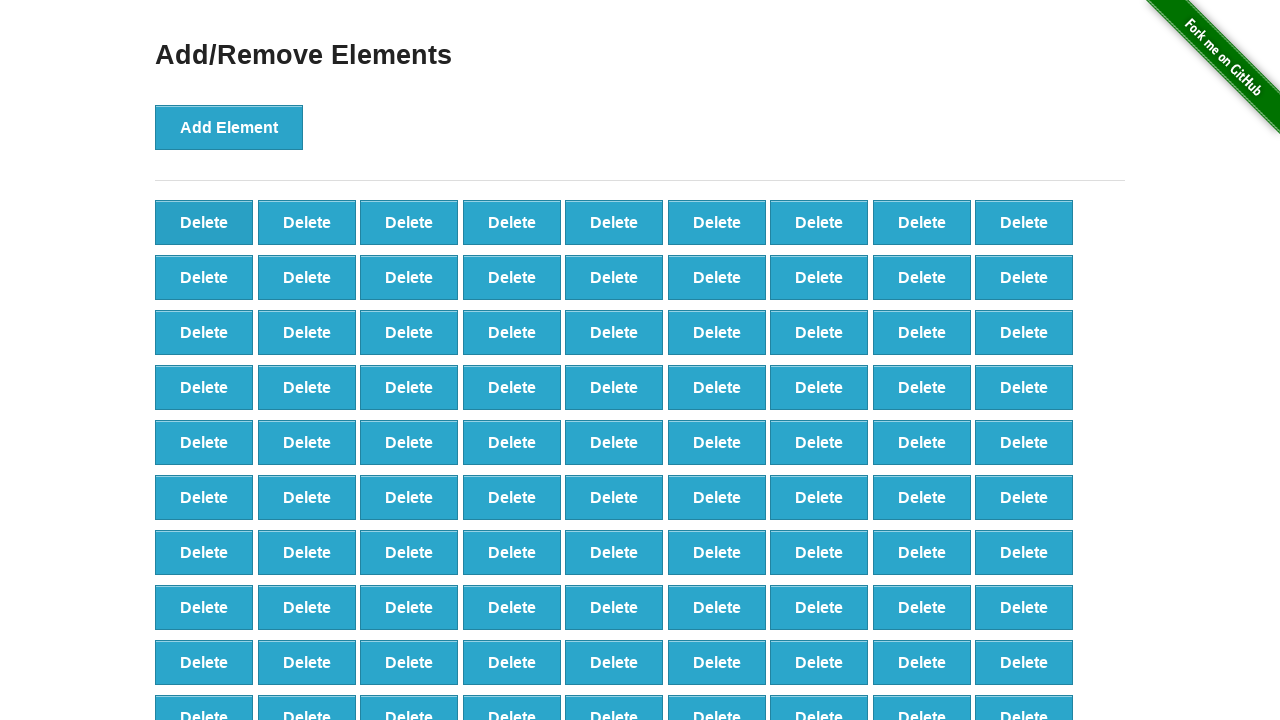

Clicked delete button (iteration 3/90) at (204, 222) on xpath=//*[@onclick='deleteElement()'] >> nth=0
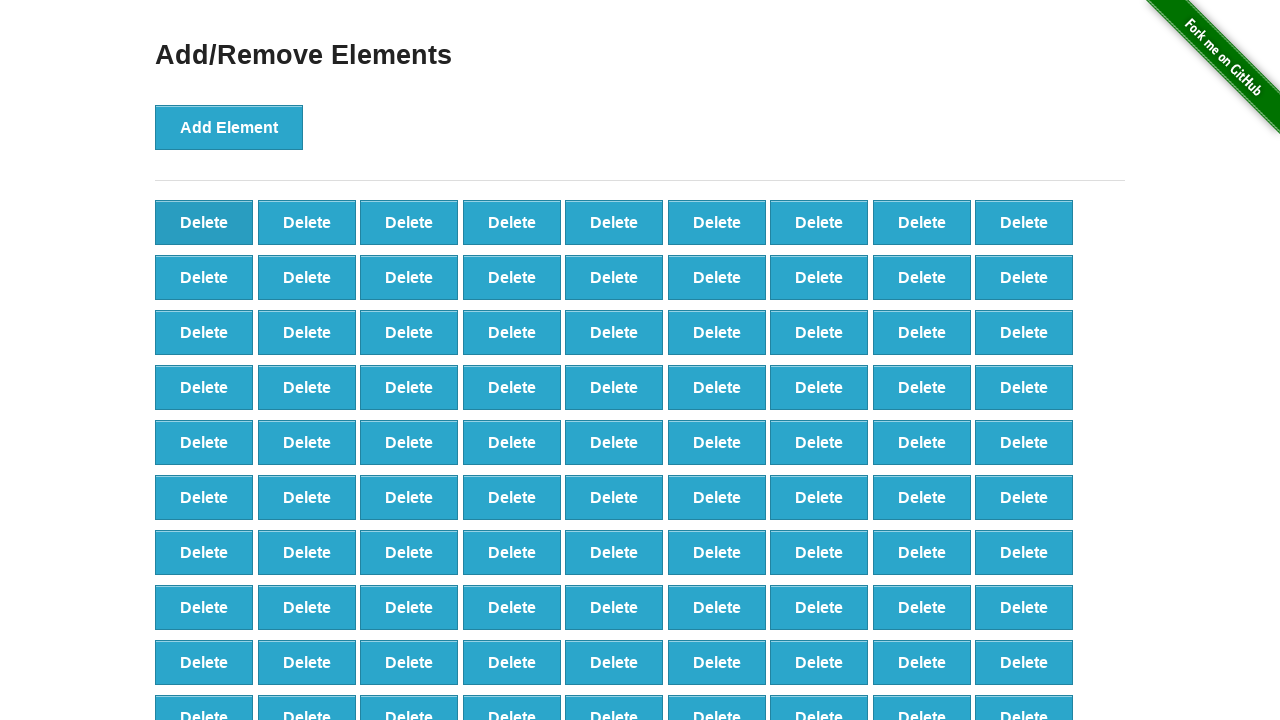

Clicked delete button (iteration 4/90) at (204, 222) on xpath=//*[@onclick='deleteElement()'] >> nth=0
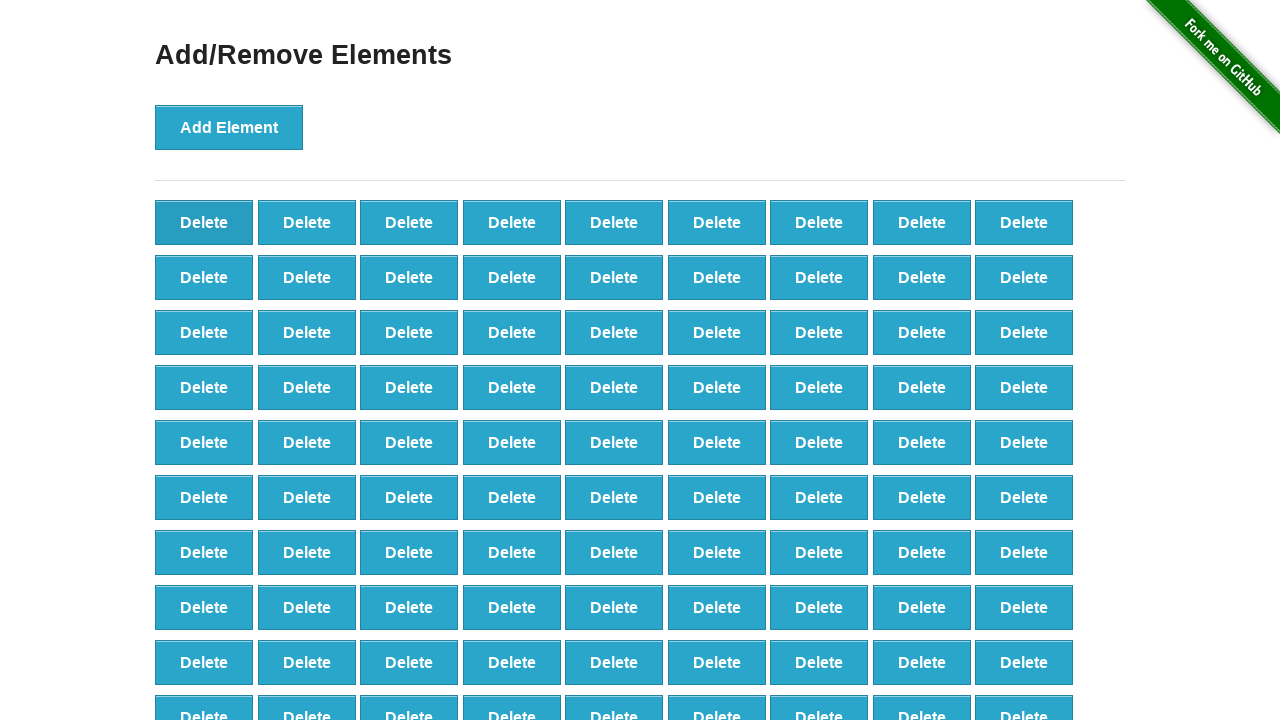

Clicked delete button (iteration 5/90) at (204, 222) on xpath=//*[@onclick='deleteElement()'] >> nth=0
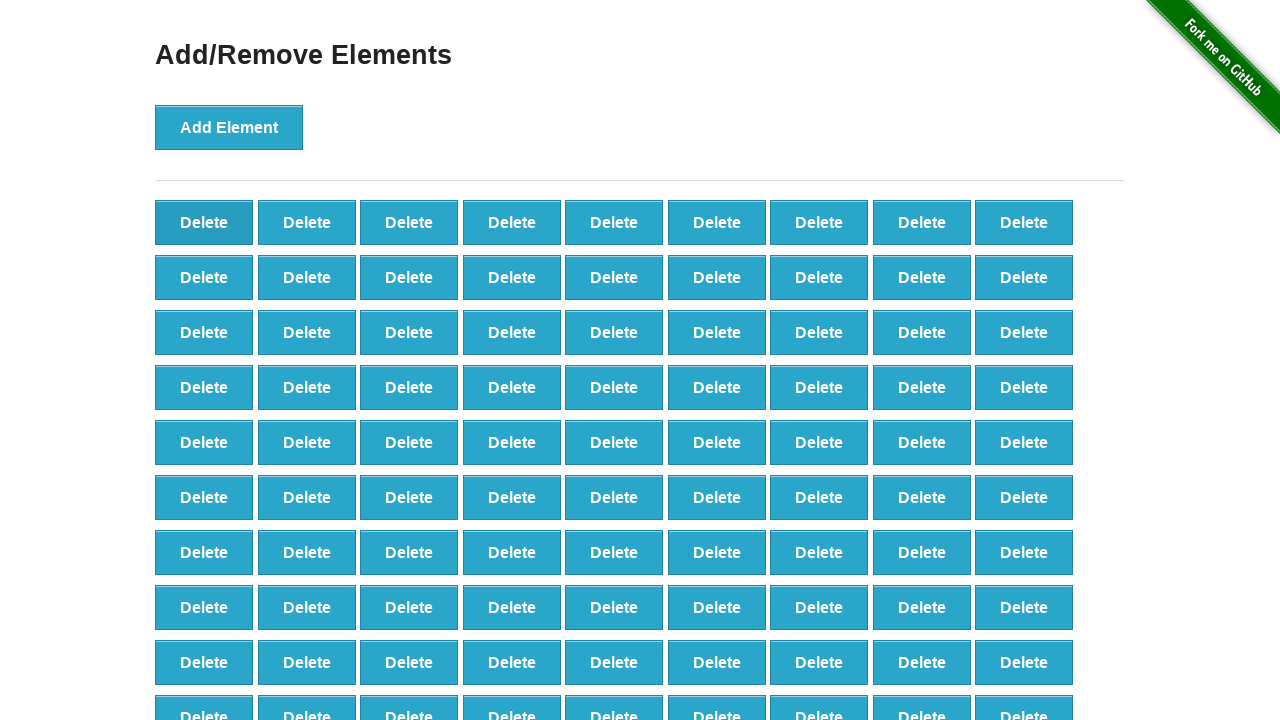

Clicked delete button (iteration 6/90) at (204, 222) on xpath=//*[@onclick='deleteElement()'] >> nth=0
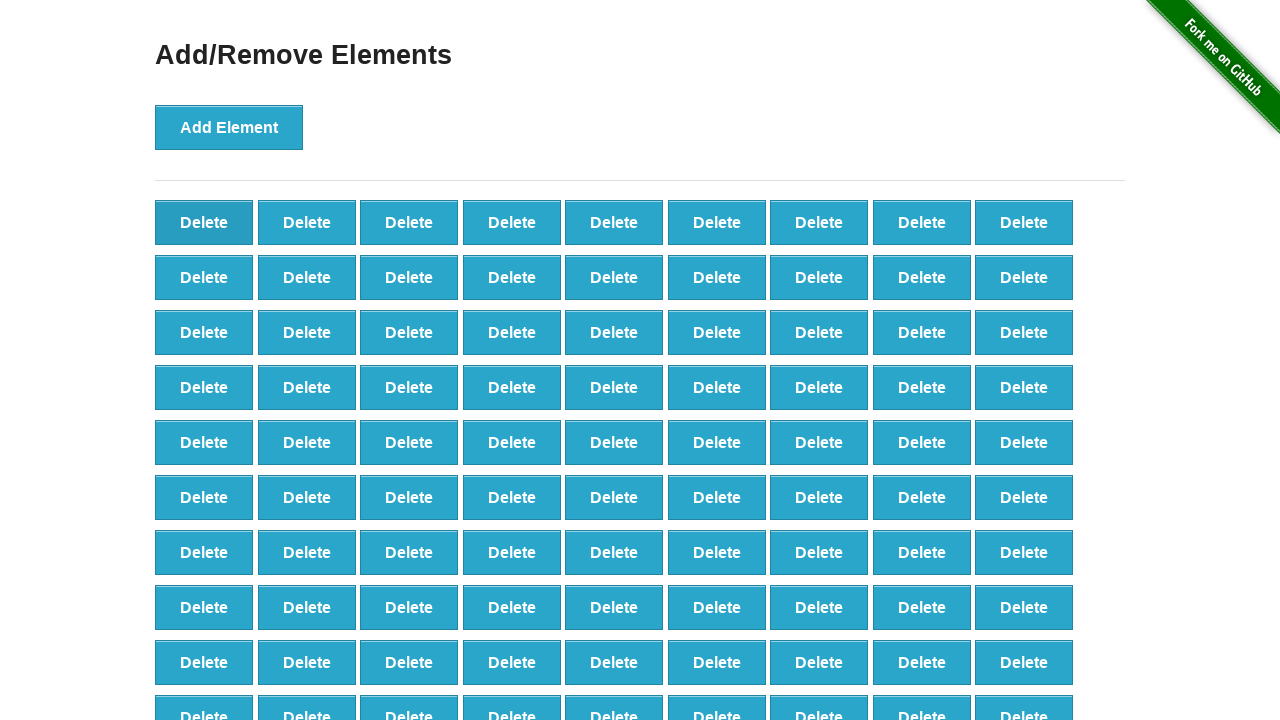

Clicked delete button (iteration 7/90) at (204, 222) on xpath=//*[@onclick='deleteElement()'] >> nth=0
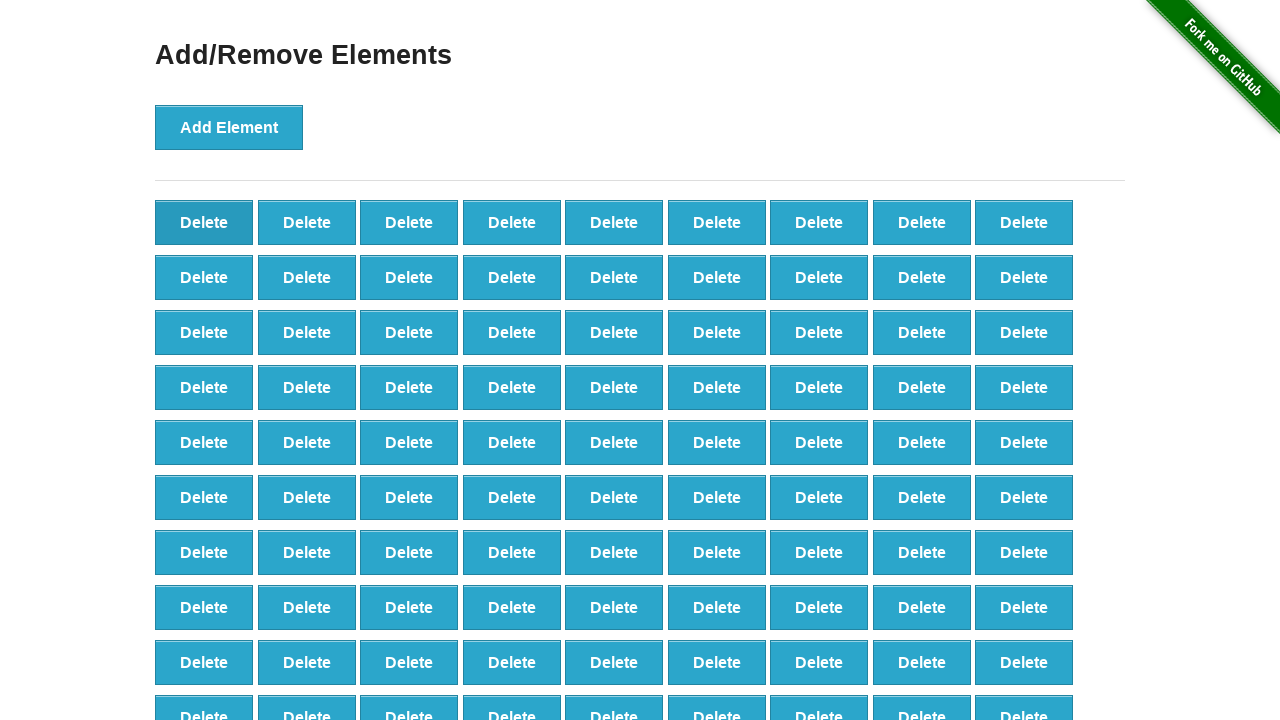

Clicked delete button (iteration 8/90) at (204, 222) on xpath=//*[@onclick='deleteElement()'] >> nth=0
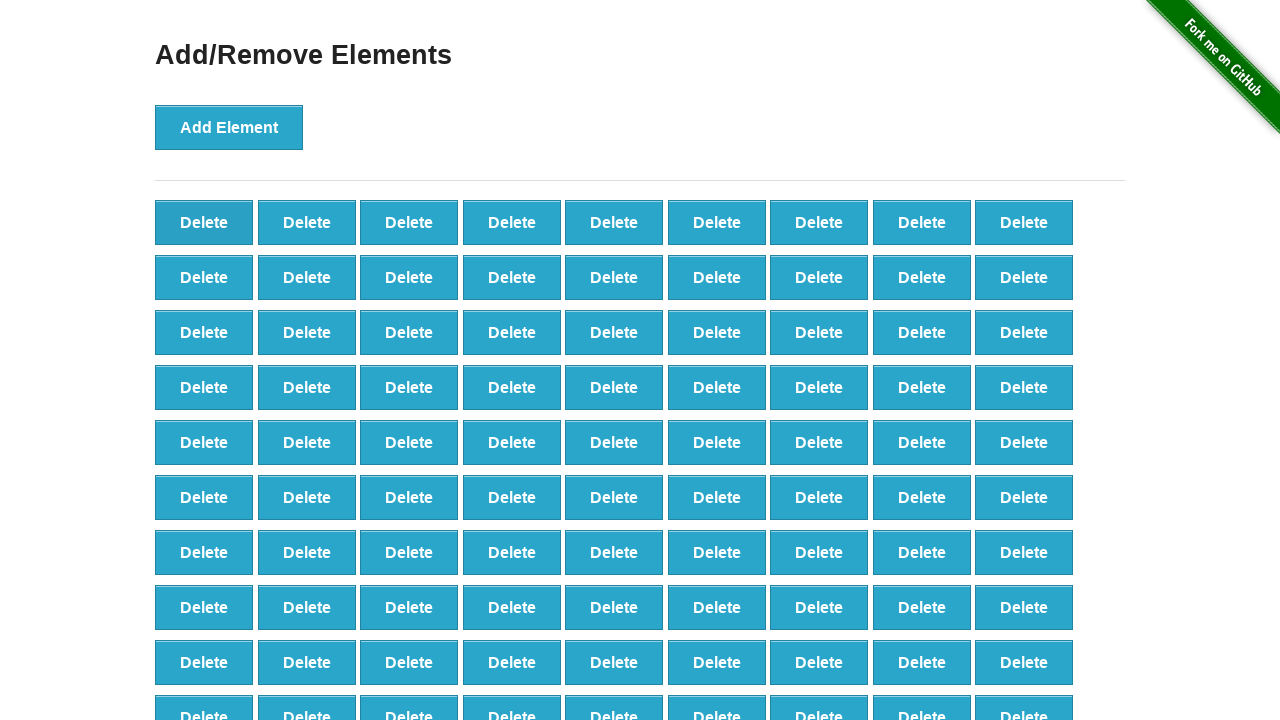

Clicked delete button (iteration 9/90) at (204, 222) on xpath=//*[@onclick='deleteElement()'] >> nth=0
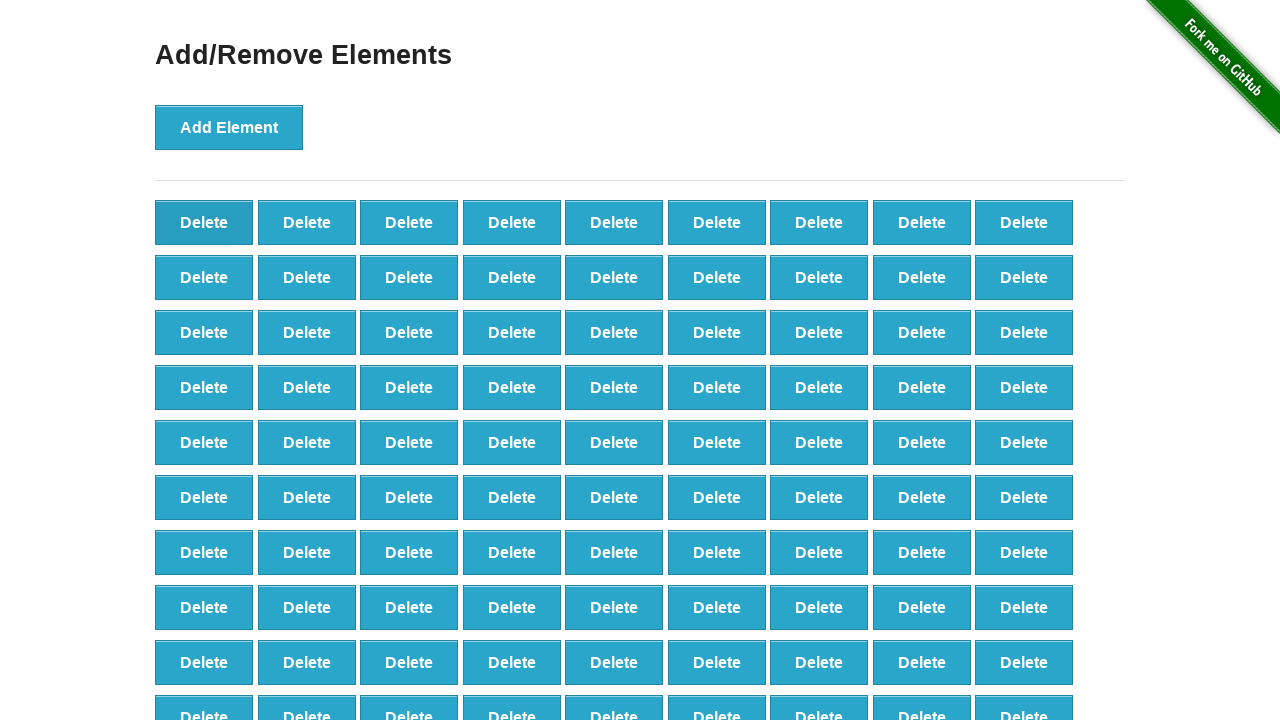

Clicked delete button (iteration 10/90) at (204, 222) on xpath=//*[@onclick='deleteElement()'] >> nth=0
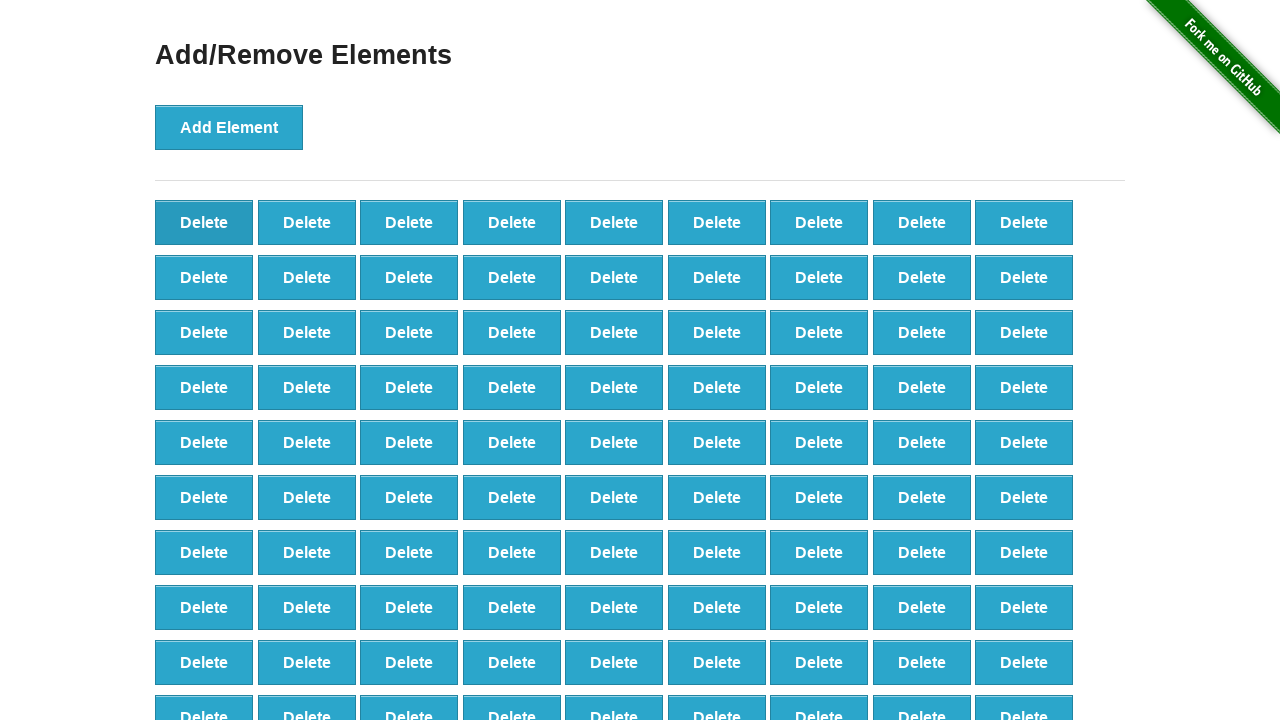

Clicked delete button (iteration 11/90) at (204, 222) on xpath=//*[@onclick='deleteElement()'] >> nth=0
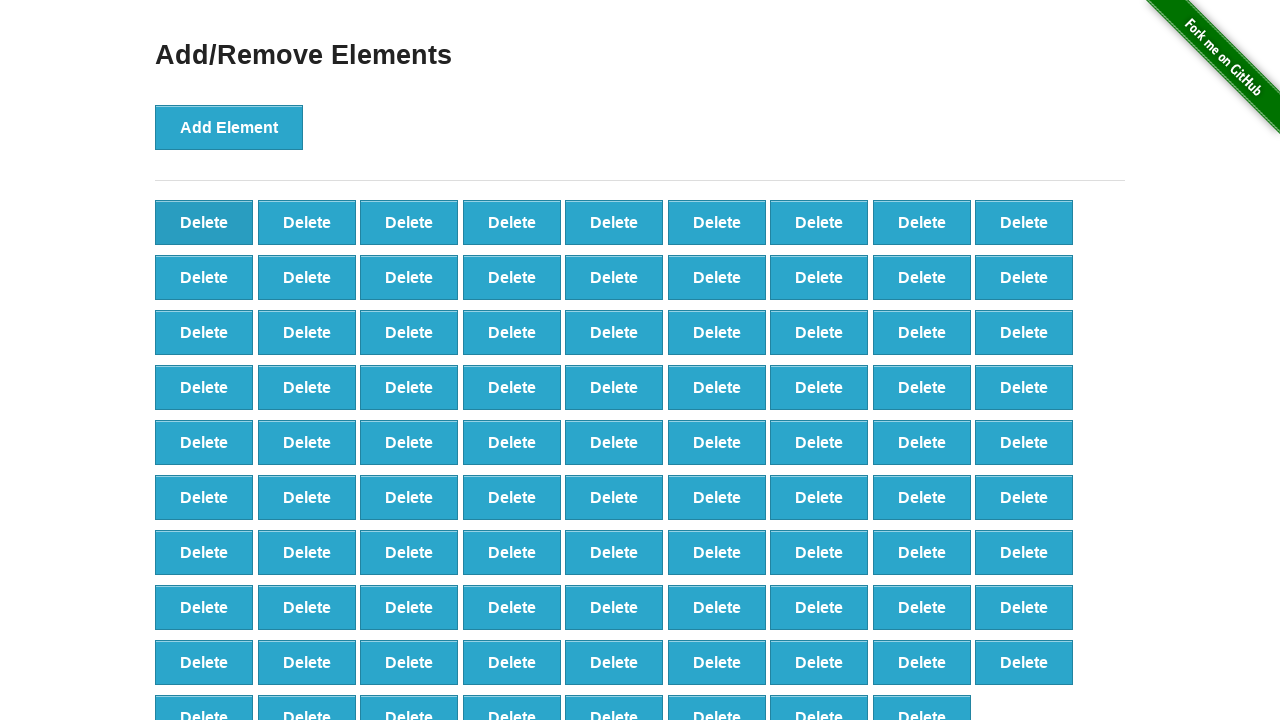

Clicked delete button (iteration 12/90) at (204, 222) on xpath=//*[@onclick='deleteElement()'] >> nth=0
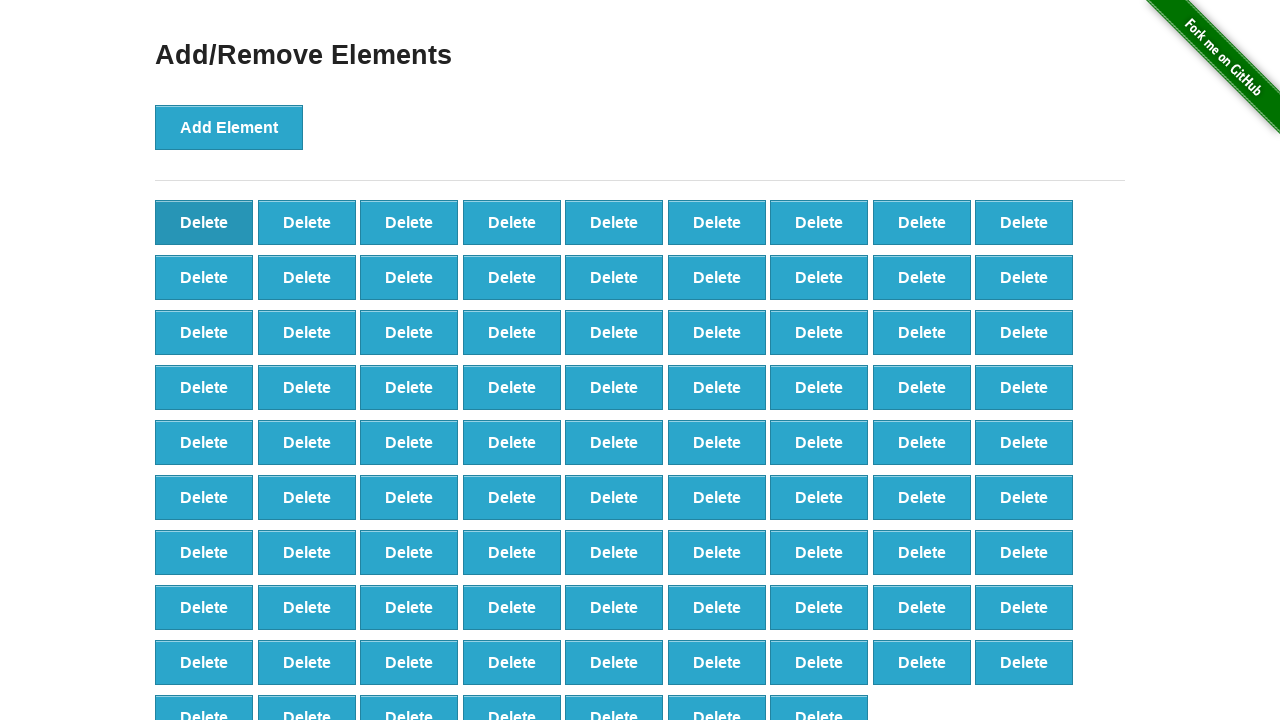

Clicked delete button (iteration 13/90) at (204, 222) on xpath=//*[@onclick='deleteElement()'] >> nth=0
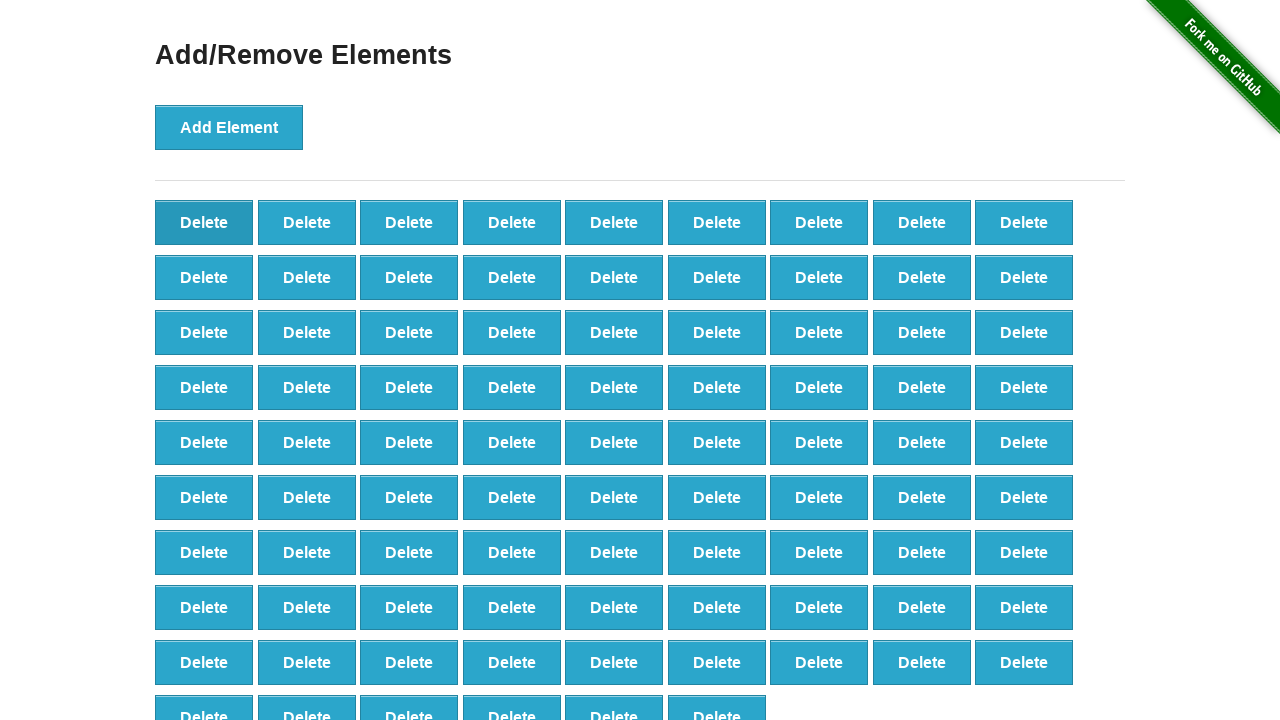

Clicked delete button (iteration 14/90) at (204, 222) on xpath=//*[@onclick='deleteElement()'] >> nth=0
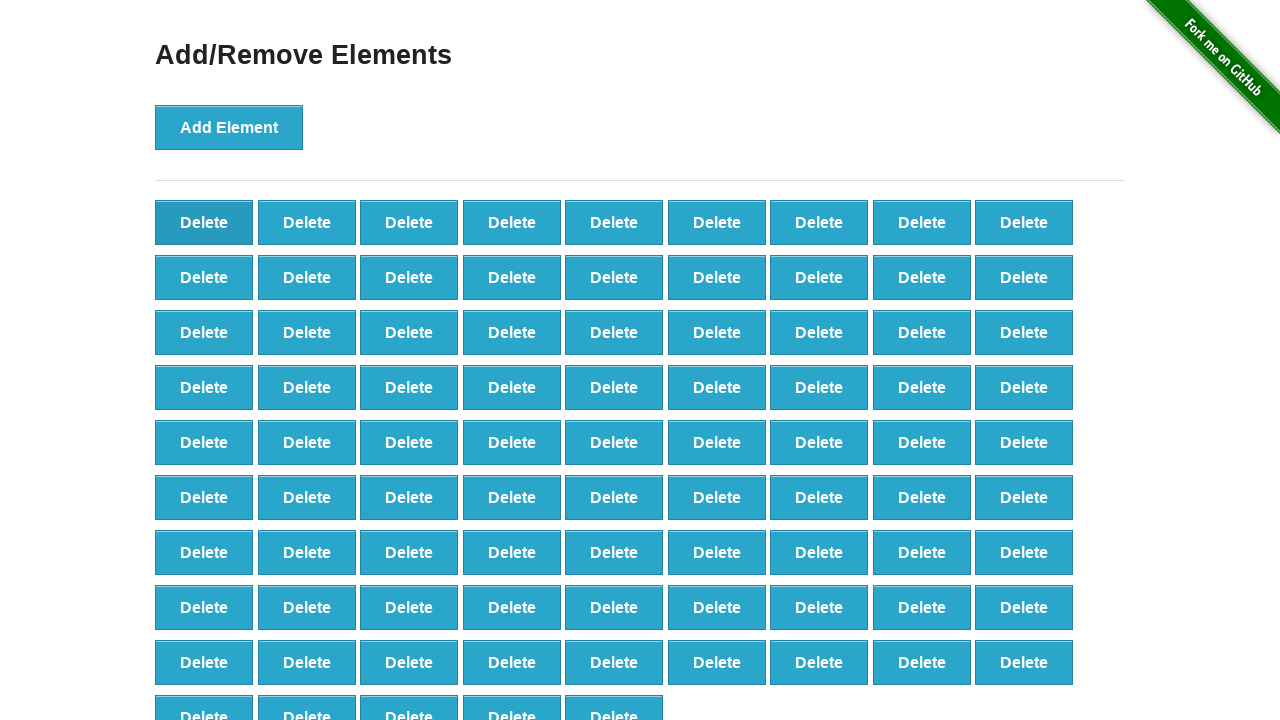

Clicked delete button (iteration 15/90) at (204, 222) on xpath=//*[@onclick='deleteElement()'] >> nth=0
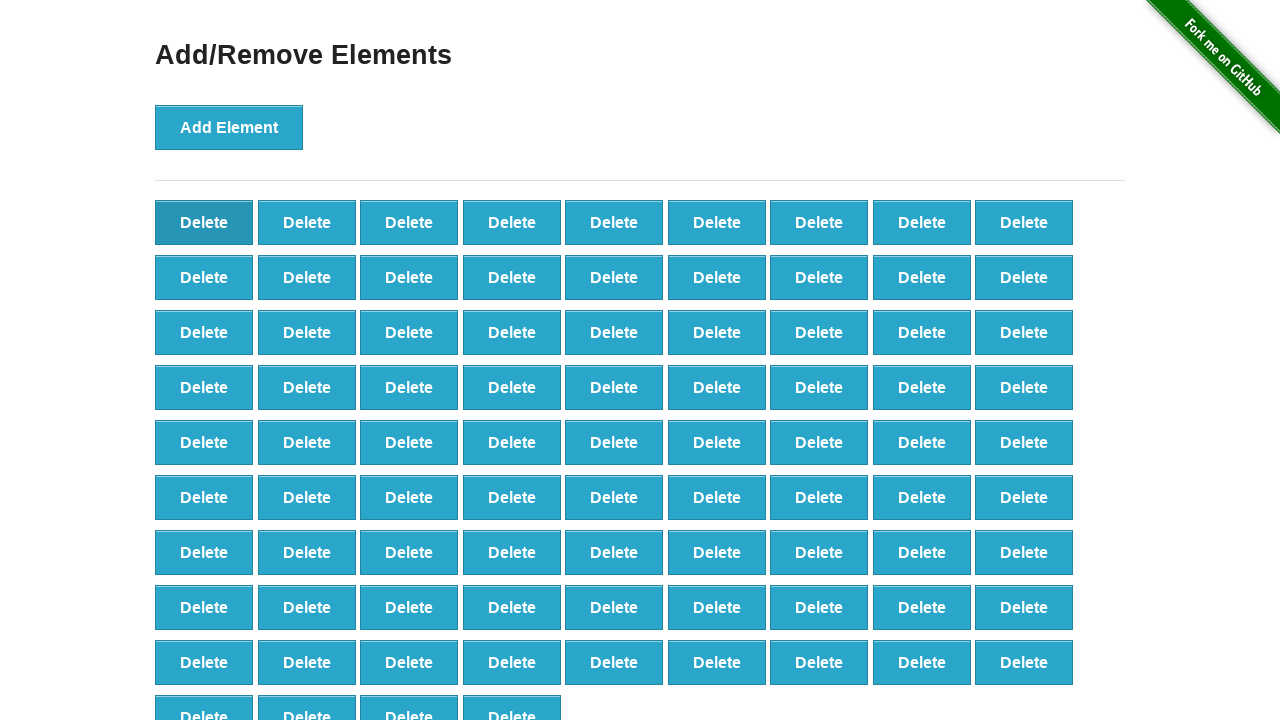

Clicked delete button (iteration 16/90) at (204, 222) on xpath=//*[@onclick='deleteElement()'] >> nth=0
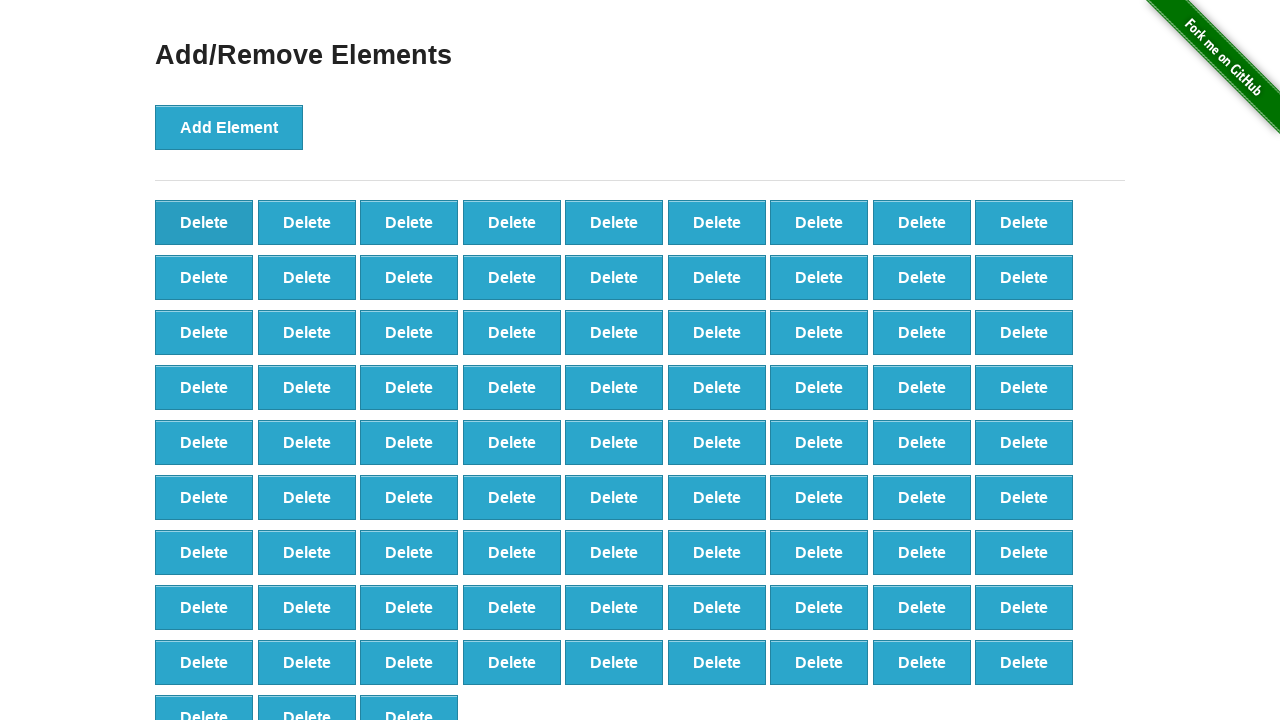

Clicked delete button (iteration 17/90) at (204, 222) on xpath=//*[@onclick='deleteElement()'] >> nth=0
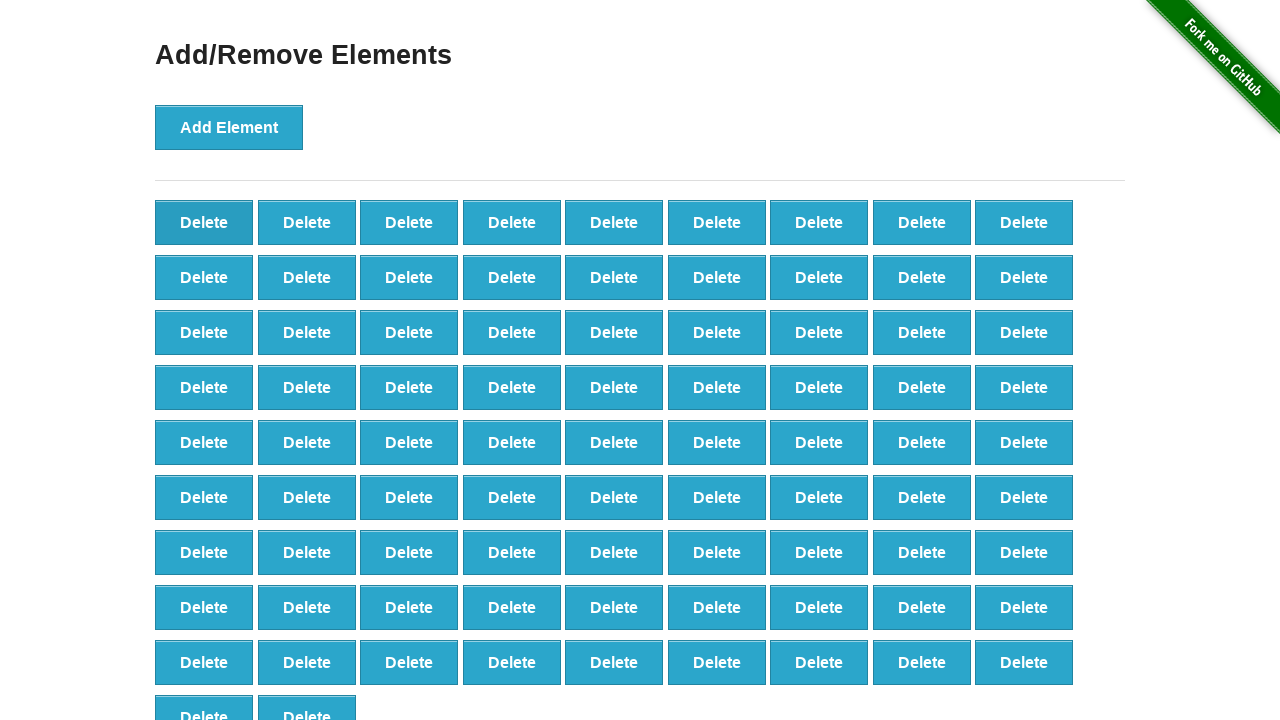

Clicked delete button (iteration 18/90) at (204, 222) on xpath=//*[@onclick='deleteElement()'] >> nth=0
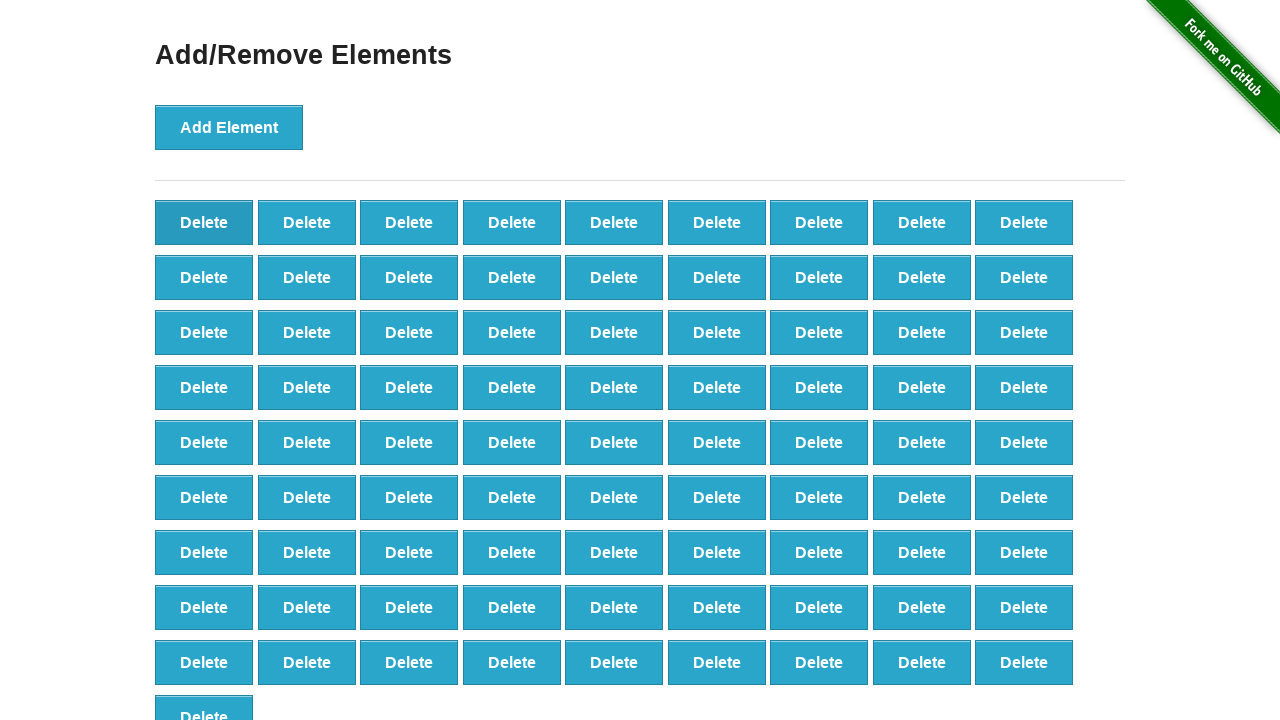

Clicked delete button (iteration 19/90) at (204, 222) on xpath=//*[@onclick='deleteElement()'] >> nth=0
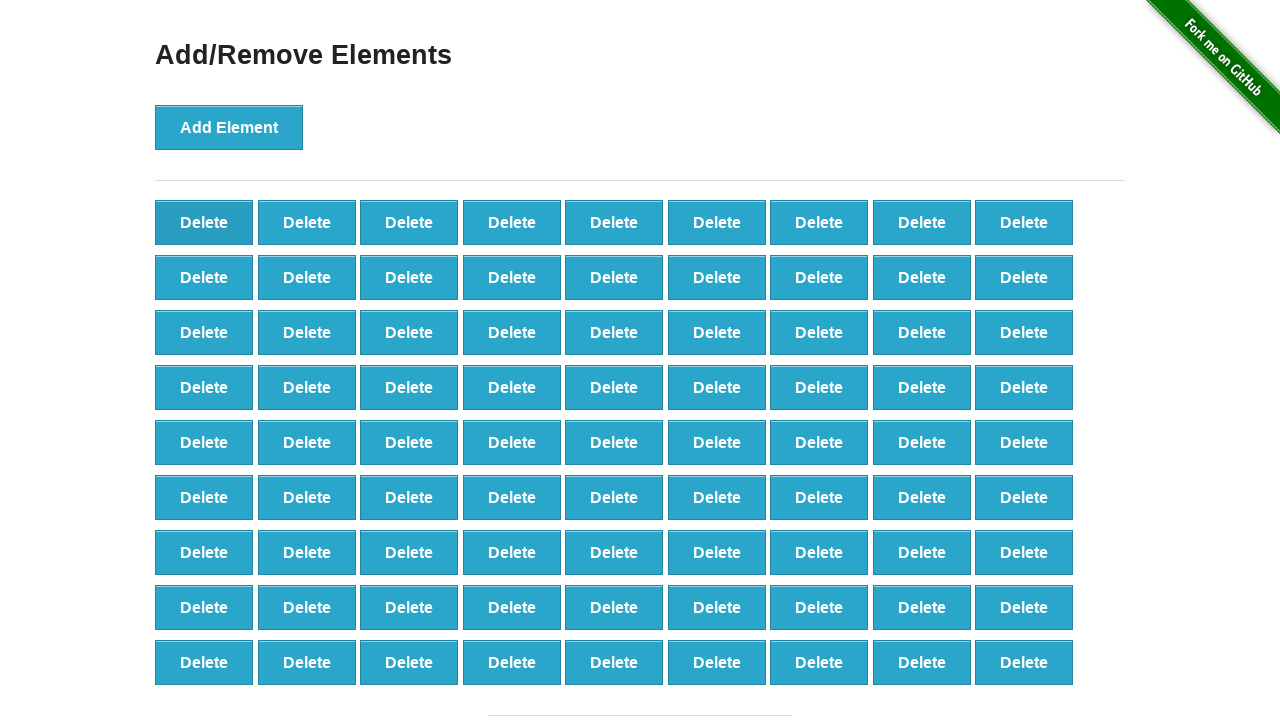

Clicked delete button (iteration 20/90) at (204, 222) on xpath=//*[@onclick='deleteElement()'] >> nth=0
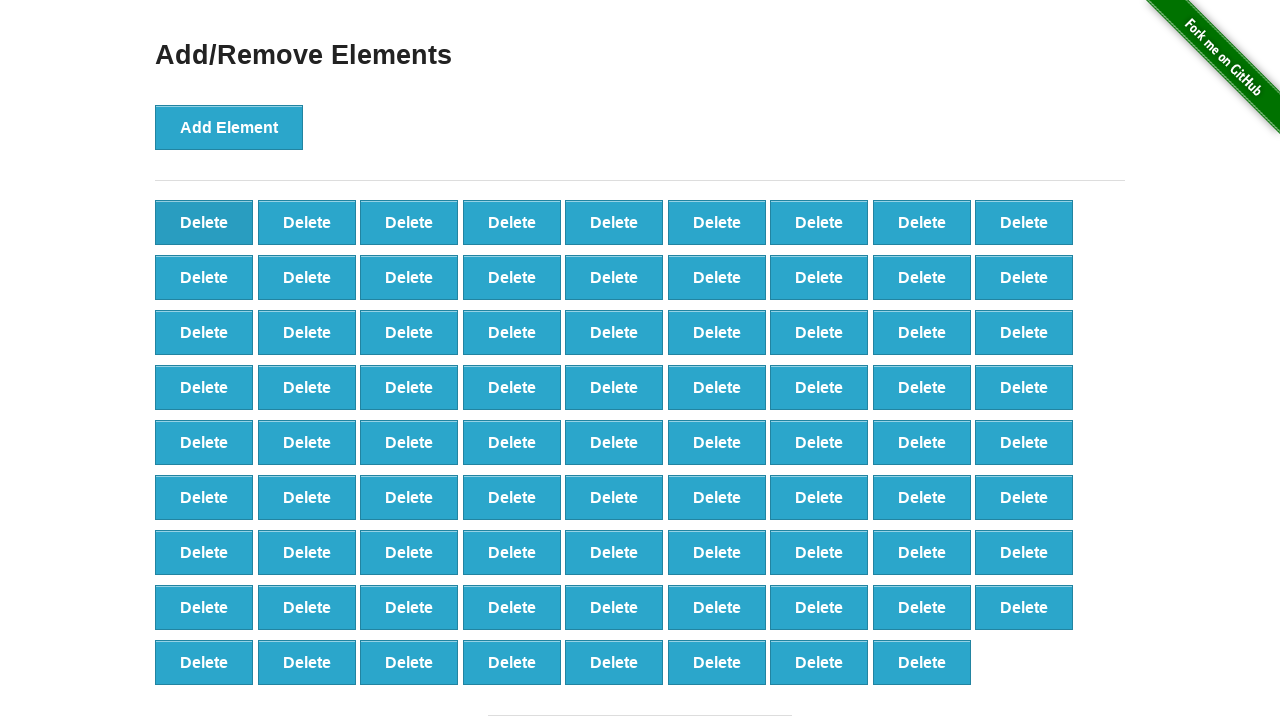

Clicked delete button (iteration 21/90) at (204, 222) on xpath=//*[@onclick='deleteElement()'] >> nth=0
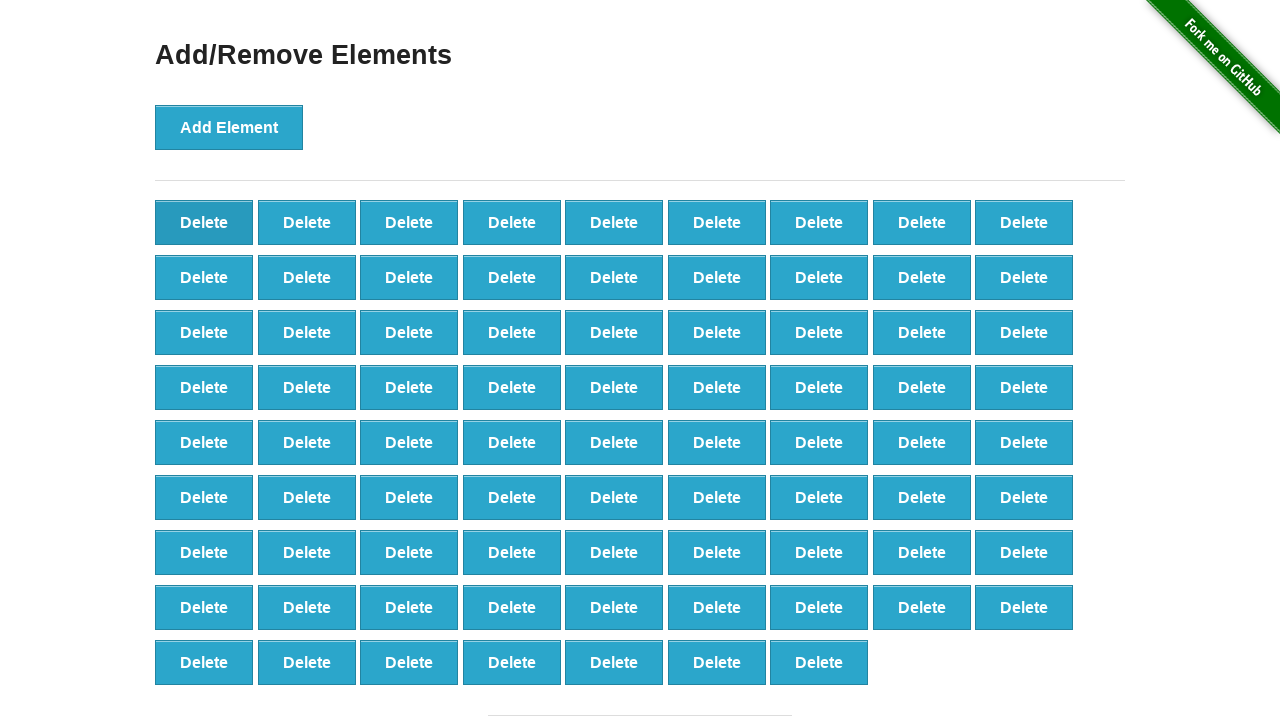

Clicked delete button (iteration 22/90) at (204, 222) on xpath=//*[@onclick='deleteElement()'] >> nth=0
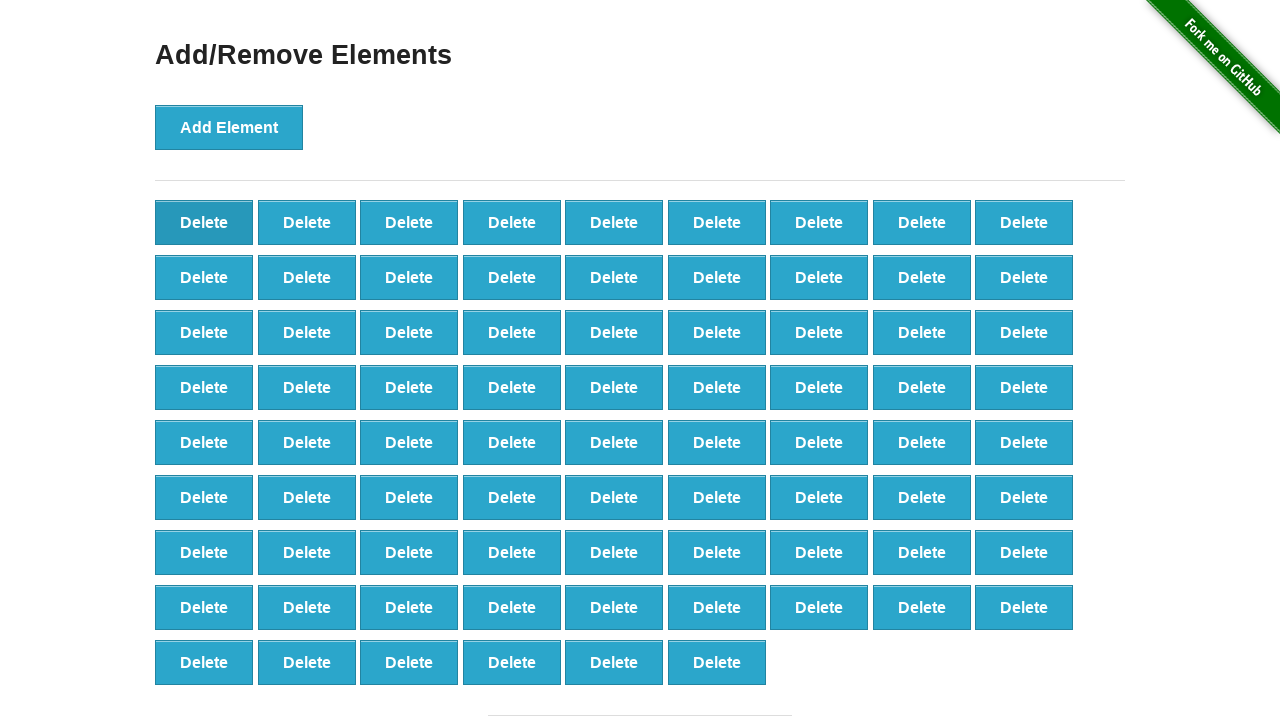

Clicked delete button (iteration 23/90) at (204, 222) on xpath=//*[@onclick='deleteElement()'] >> nth=0
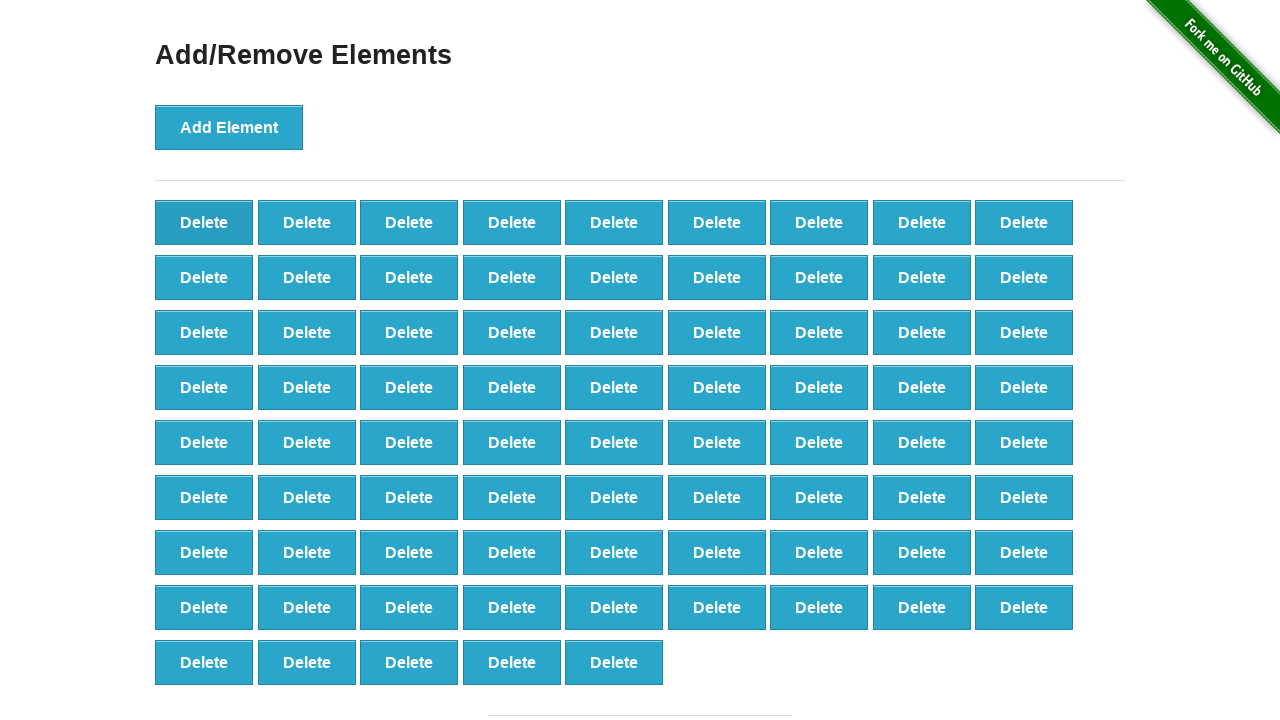

Clicked delete button (iteration 24/90) at (204, 222) on xpath=//*[@onclick='deleteElement()'] >> nth=0
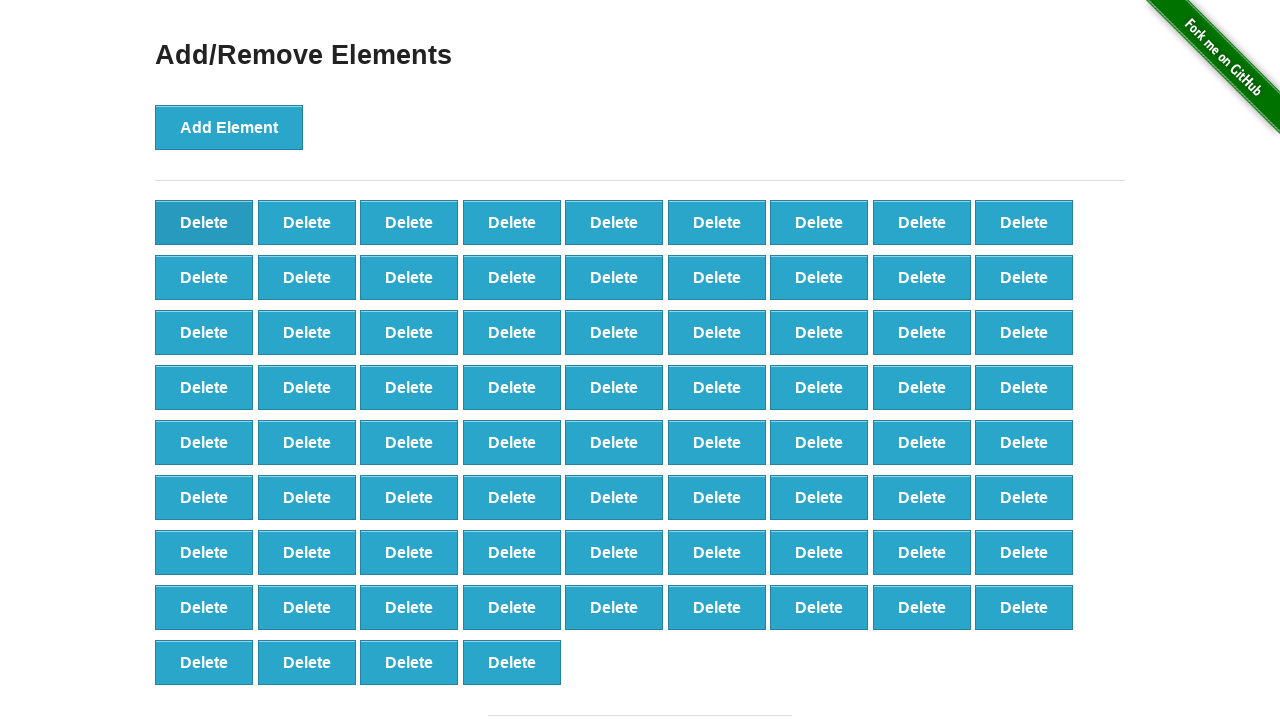

Clicked delete button (iteration 25/90) at (204, 222) on xpath=//*[@onclick='deleteElement()'] >> nth=0
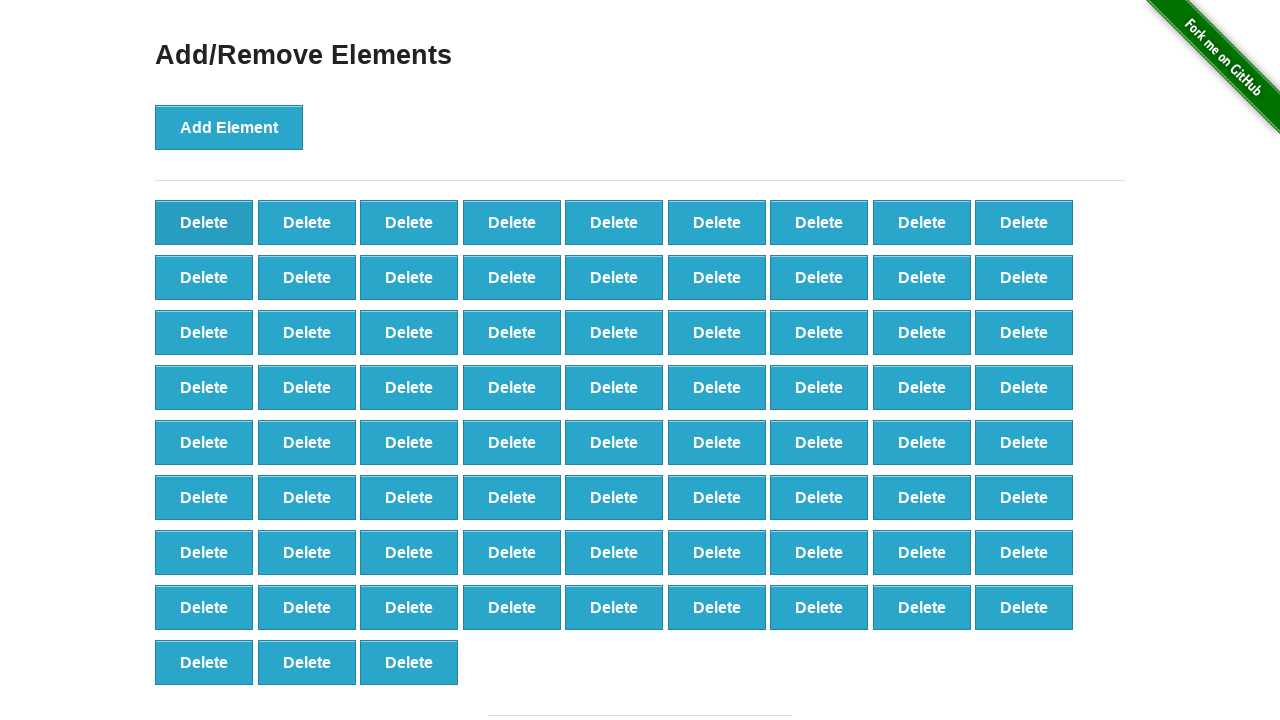

Clicked delete button (iteration 26/90) at (204, 222) on xpath=//*[@onclick='deleteElement()'] >> nth=0
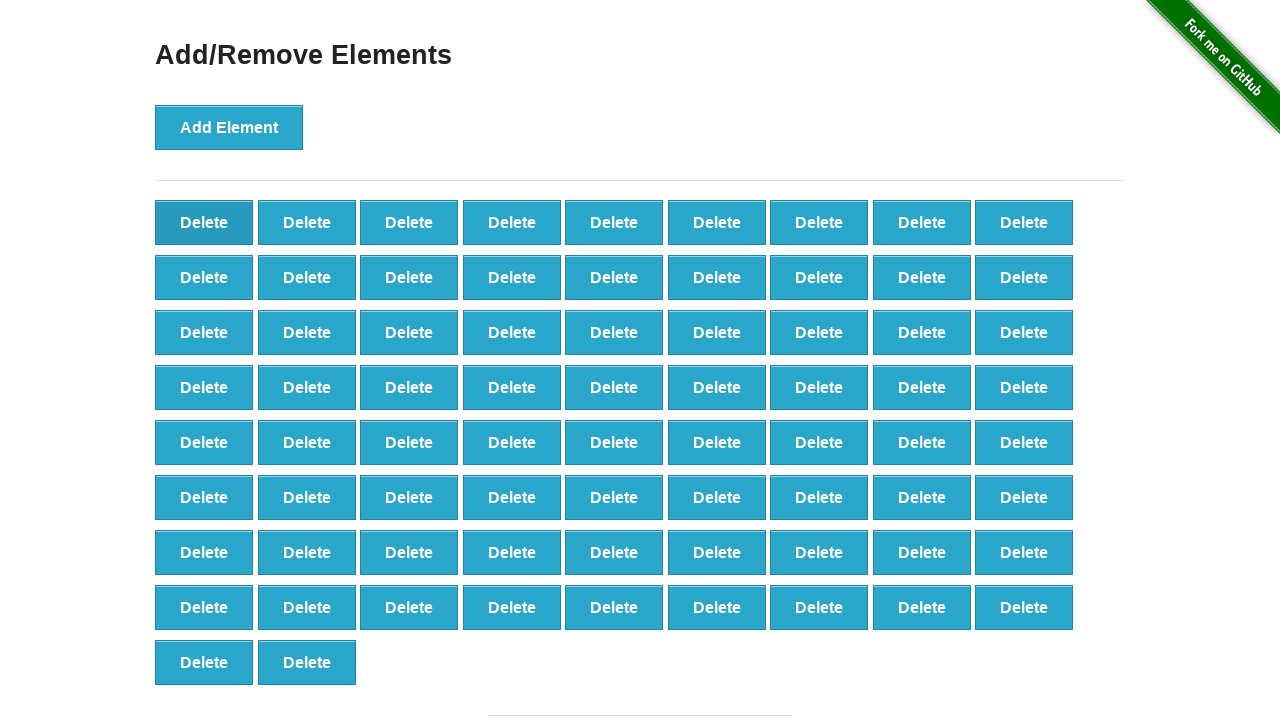

Clicked delete button (iteration 27/90) at (204, 222) on xpath=//*[@onclick='deleteElement()'] >> nth=0
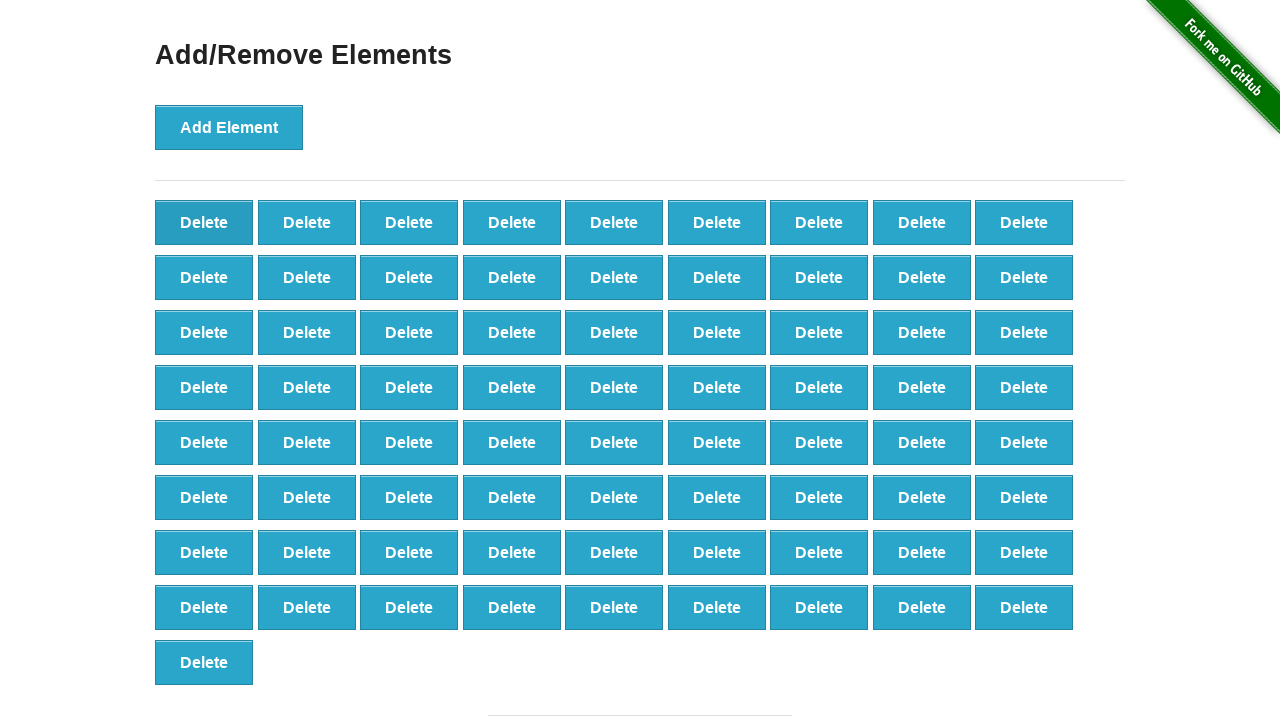

Clicked delete button (iteration 28/90) at (204, 222) on xpath=//*[@onclick='deleteElement()'] >> nth=0
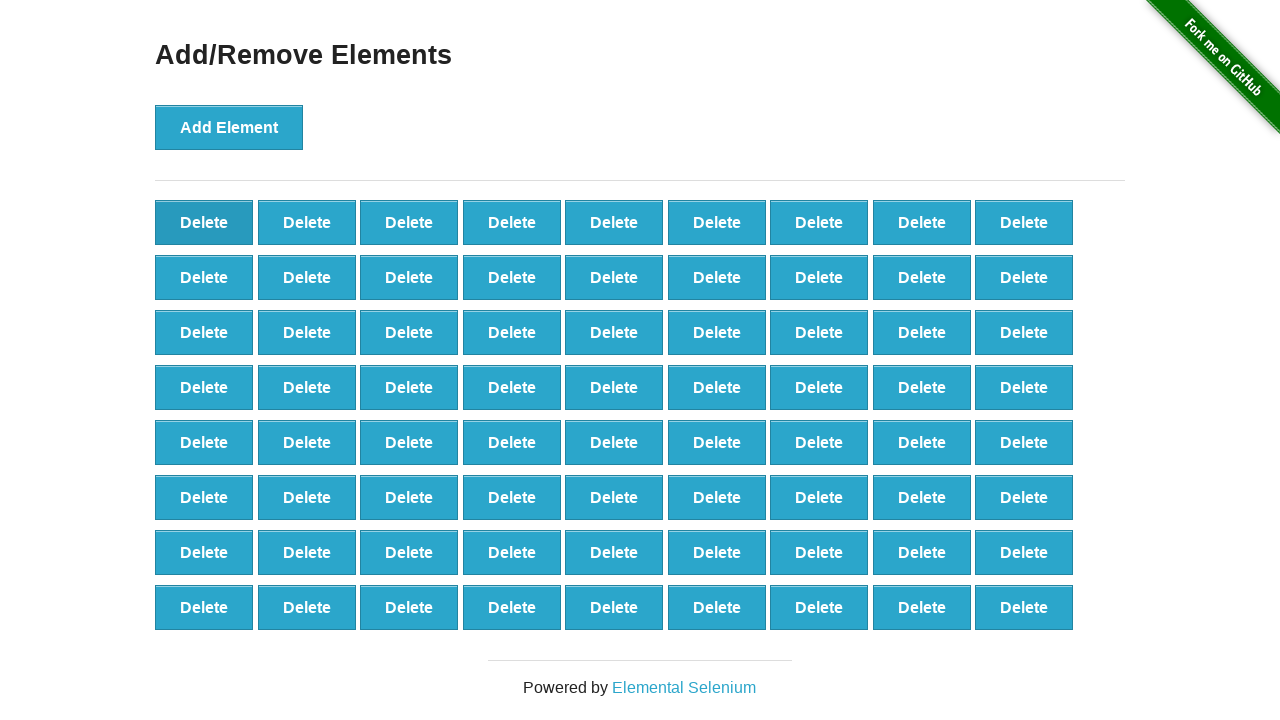

Clicked delete button (iteration 29/90) at (204, 222) on xpath=//*[@onclick='deleteElement()'] >> nth=0
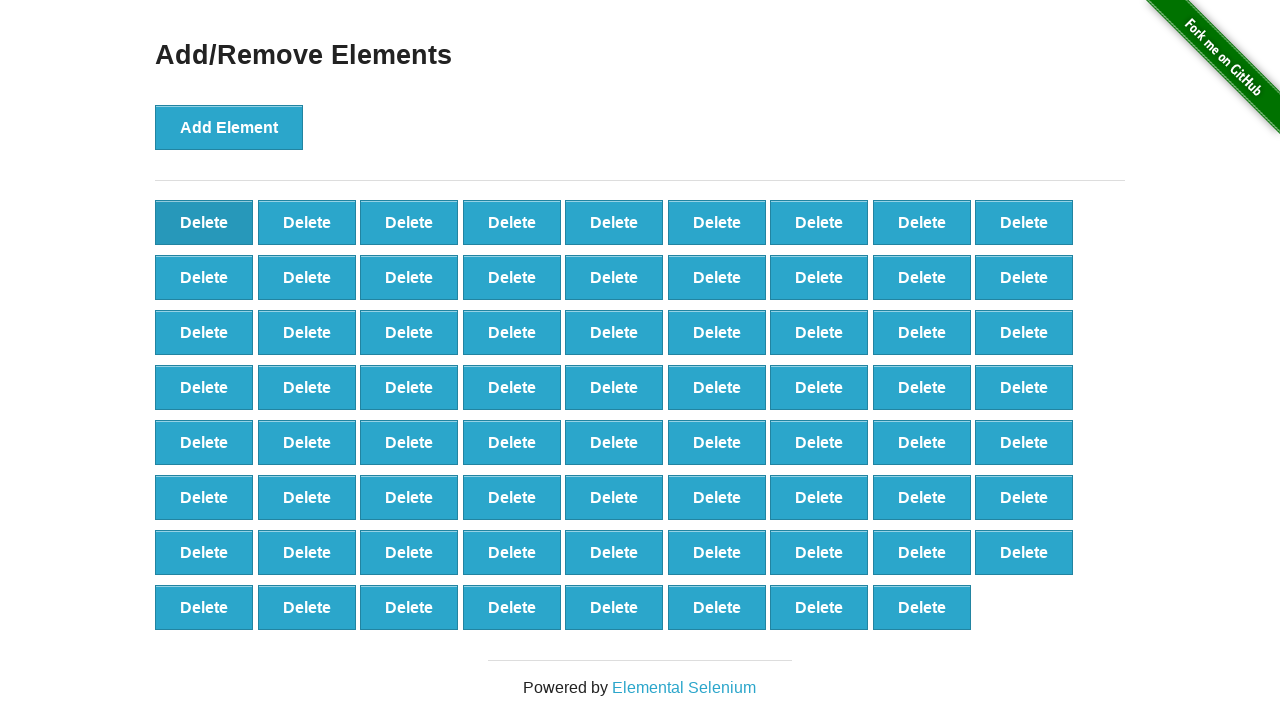

Clicked delete button (iteration 30/90) at (204, 222) on xpath=//*[@onclick='deleteElement()'] >> nth=0
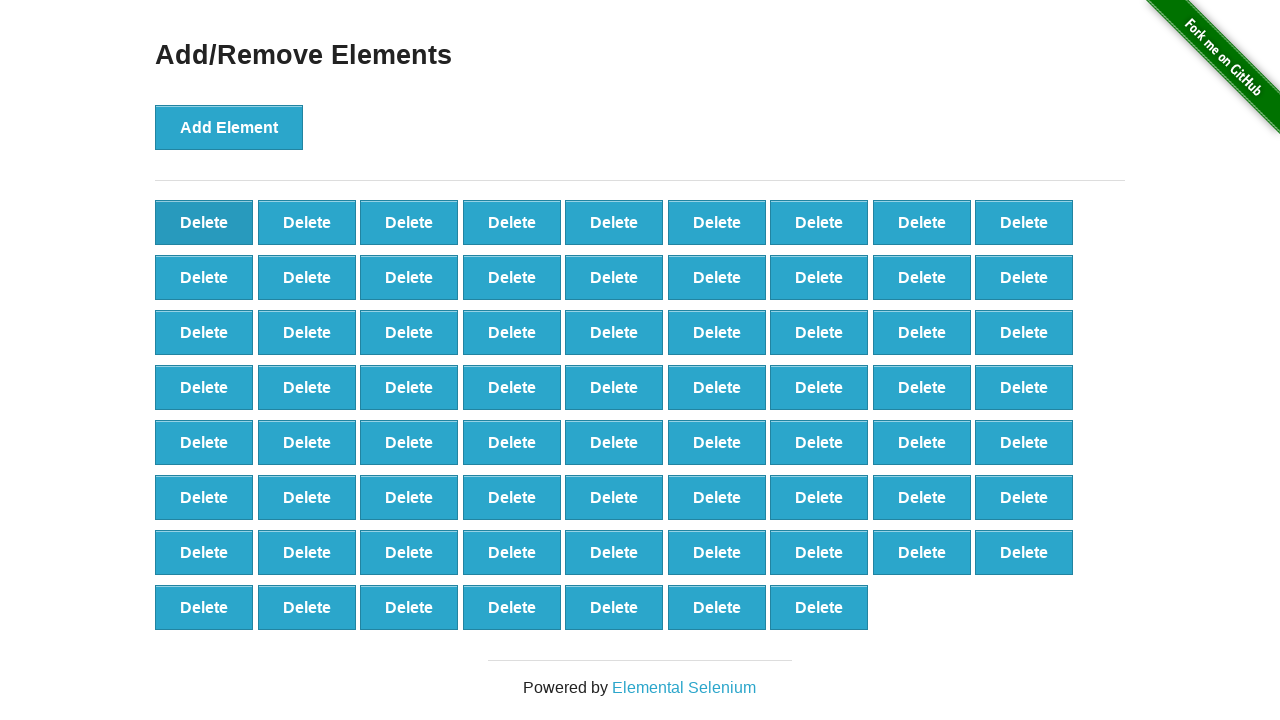

Clicked delete button (iteration 31/90) at (204, 222) on xpath=//*[@onclick='deleteElement()'] >> nth=0
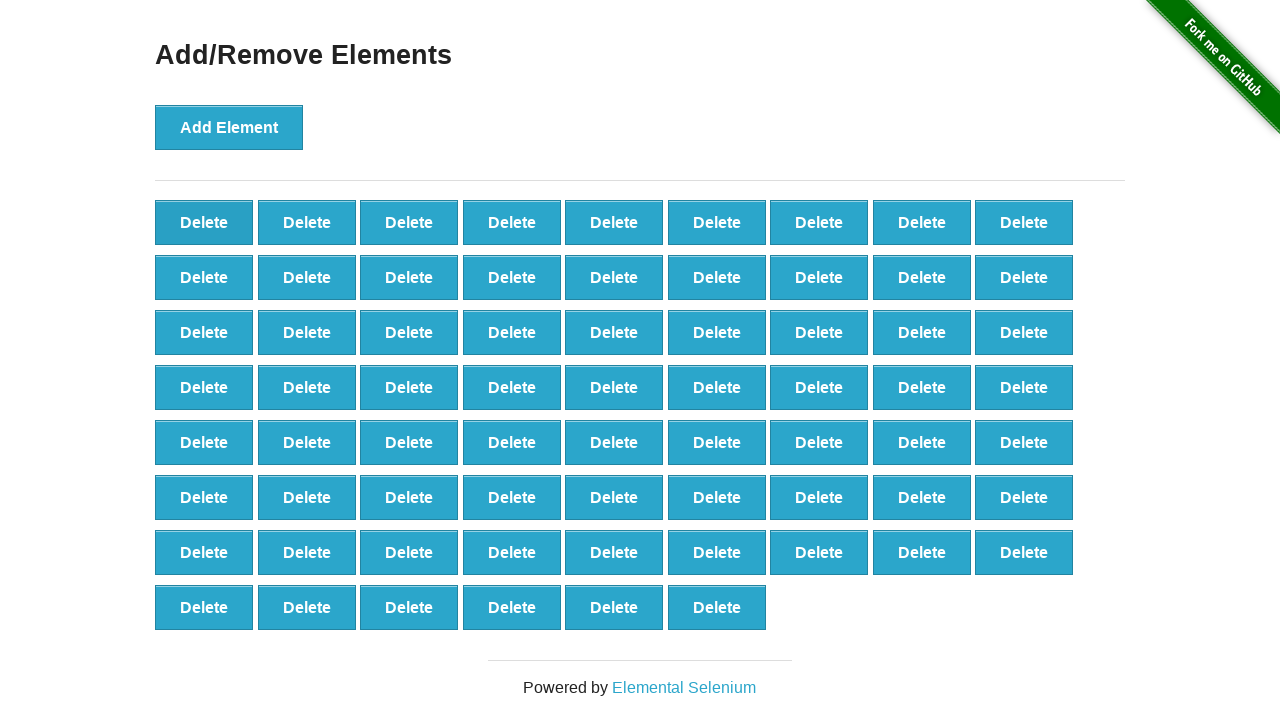

Clicked delete button (iteration 32/90) at (204, 222) on xpath=//*[@onclick='deleteElement()'] >> nth=0
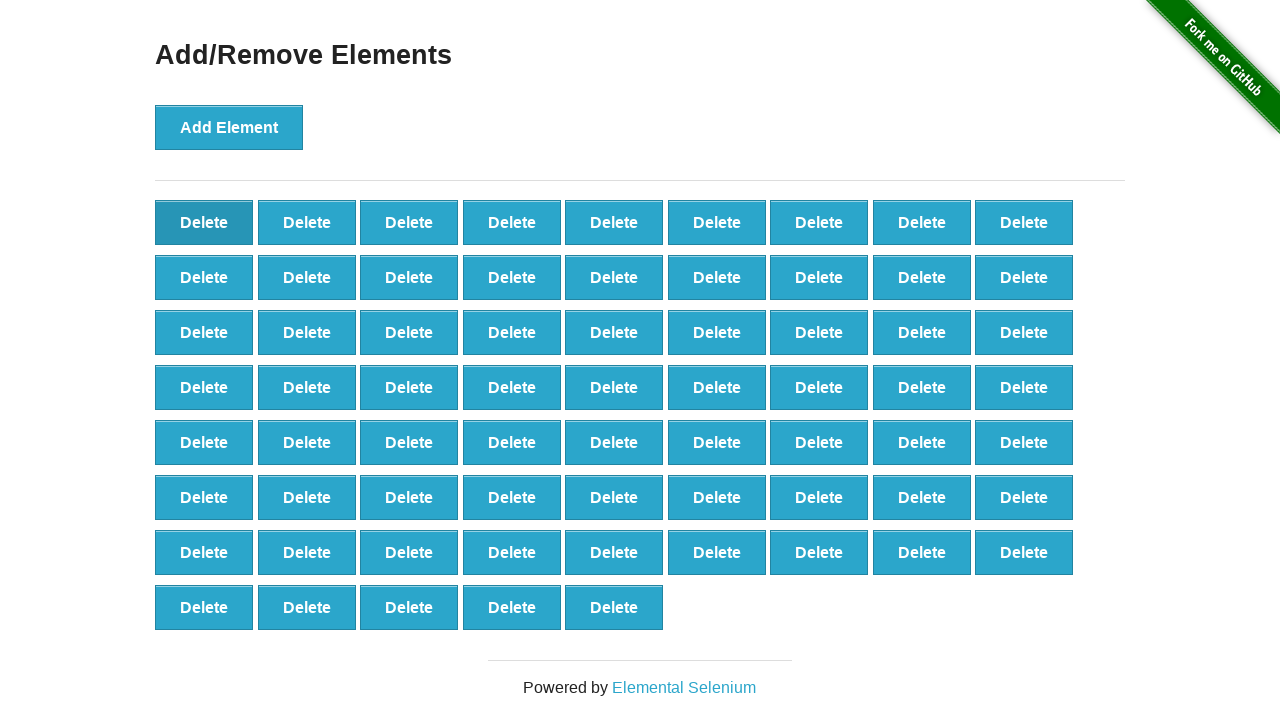

Clicked delete button (iteration 33/90) at (204, 222) on xpath=//*[@onclick='deleteElement()'] >> nth=0
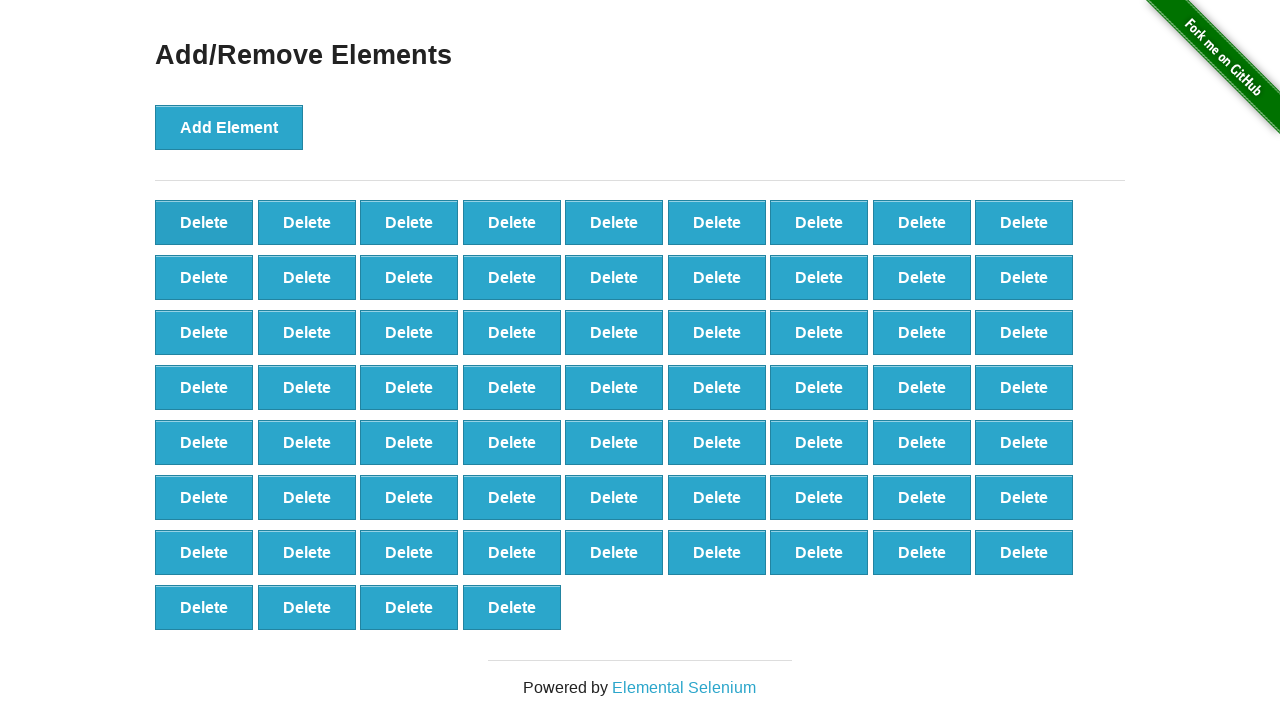

Clicked delete button (iteration 34/90) at (204, 222) on xpath=//*[@onclick='deleteElement()'] >> nth=0
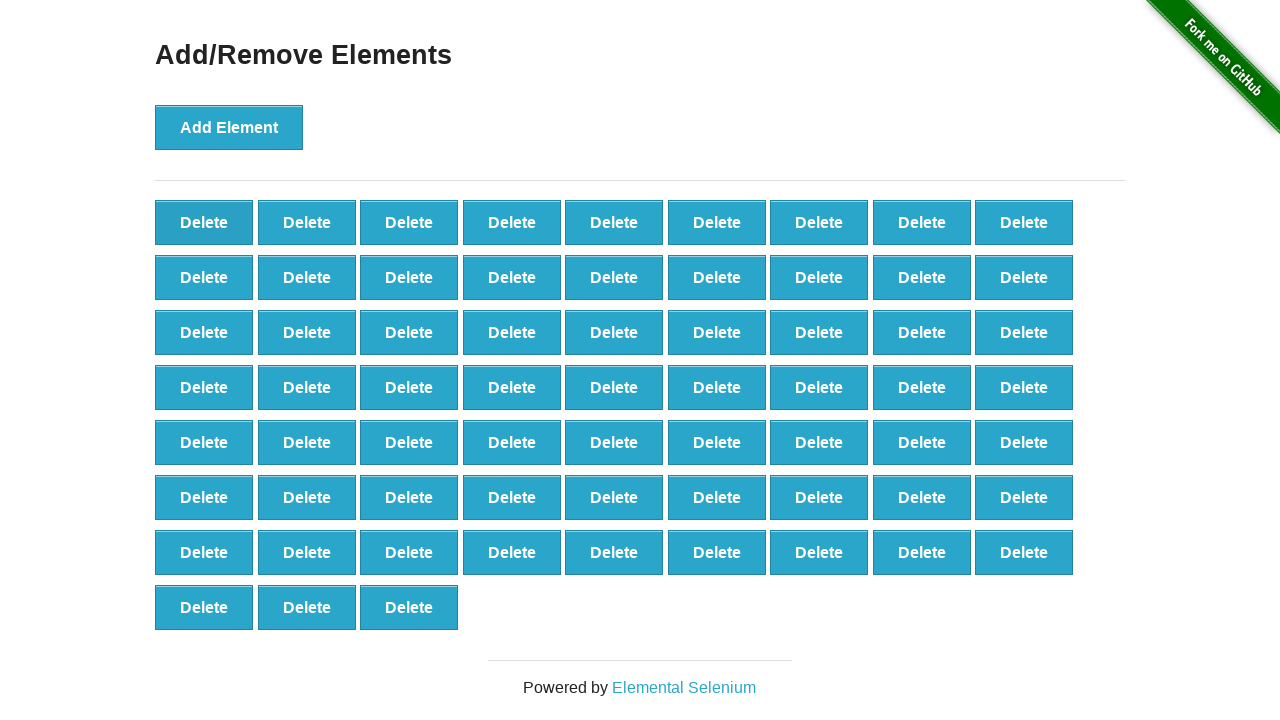

Clicked delete button (iteration 35/90) at (204, 222) on xpath=//*[@onclick='deleteElement()'] >> nth=0
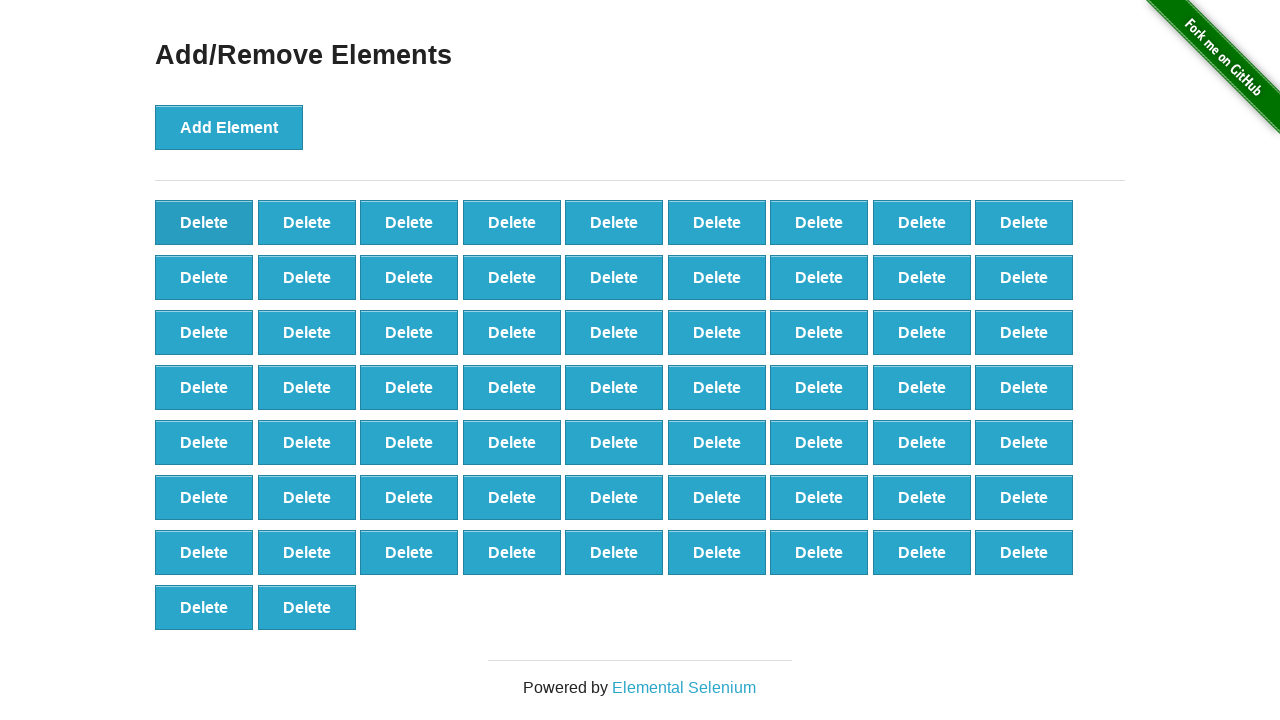

Clicked delete button (iteration 36/90) at (204, 222) on xpath=//*[@onclick='deleteElement()'] >> nth=0
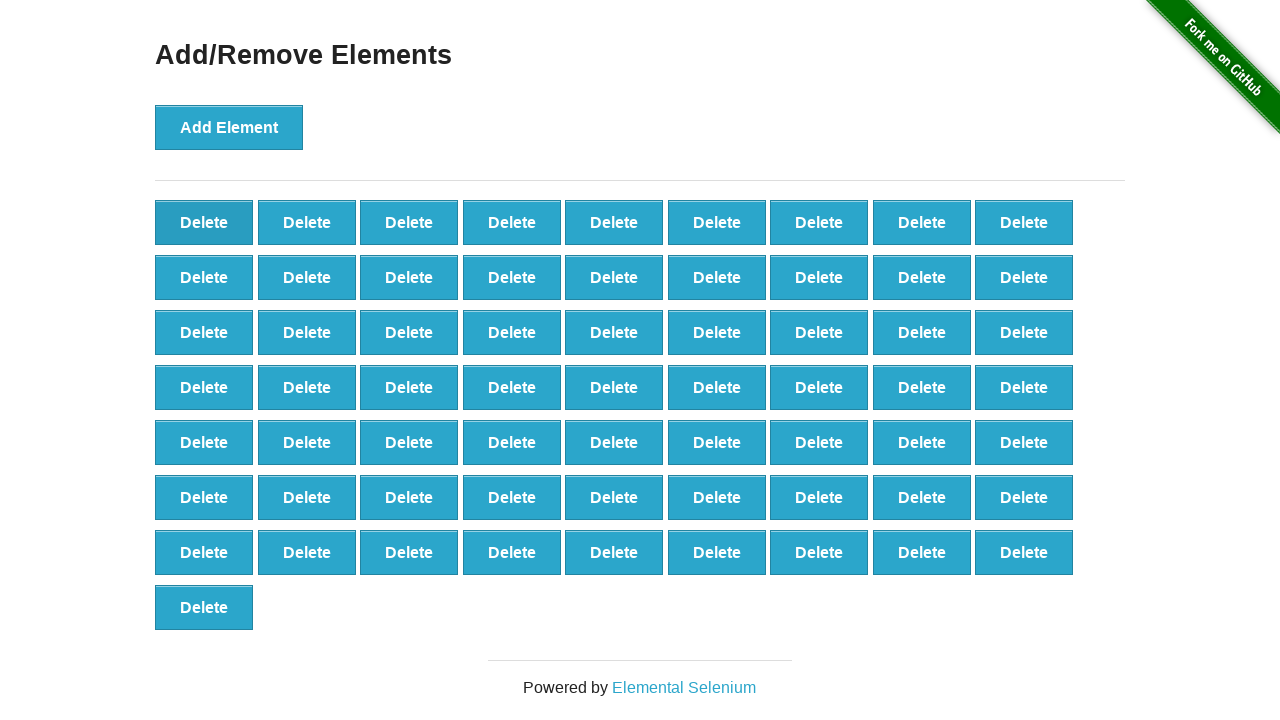

Clicked delete button (iteration 37/90) at (204, 222) on xpath=//*[@onclick='deleteElement()'] >> nth=0
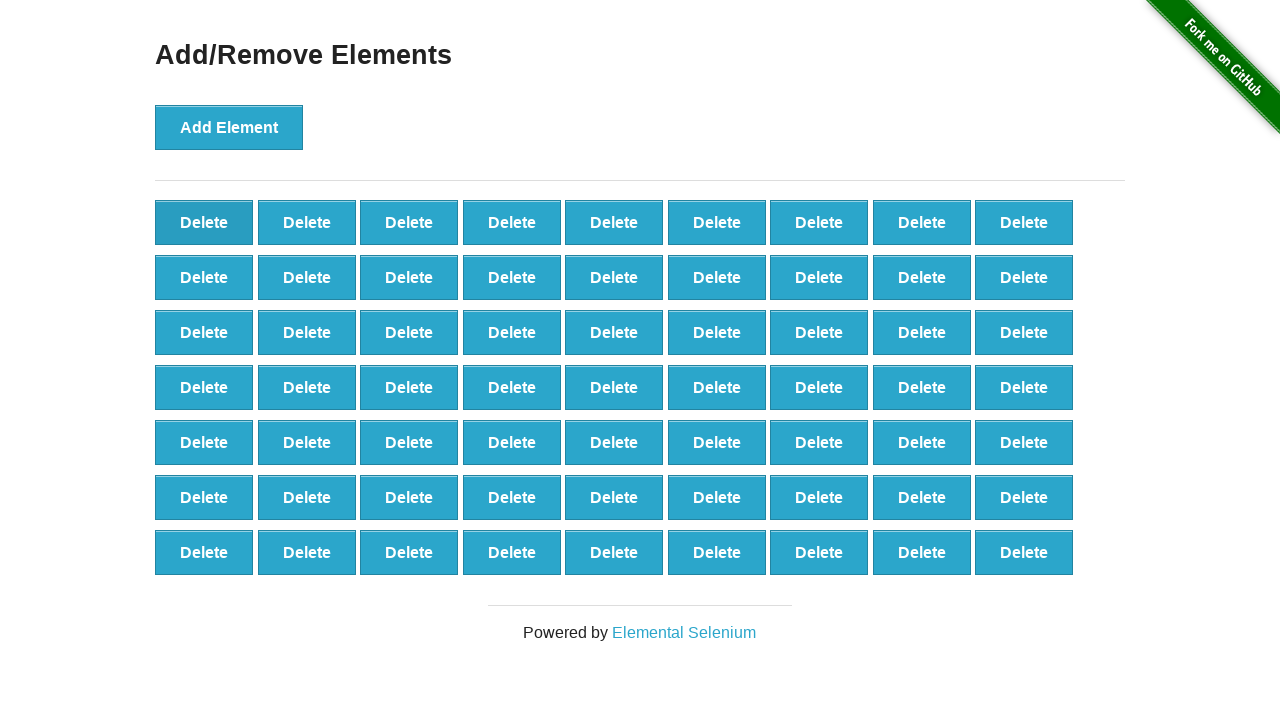

Clicked delete button (iteration 38/90) at (204, 222) on xpath=//*[@onclick='deleteElement()'] >> nth=0
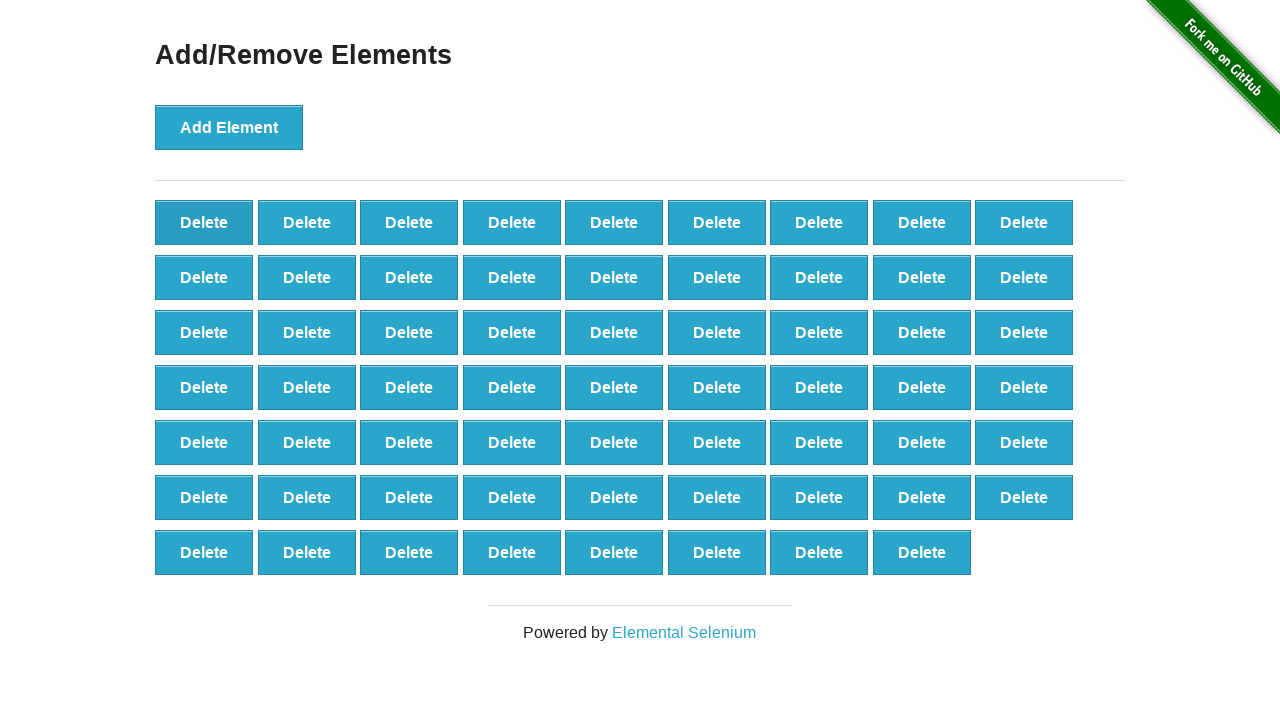

Clicked delete button (iteration 39/90) at (204, 222) on xpath=//*[@onclick='deleteElement()'] >> nth=0
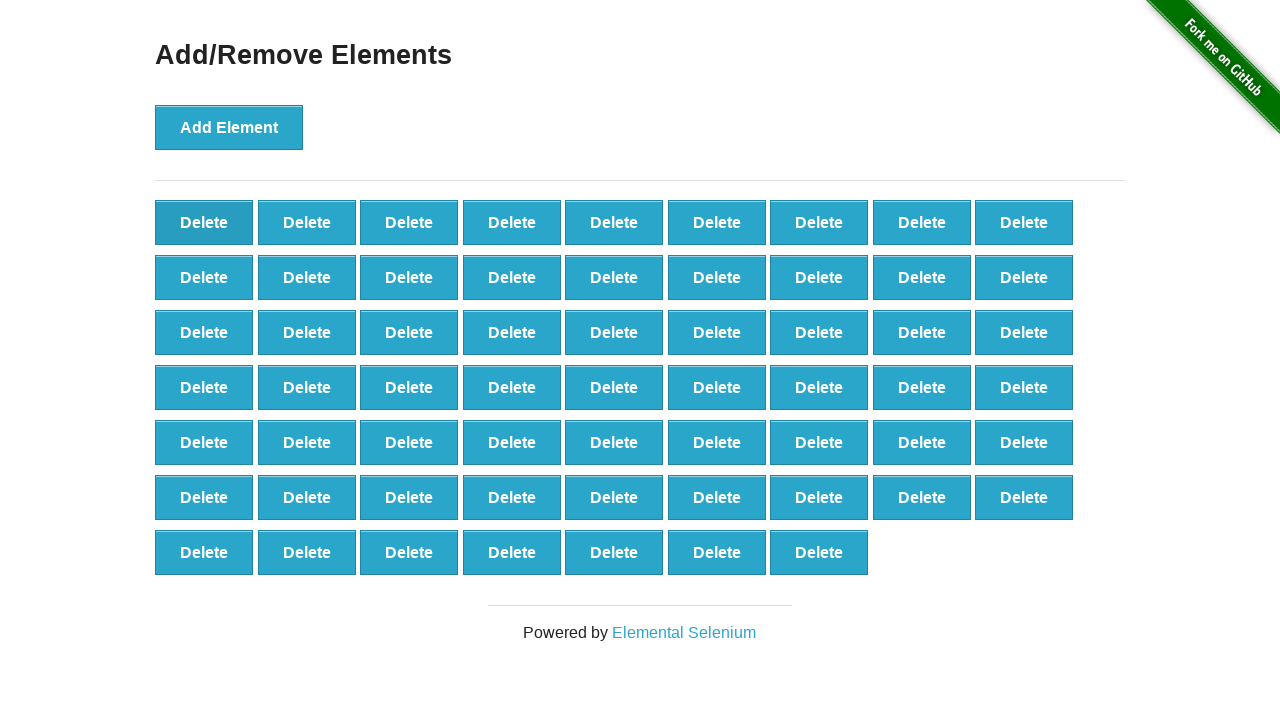

Clicked delete button (iteration 40/90) at (204, 222) on xpath=//*[@onclick='deleteElement()'] >> nth=0
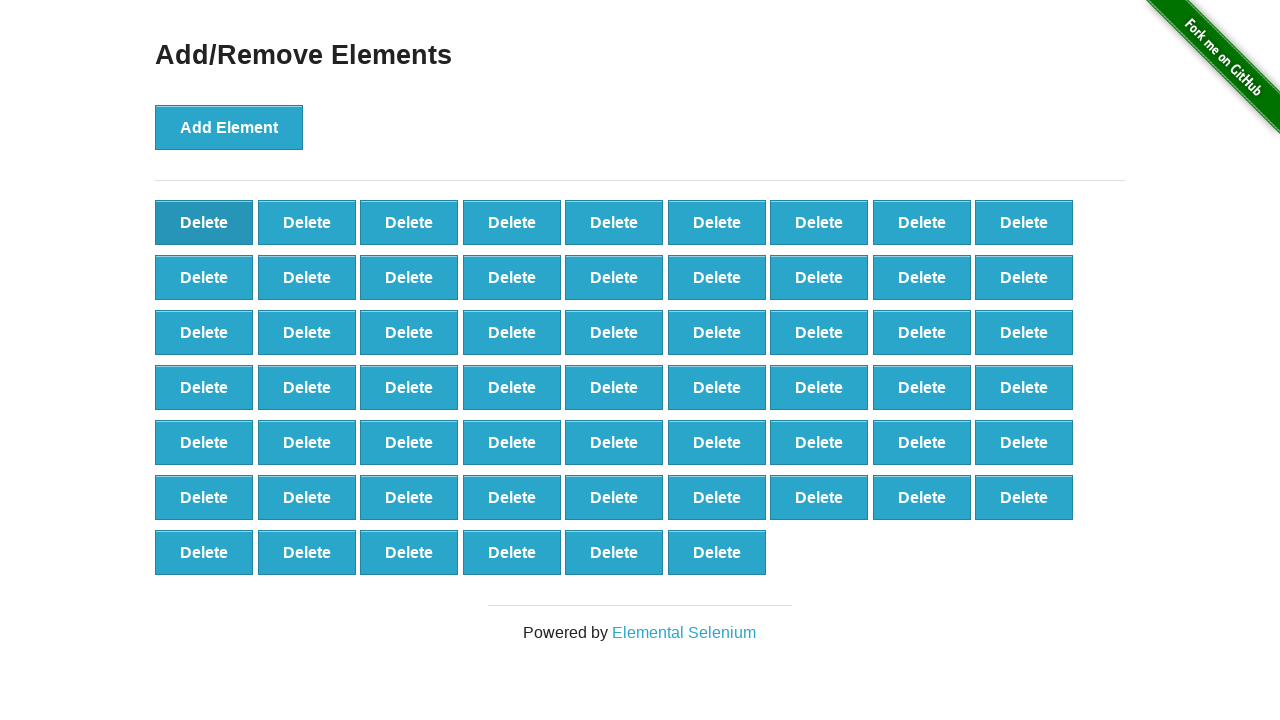

Clicked delete button (iteration 41/90) at (204, 222) on xpath=//*[@onclick='deleteElement()'] >> nth=0
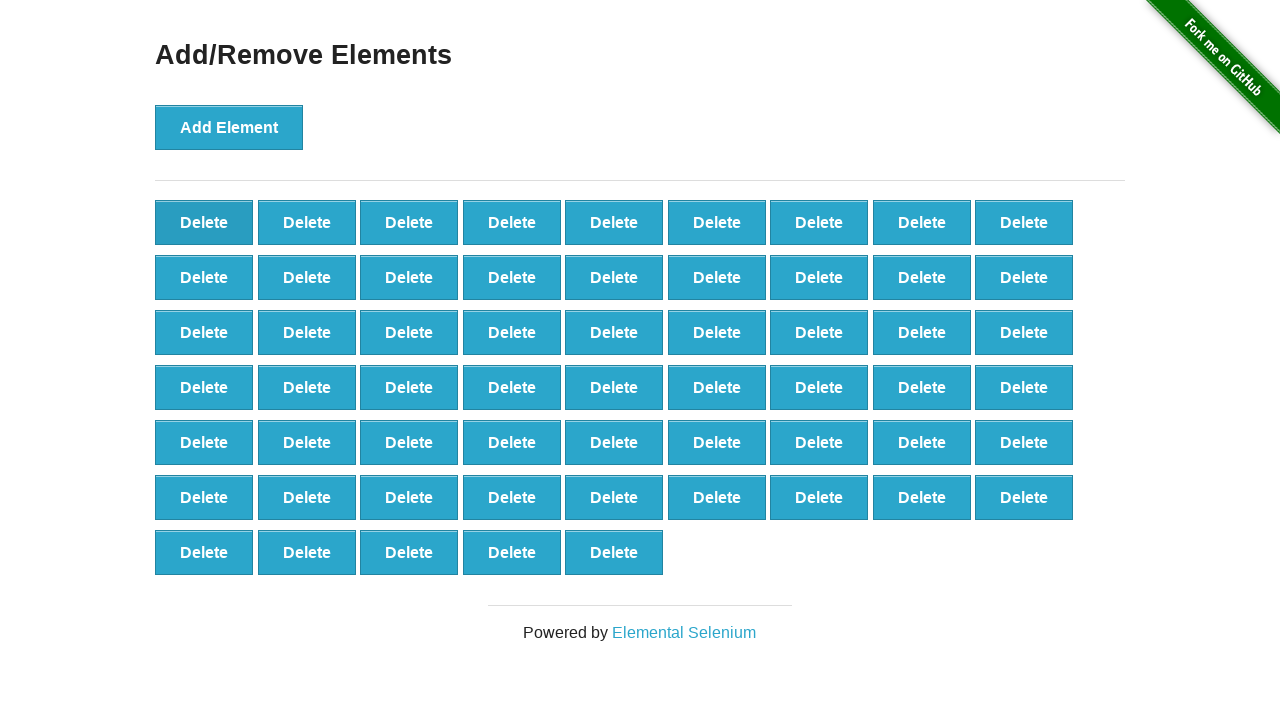

Clicked delete button (iteration 42/90) at (204, 222) on xpath=//*[@onclick='deleteElement()'] >> nth=0
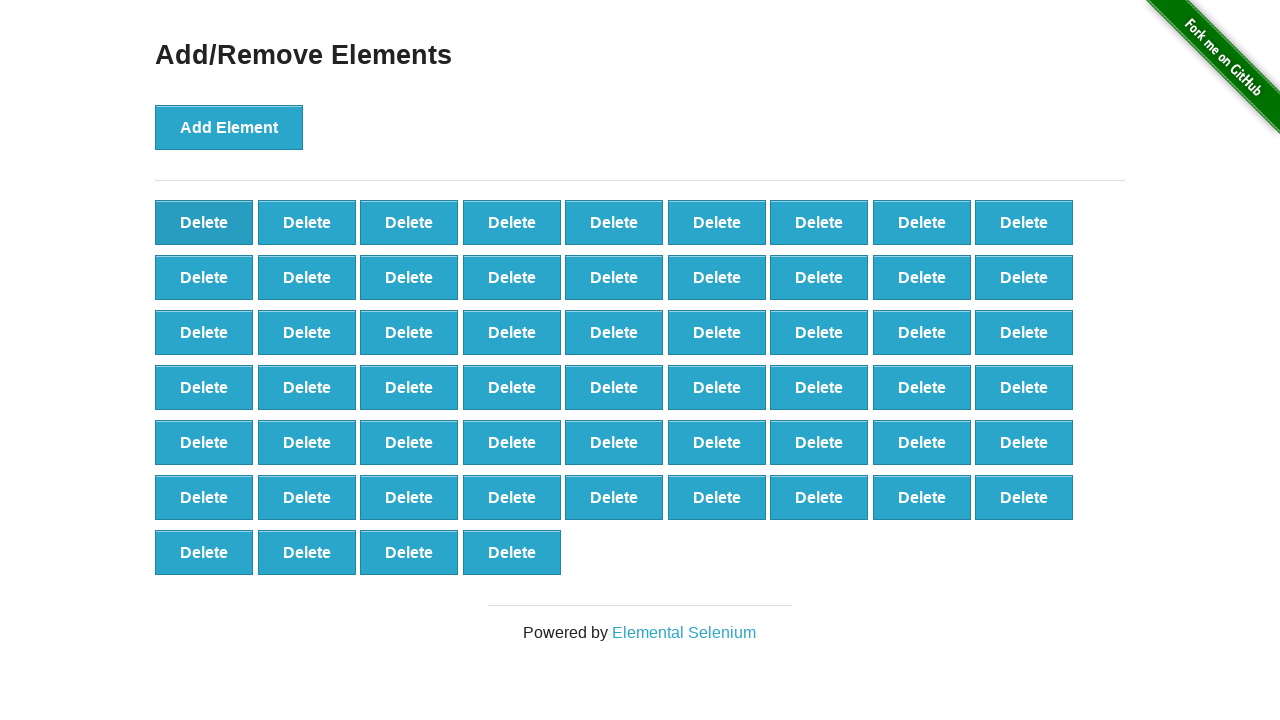

Clicked delete button (iteration 43/90) at (204, 222) on xpath=//*[@onclick='deleteElement()'] >> nth=0
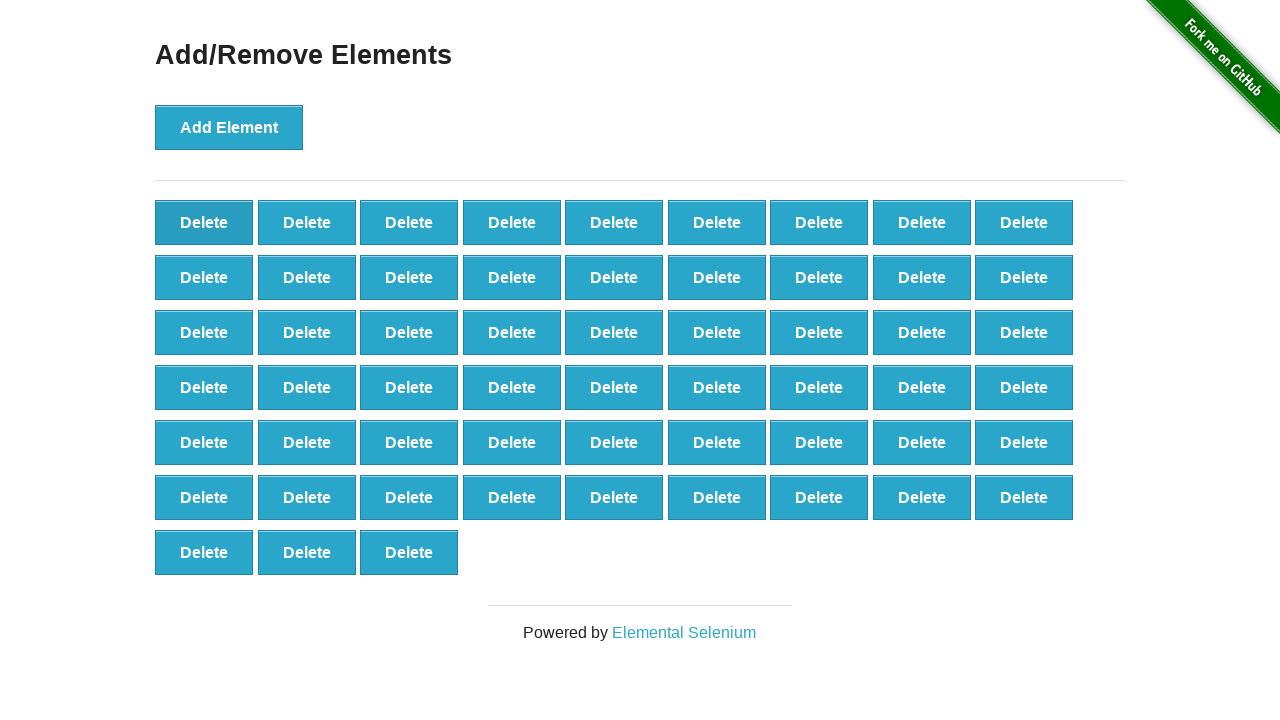

Clicked delete button (iteration 44/90) at (204, 222) on xpath=//*[@onclick='deleteElement()'] >> nth=0
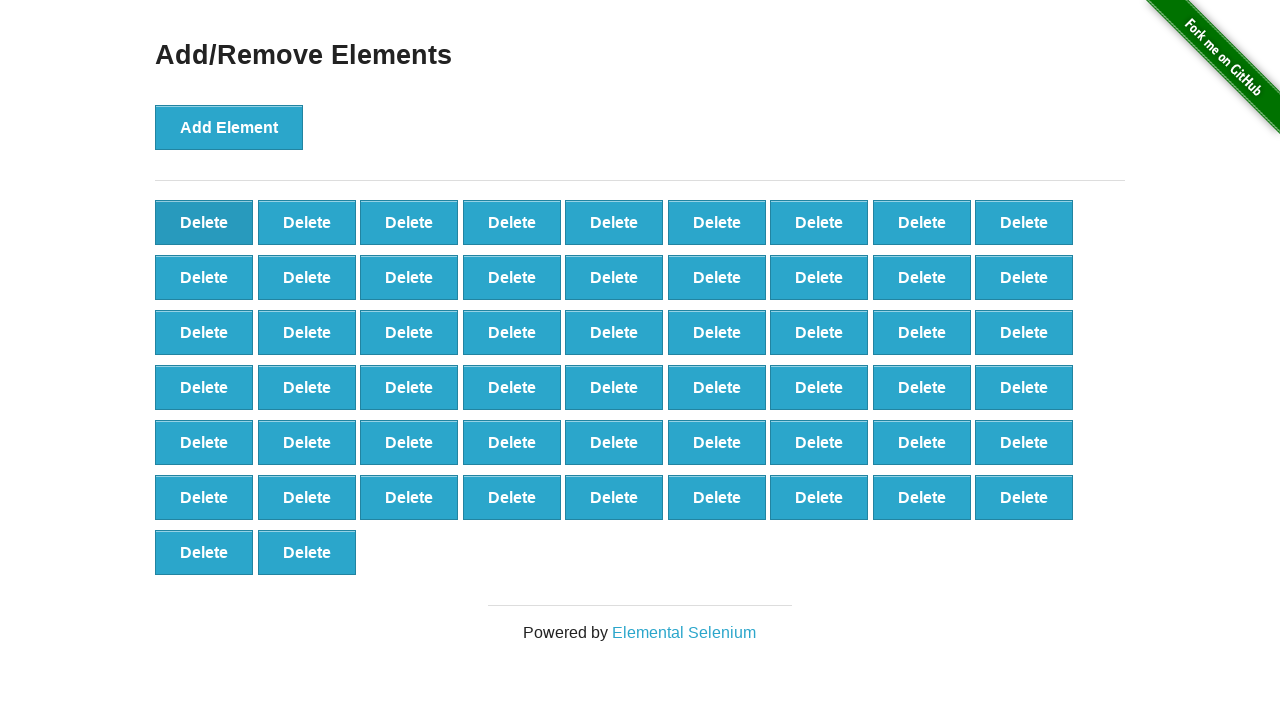

Clicked delete button (iteration 45/90) at (204, 222) on xpath=//*[@onclick='deleteElement()'] >> nth=0
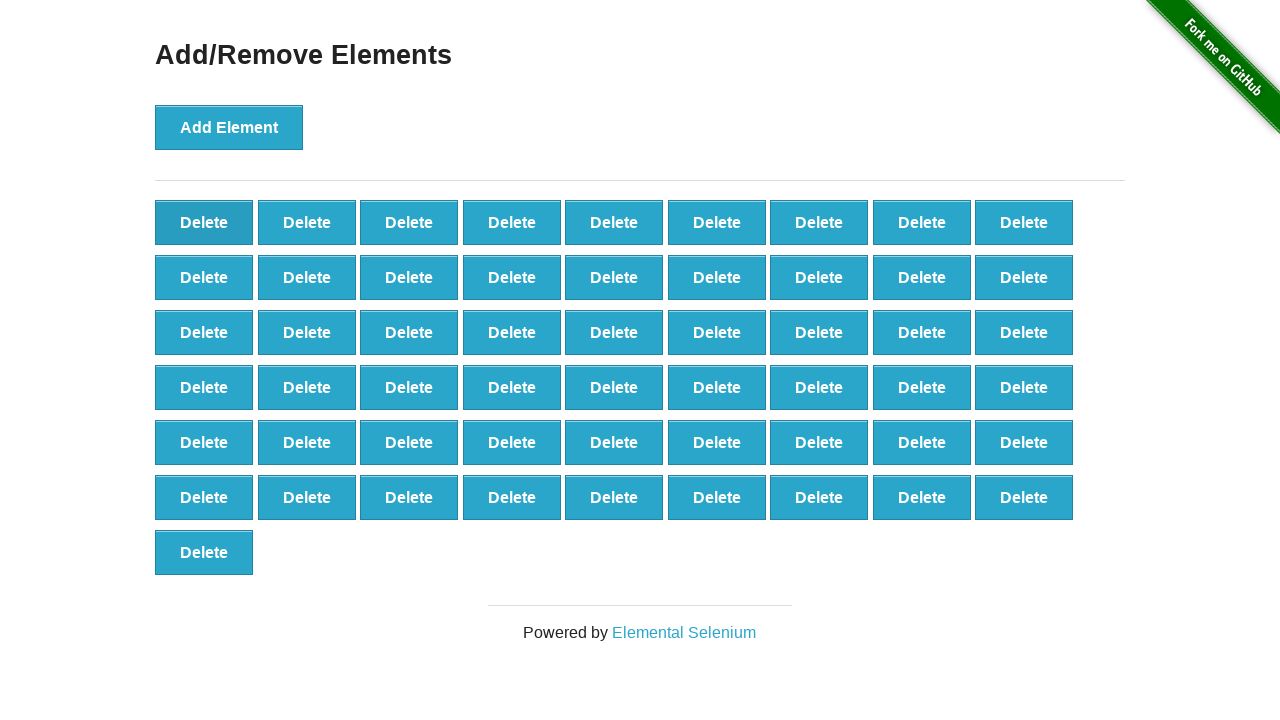

Clicked delete button (iteration 46/90) at (204, 222) on xpath=//*[@onclick='deleteElement()'] >> nth=0
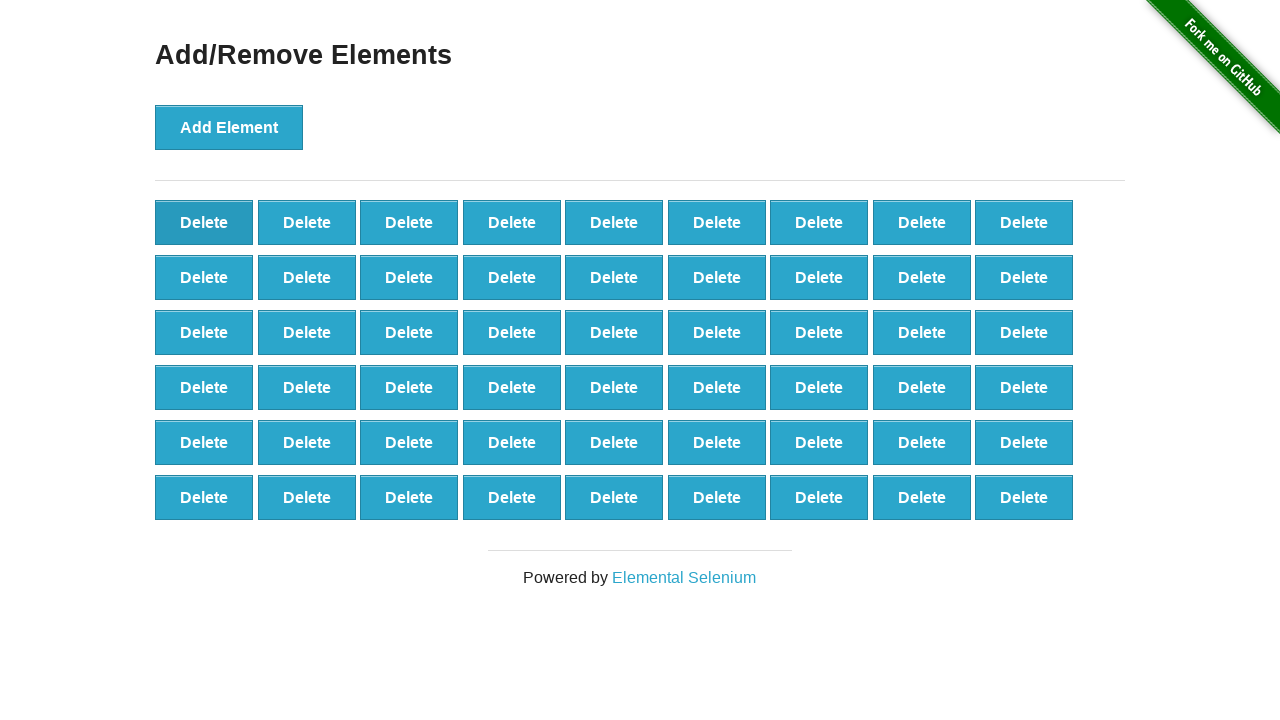

Clicked delete button (iteration 47/90) at (204, 222) on xpath=//*[@onclick='deleteElement()'] >> nth=0
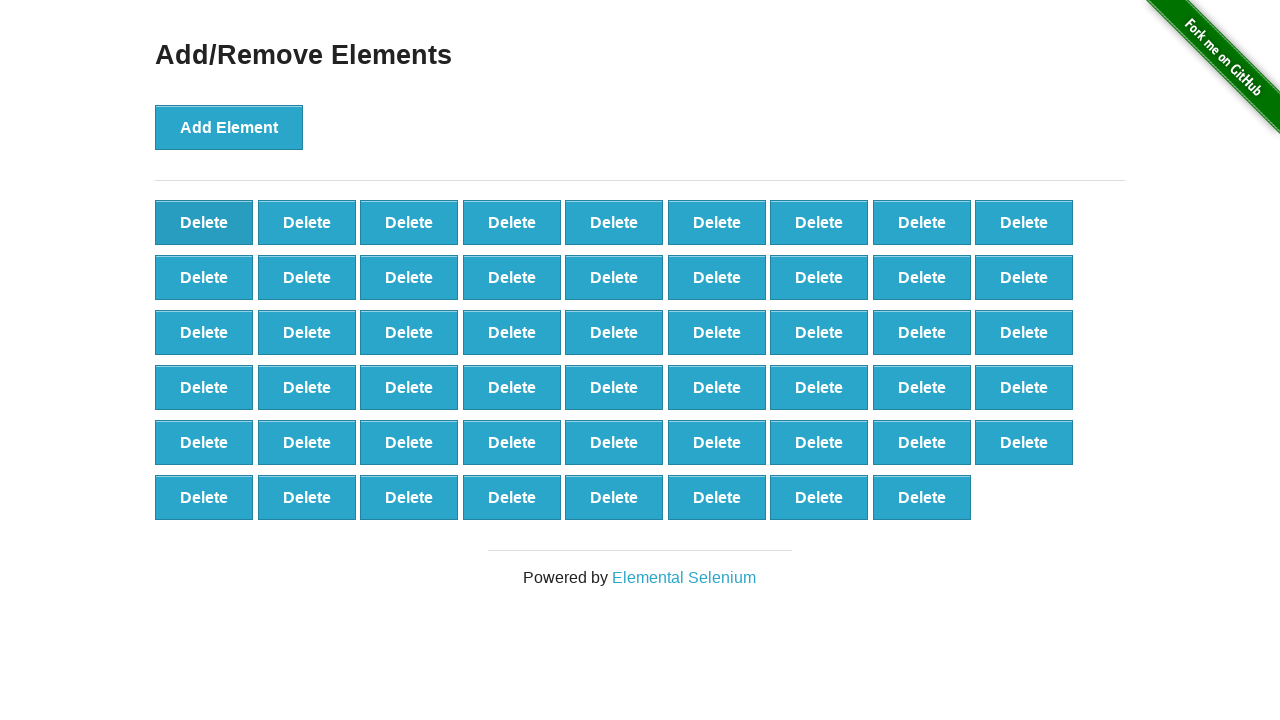

Clicked delete button (iteration 48/90) at (204, 222) on xpath=//*[@onclick='deleteElement()'] >> nth=0
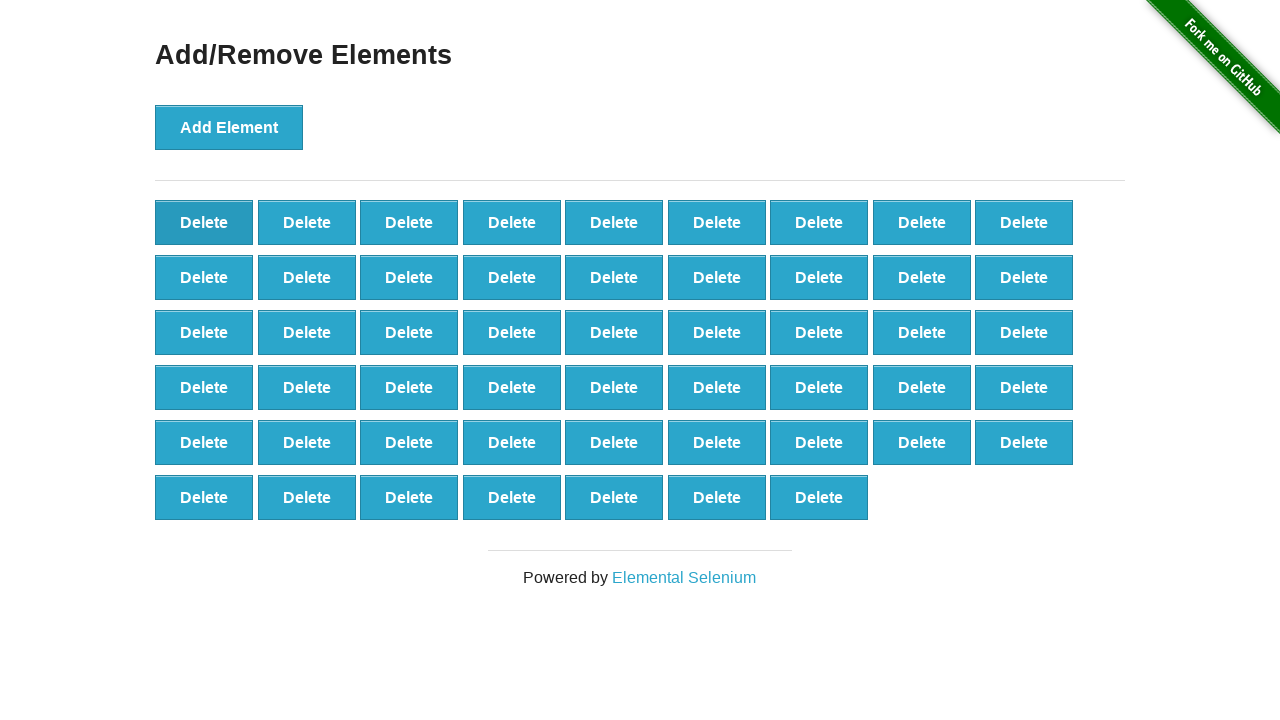

Clicked delete button (iteration 49/90) at (204, 222) on xpath=//*[@onclick='deleteElement()'] >> nth=0
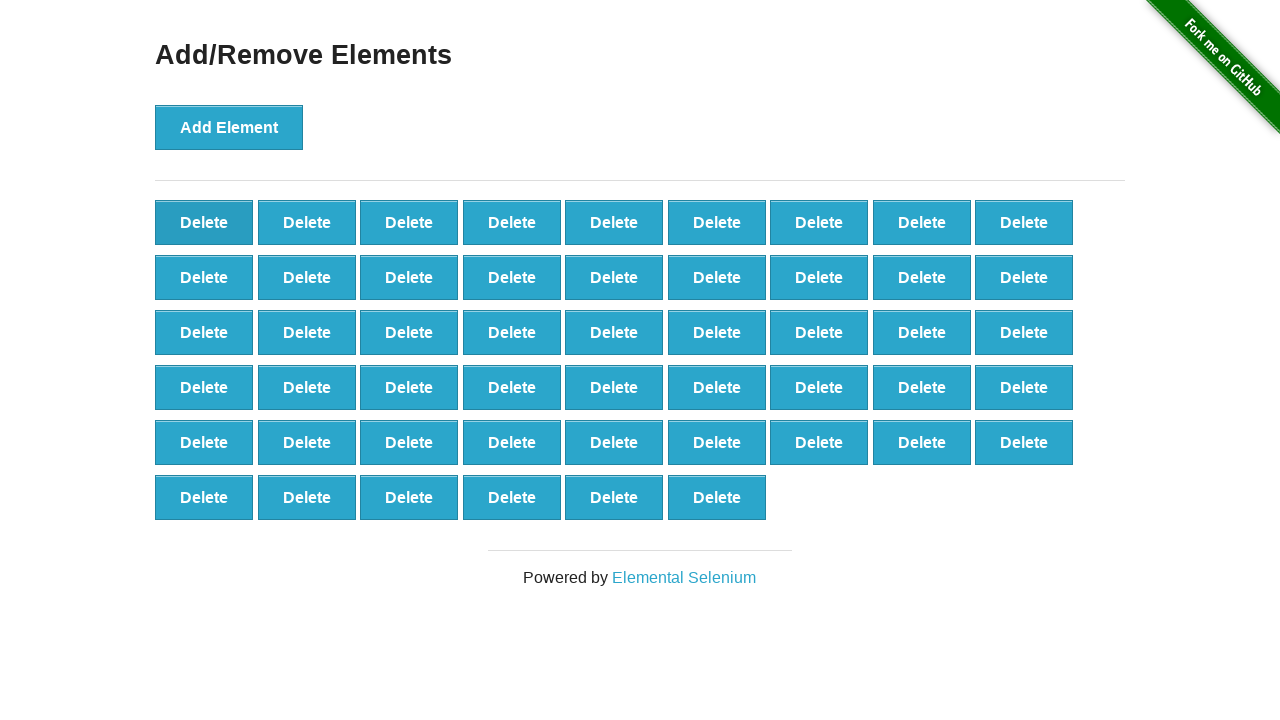

Clicked delete button (iteration 50/90) at (204, 222) on xpath=//*[@onclick='deleteElement()'] >> nth=0
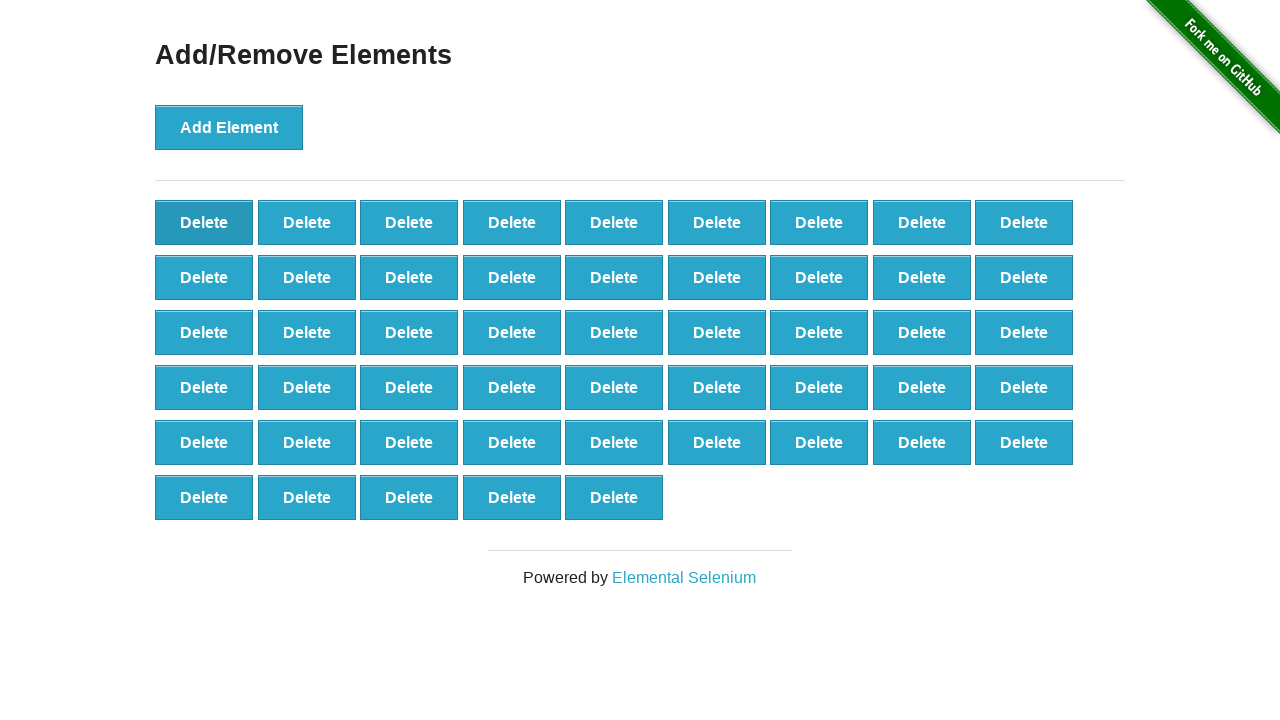

Clicked delete button (iteration 51/90) at (204, 222) on xpath=//*[@onclick='deleteElement()'] >> nth=0
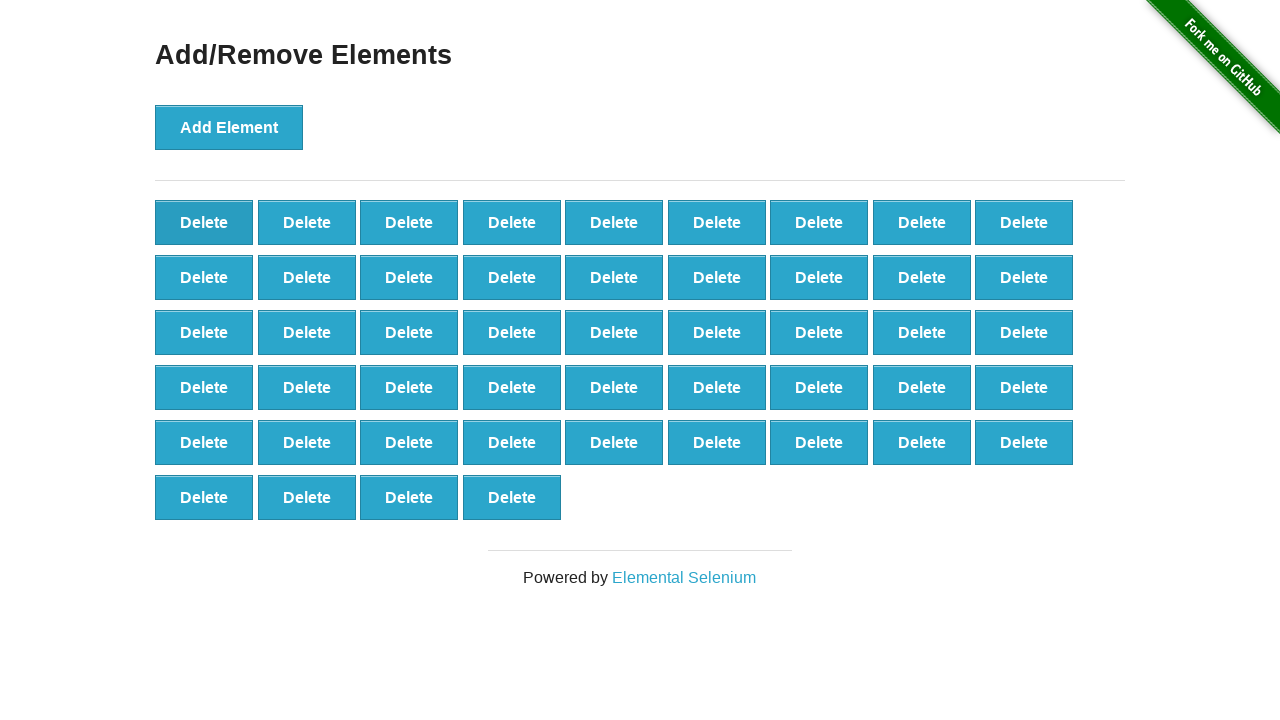

Clicked delete button (iteration 52/90) at (204, 222) on xpath=//*[@onclick='deleteElement()'] >> nth=0
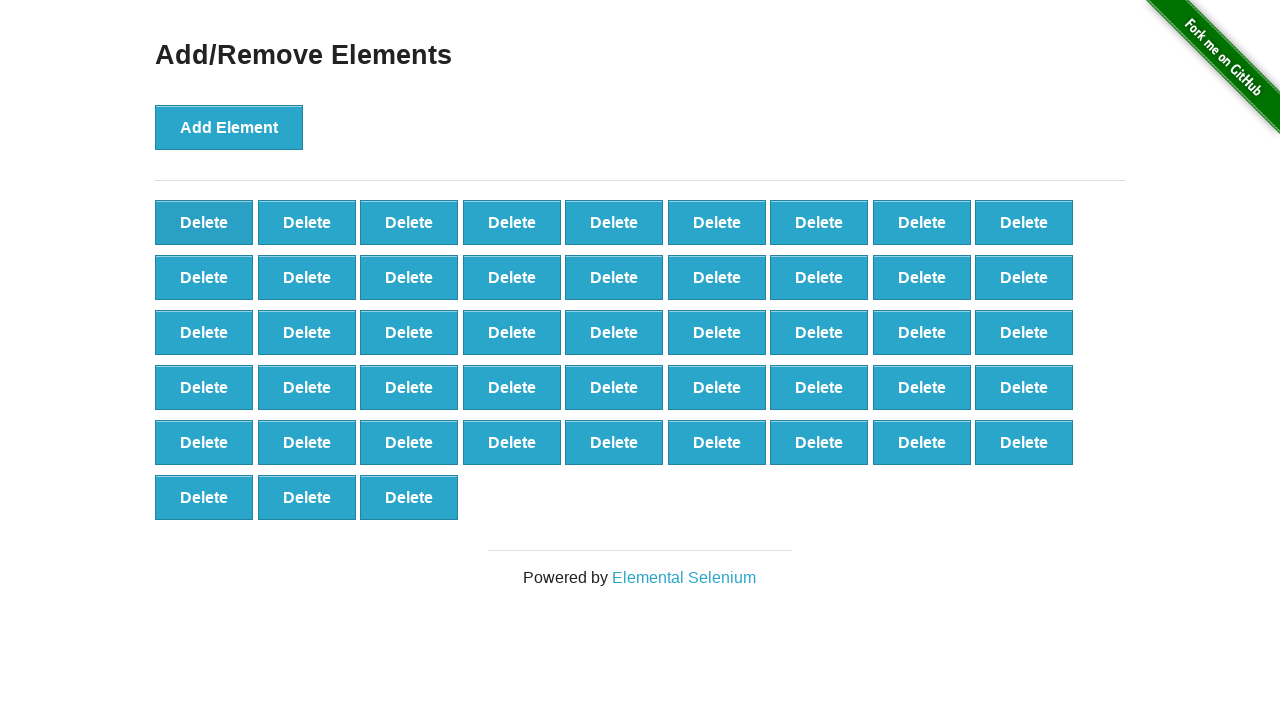

Clicked delete button (iteration 53/90) at (204, 222) on xpath=//*[@onclick='deleteElement()'] >> nth=0
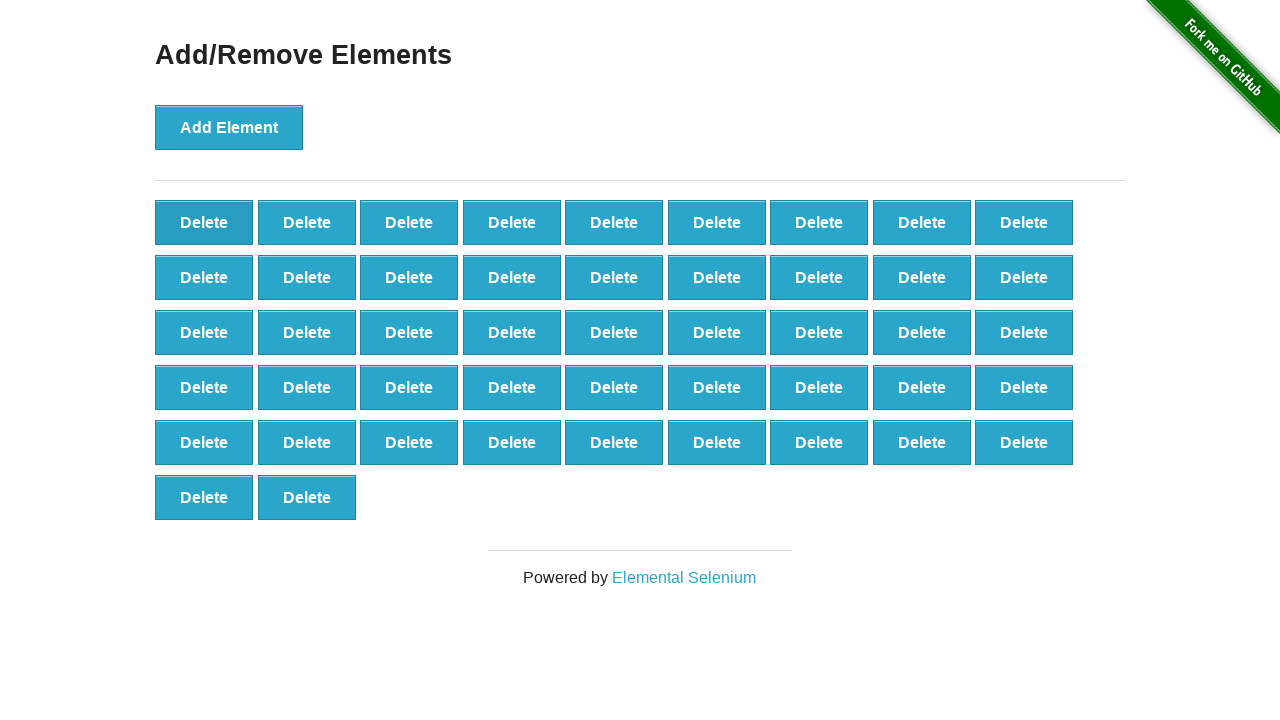

Clicked delete button (iteration 54/90) at (204, 222) on xpath=//*[@onclick='deleteElement()'] >> nth=0
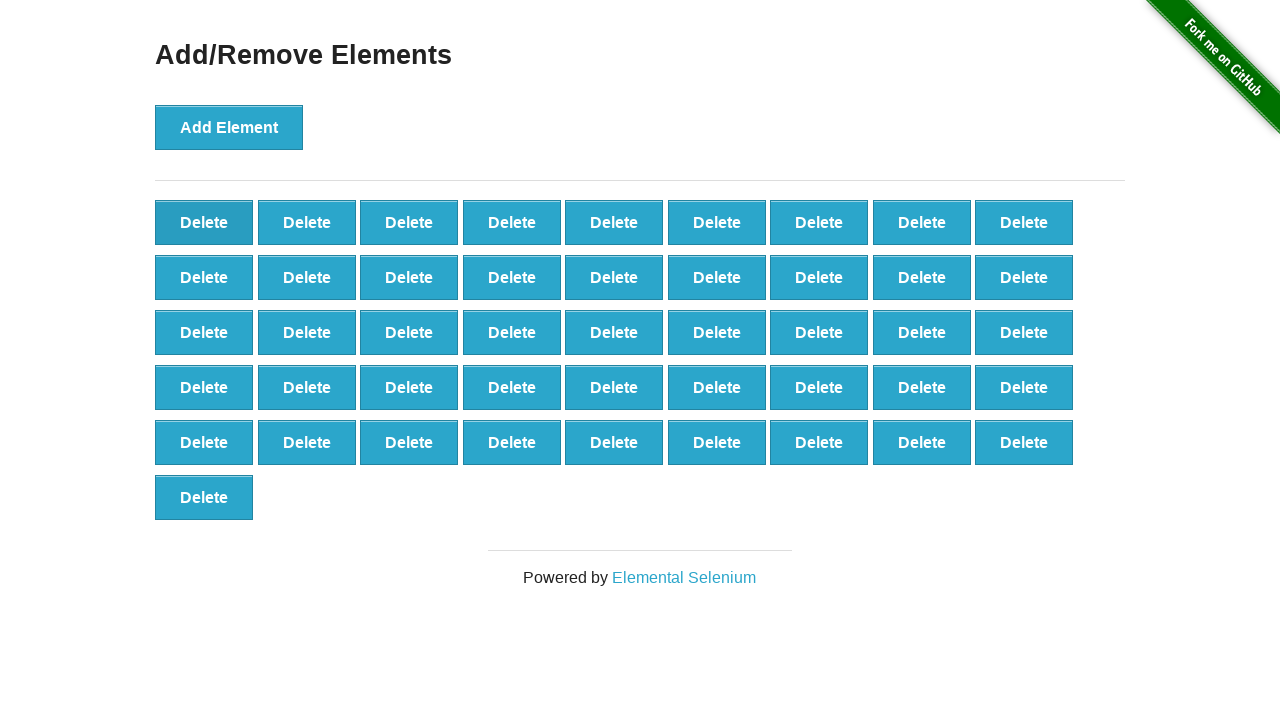

Clicked delete button (iteration 55/90) at (204, 222) on xpath=//*[@onclick='deleteElement()'] >> nth=0
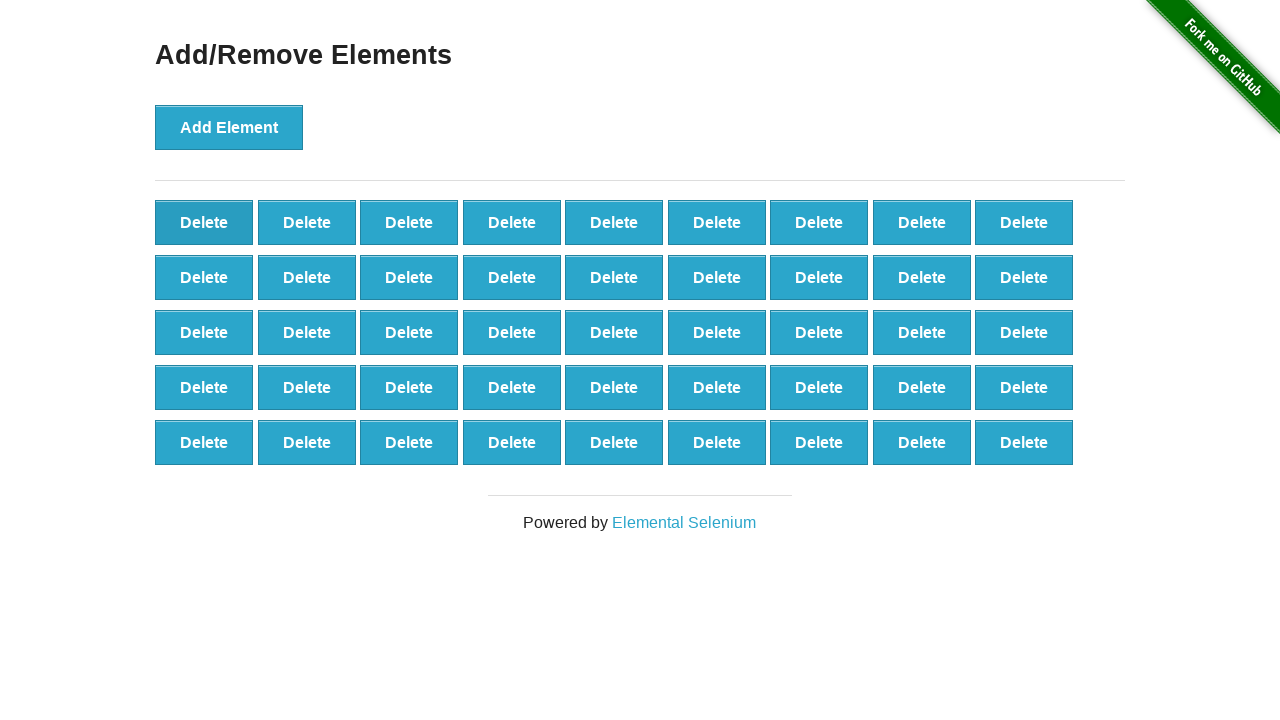

Clicked delete button (iteration 56/90) at (204, 222) on xpath=//*[@onclick='deleteElement()'] >> nth=0
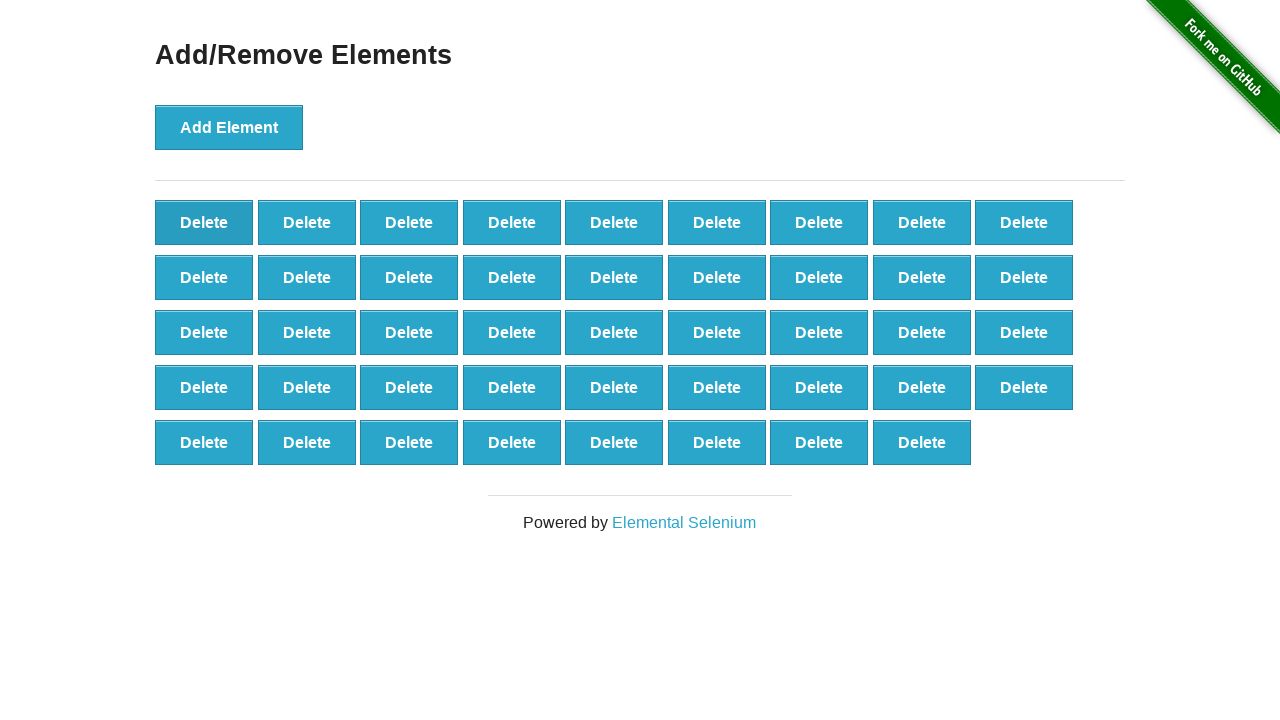

Clicked delete button (iteration 57/90) at (204, 222) on xpath=//*[@onclick='deleteElement()'] >> nth=0
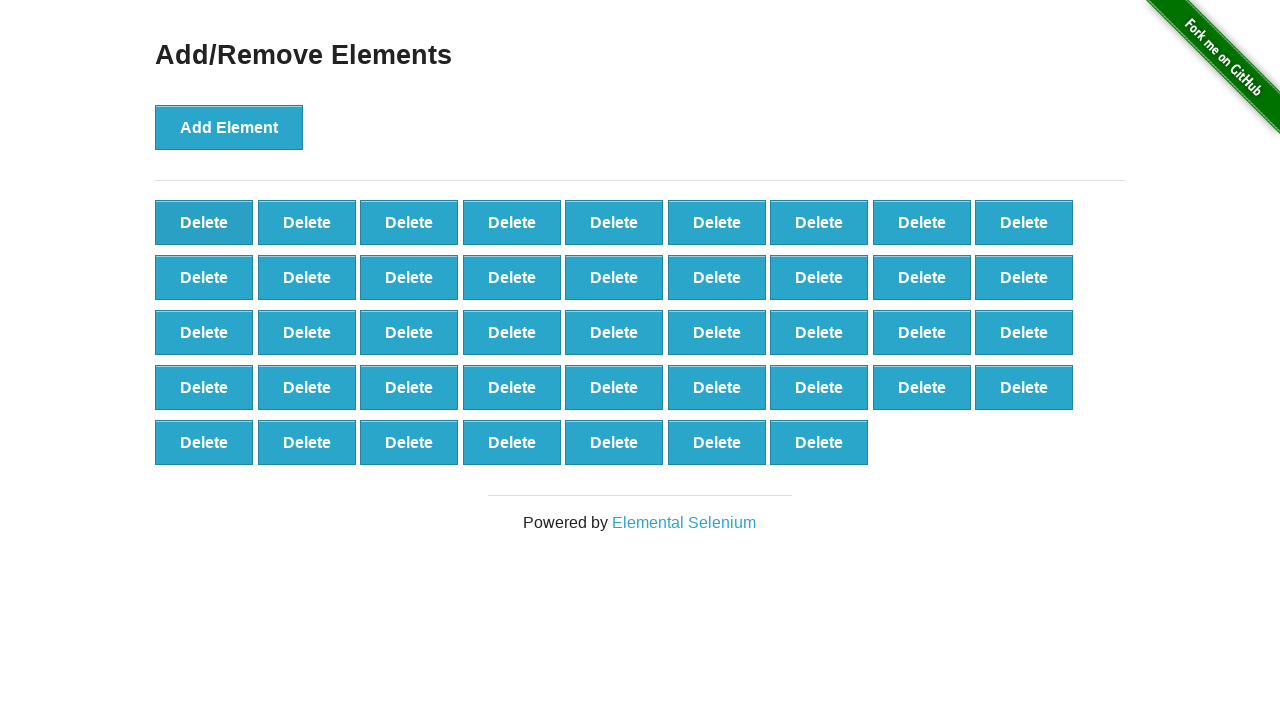

Clicked delete button (iteration 58/90) at (204, 222) on xpath=//*[@onclick='deleteElement()'] >> nth=0
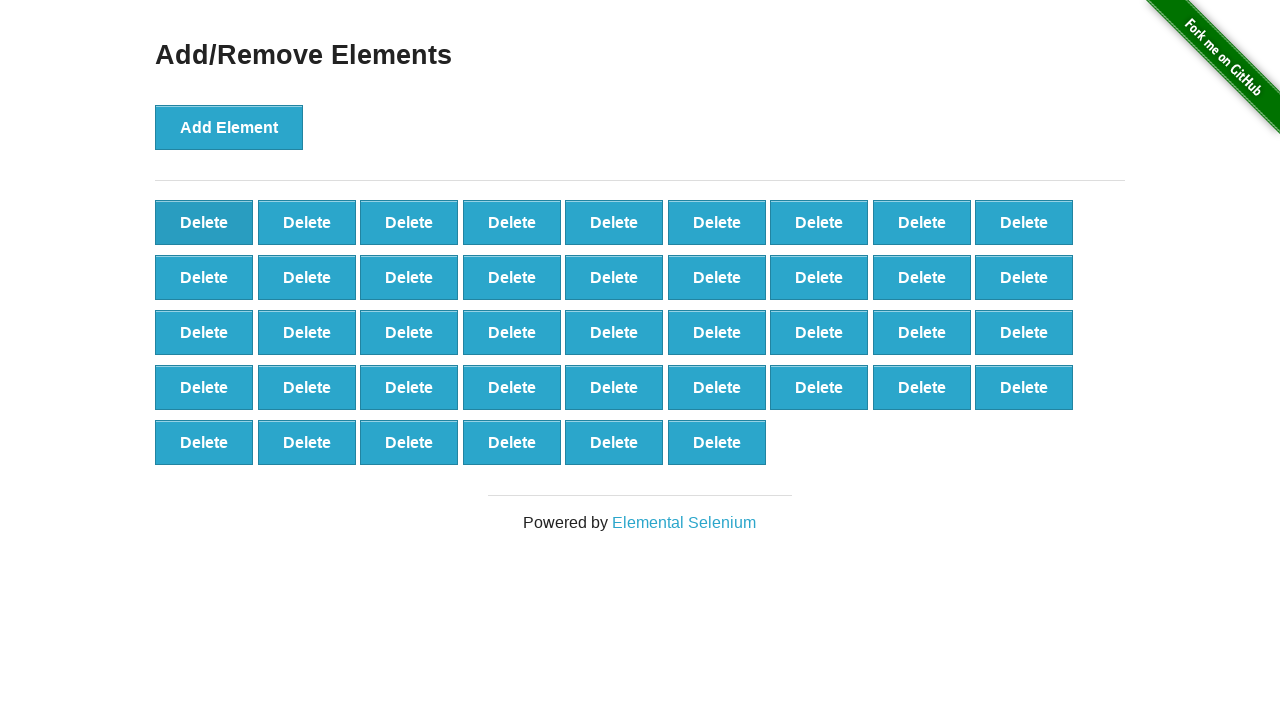

Clicked delete button (iteration 59/90) at (204, 222) on xpath=//*[@onclick='deleteElement()'] >> nth=0
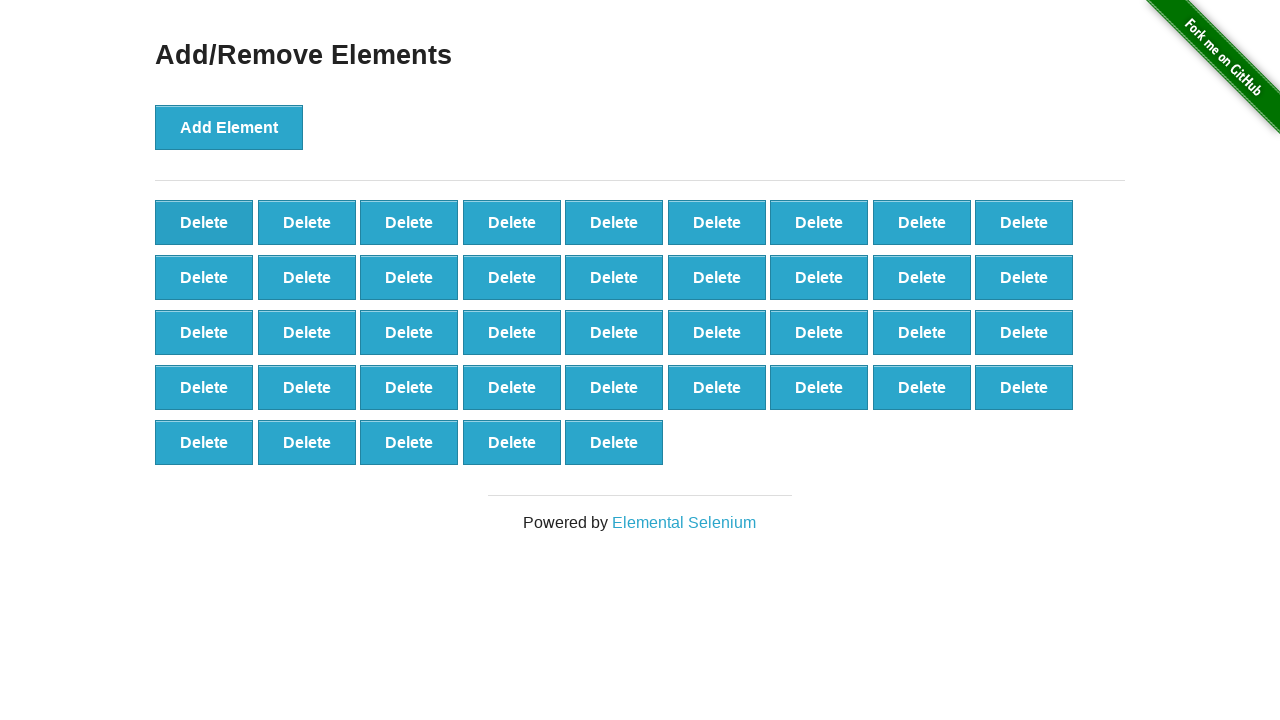

Clicked delete button (iteration 60/90) at (204, 222) on xpath=//*[@onclick='deleteElement()'] >> nth=0
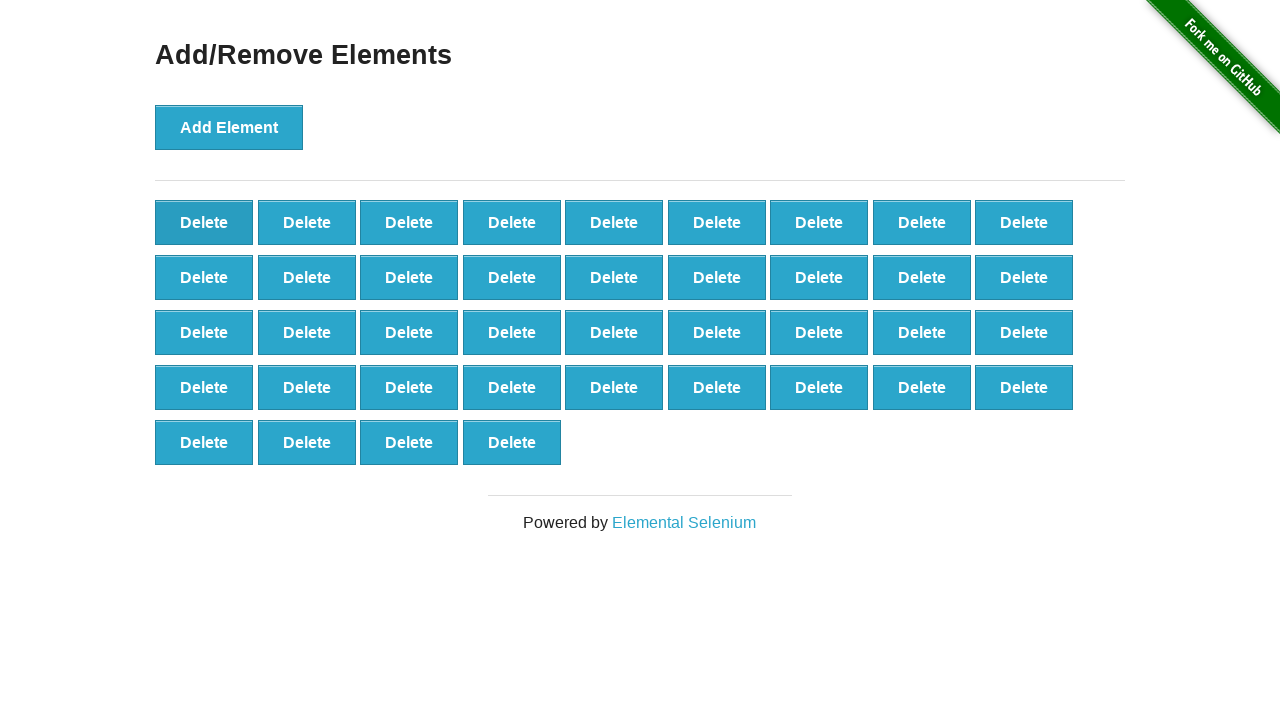

Clicked delete button (iteration 61/90) at (204, 222) on xpath=//*[@onclick='deleteElement()'] >> nth=0
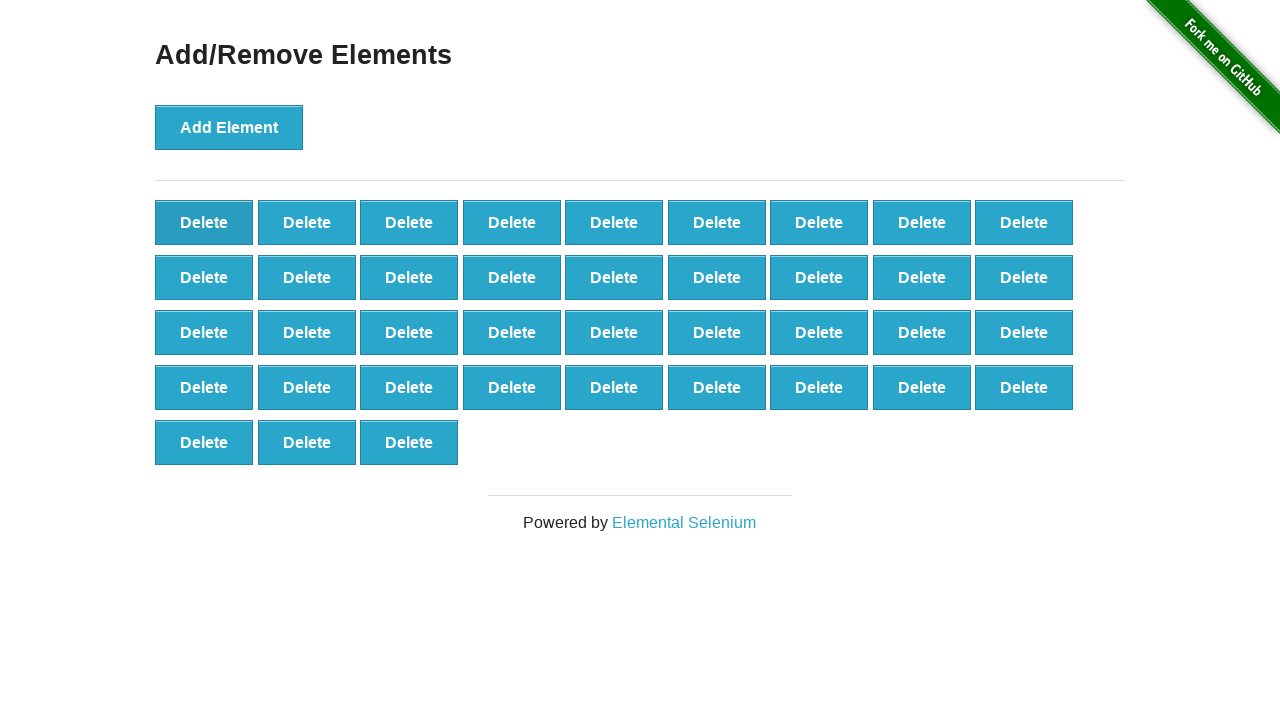

Clicked delete button (iteration 62/90) at (204, 222) on xpath=//*[@onclick='deleteElement()'] >> nth=0
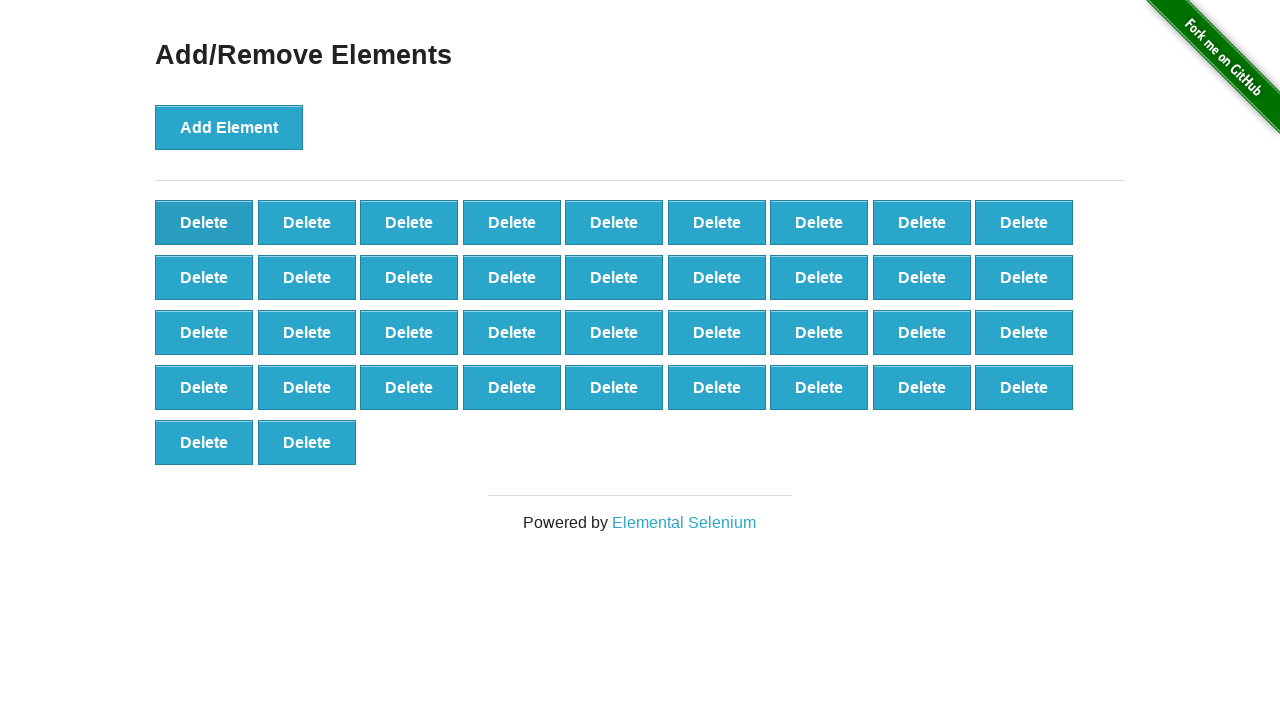

Clicked delete button (iteration 63/90) at (204, 222) on xpath=//*[@onclick='deleteElement()'] >> nth=0
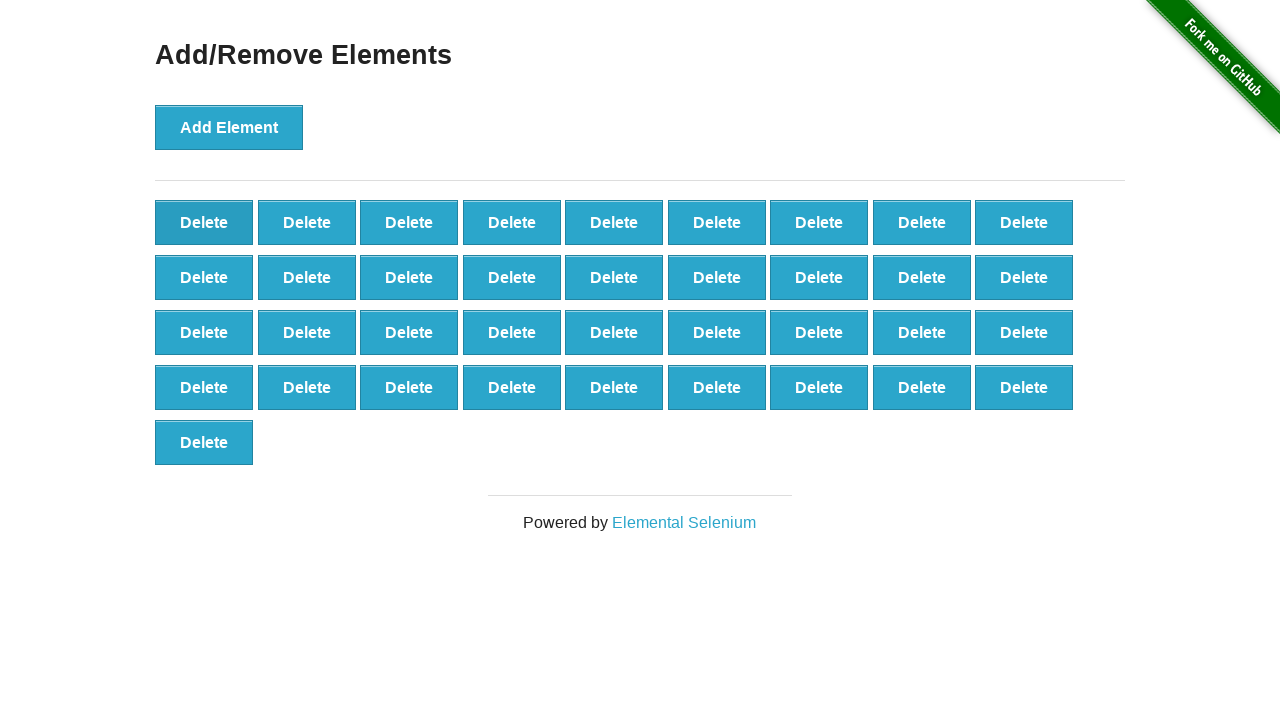

Clicked delete button (iteration 64/90) at (204, 222) on xpath=//*[@onclick='deleteElement()'] >> nth=0
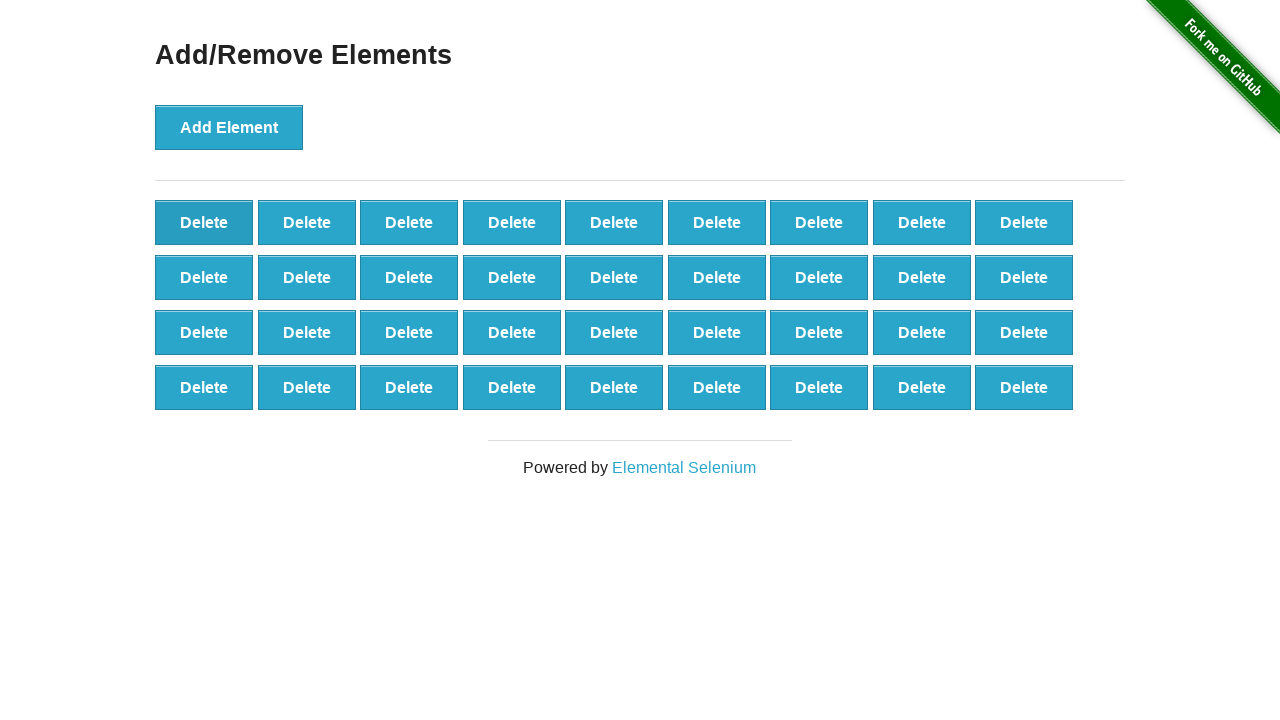

Clicked delete button (iteration 65/90) at (204, 222) on xpath=//*[@onclick='deleteElement()'] >> nth=0
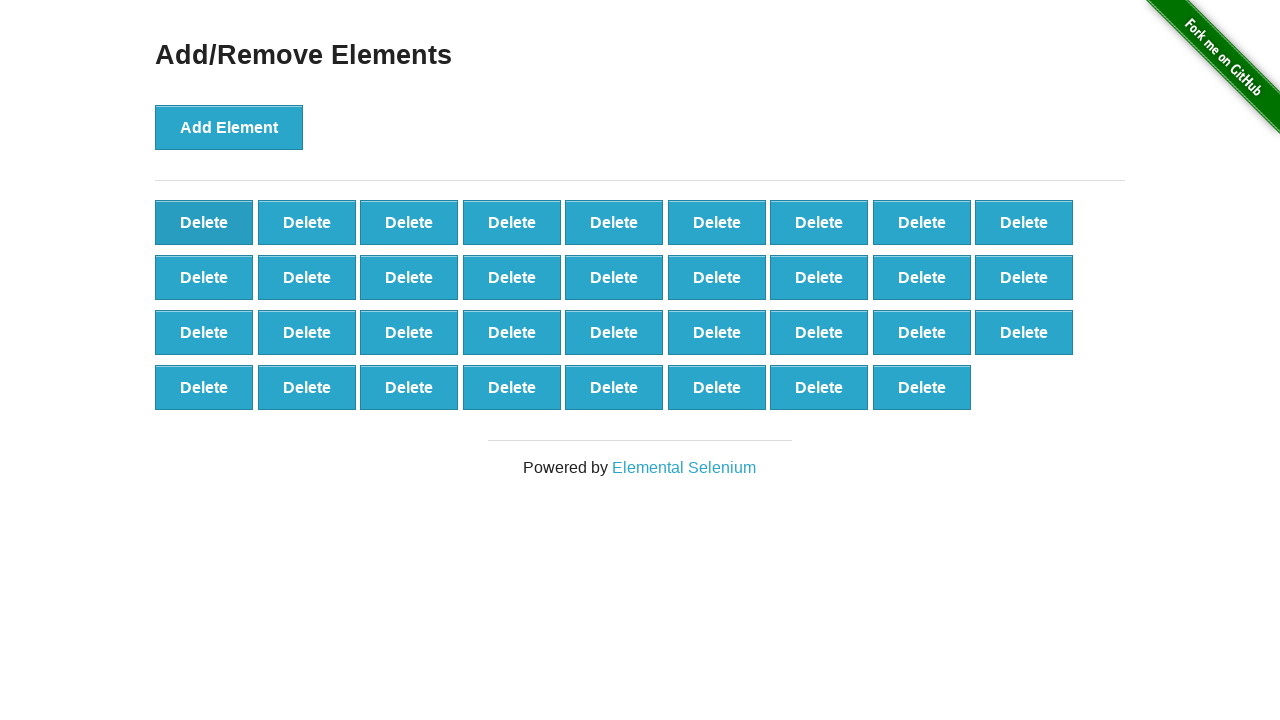

Clicked delete button (iteration 66/90) at (204, 222) on xpath=//*[@onclick='deleteElement()'] >> nth=0
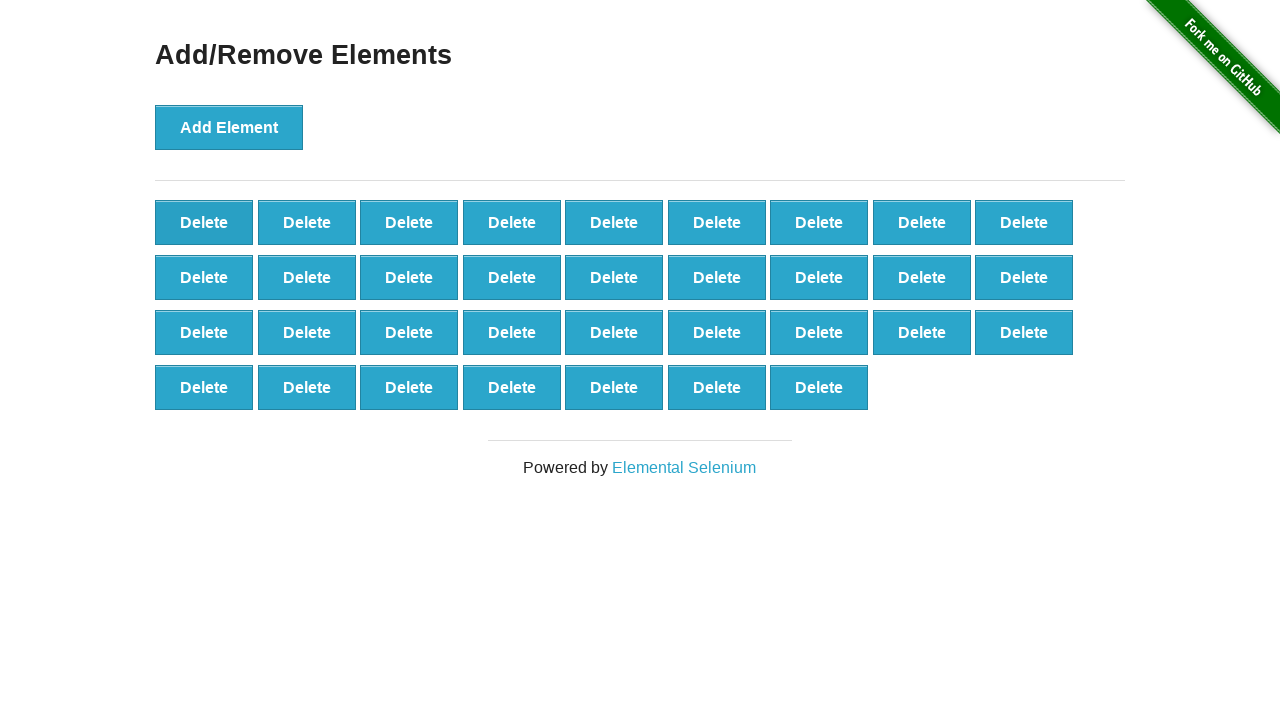

Clicked delete button (iteration 67/90) at (204, 222) on xpath=//*[@onclick='deleteElement()'] >> nth=0
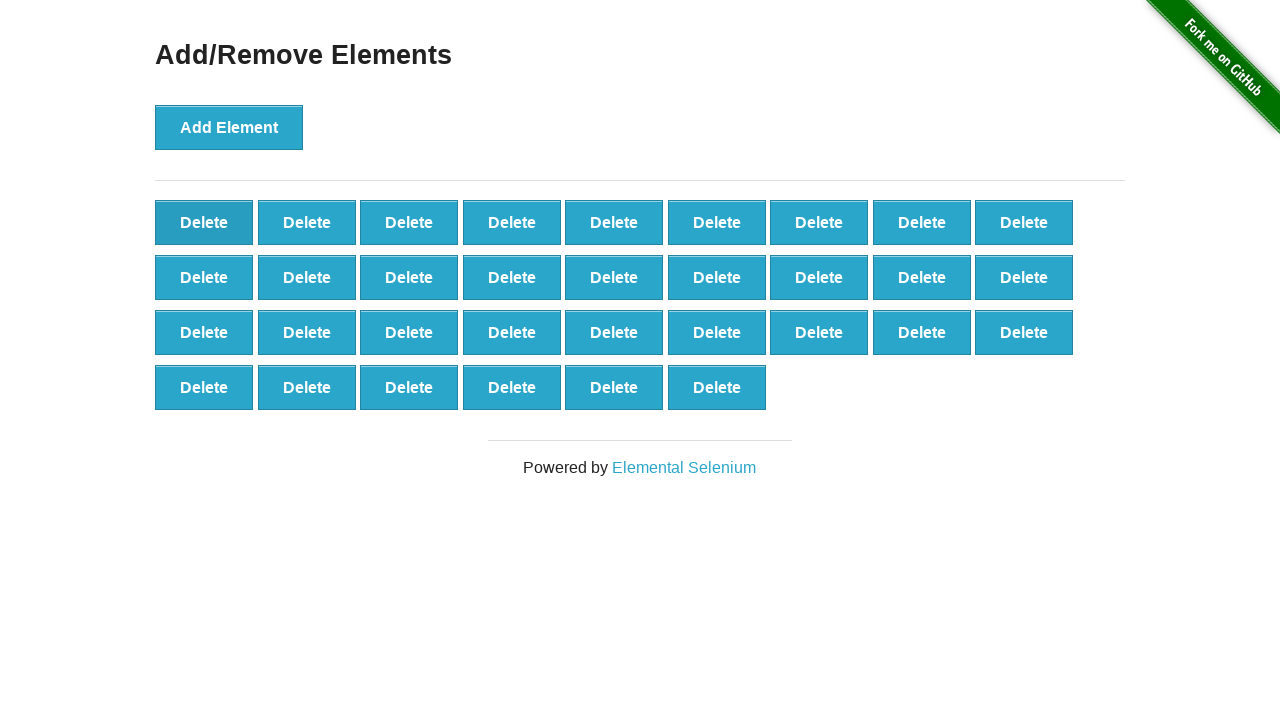

Clicked delete button (iteration 68/90) at (204, 222) on xpath=//*[@onclick='deleteElement()'] >> nth=0
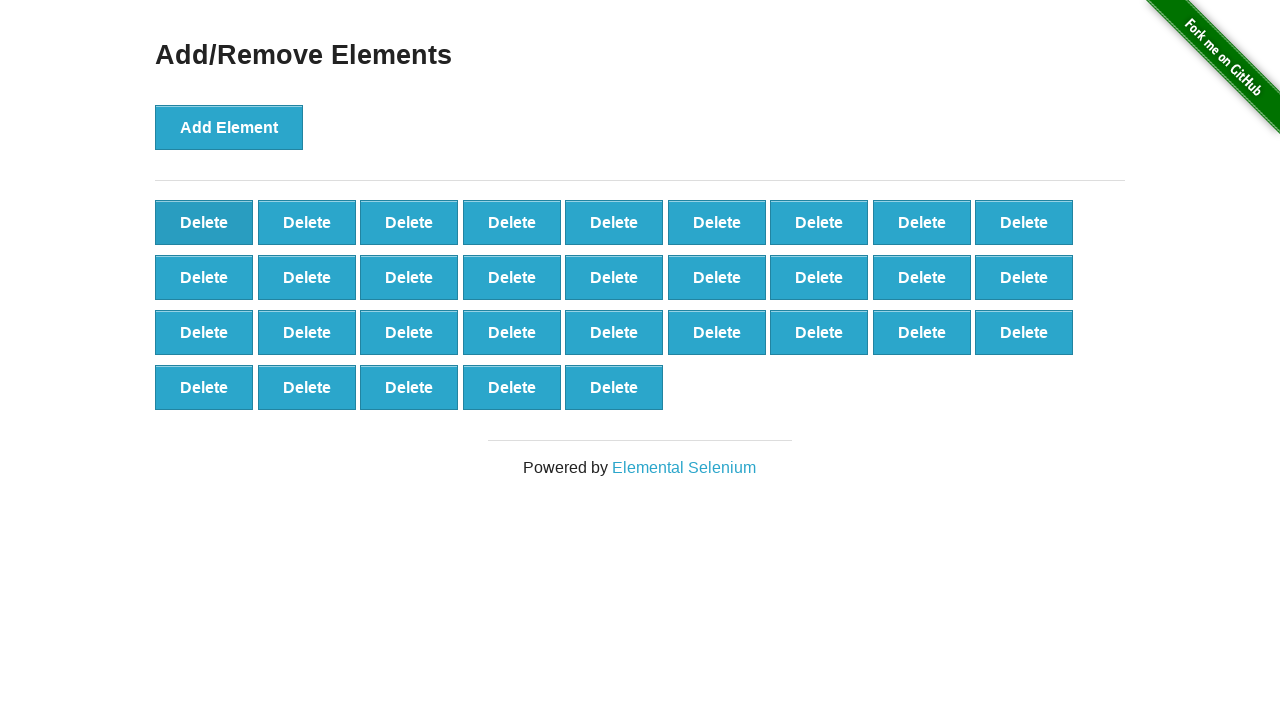

Clicked delete button (iteration 69/90) at (204, 222) on xpath=//*[@onclick='deleteElement()'] >> nth=0
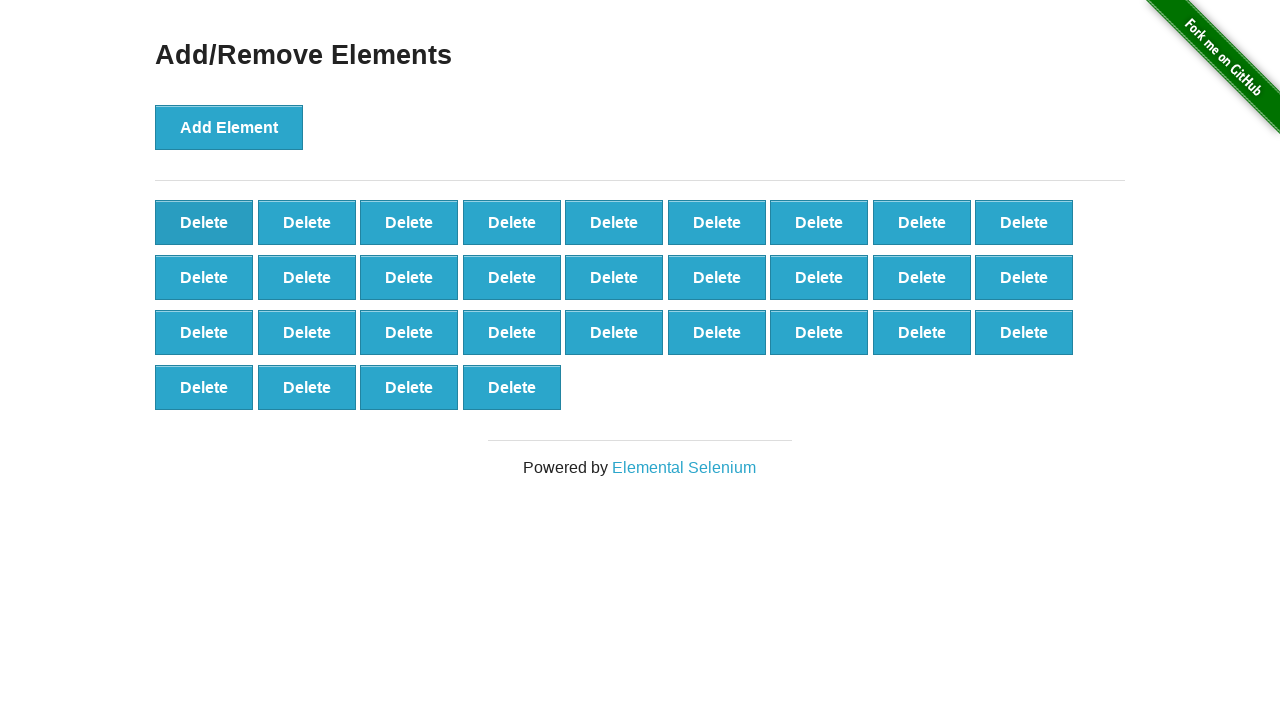

Clicked delete button (iteration 70/90) at (204, 222) on xpath=//*[@onclick='deleteElement()'] >> nth=0
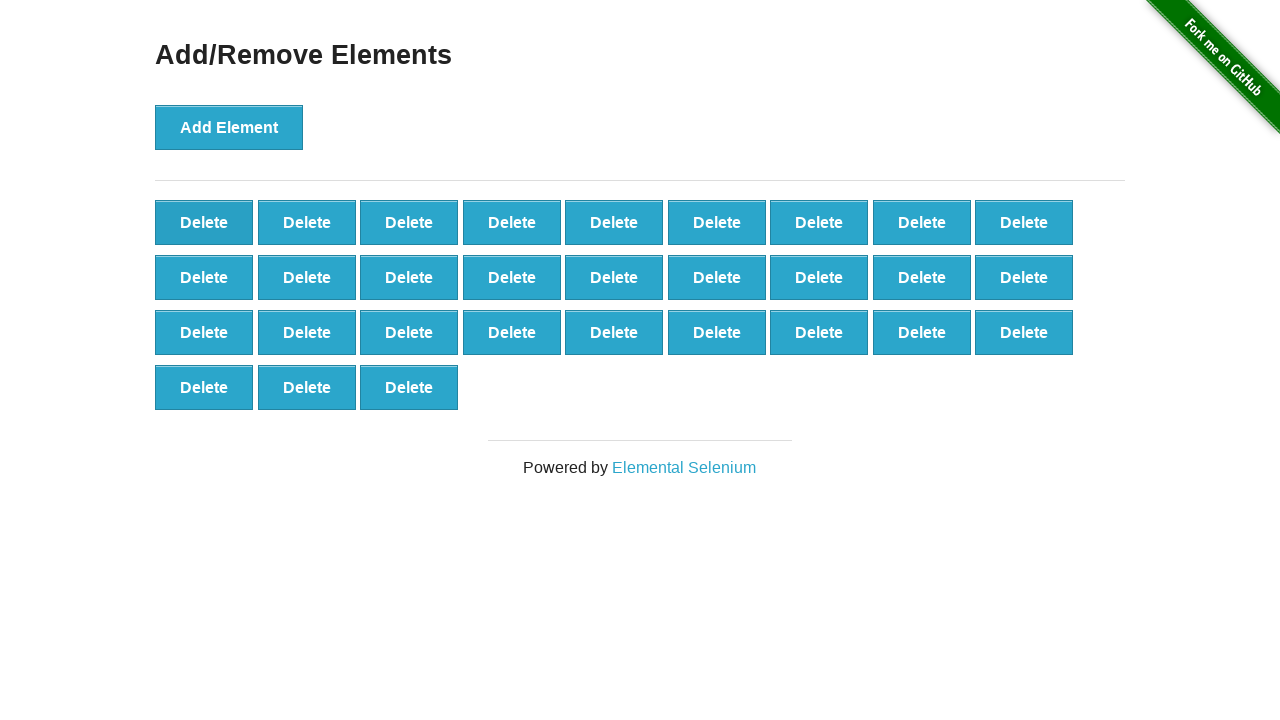

Clicked delete button (iteration 71/90) at (204, 222) on xpath=//*[@onclick='deleteElement()'] >> nth=0
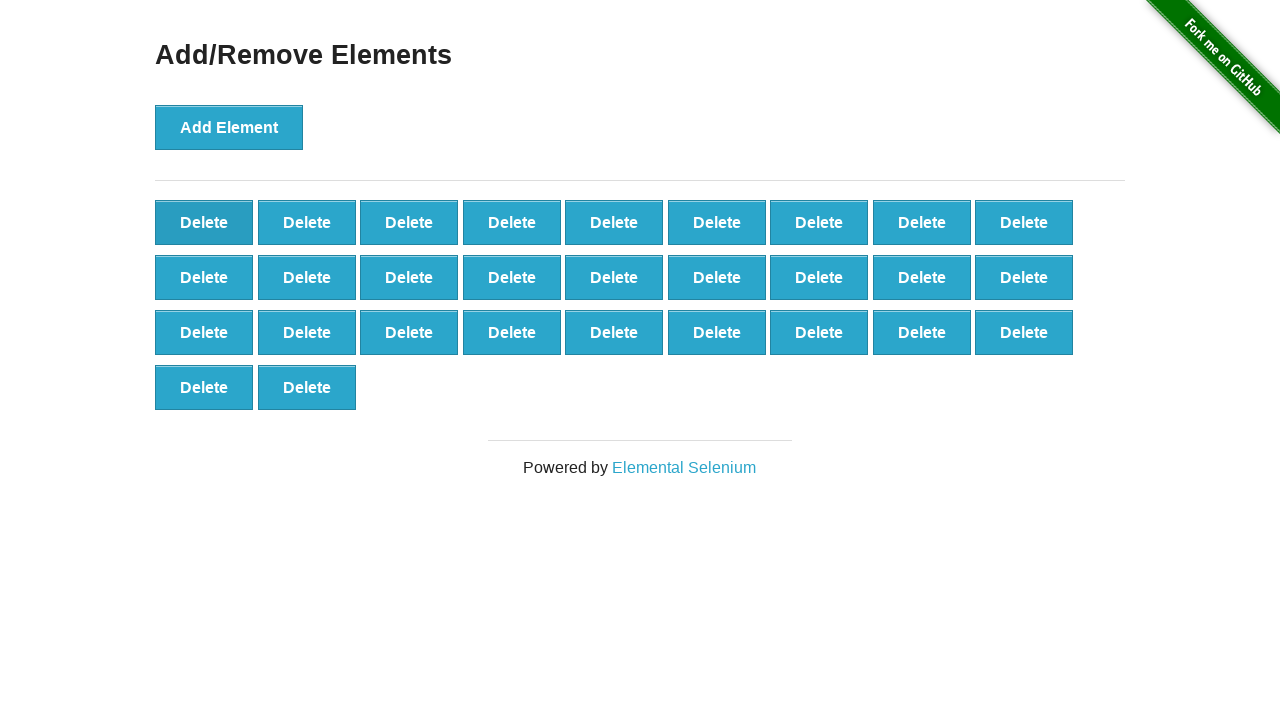

Clicked delete button (iteration 72/90) at (204, 222) on xpath=//*[@onclick='deleteElement()'] >> nth=0
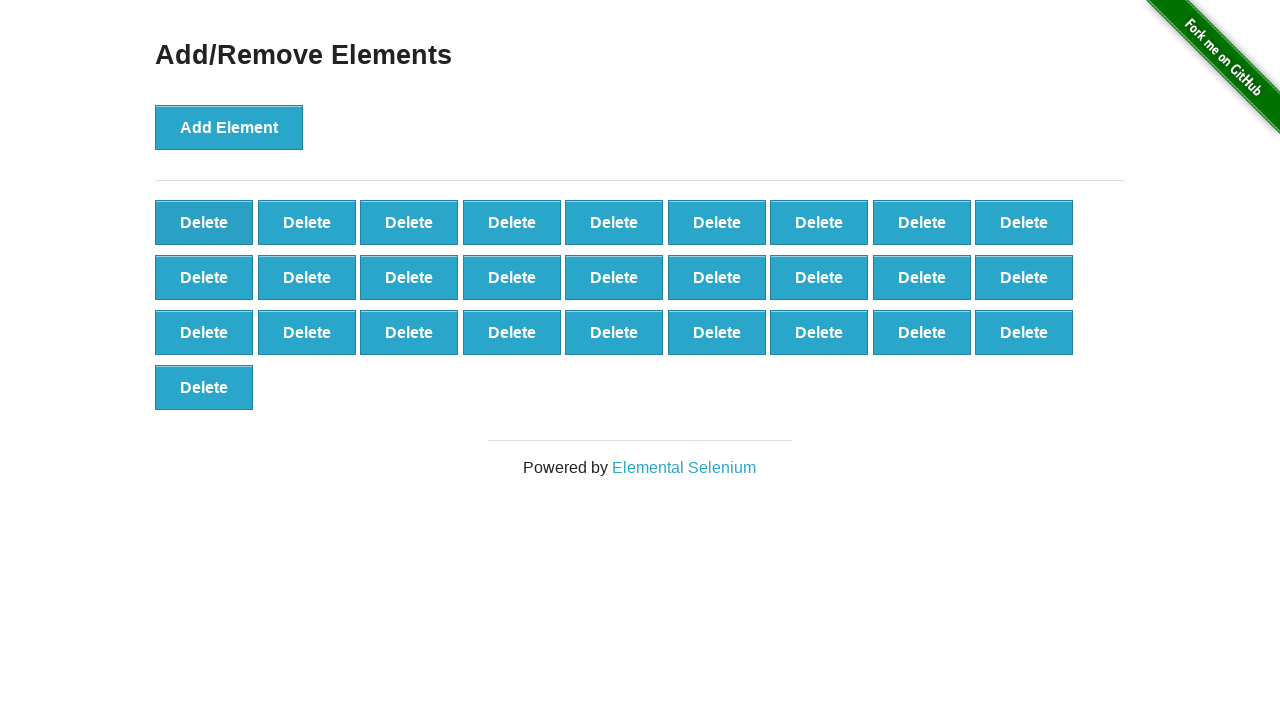

Clicked delete button (iteration 73/90) at (204, 222) on xpath=//*[@onclick='deleteElement()'] >> nth=0
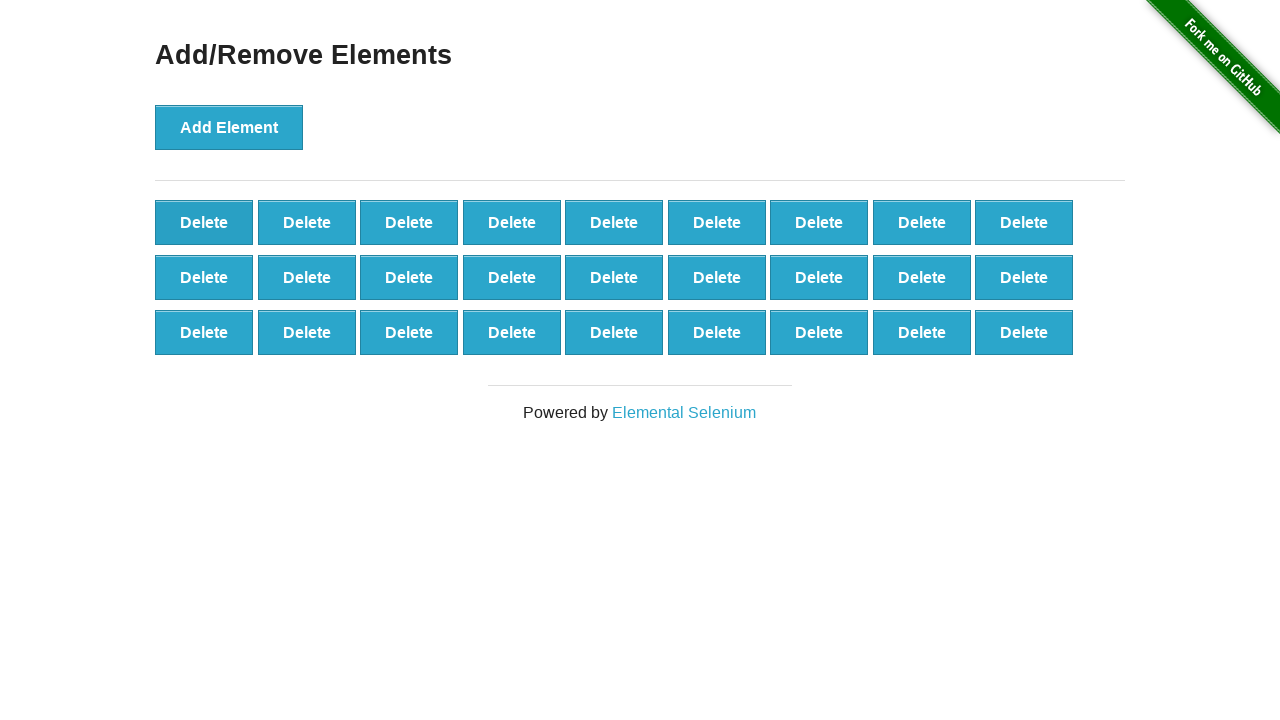

Clicked delete button (iteration 74/90) at (204, 222) on xpath=//*[@onclick='deleteElement()'] >> nth=0
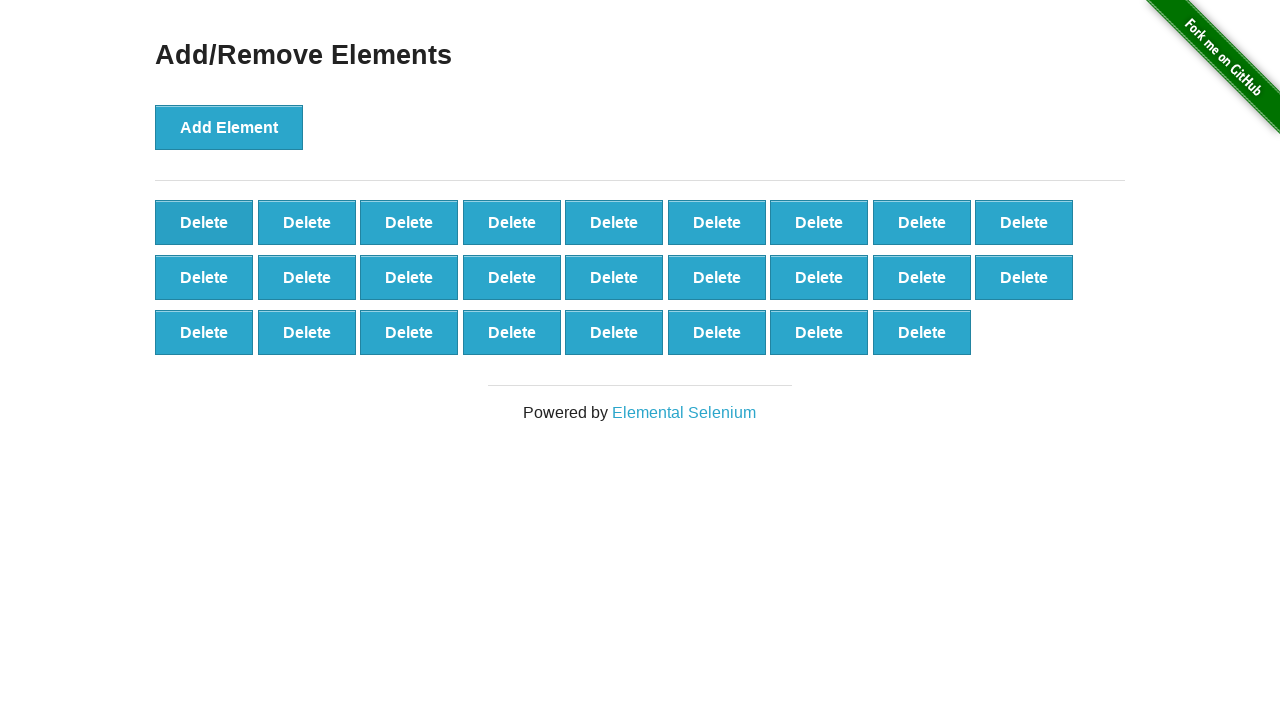

Clicked delete button (iteration 75/90) at (204, 222) on xpath=//*[@onclick='deleteElement()'] >> nth=0
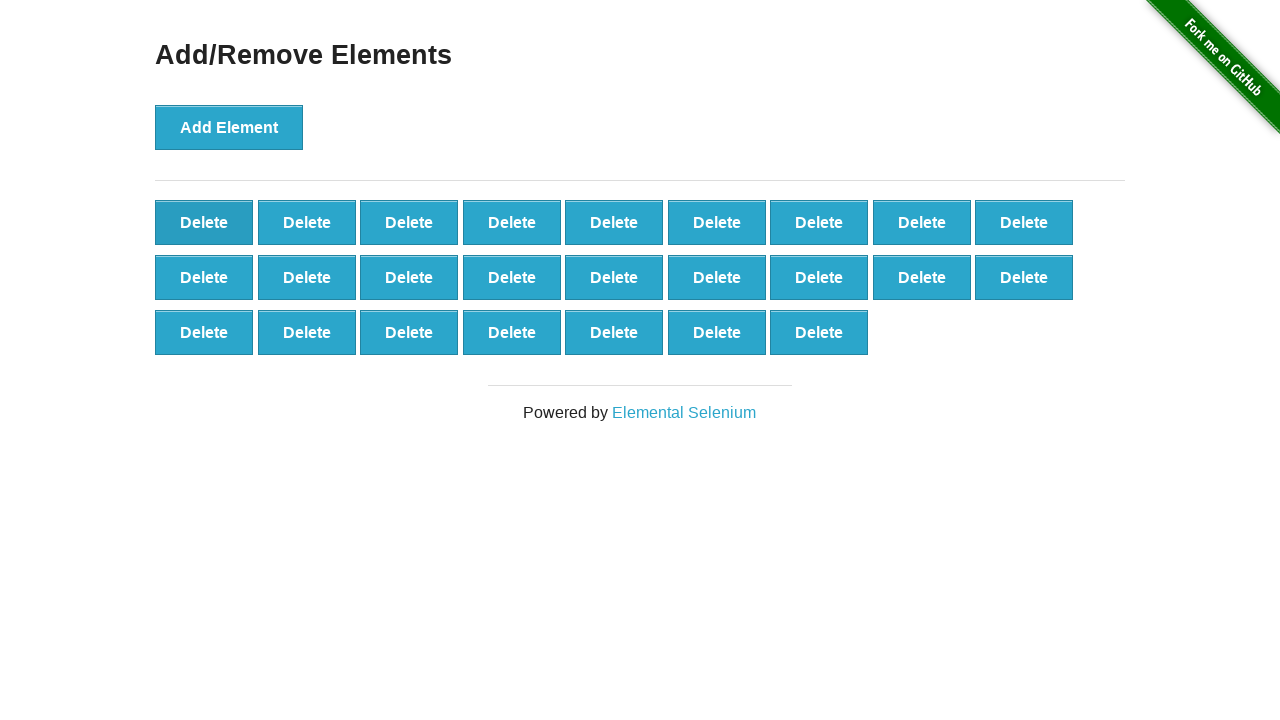

Clicked delete button (iteration 76/90) at (204, 222) on xpath=//*[@onclick='deleteElement()'] >> nth=0
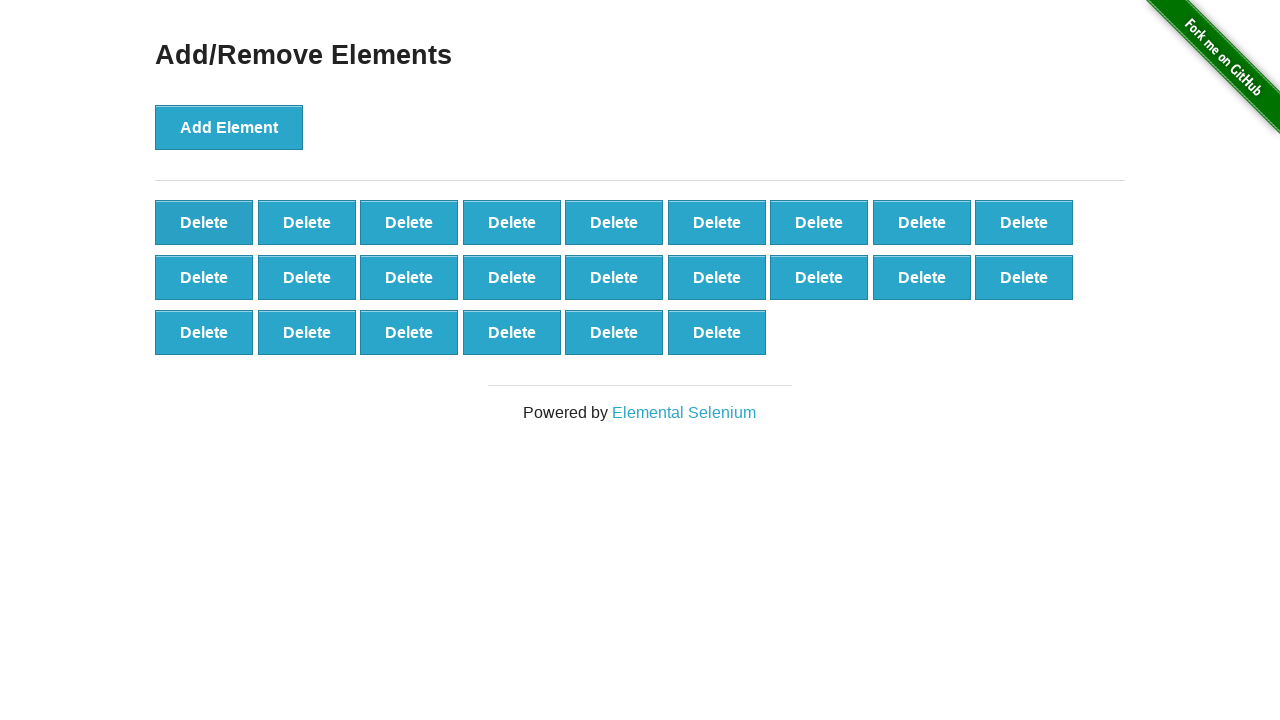

Clicked delete button (iteration 77/90) at (204, 222) on xpath=//*[@onclick='deleteElement()'] >> nth=0
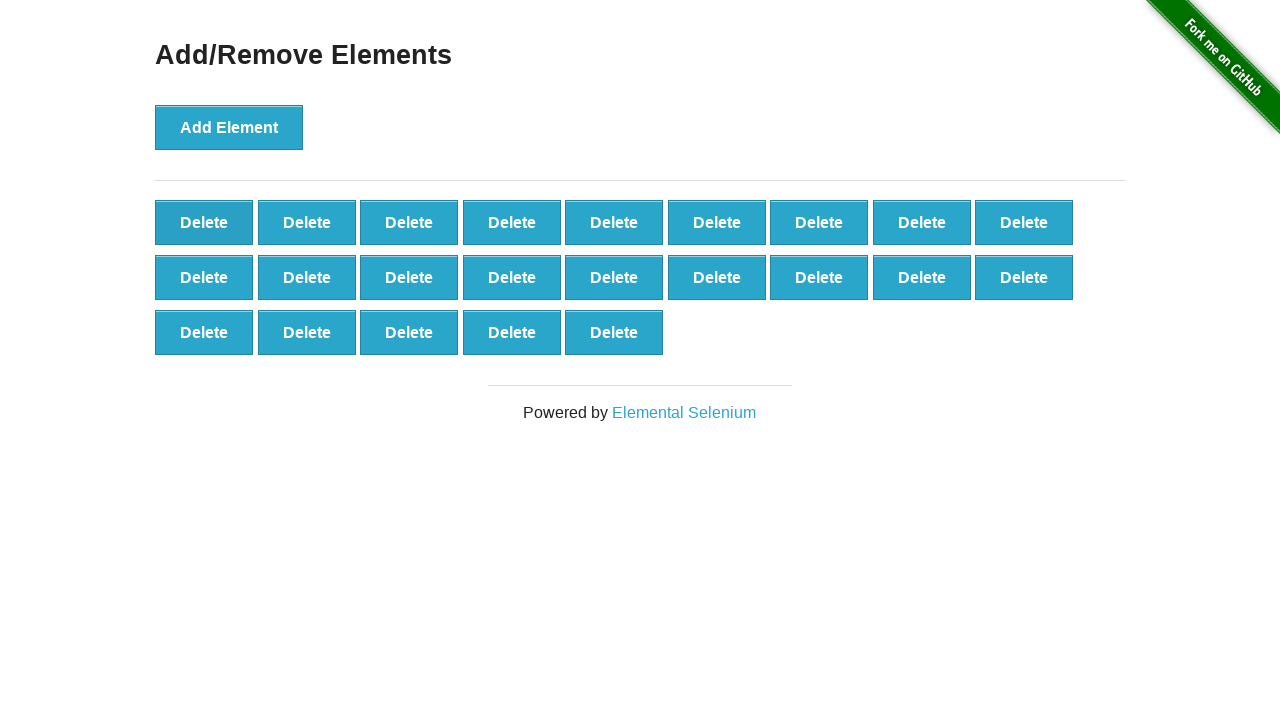

Clicked delete button (iteration 78/90) at (204, 222) on xpath=//*[@onclick='deleteElement()'] >> nth=0
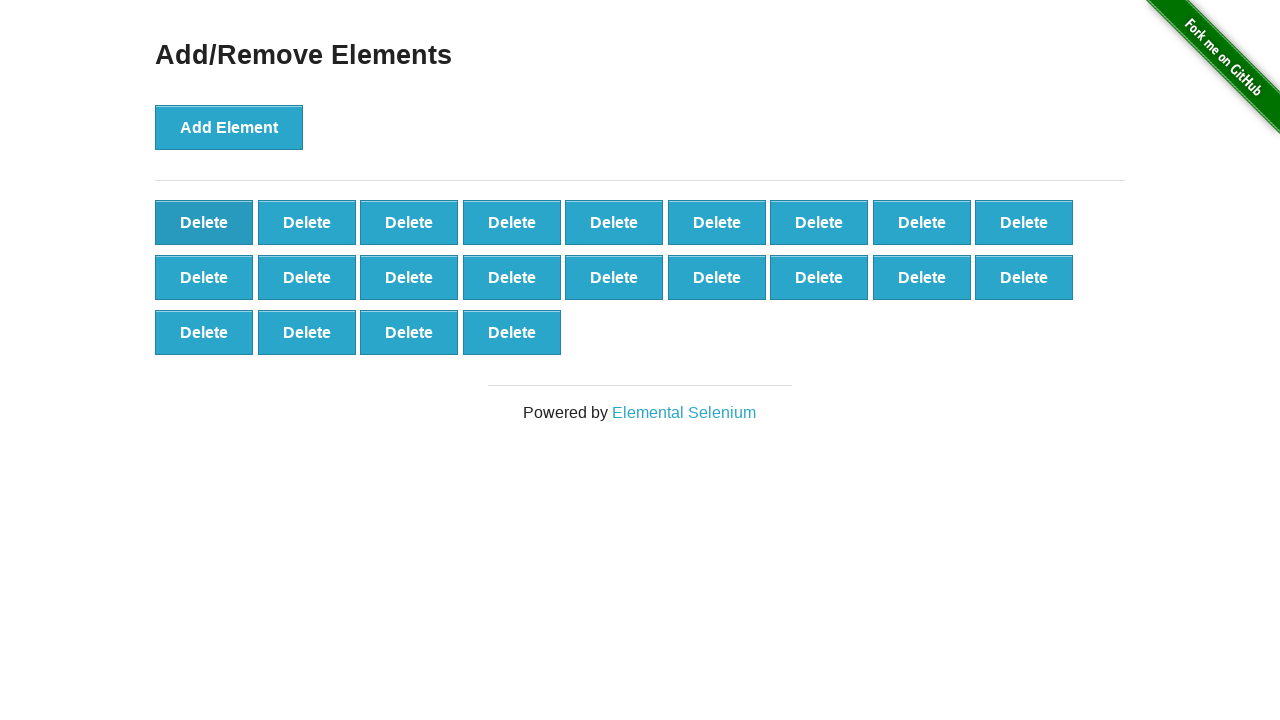

Clicked delete button (iteration 79/90) at (204, 222) on xpath=//*[@onclick='deleteElement()'] >> nth=0
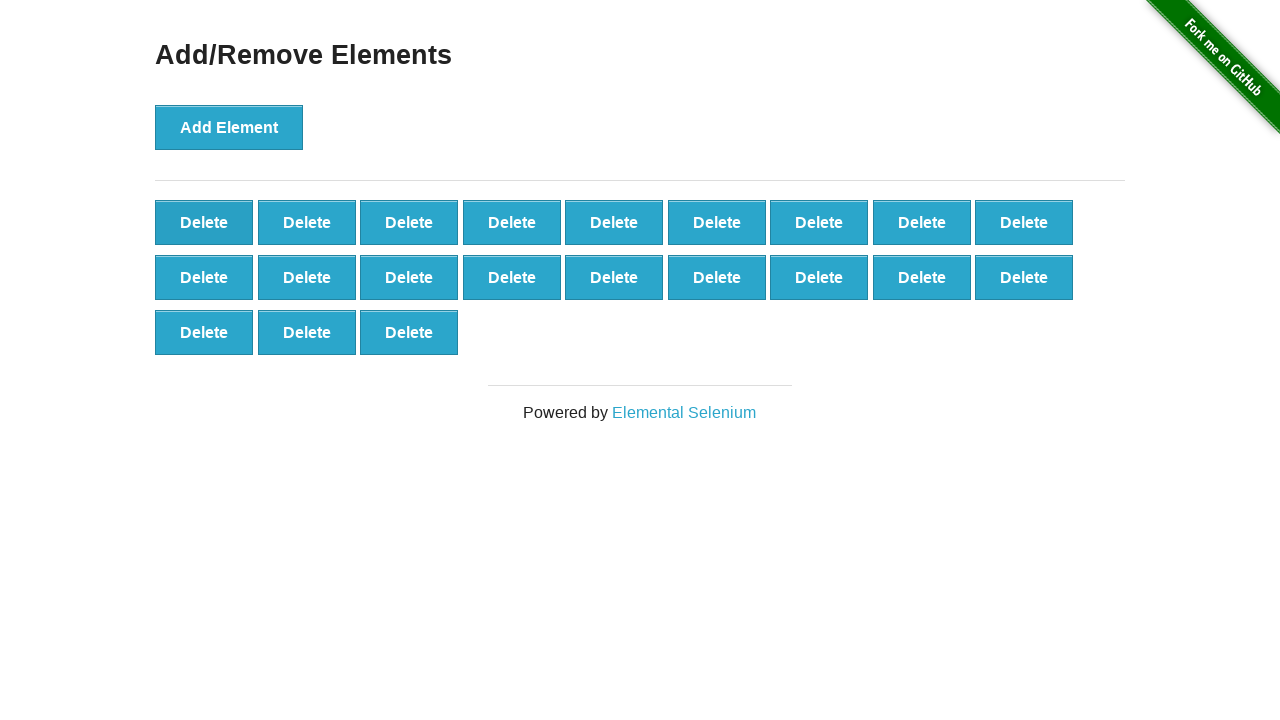

Clicked delete button (iteration 80/90) at (204, 222) on xpath=//*[@onclick='deleteElement()'] >> nth=0
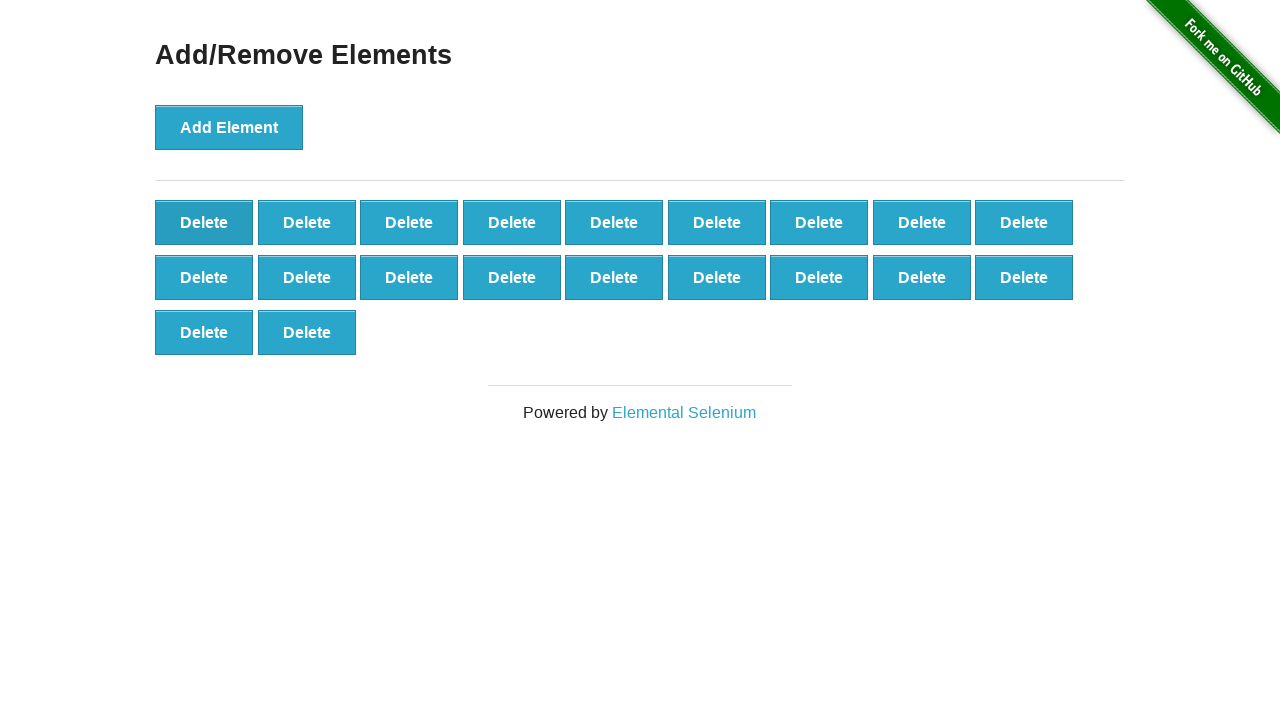

Clicked delete button (iteration 81/90) at (204, 222) on xpath=//*[@onclick='deleteElement()'] >> nth=0
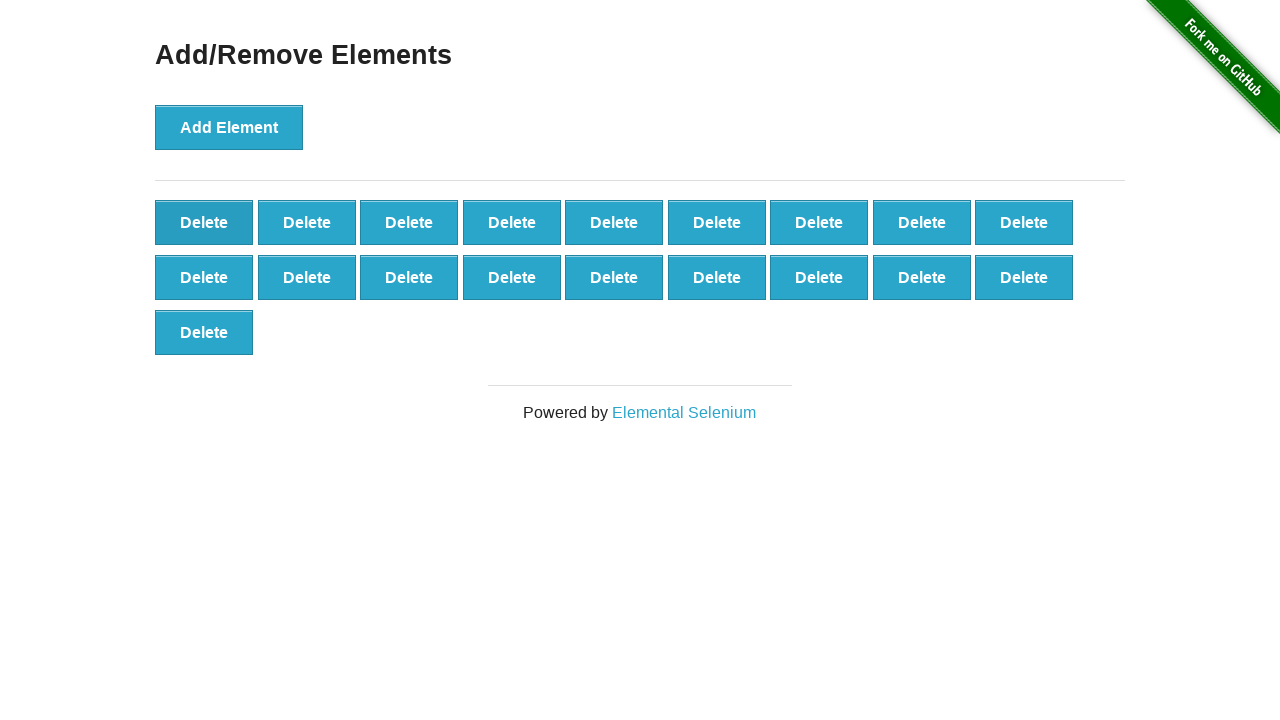

Clicked delete button (iteration 82/90) at (204, 222) on xpath=//*[@onclick='deleteElement()'] >> nth=0
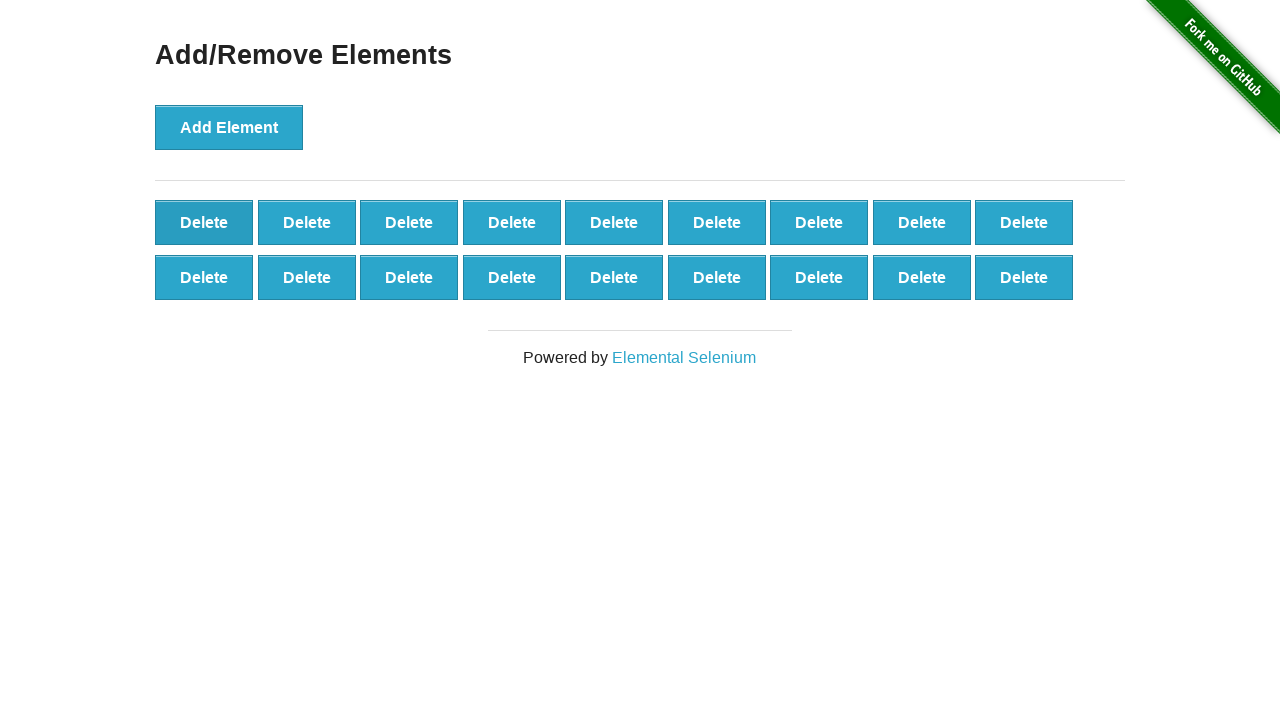

Clicked delete button (iteration 83/90) at (204, 222) on xpath=//*[@onclick='deleteElement()'] >> nth=0
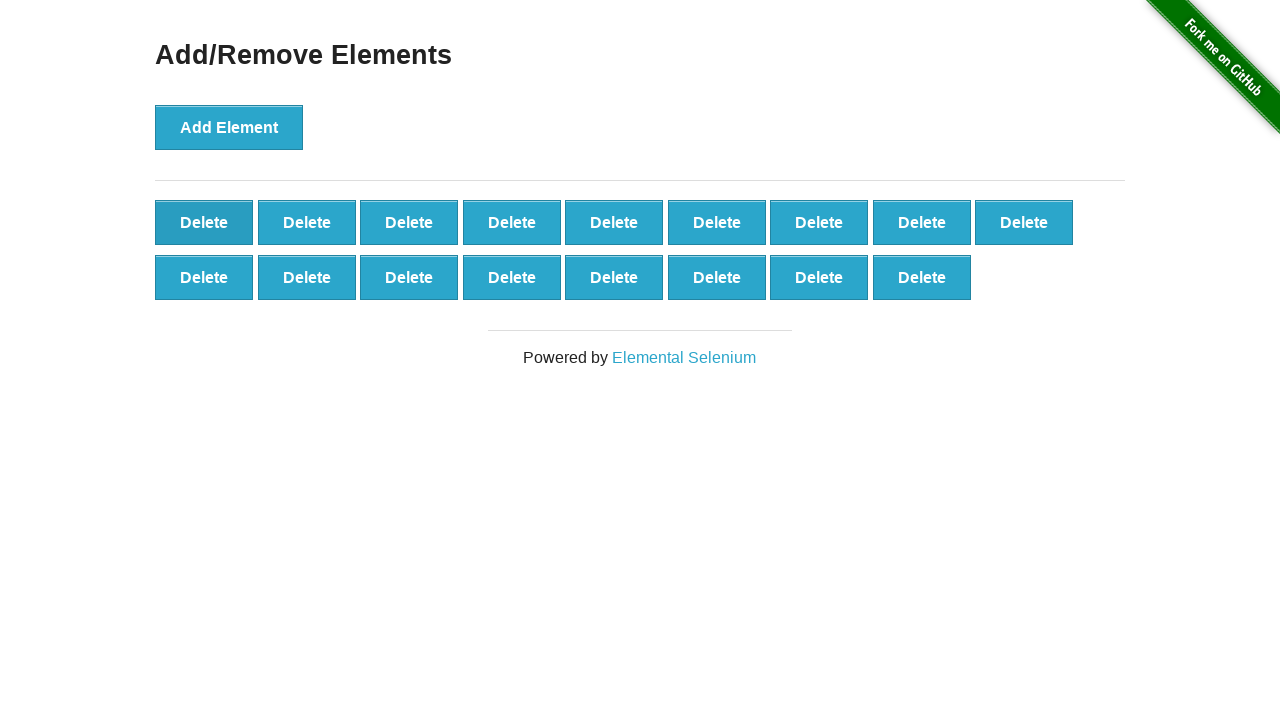

Clicked delete button (iteration 84/90) at (204, 222) on xpath=//*[@onclick='deleteElement()'] >> nth=0
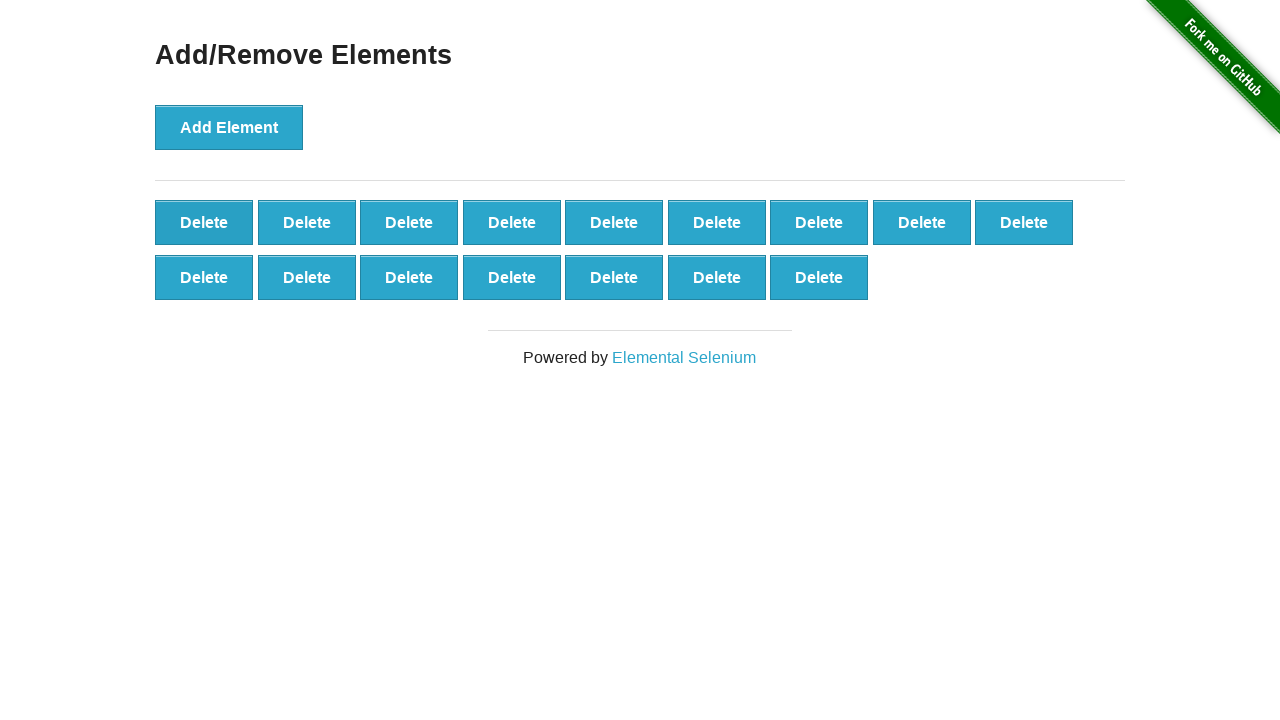

Clicked delete button (iteration 85/90) at (204, 222) on xpath=//*[@onclick='deleteElement()'] >> nth=0
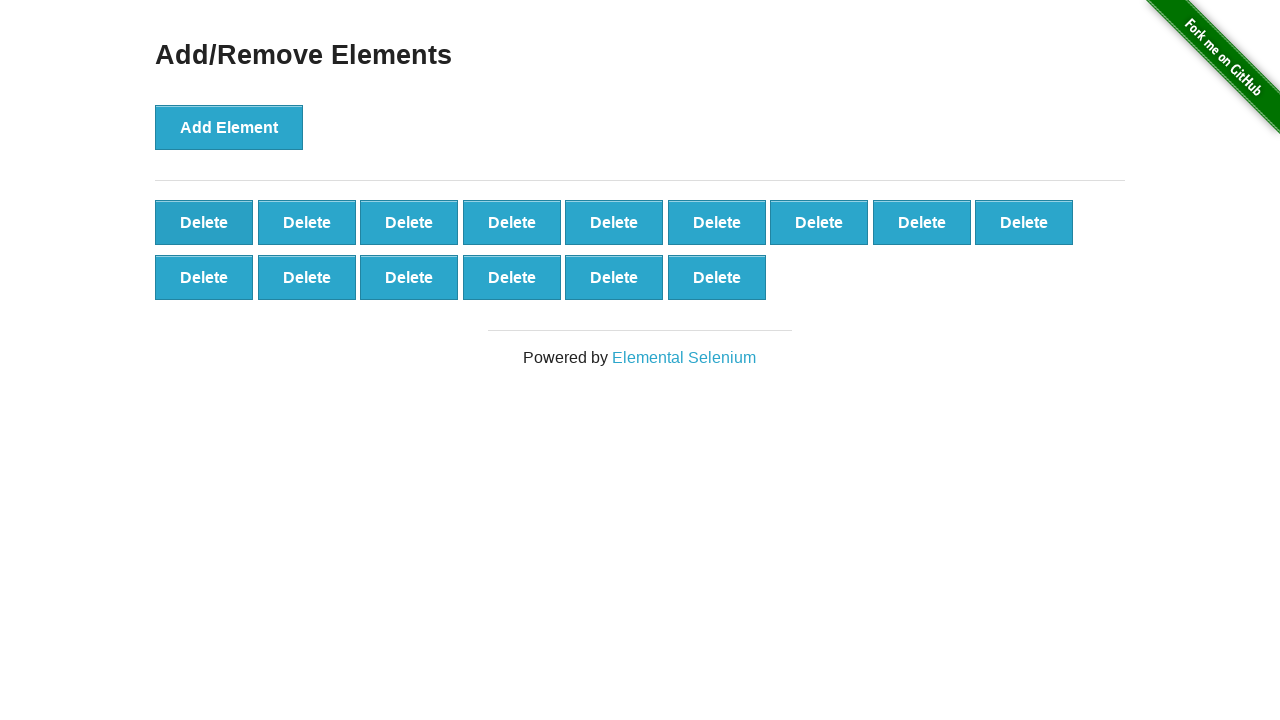

Clicked delete button (iteration 86/90) at (204, 222) on xpath=//*[@onclick='deleteElement()'] >> nth=0
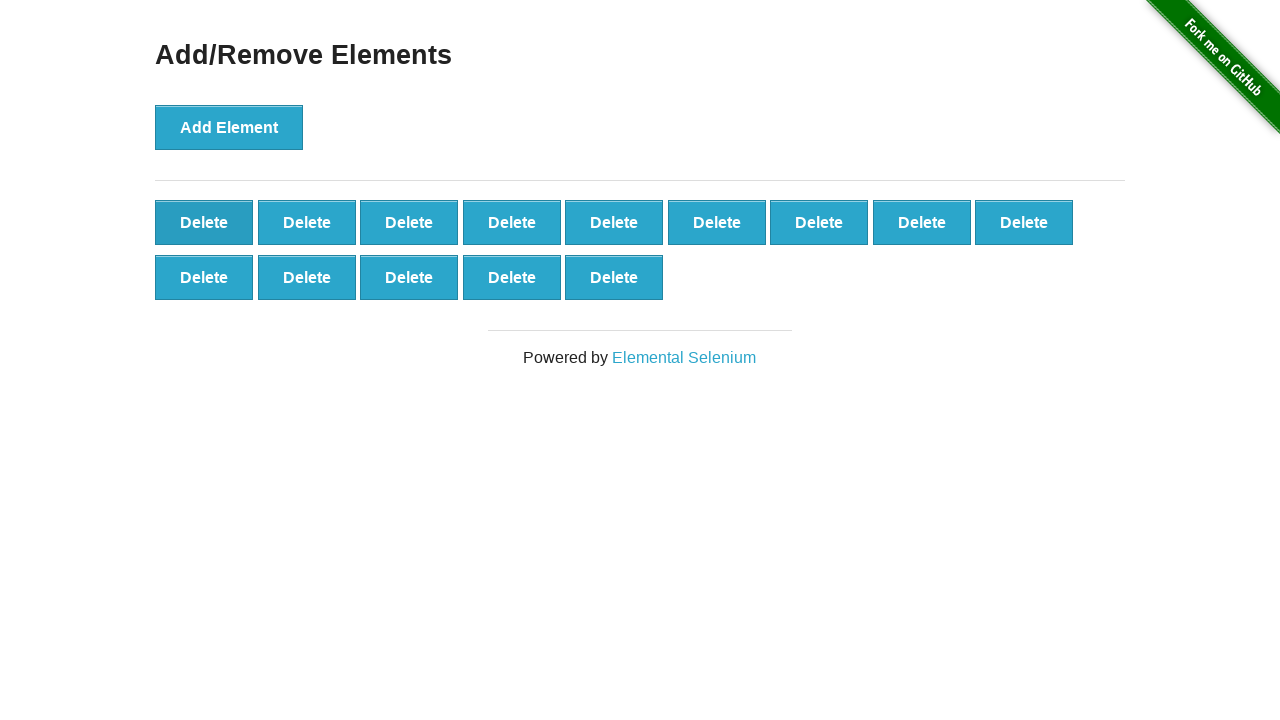

Clicked delete button (iteration 87/90) at (204, 222) on xpath=//*[@onclick='deleteElement()'] >> nth=0
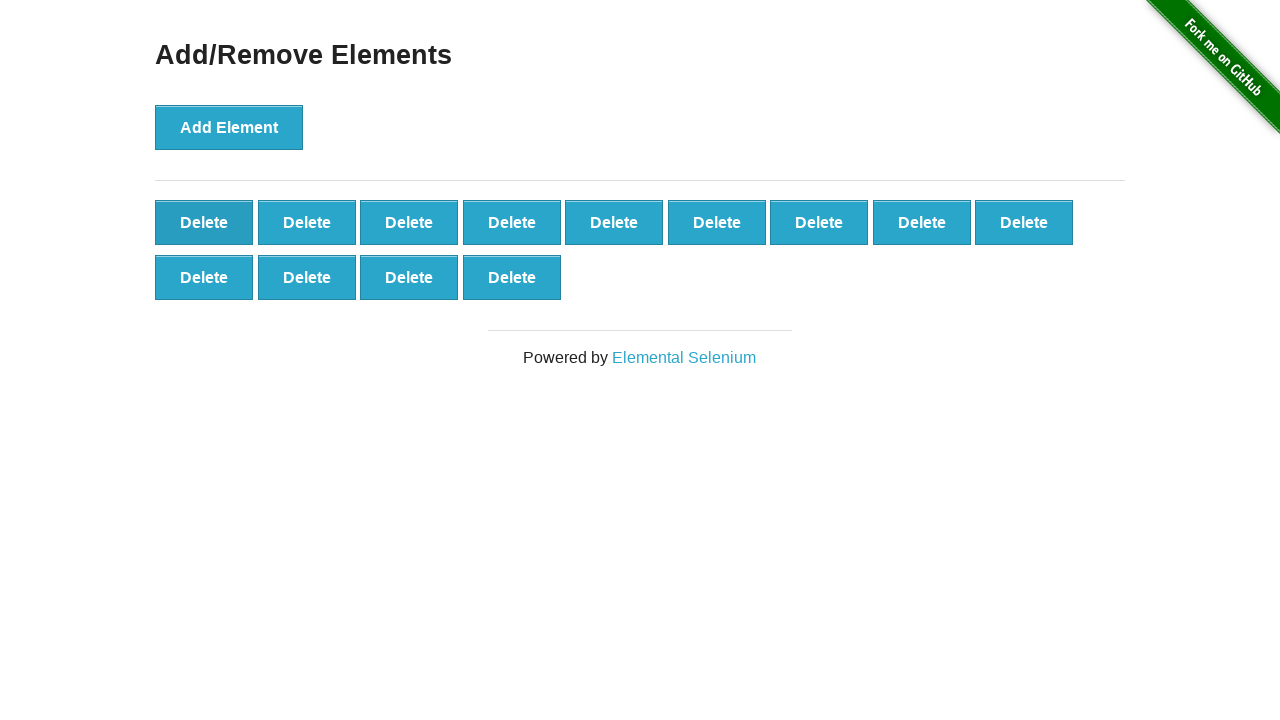

Clicked delete button (iteration 88/90) at (204, 222) on xpath=//*[@onclick='deleteElement()'] >> nth=0
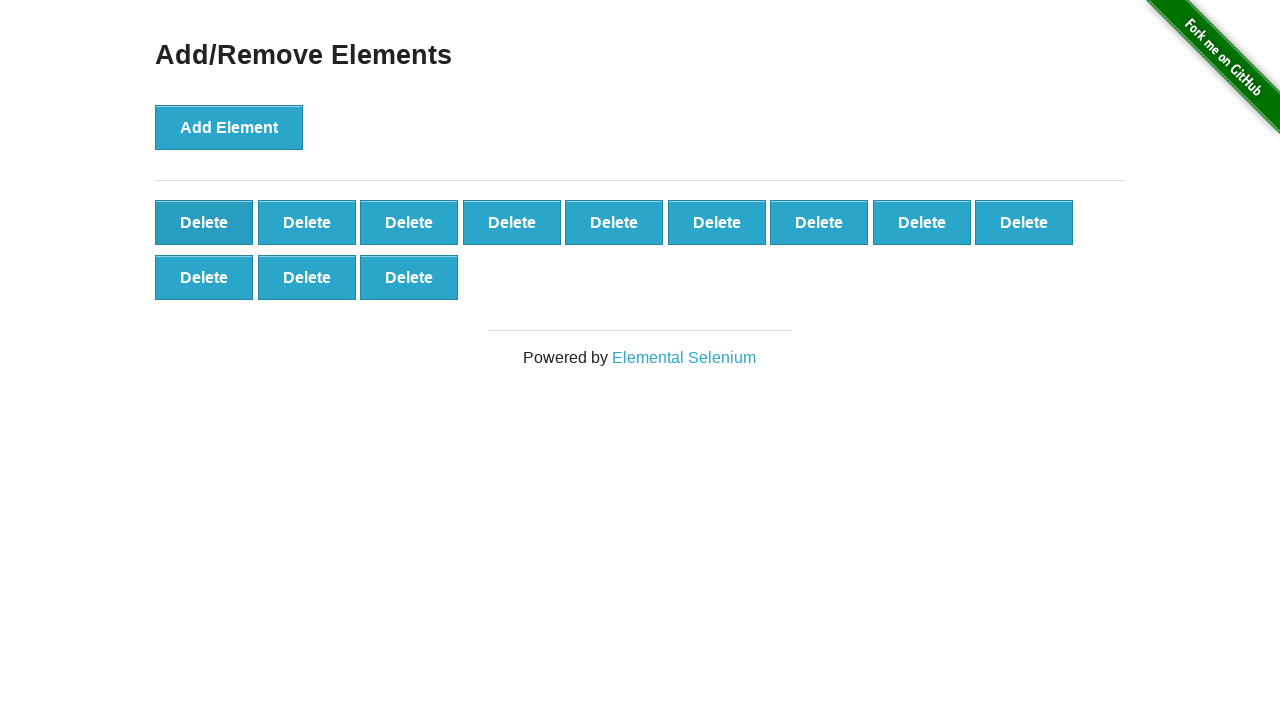

Clicked delete button (iteration 89/90) at (204, 222) on xpath=//*[@onclick='deleteElement()'] >> nth=0
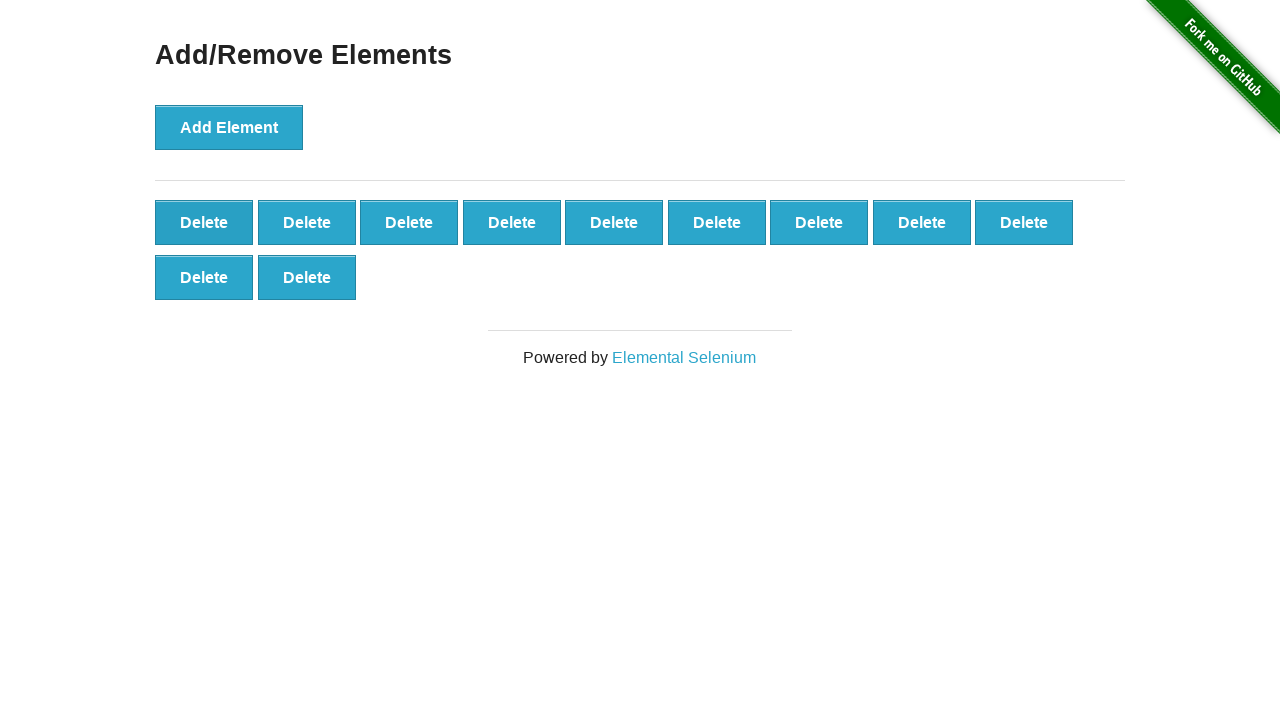

Clicked delete button (iteration 90/90) at (204, 222) on xpath=//*[@onclick='deleteElement()'] >> nth=0
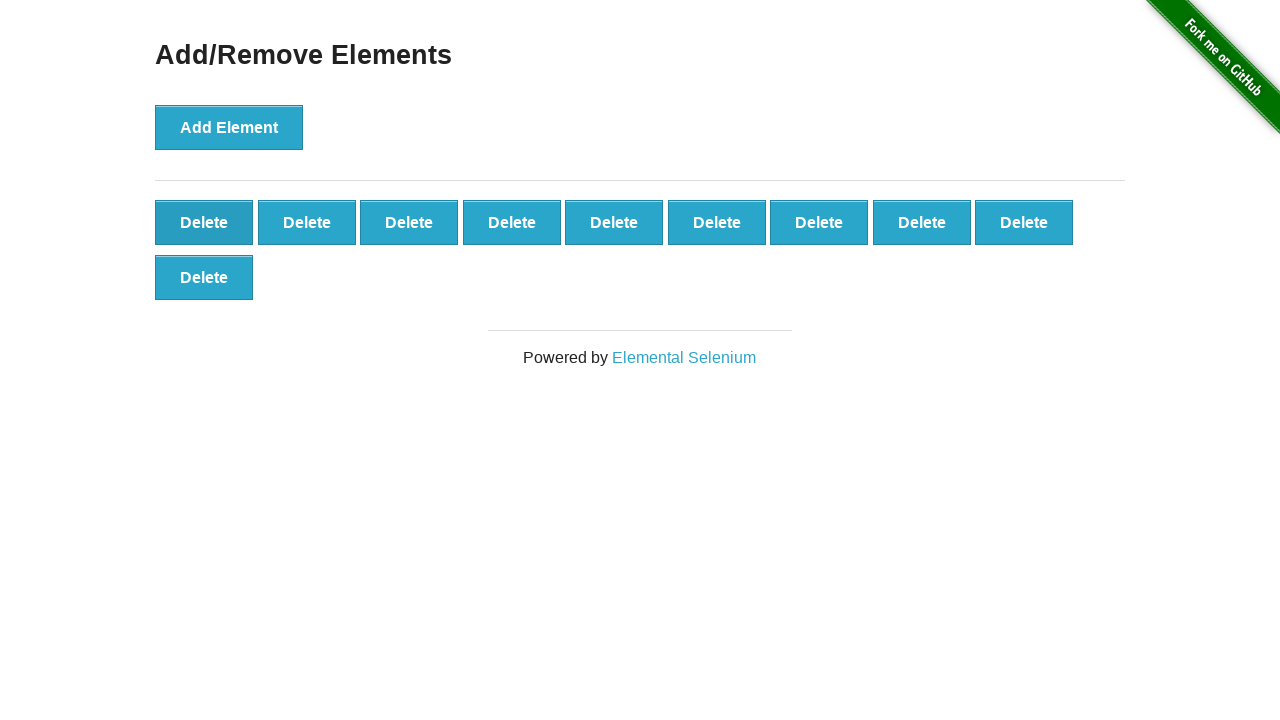

Verified that exactly 10 delete buttons remain
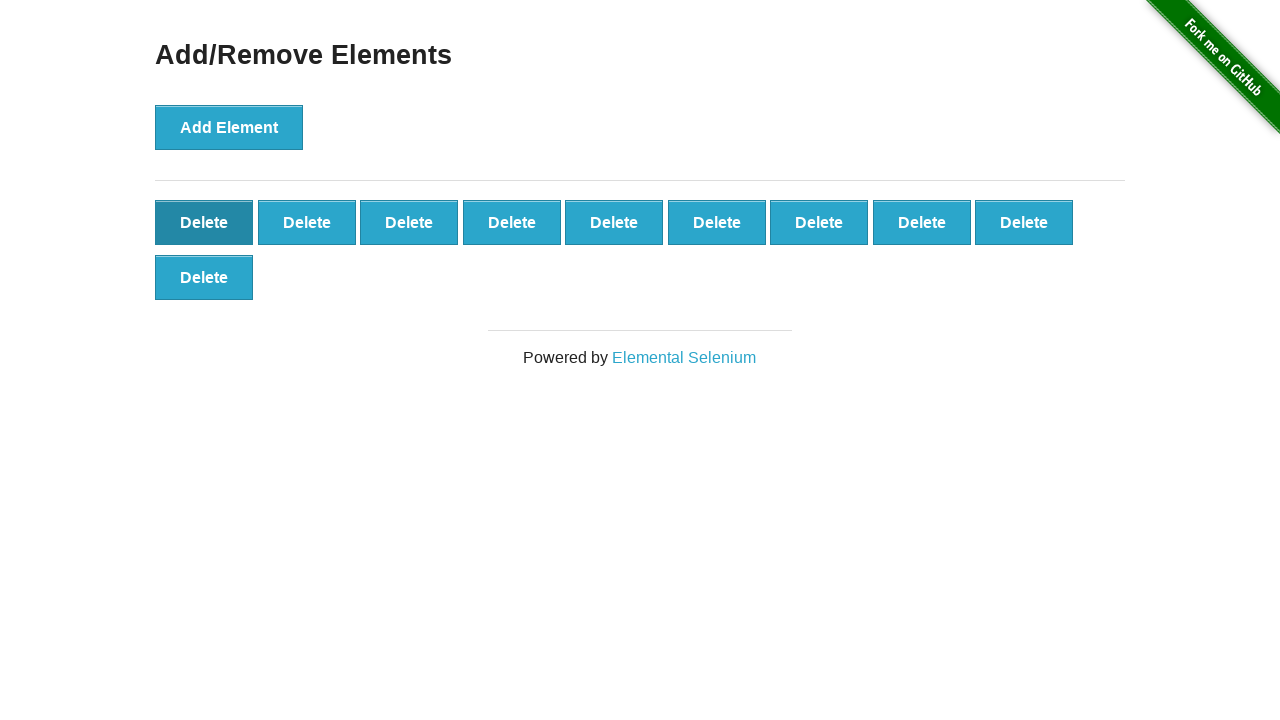

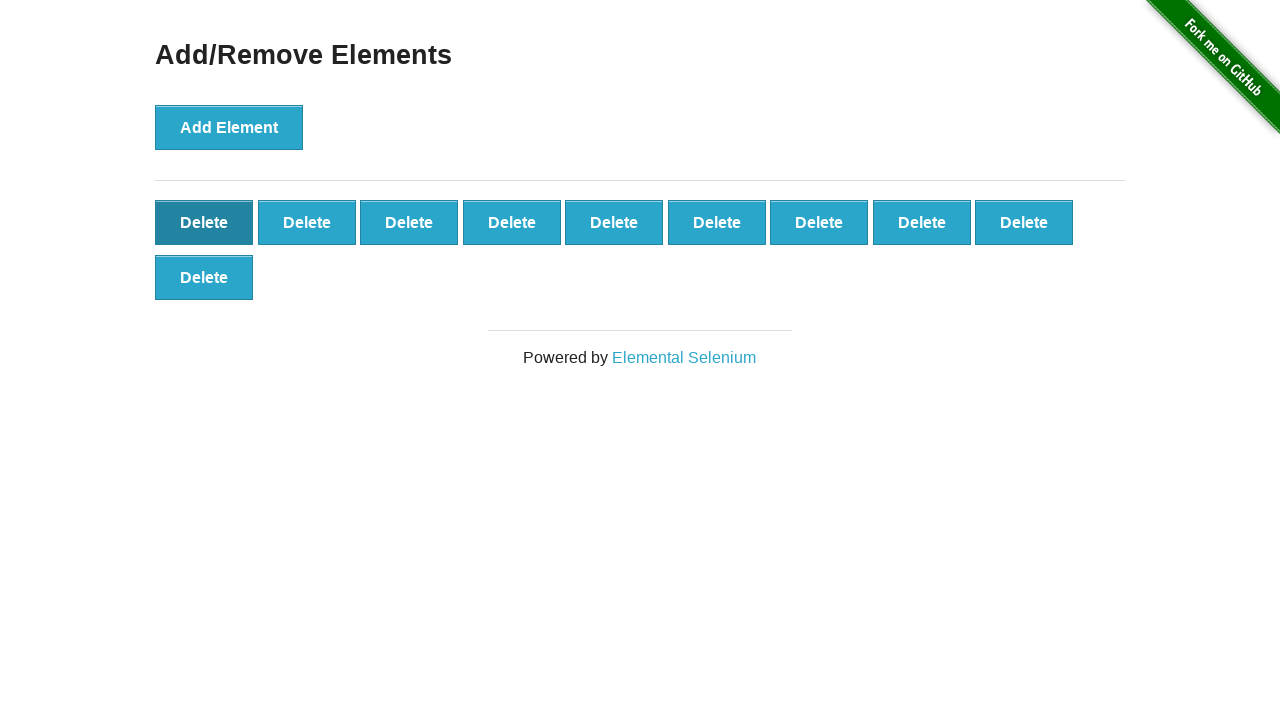